Tests the add/remove elements functionality by clicking the Add Element button 100 times and then clicking Delete button 90 times

Starting URL: http://the-internet.herokuapp.com/add_remove_elements/

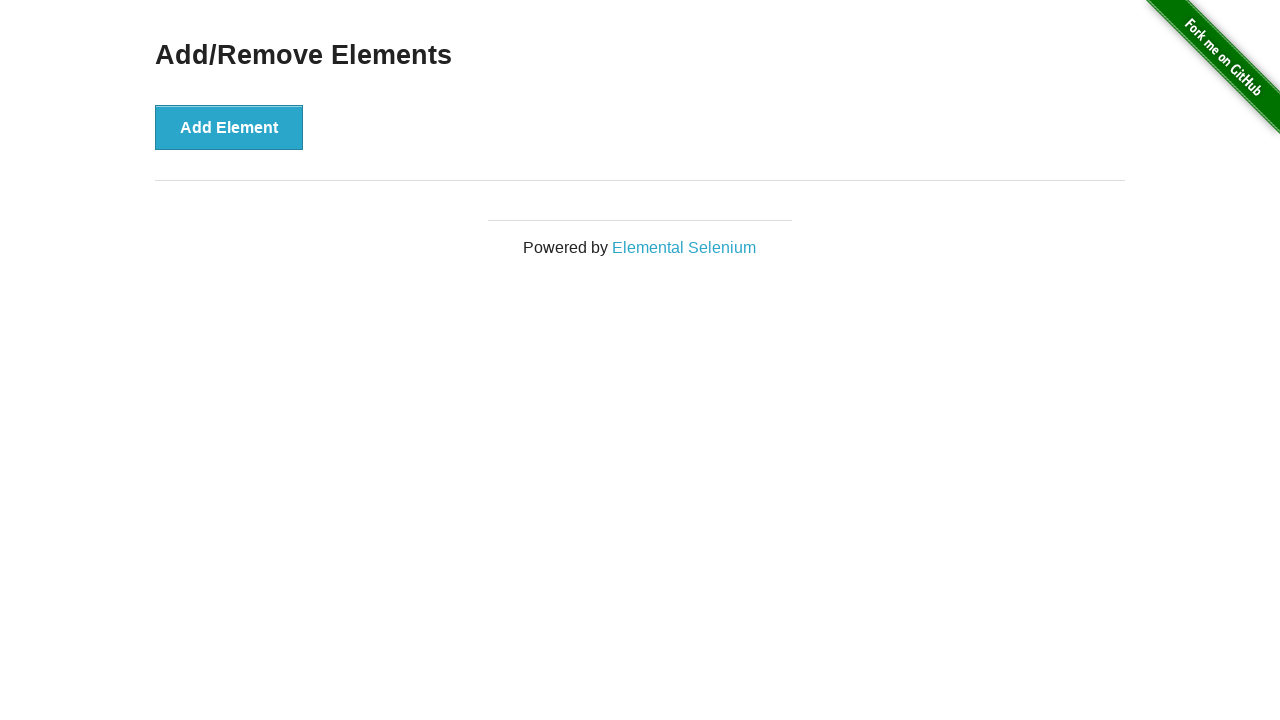

Navigated to add/remove elements page
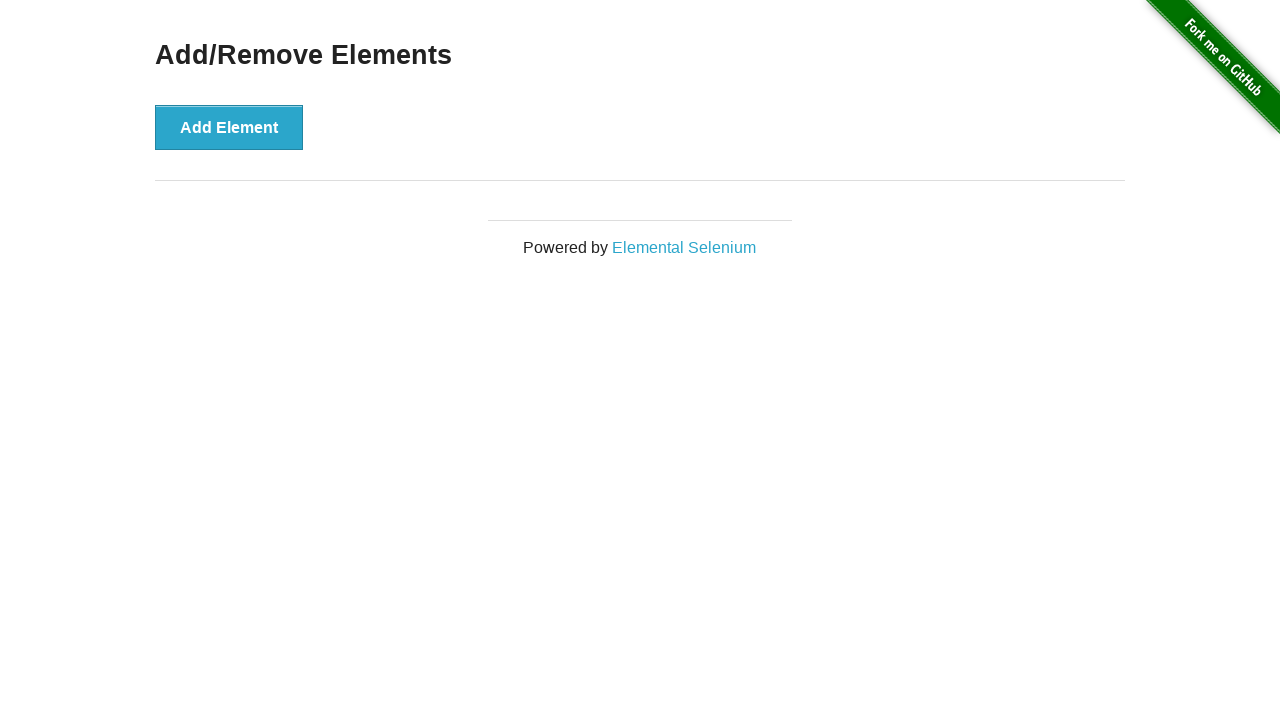

Clicked Add Element button (click 1/100) at (229, 127) on button:has-text('Add Element')
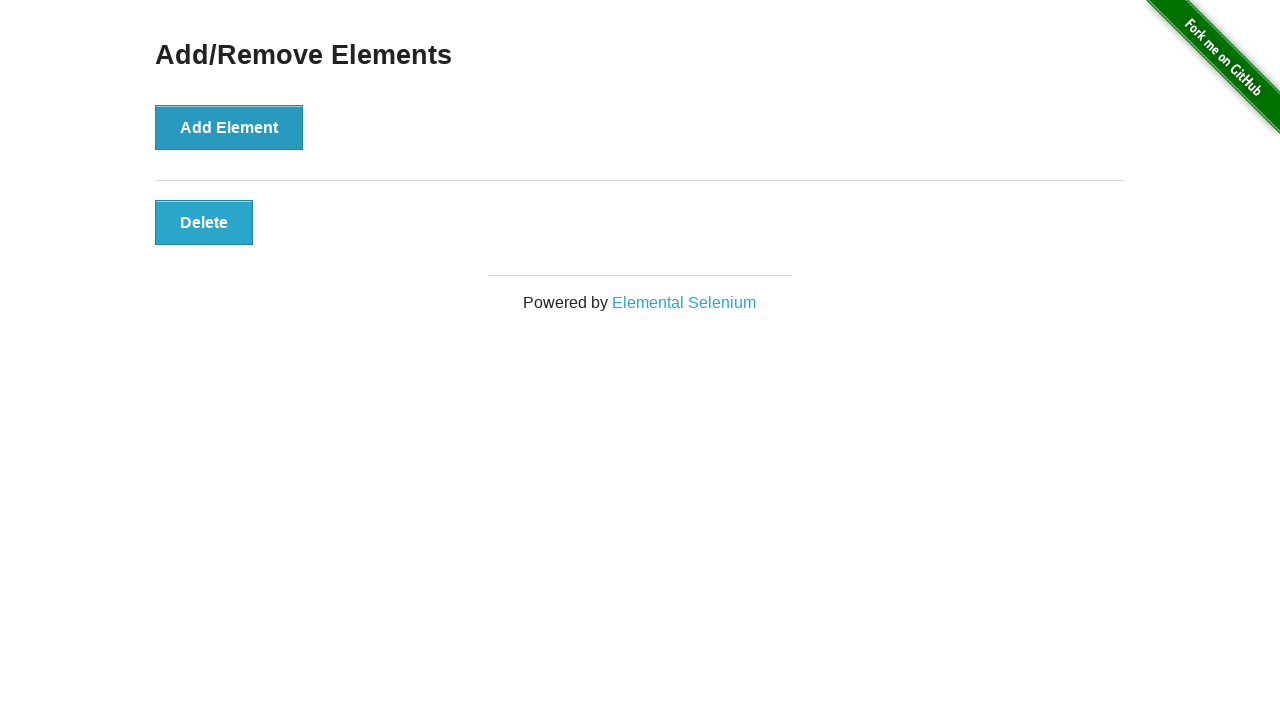

Clicked Add Element button (click 2/100) at (229, 127) on button:has-text('Add Element')
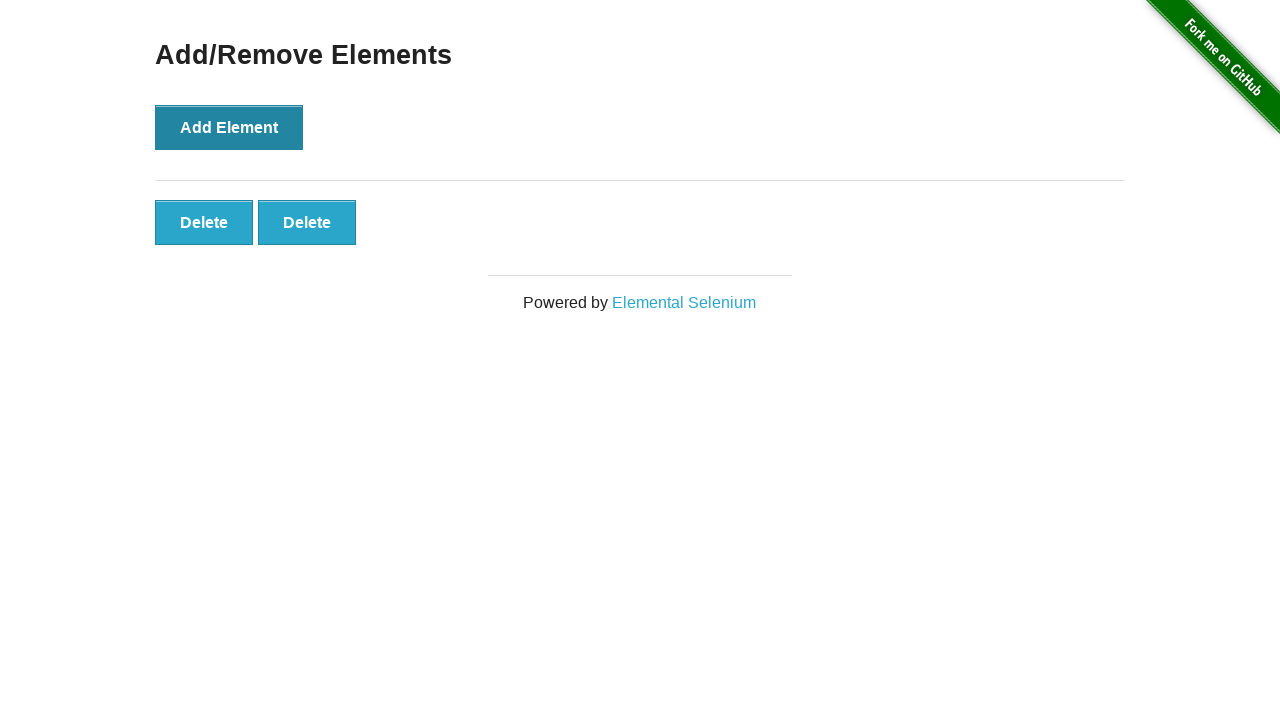

Clicked Add Element button (click 3/100) at (229, 127) on button:has-text('Add Element')
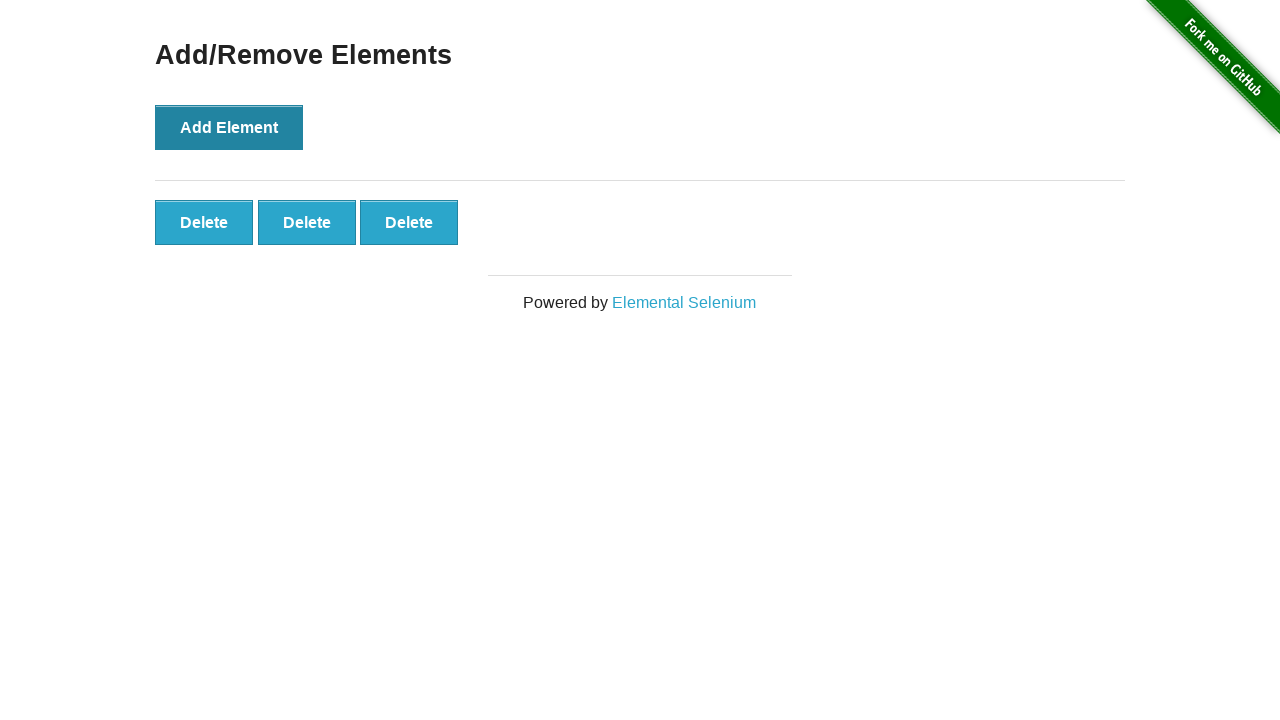

Clicked Add Element button (click 4/100) at (229, 127) on button:has-text('Add Element')
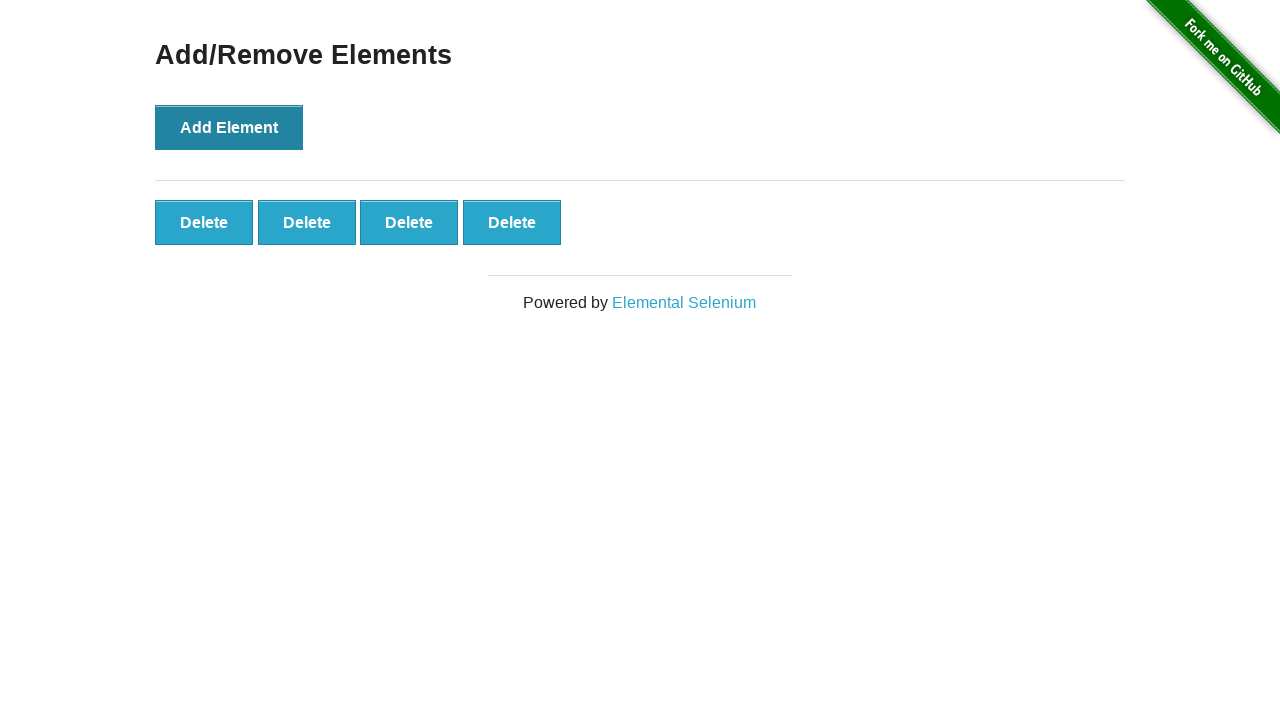

Clicked Add Element button (click 5/100) at (229, 127) on button:has-text('Add Element')
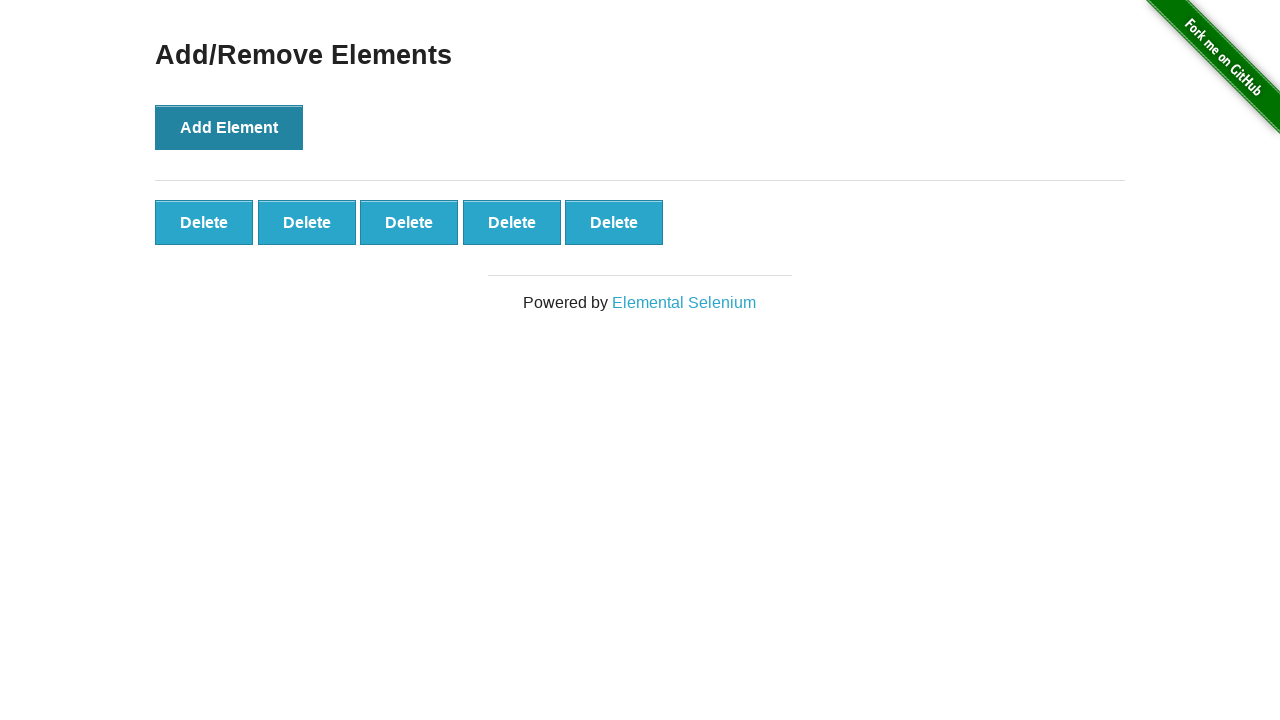

Clicked Add Element button (click 6/100) at (229, 127) on button:has-text('Add Element')
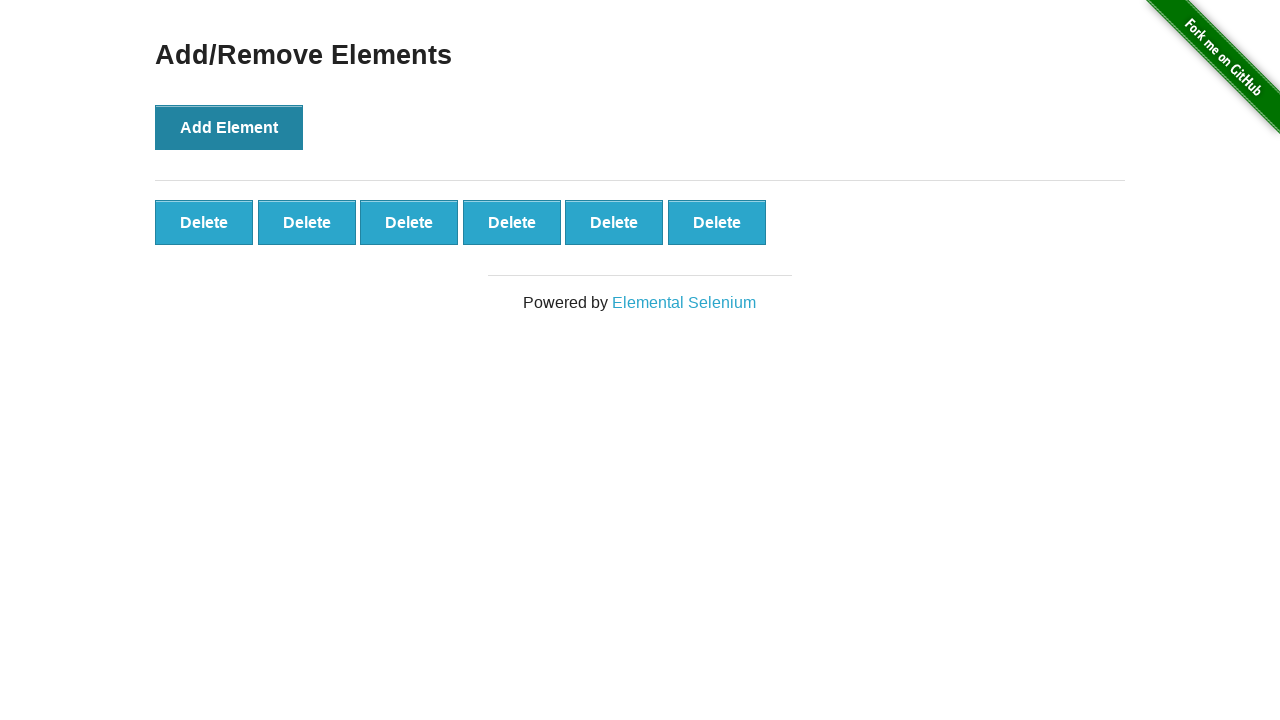

Clicked Add Element button (click 7/100) at (229, 127) on button:has-text('Add Element')
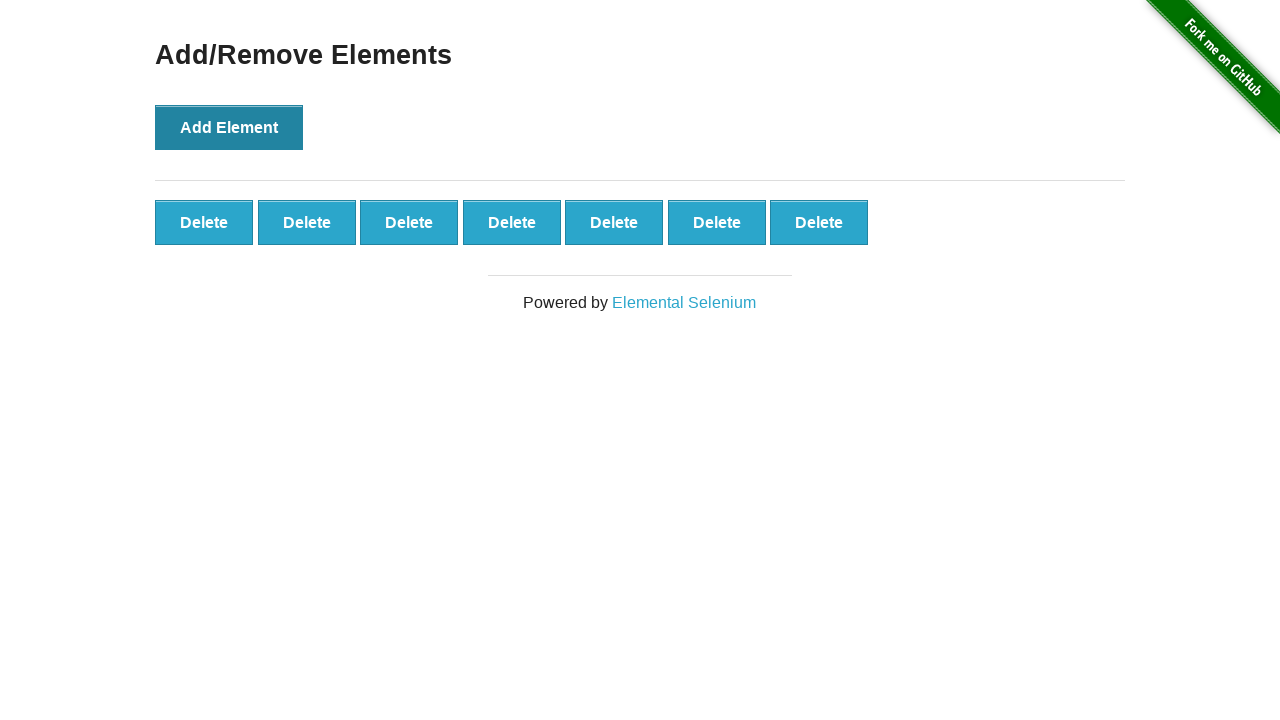

Clicked Add Element button (click 8/100) at (229, 127) on button:has-text('Add Element')
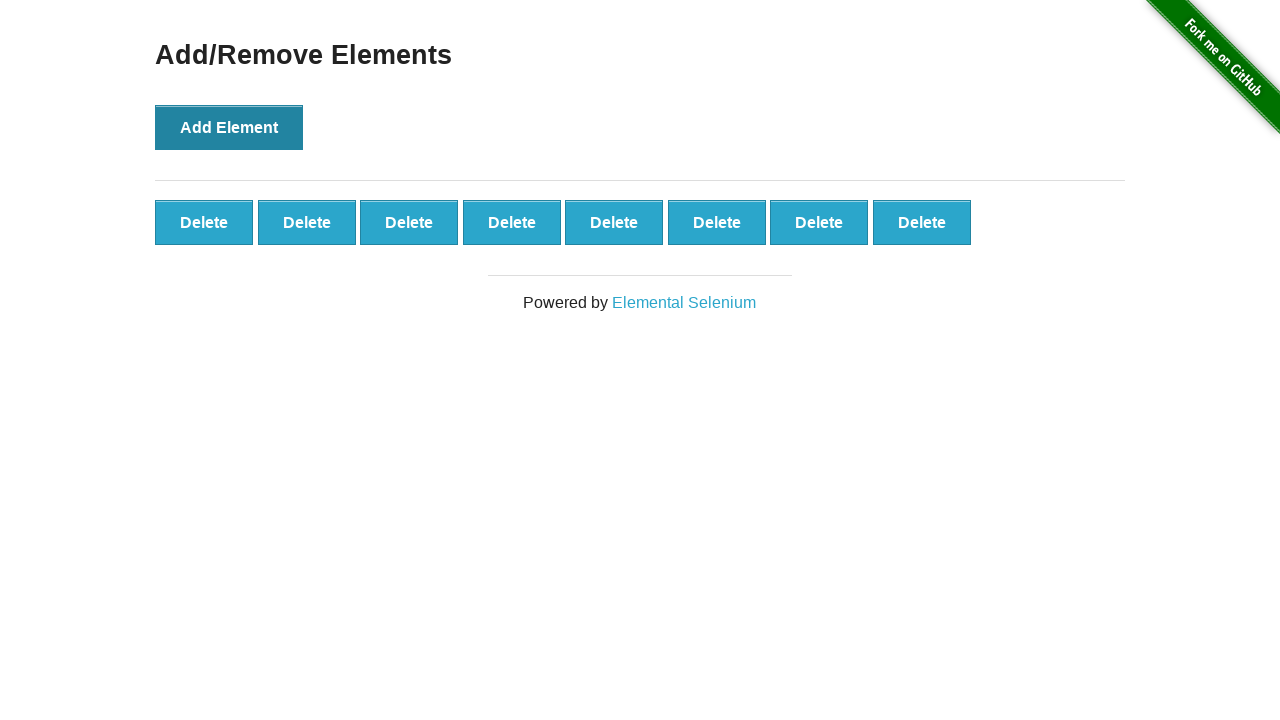

Clicked Add Element button (click 9/100) at (229, 127) on button:has-text('Add Element')
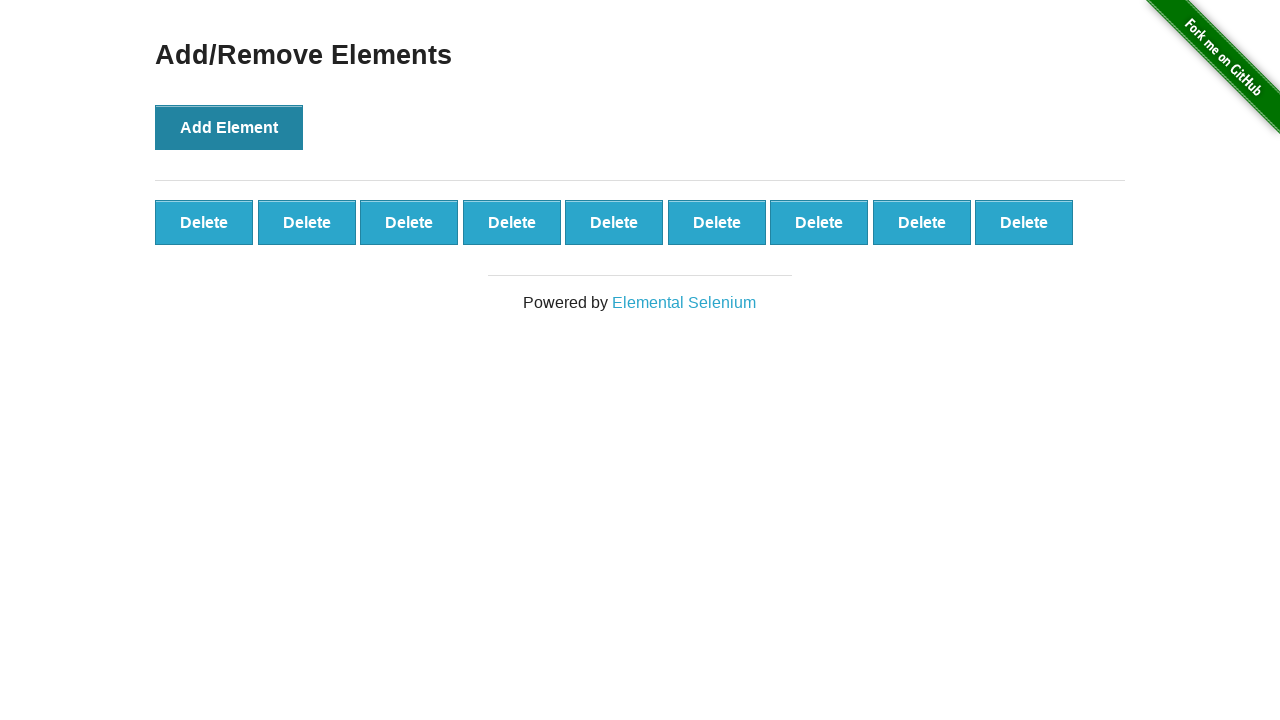

Clicked Add Element button (click 10/100) at (229, 127) on button:has-text('Add Element')
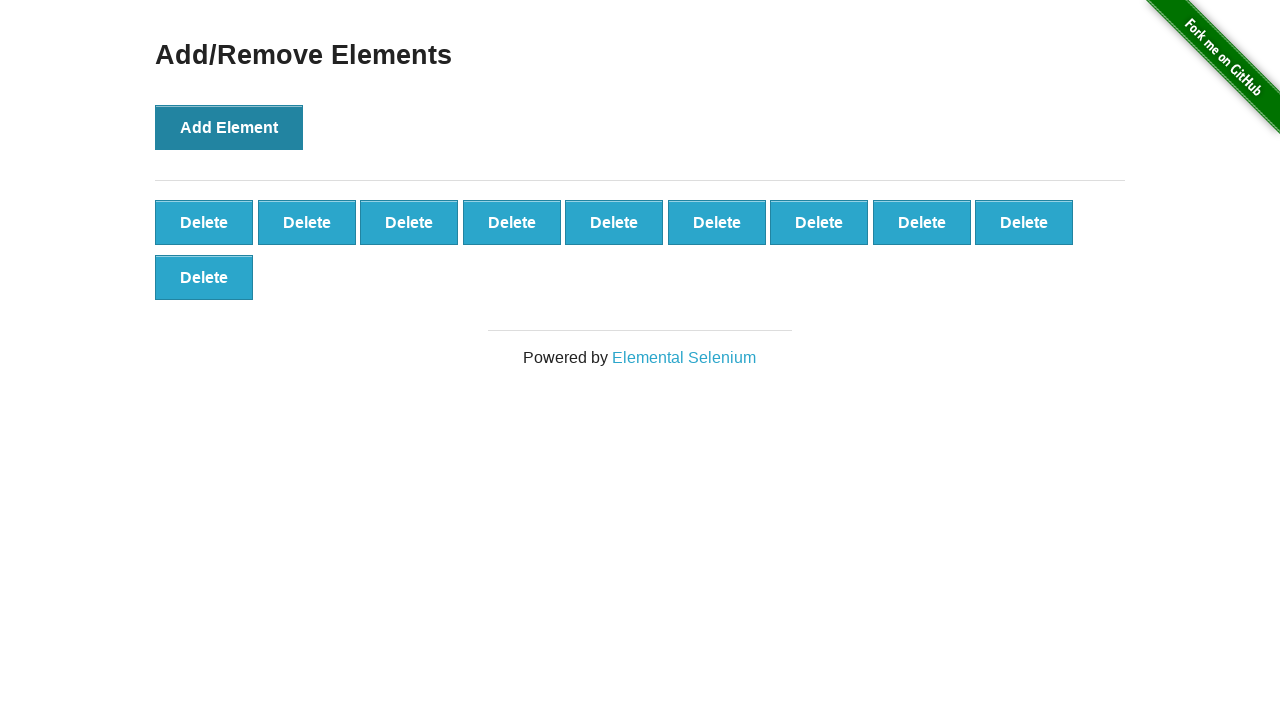

Clicked Add Element button (click 11/100) at (229, 127) on button:has-text('Add Element')
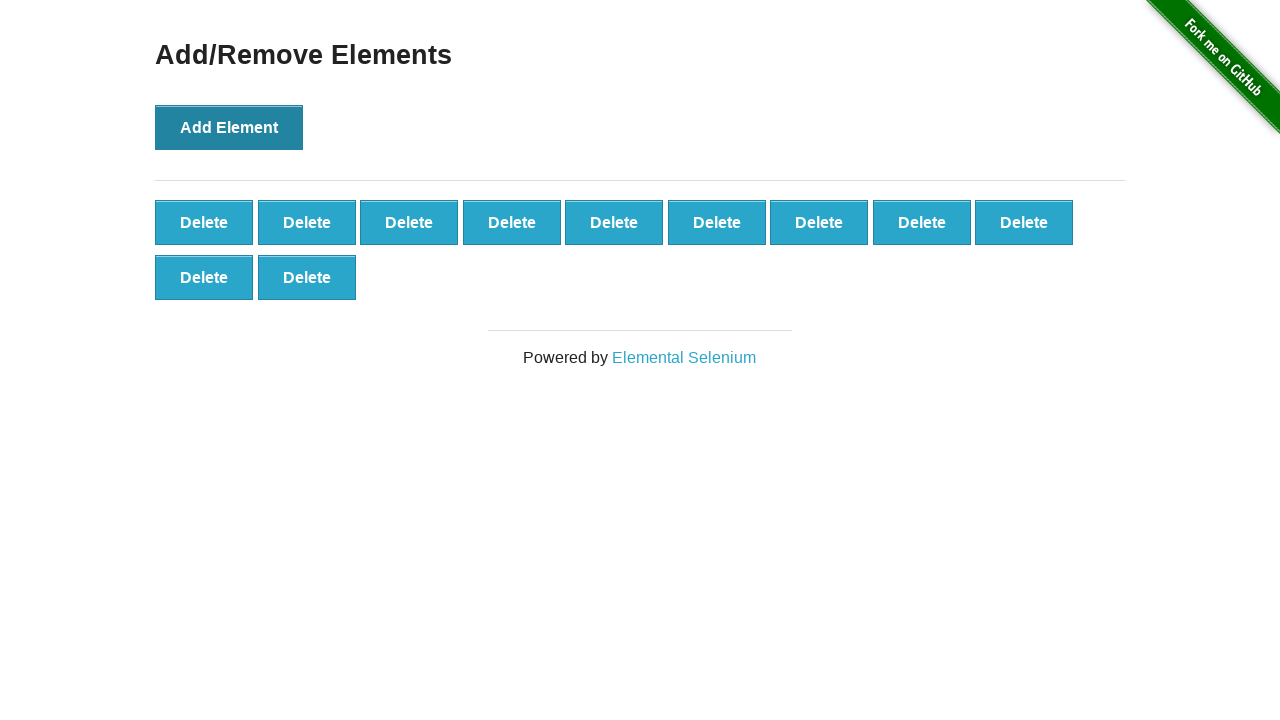

Clicked Add Element button (click 12/100) at (229, 127) on button:has-text('Add Element')
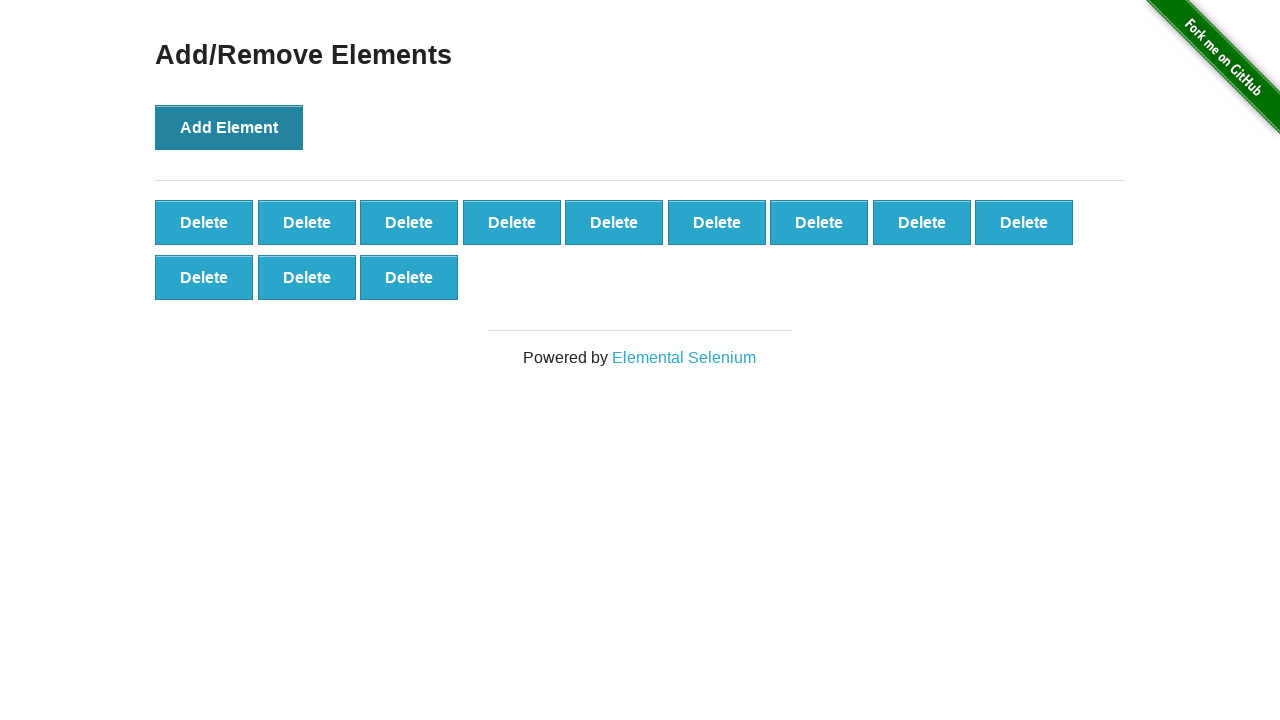

Clicked Add Element button (click 13/100) at (229, 127) on button:has-text('Add Element')
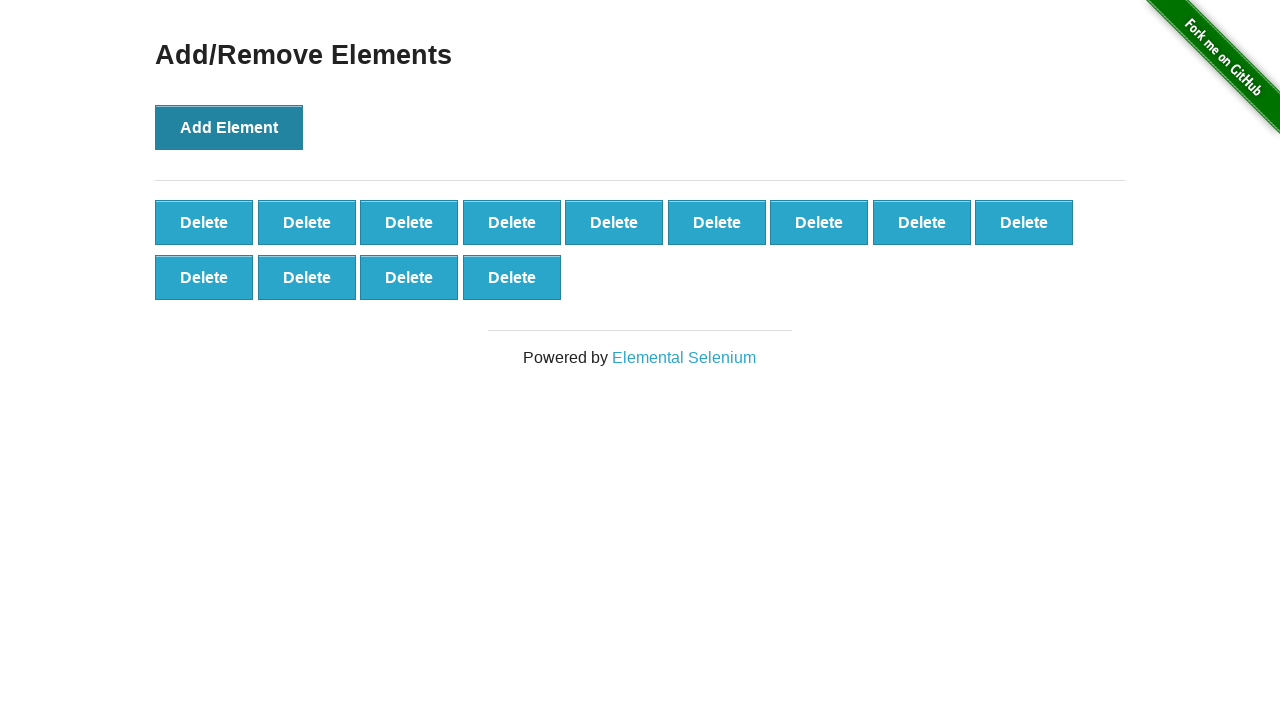

Clicked Add Element button (click 14/100) at (229, 127) on button:has-text('Add Element')
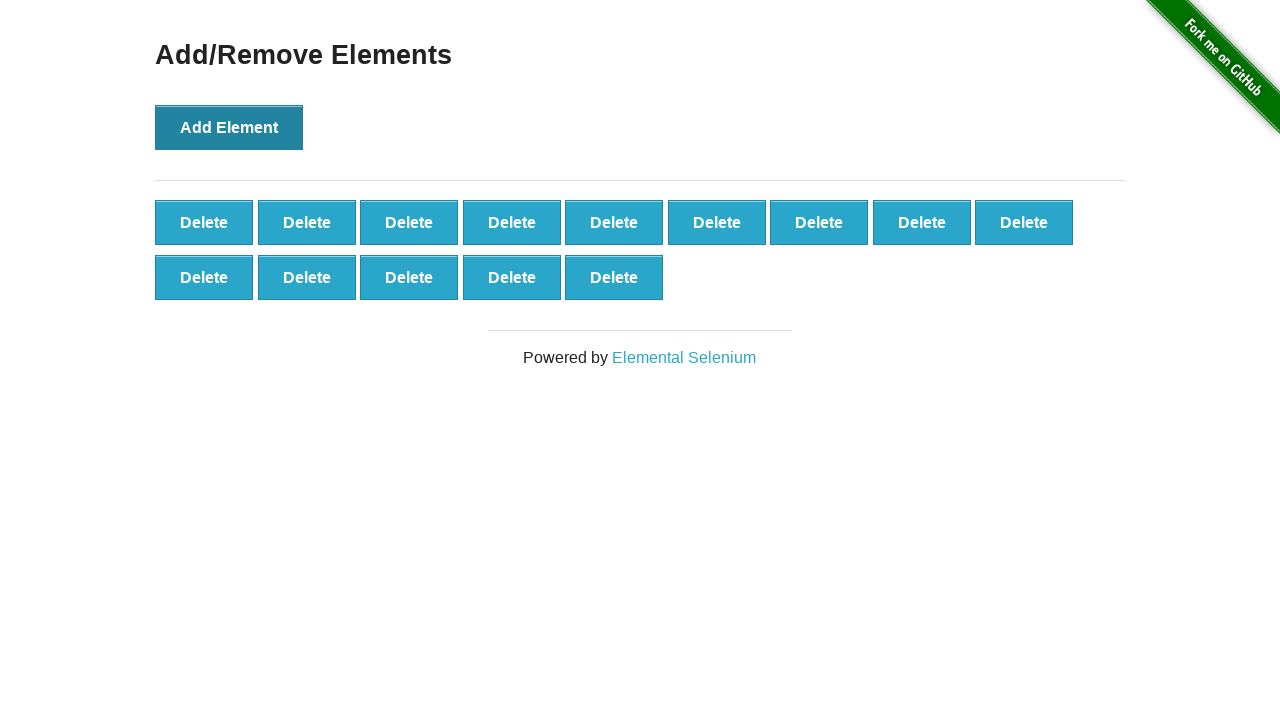

Clicked Add Element button (click 15/100) at (229, 127) on button:has-text('Add Element')
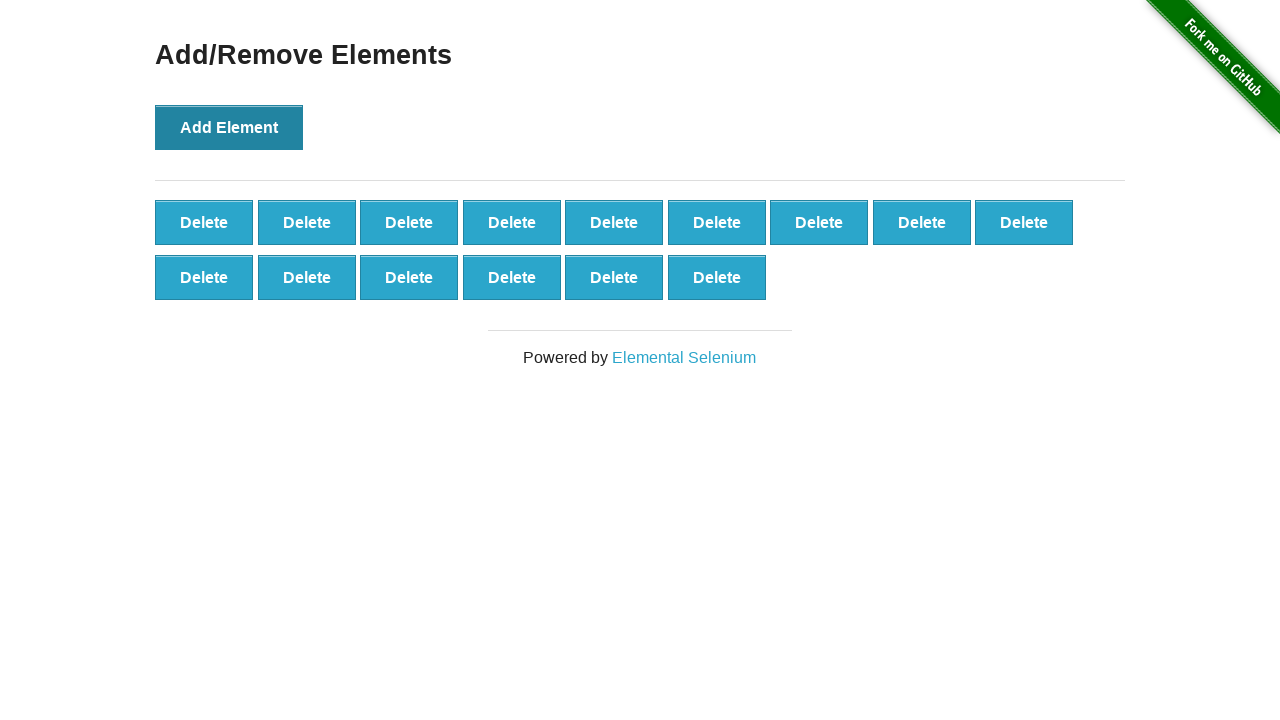

Clicked Add Element button (click 16/100) at (229, 127) on button:has-text('Add Element')
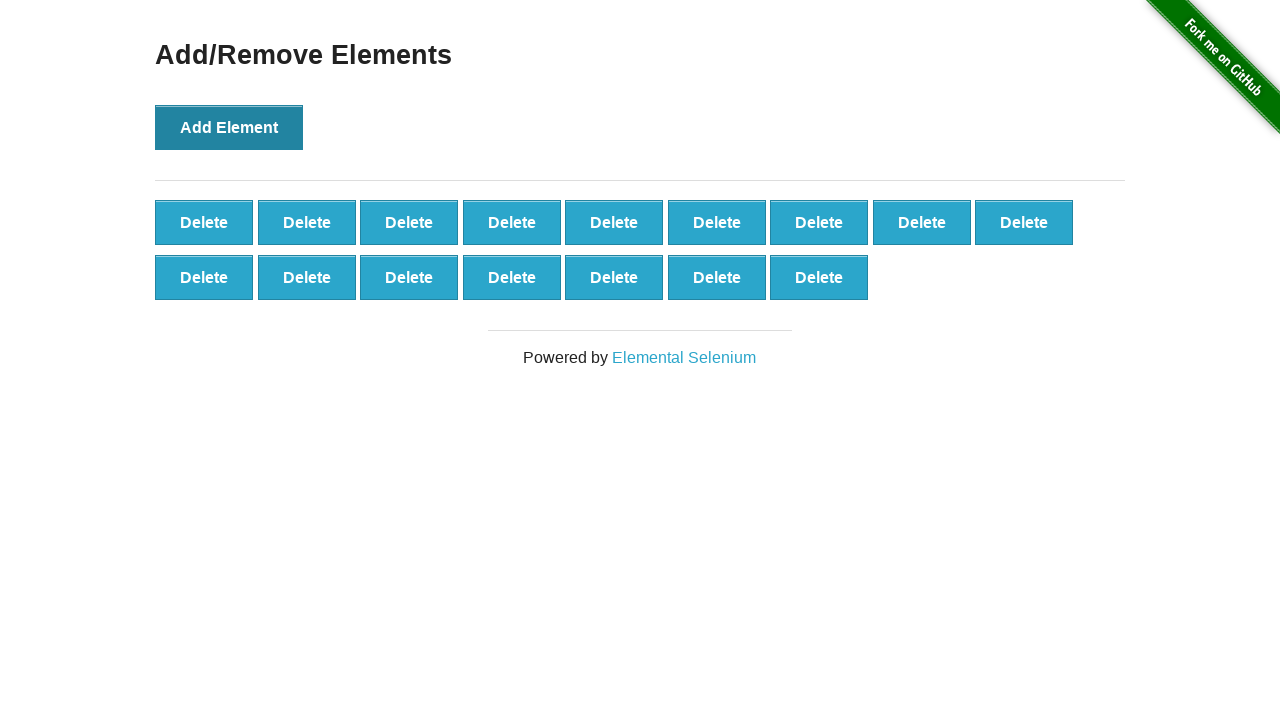

Clicked Add Element button (click 17/100) at (229, 127) on button:has-text('Add Element')
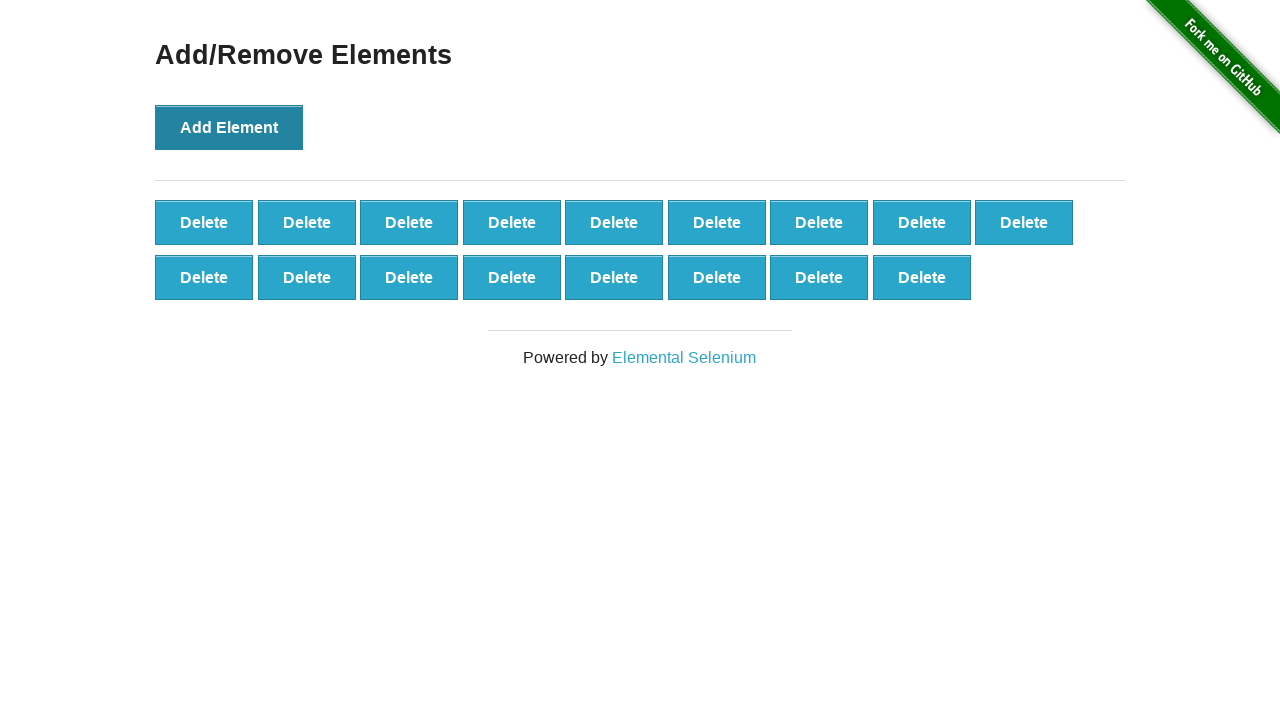

Clicked Add Element button (click 18/100) at (229, 127) on button:has-text('Add Element')
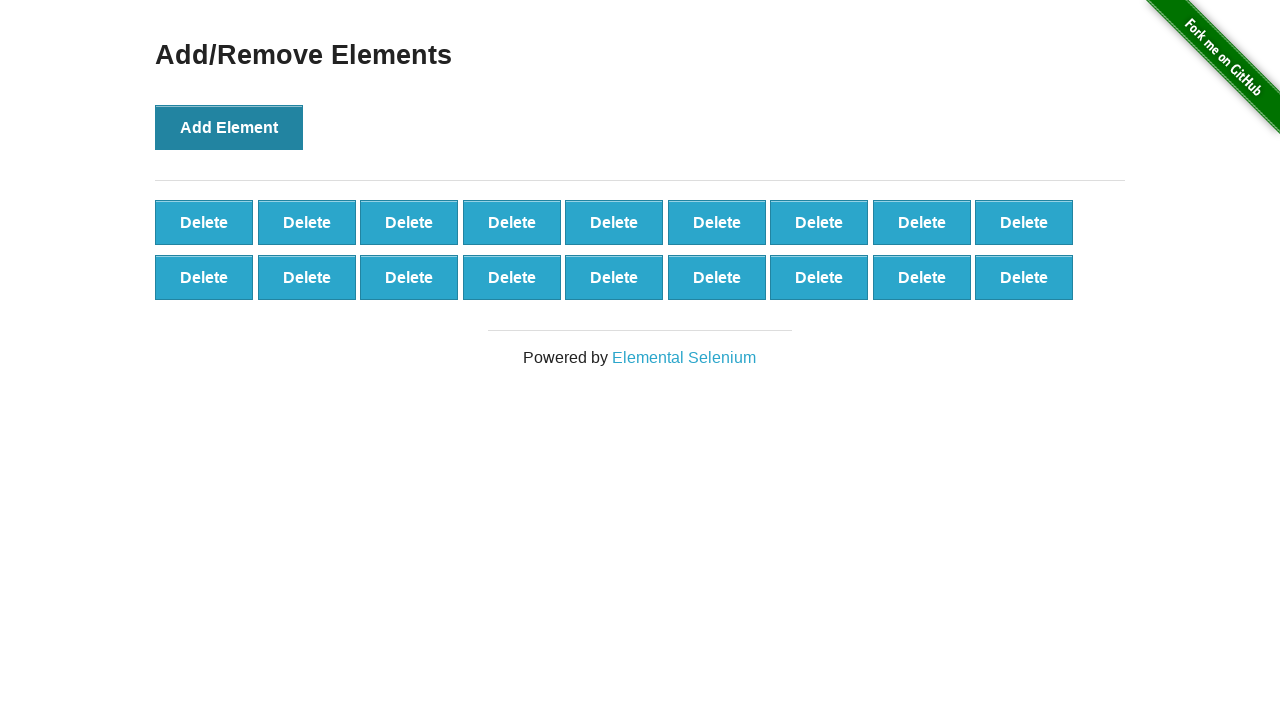

Clicked Add Element button (click 19/100) at (229, 127) on button:has-text('Add Element')
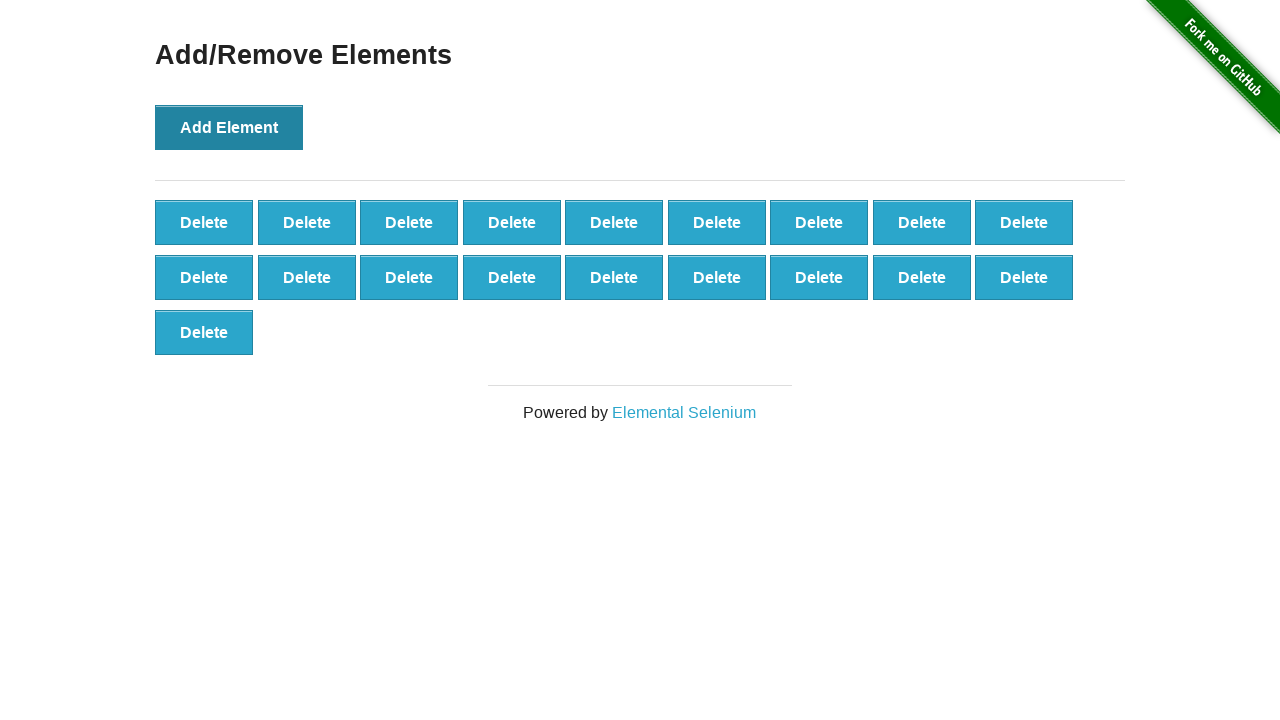

Clicked Add Element button (click 20/100) at (229, 127) on button:has-text('Add Element')
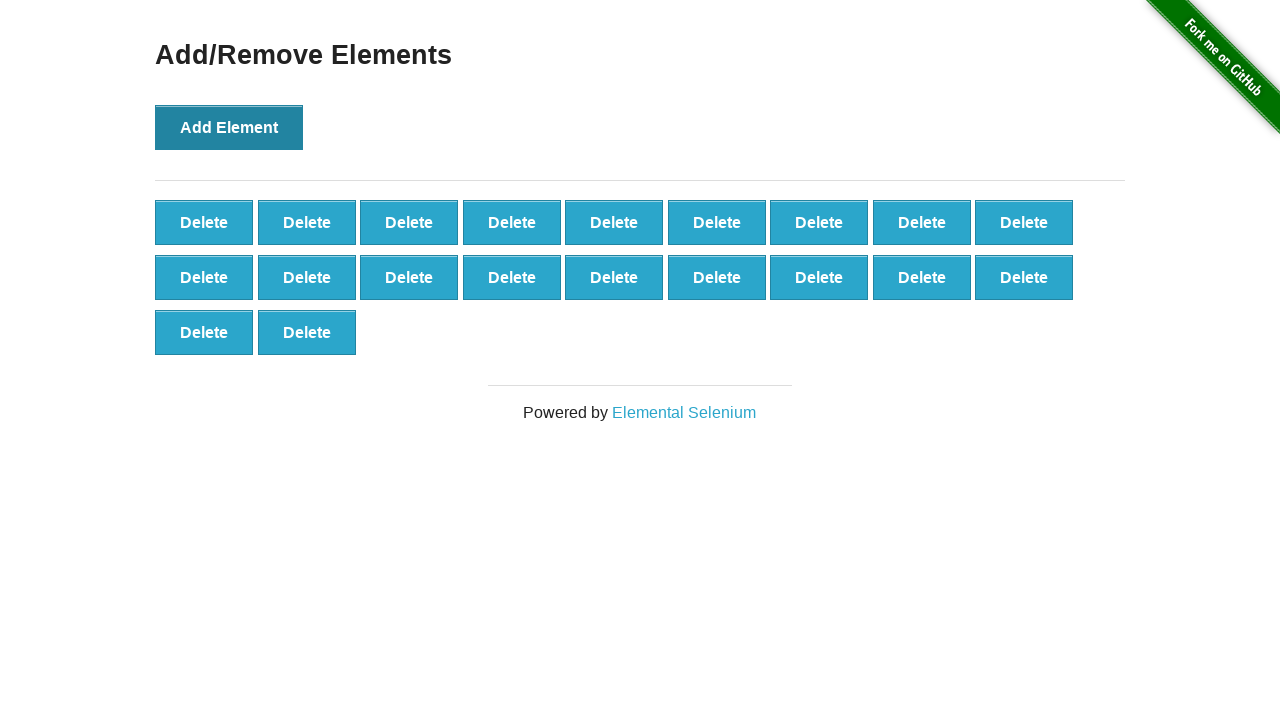

Clicked Add Element button (click 21/100) at (229, 127) on button:has-text('Add Element')
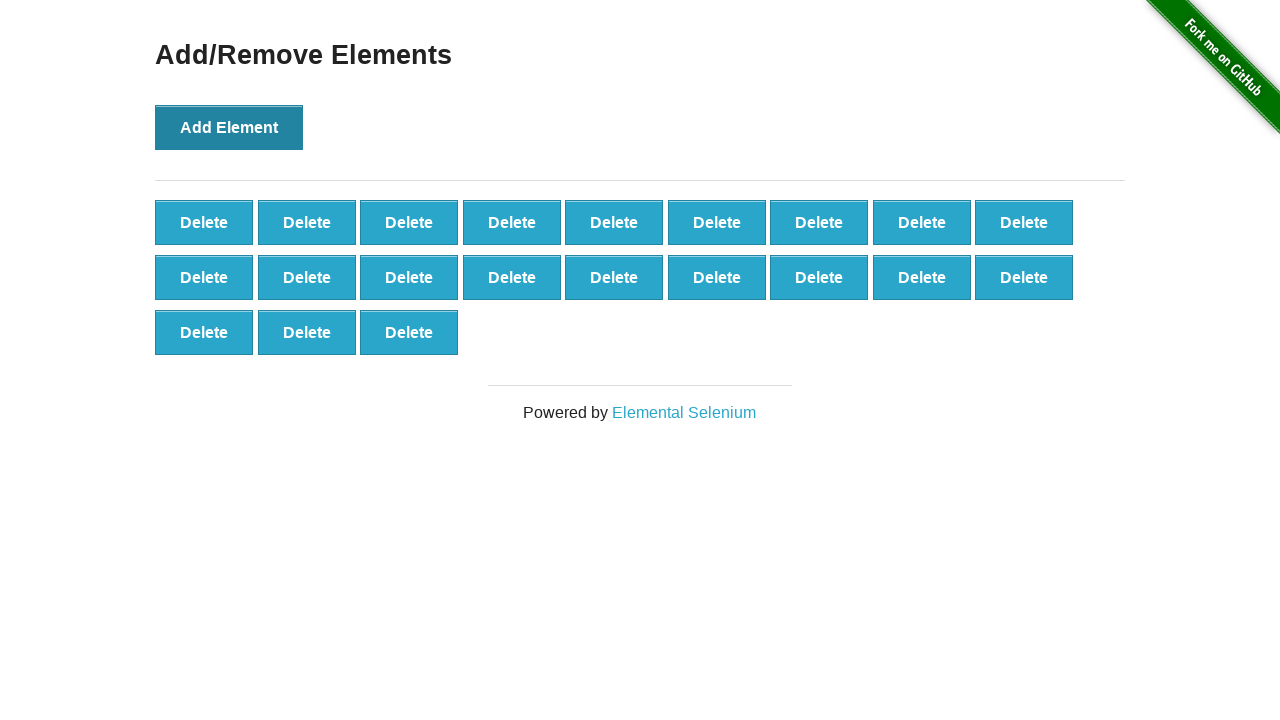

Clicked Add Element button (click 22/100) at (229, 127) on button:has-text('Add Element')
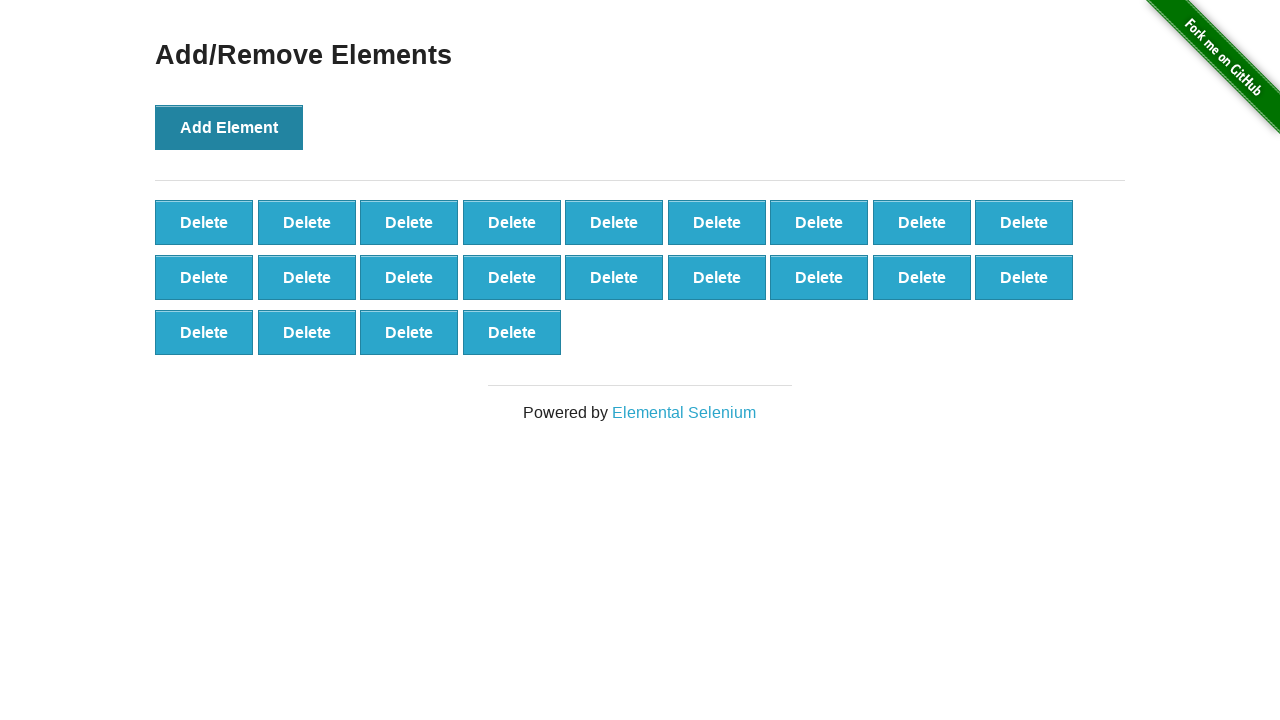

Clicked Add Element button (click 23/100) at (229, 127) on button:has-text('Add Element')
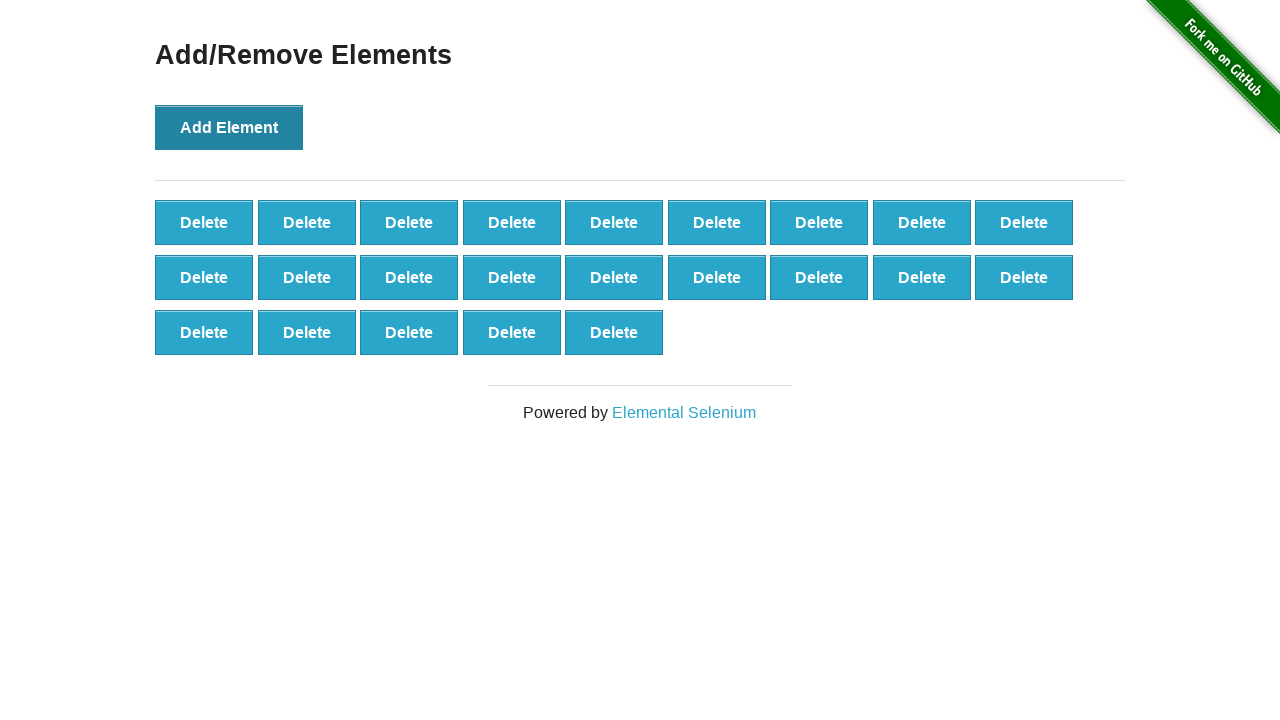

Clicked Add Element button (click 24/100) at (229, 127) on button:has-text('Add Element')
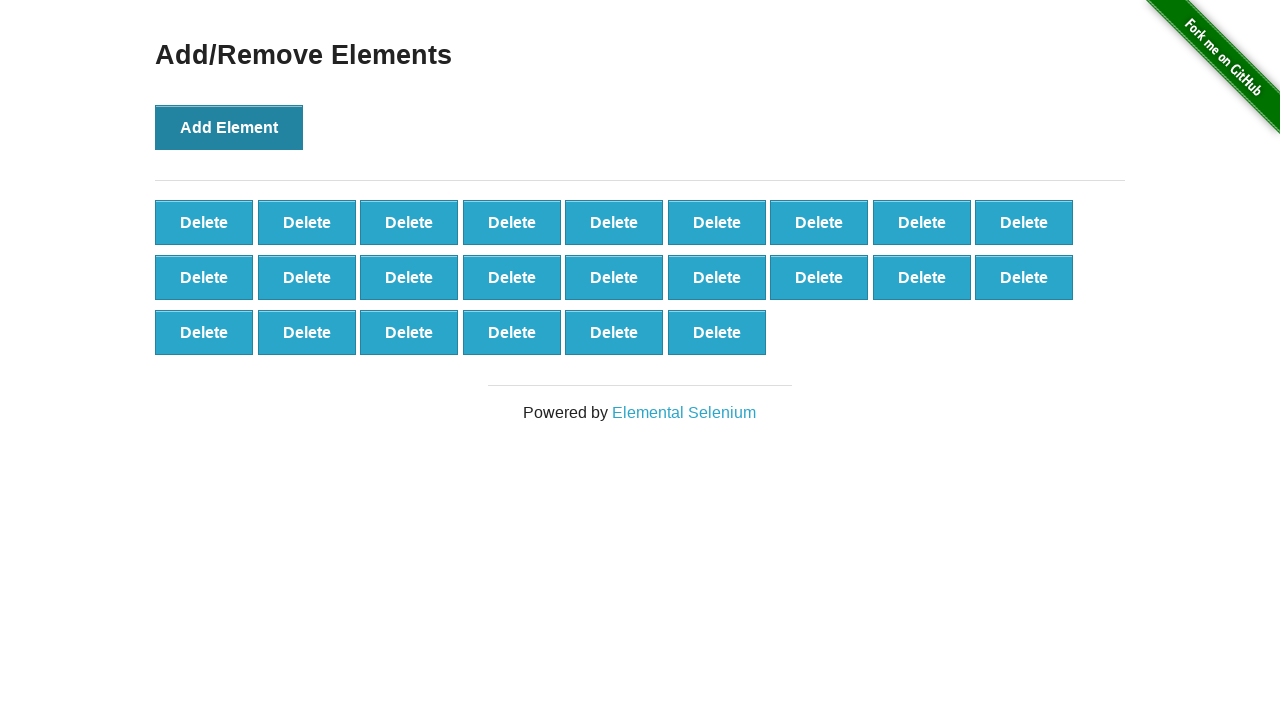

Clicked Add Element button (click 25/100) at (229, 127) on button:has-text('Add Element')
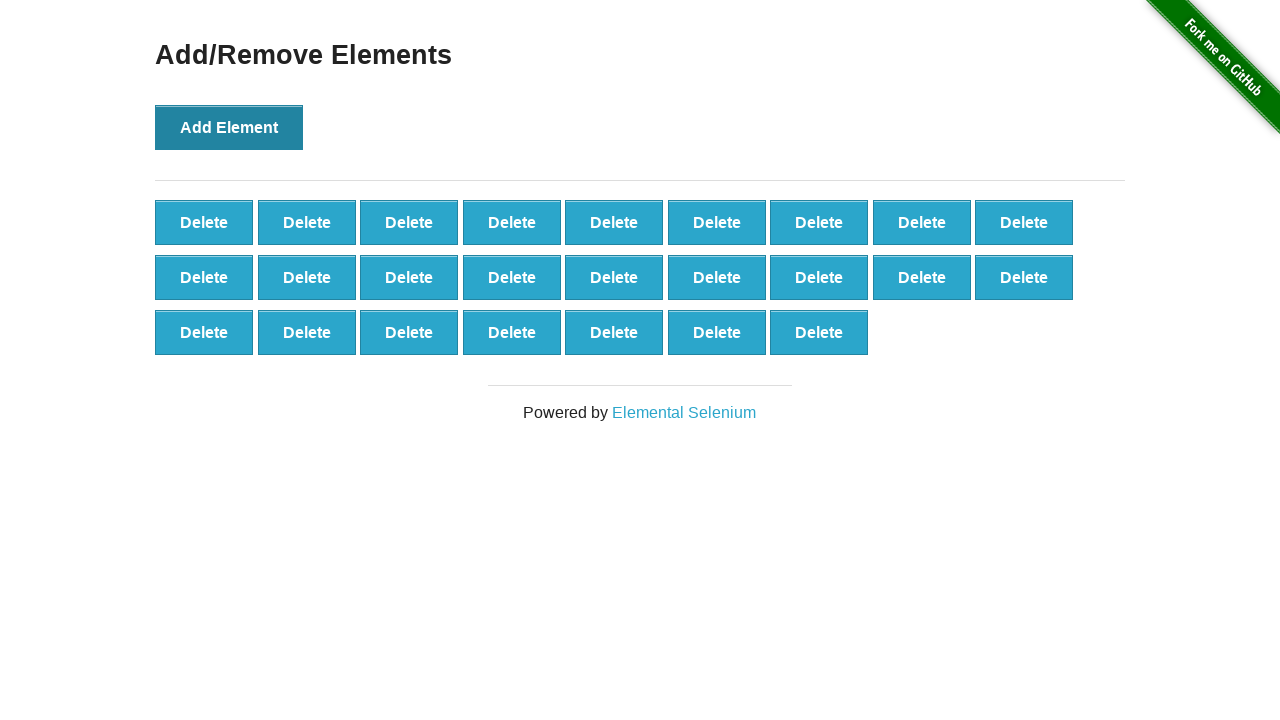

Clicked Add Element button (click 26/100) at (229, 127) on button:has-text('Add Element')
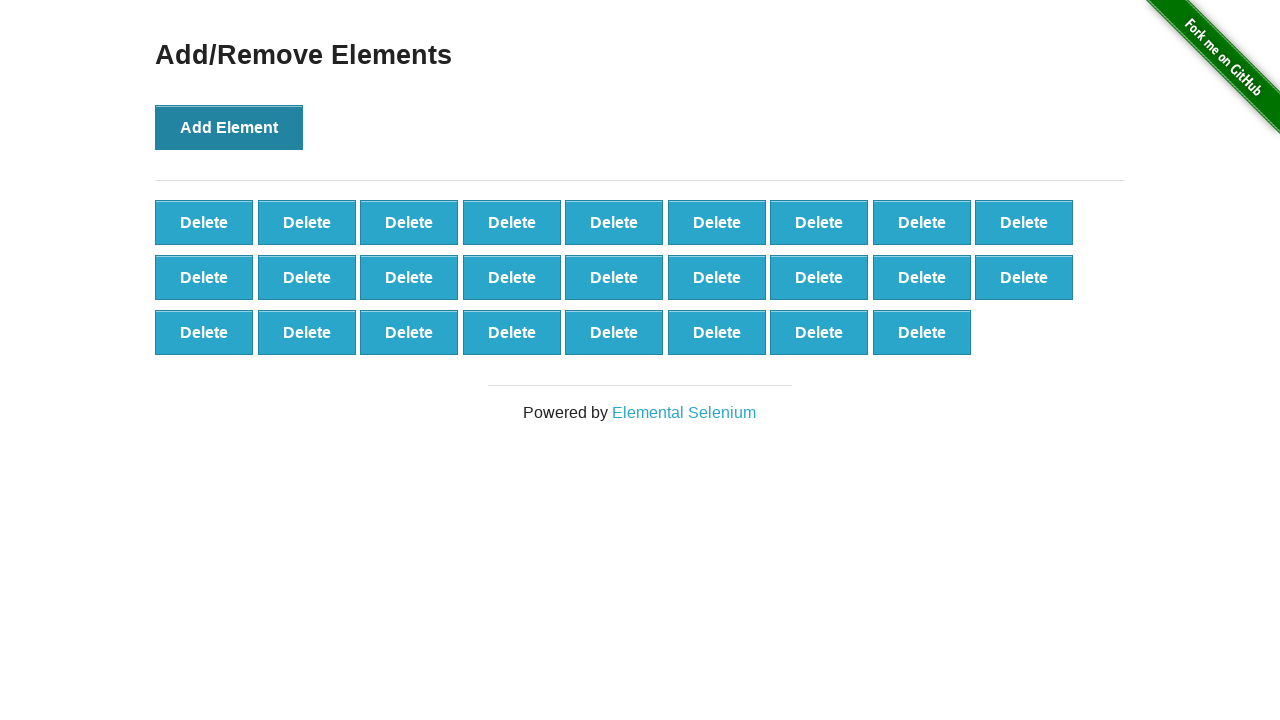

Clicked Add Element button (click 27/100) at (229, 127) on button:has-text('Add Element')
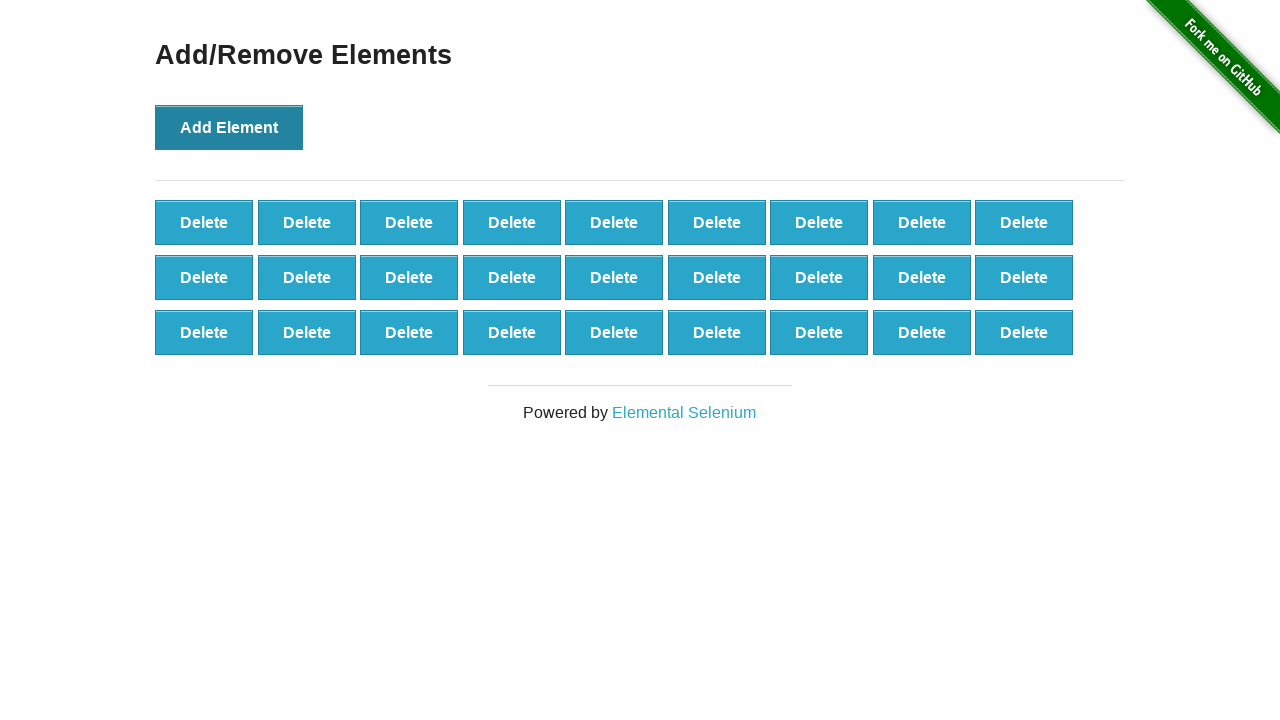

Clicked Add Element button (click 28/100) at (229, 127) on button:has-text('Add Element')
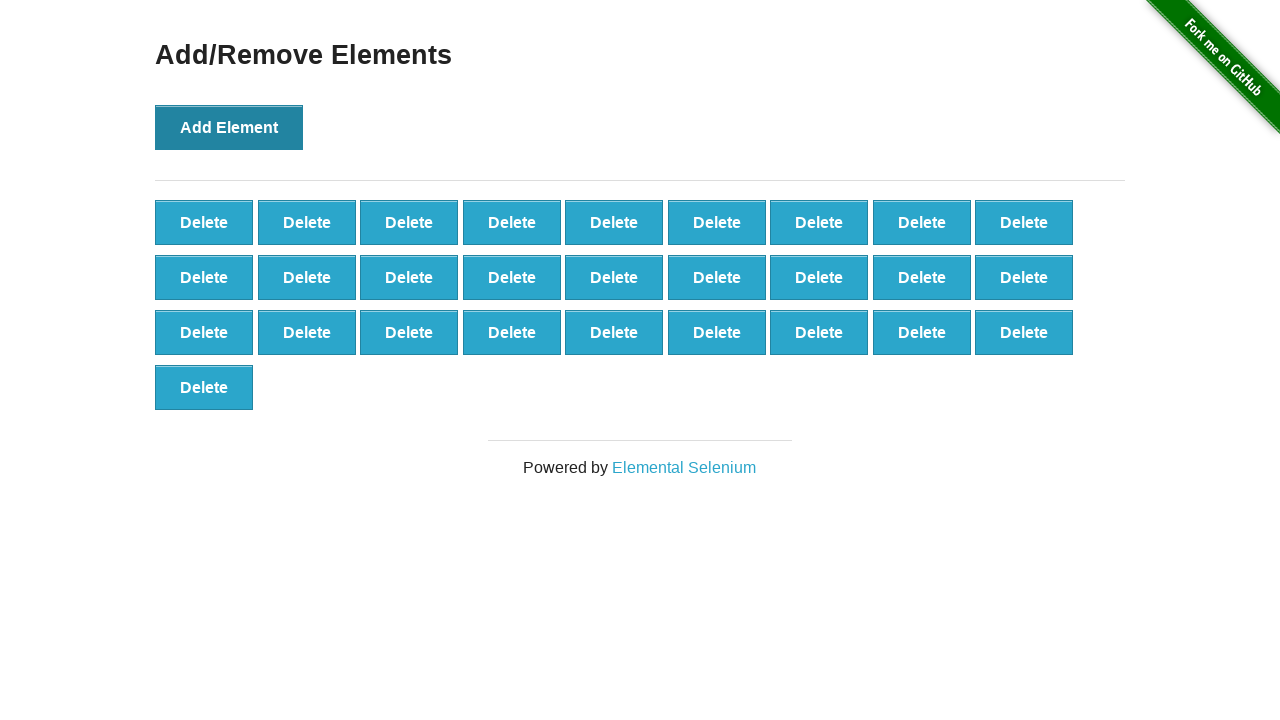

Clicked Add Element button (click 29/100) at (229, 127) on button:has-text('Add Element')
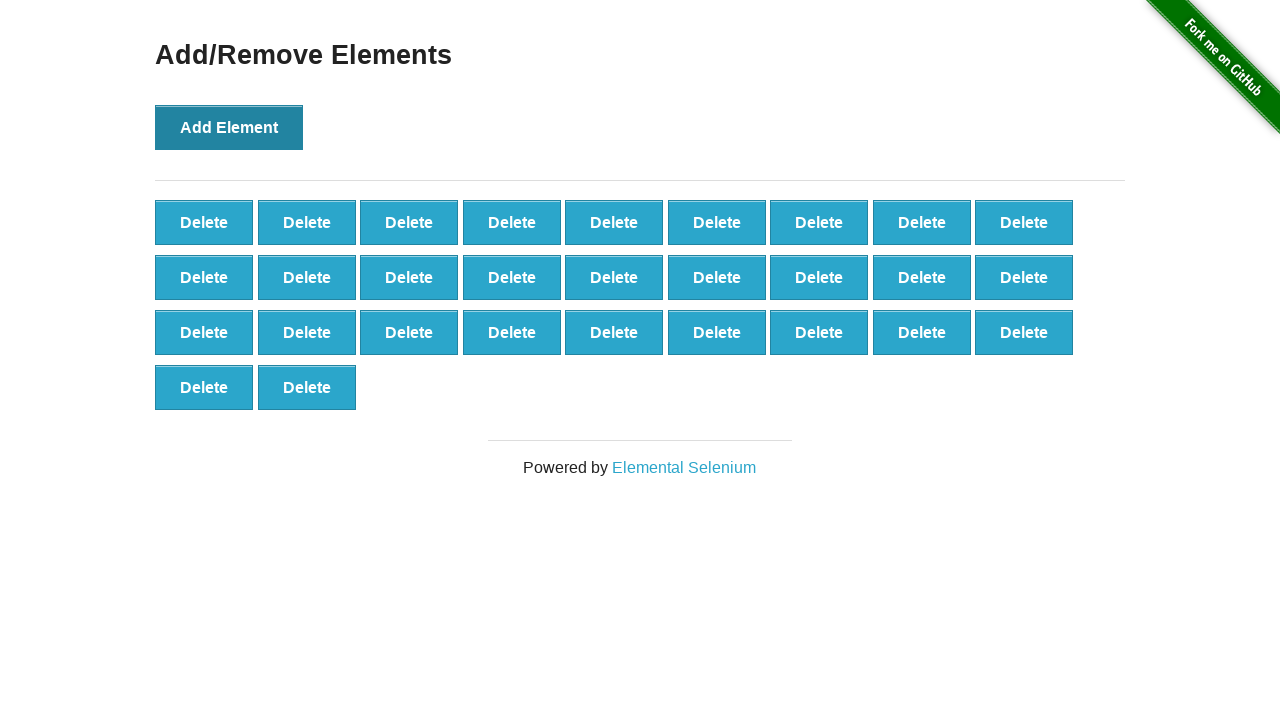

Clicked Add Element button (click 30/100) at (229, 127) on button:has-text('Add Element')
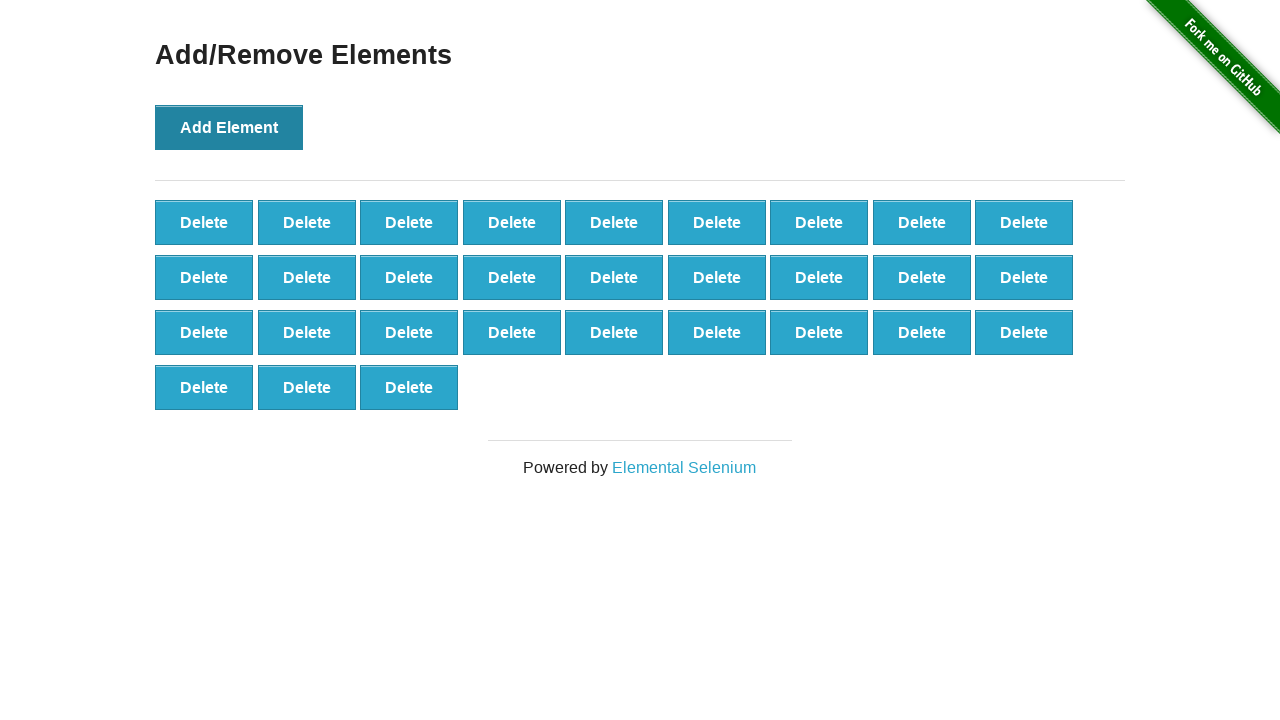

Clicked Add Element button (click 31/100) at (229, 127) on button:has-text('Add Element')
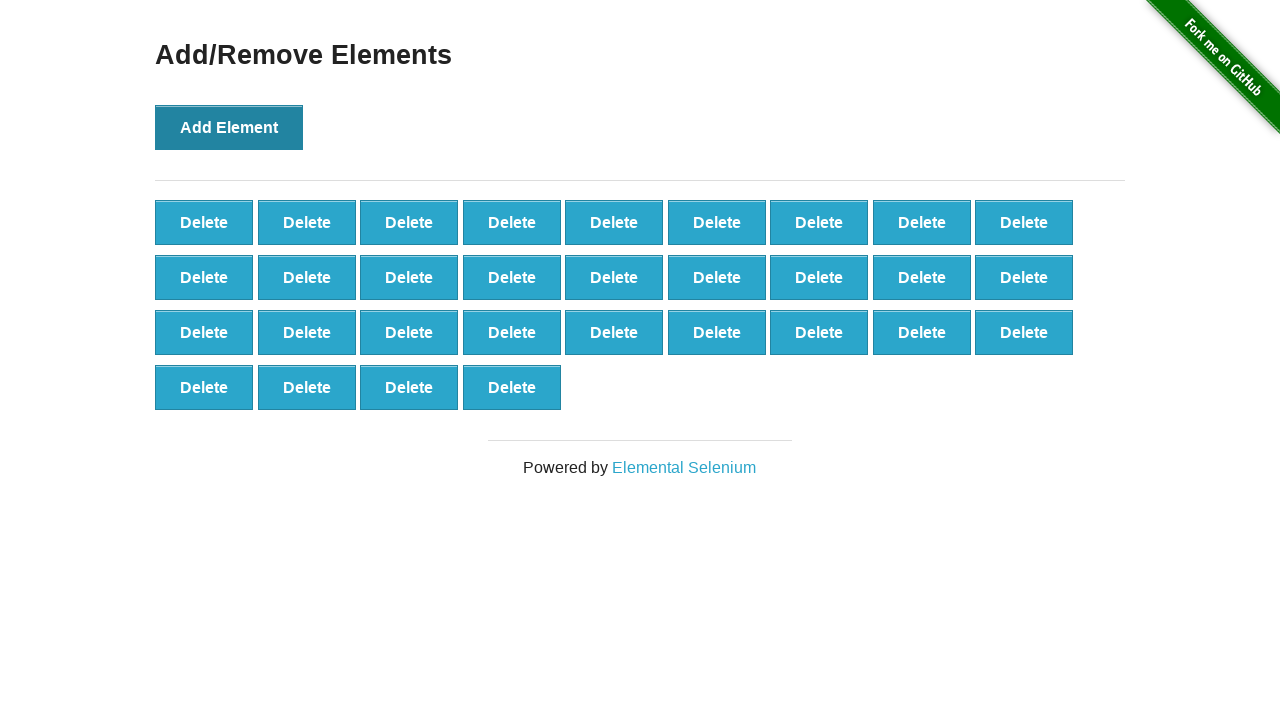

Clicked Add Element button (click 32/100) at (229, 127) on button:has-text('Add Element')
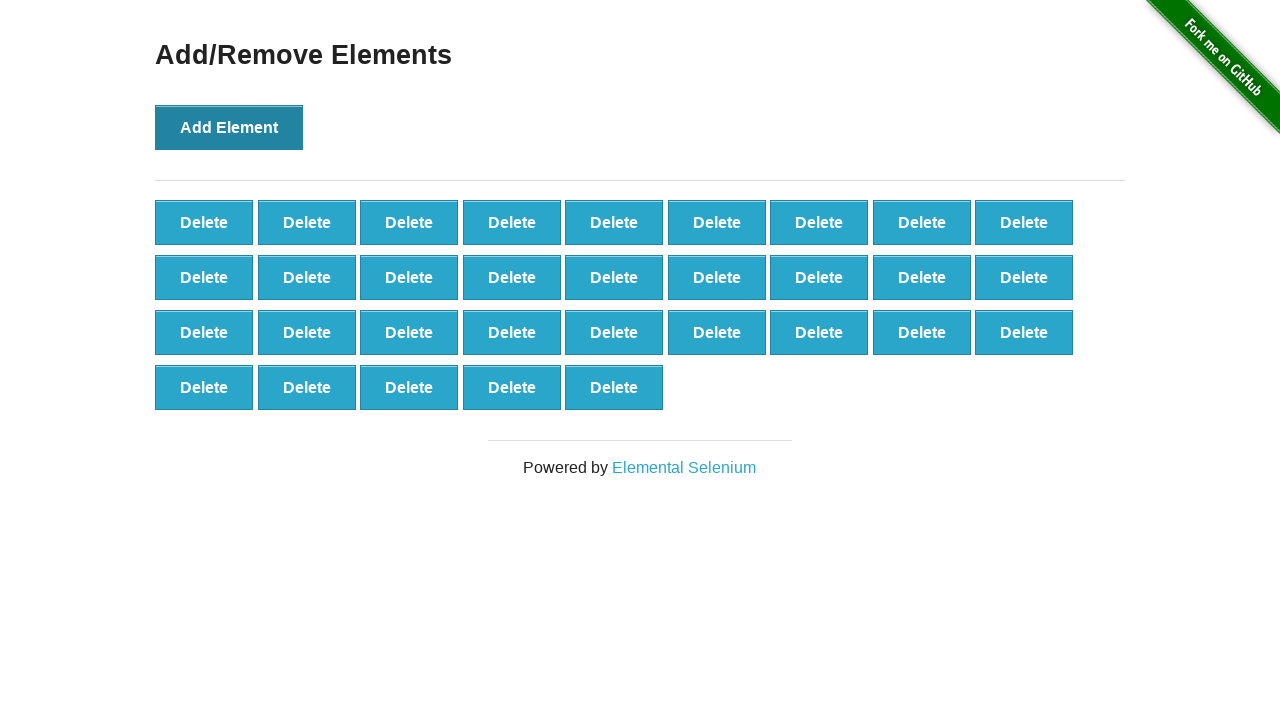

Clicked Add Element button (click 33/100) at (229, 127) on button:has-text('Add Element')
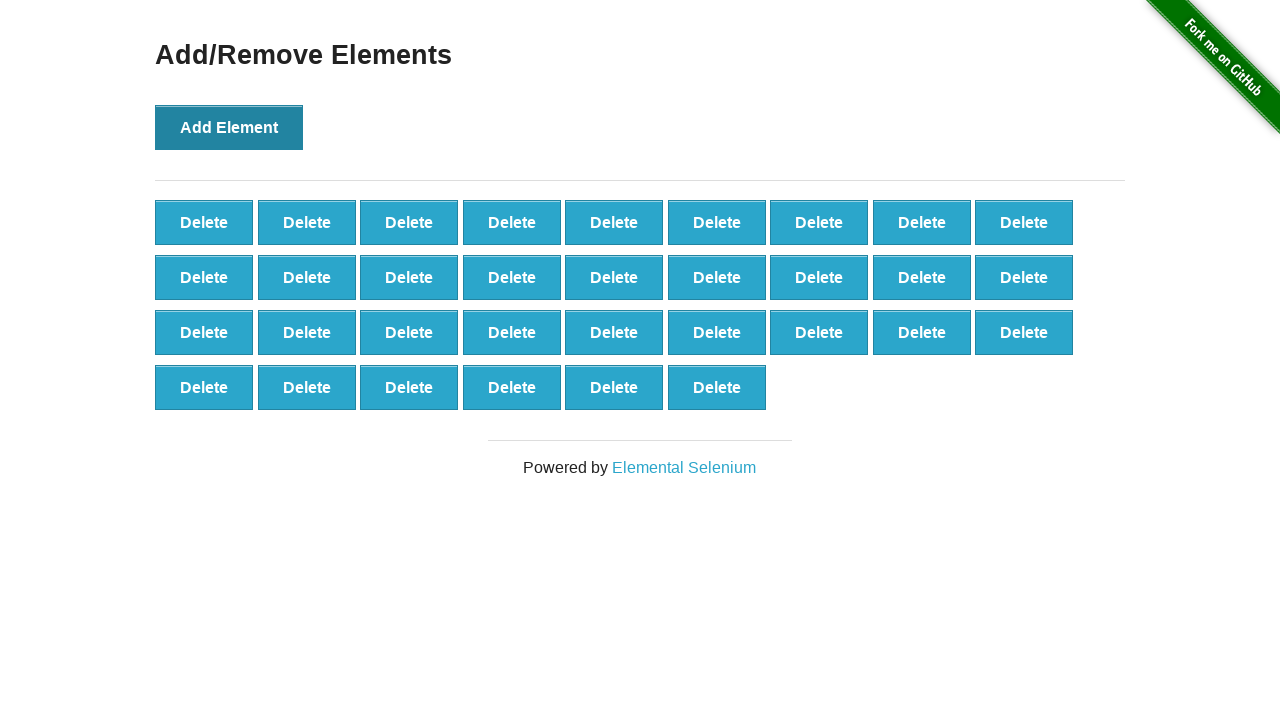

Clicked Add Element button (click 34/100) at (229, 127) on button:has-text('Add Element')
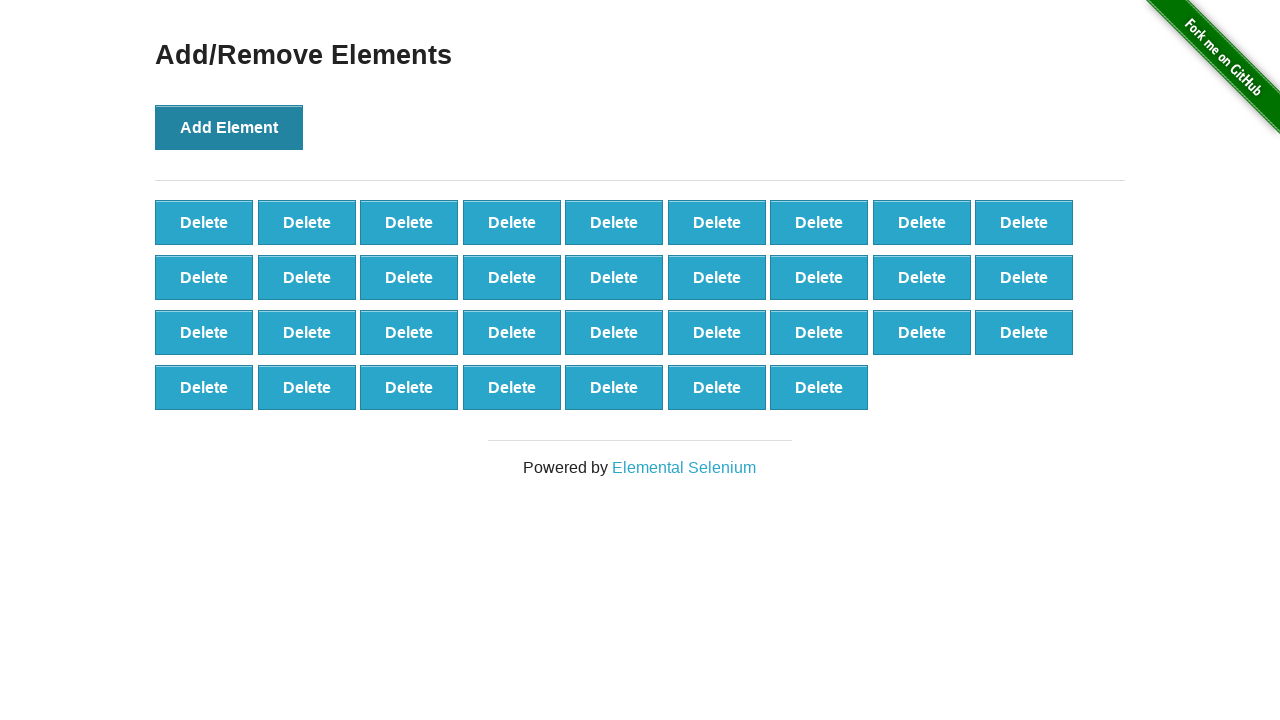

Clicked Add Element button (click 35/100) at (229, 127) on button:has-text('Add Element')
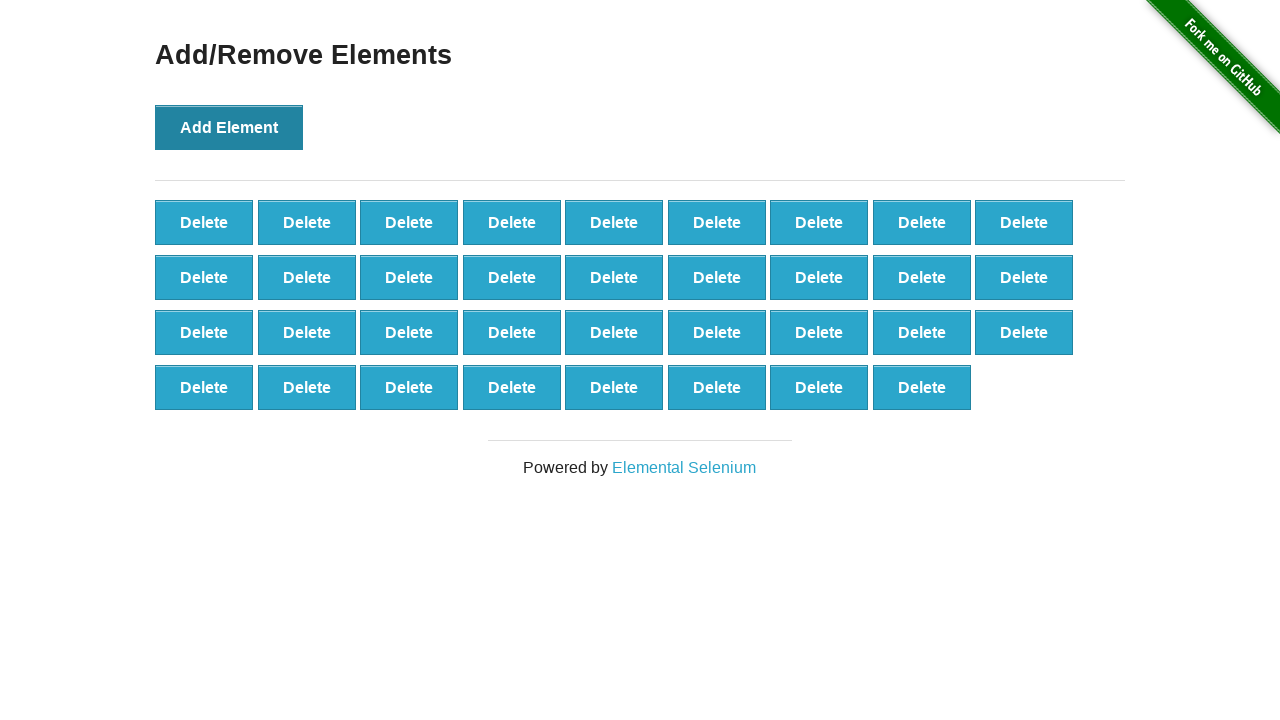

Clicked Add Element button (click 36/100) at (229, 127) on button:has-text('Add Element')
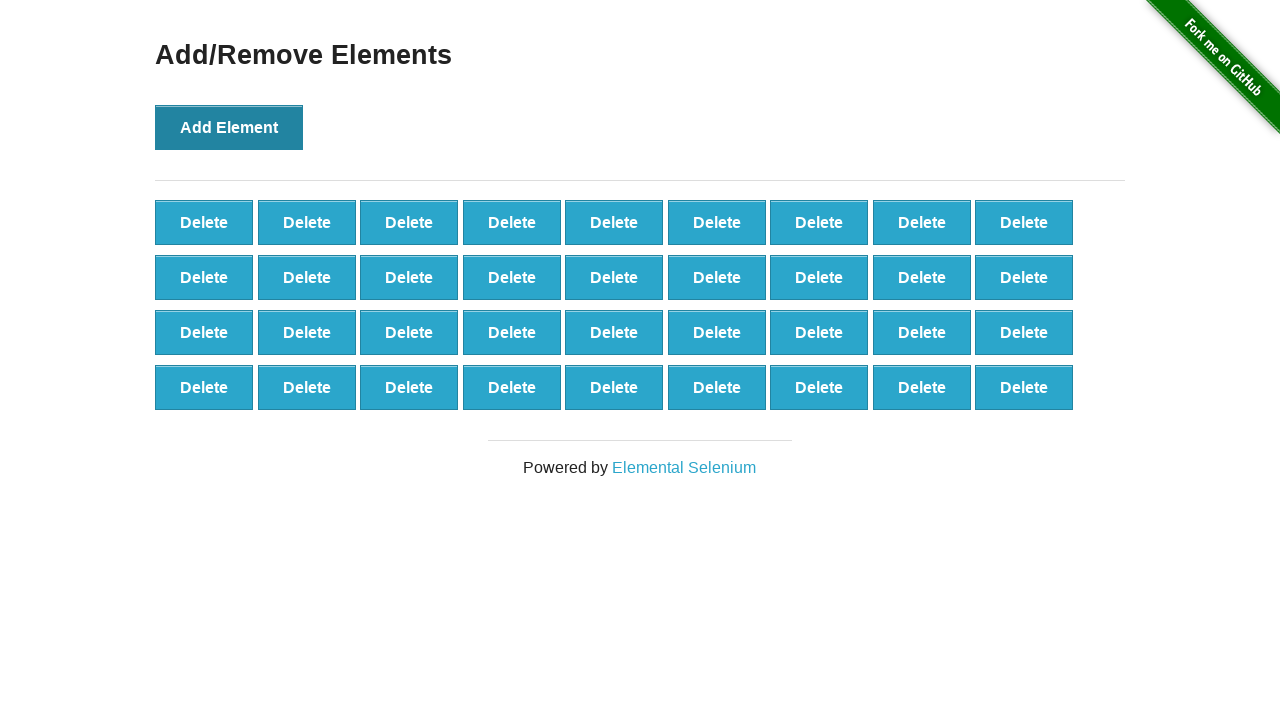

Clicked Add Element button (click 37/100) at (229, 127) on button:has-text('Add Element')
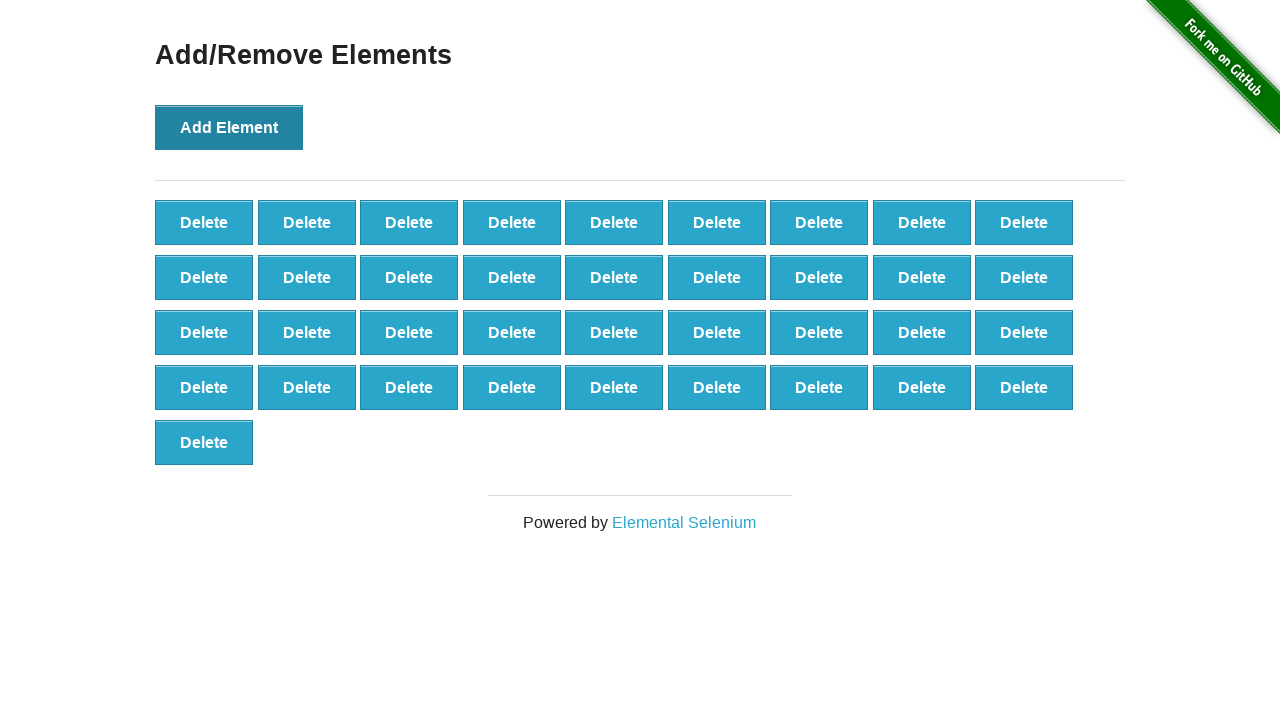

Clicked Add Element button (click 38/100) at (229, 127) on button:has-text('Add Element')
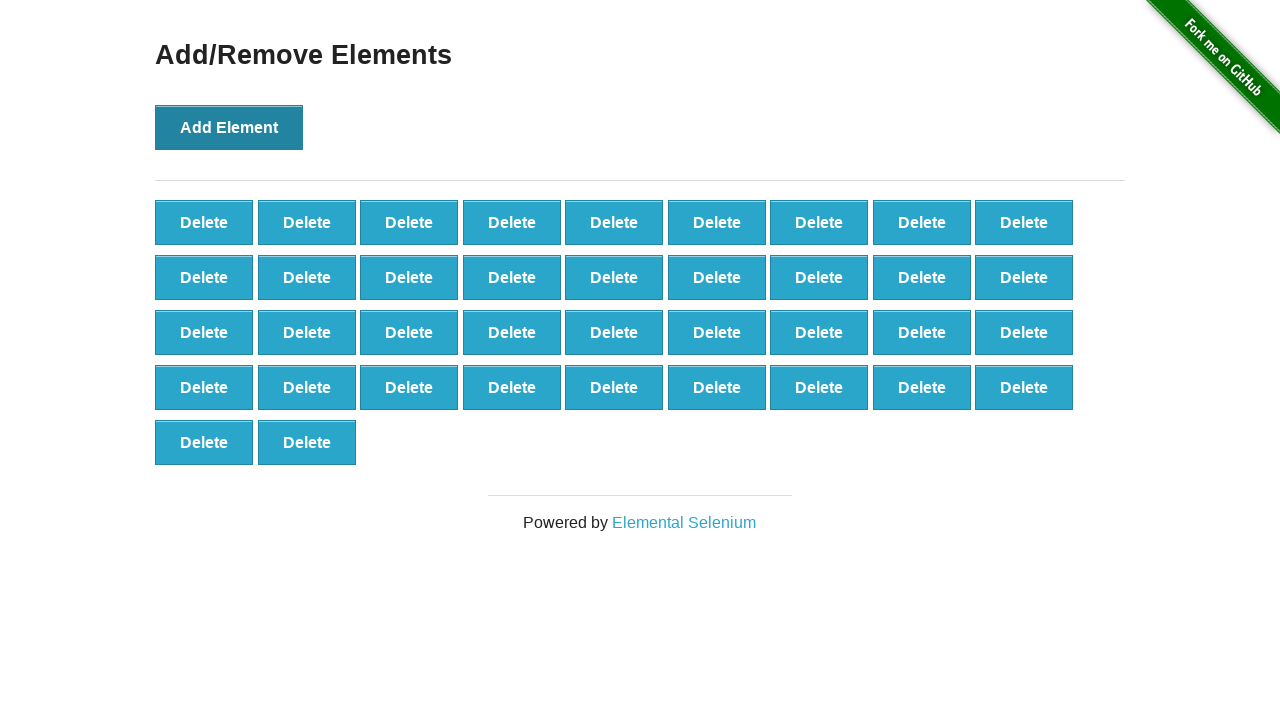

Clicked Add Element button (click 39/100) at (229, 127) on button:has-text('Add Element')
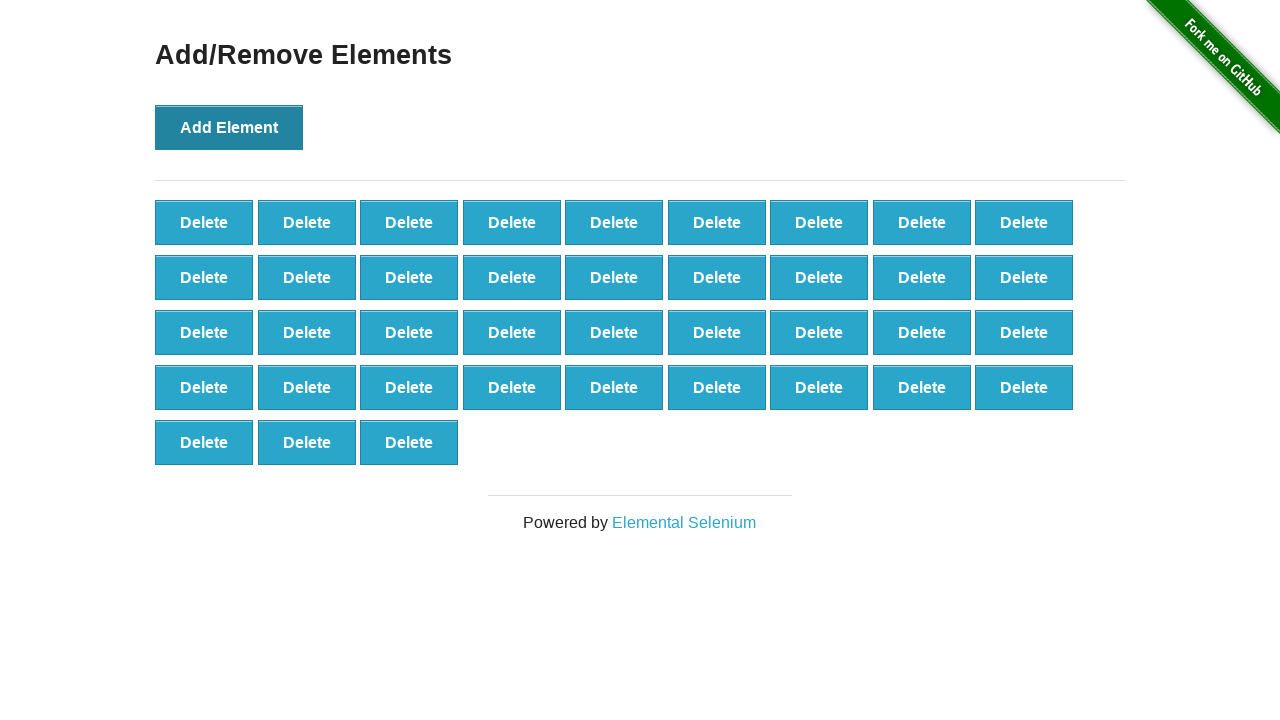

Clicked Add Element button (click 40/100) at (229, 127) on button:has-text('Add Element')
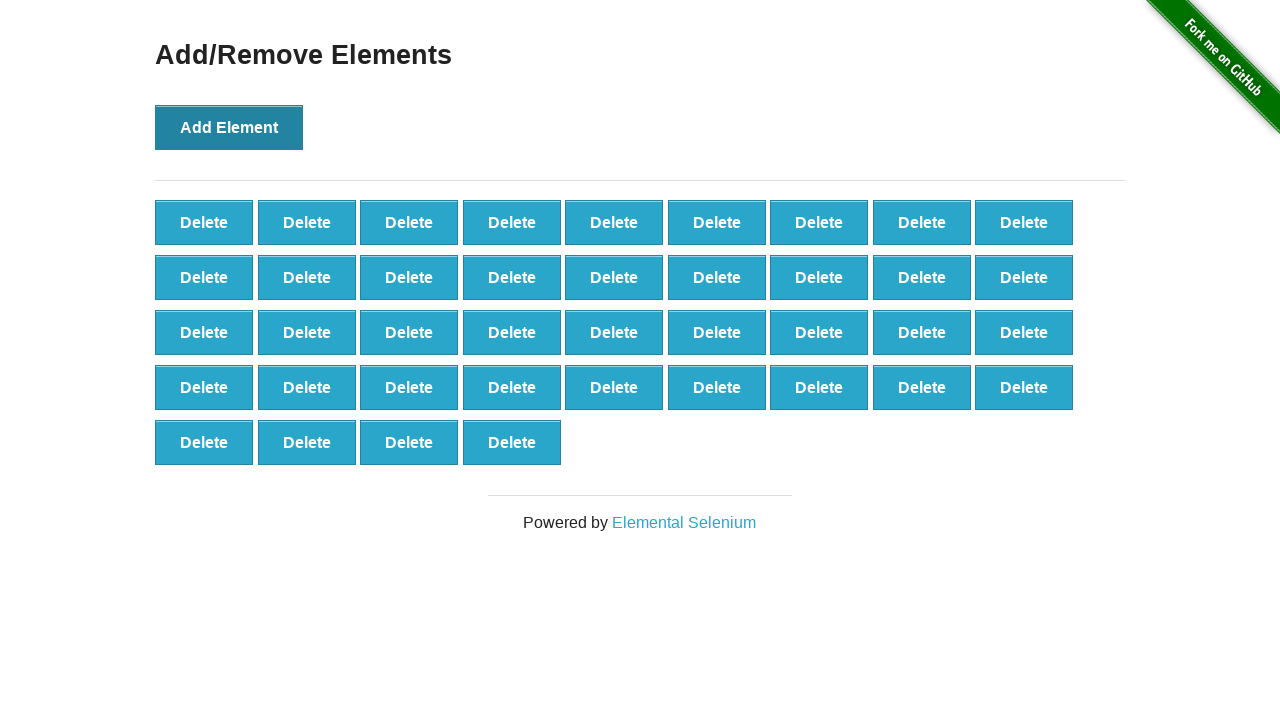

Clicked Add Element button (click 41/100) at (229, 127) on button:has-text('Add Element')
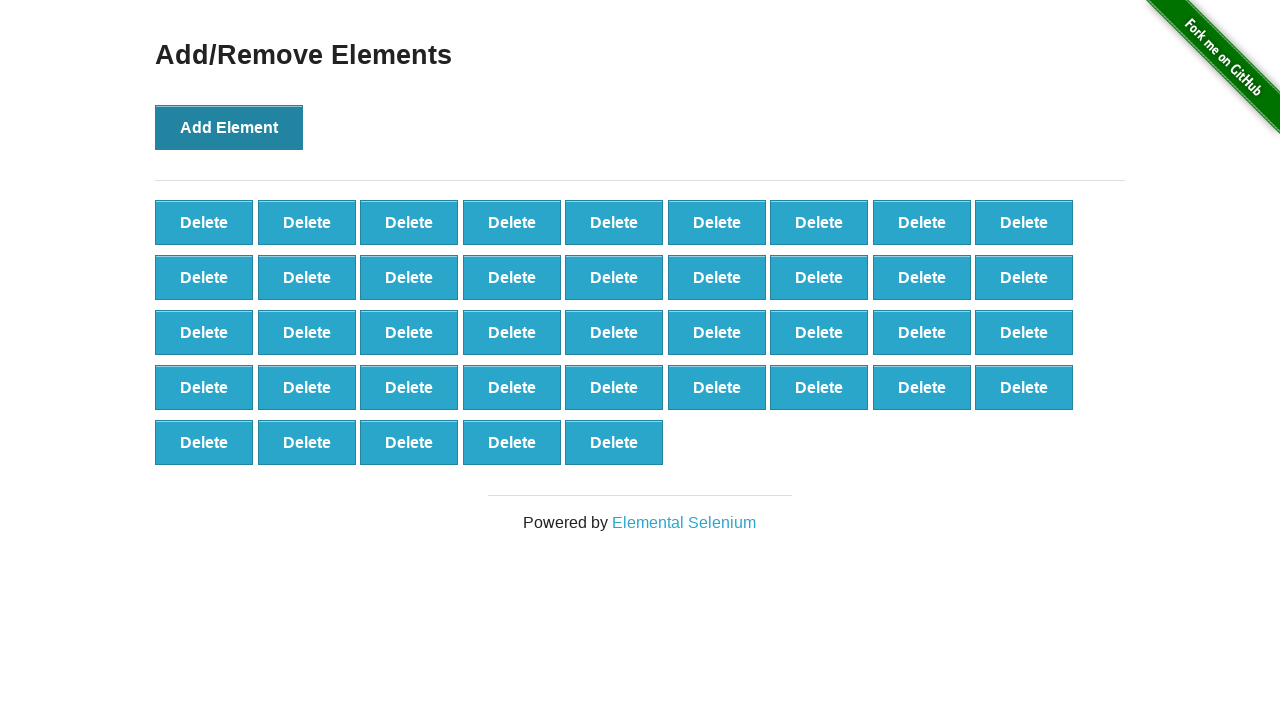

Clicked Add Element button (click 42/100) at (229, 127) on button:has-text('Add Element')
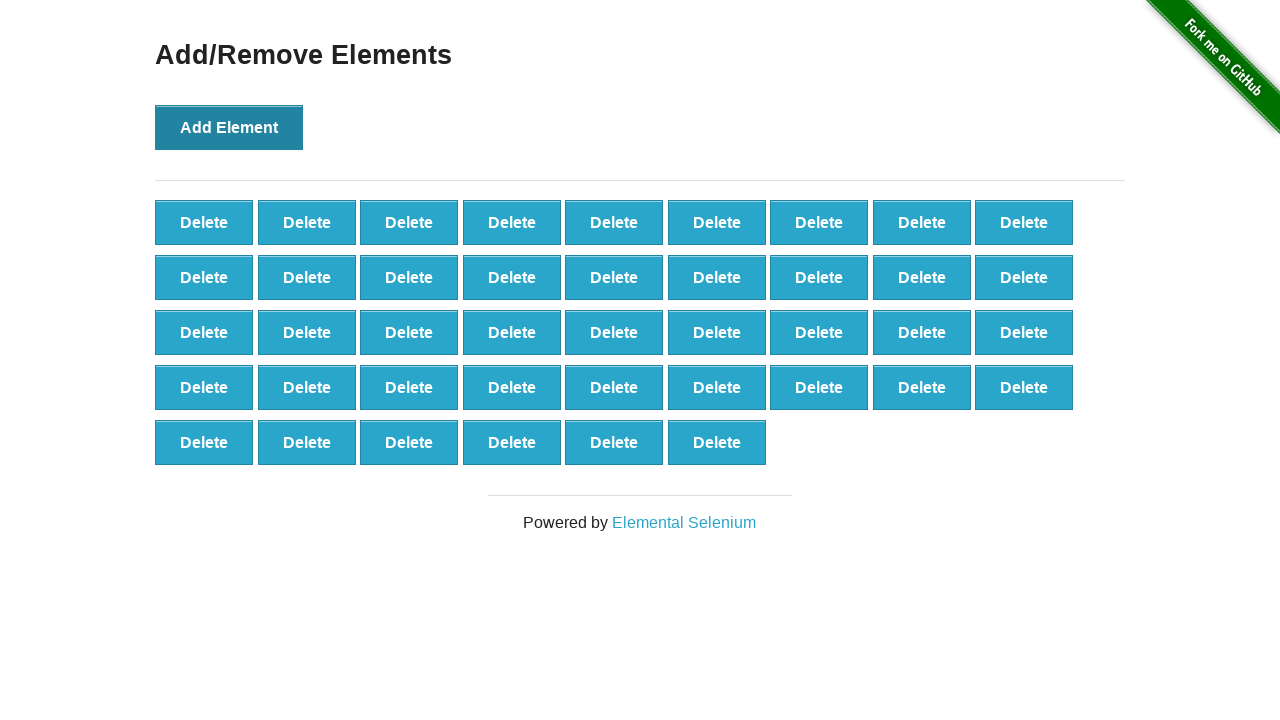

Clicked Add Element button (click 43/100) at (229, 127) on button:has-text('Add Element')
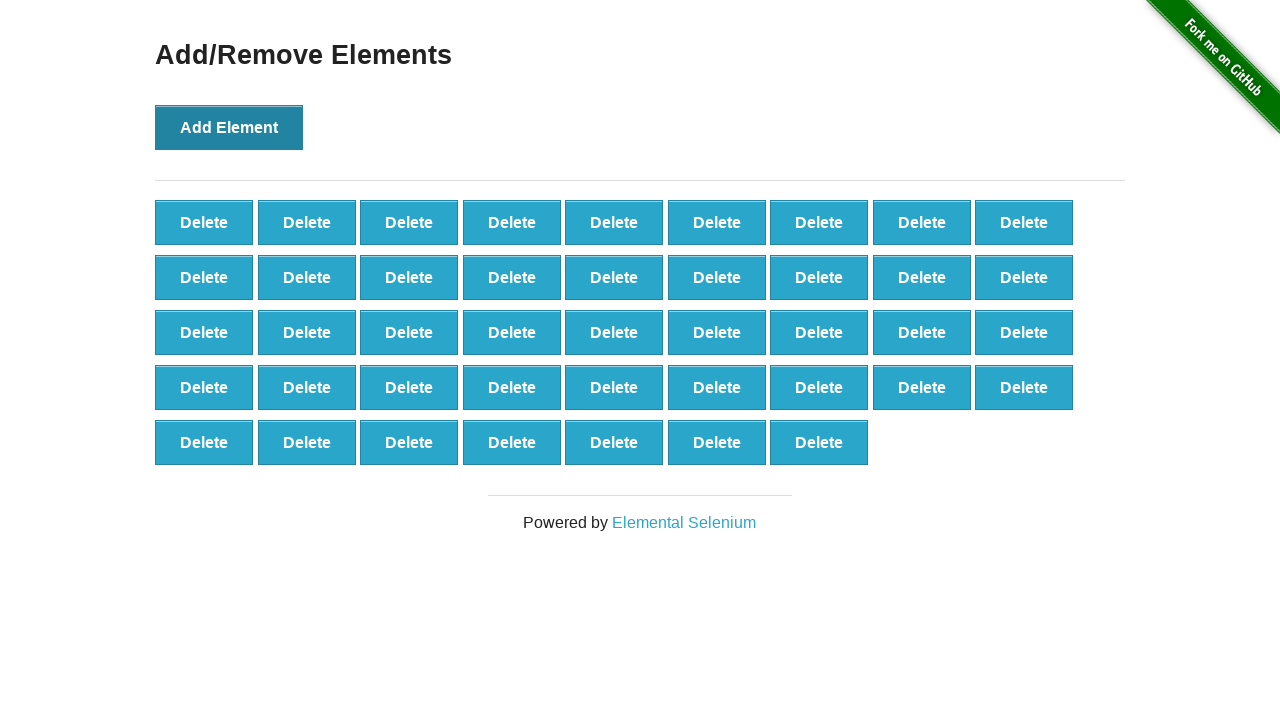

Clicked Add Element button (click 44/100) at (229, 127) on button:has-text('Add Element')
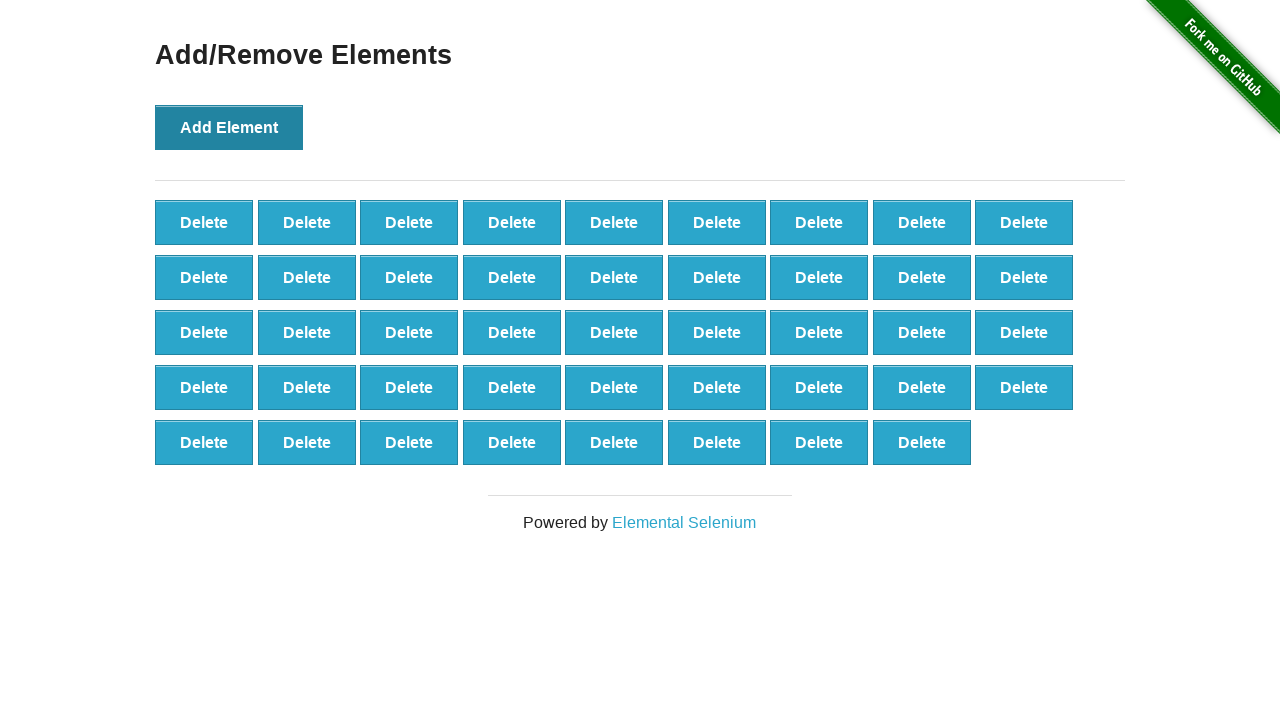

Clicked Add Element button (click 45/100) at (229, 127) on button:has-text('Add Element')
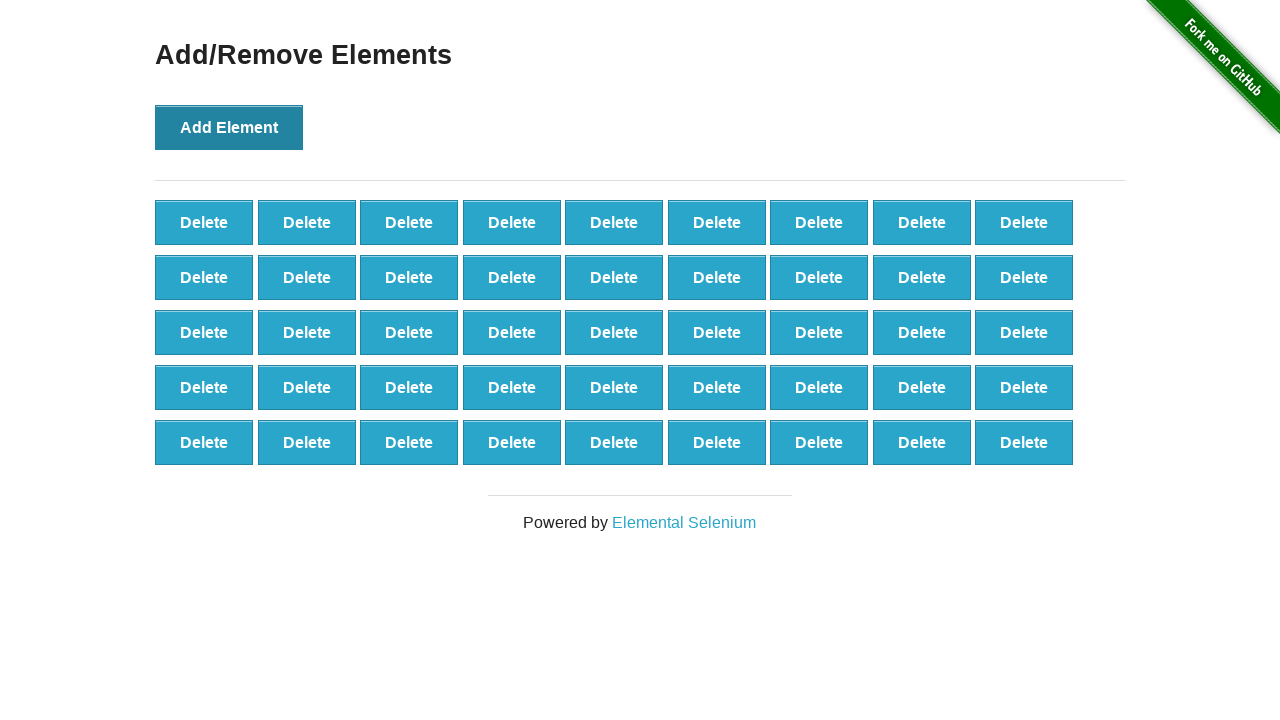

Clicked Add Element button (click 46/100) at (229, 127) on button:has-text('Add Element')
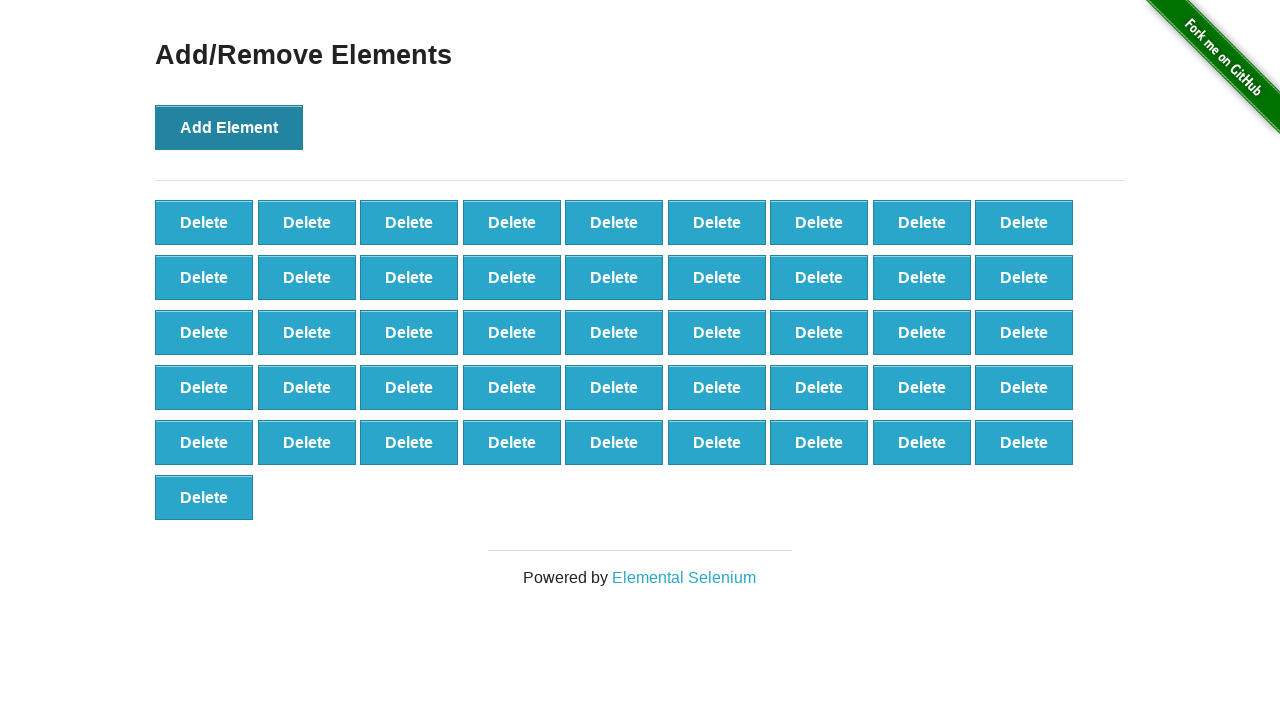

Clicked Add Element button (click 47/100) at (229, 127) on button:has-text('Add Element')
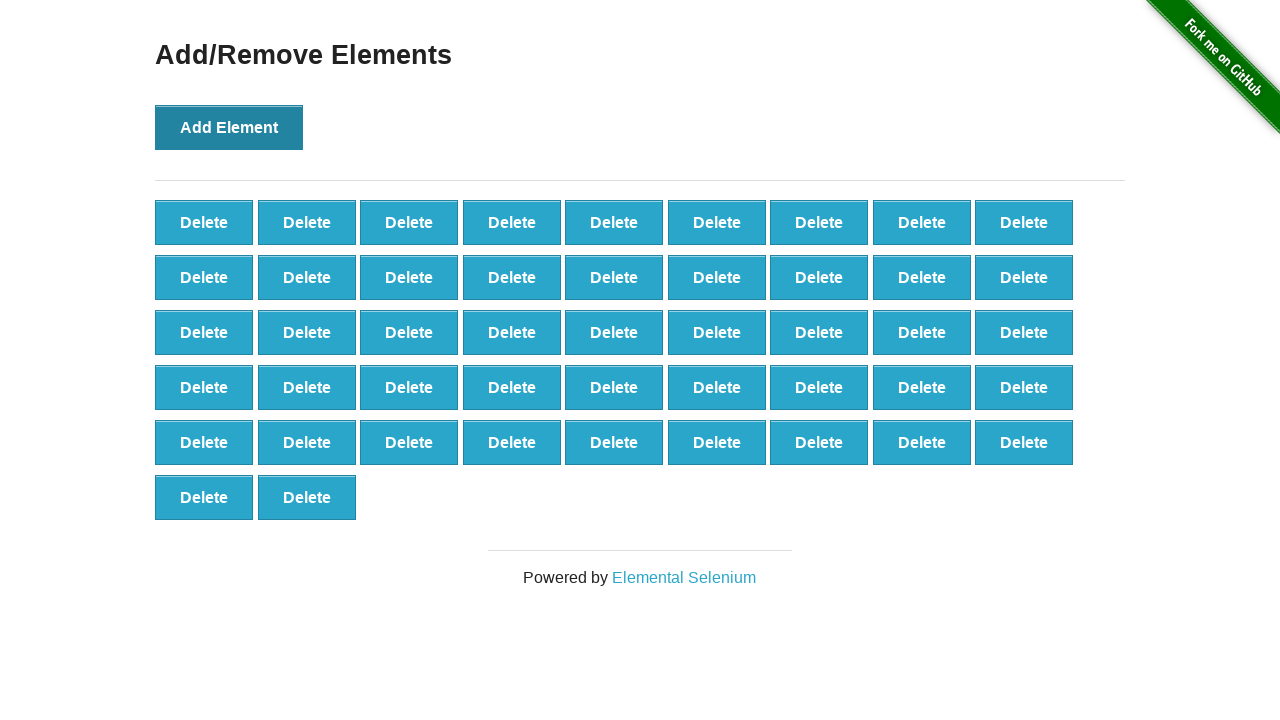

Clicked Add Element button (click 48/100) at (229, 127) on button:has-text('Add Element')
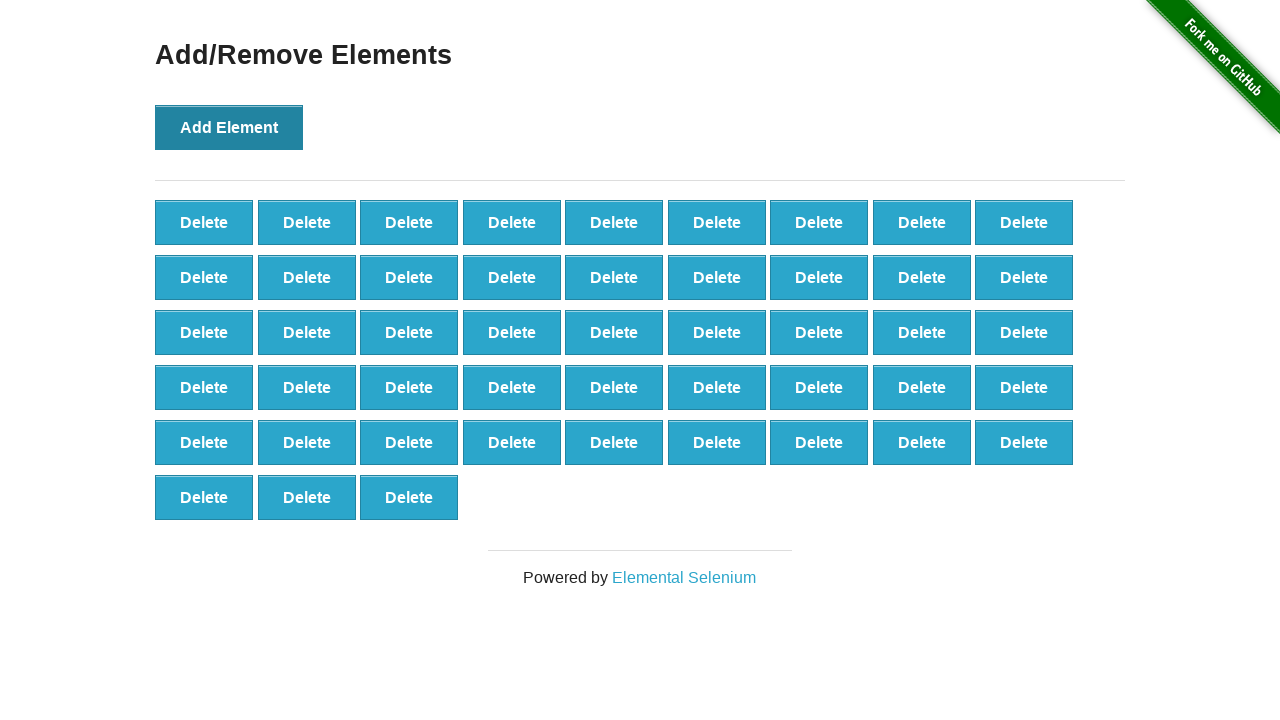

Clicked Add Element button (click 49/100) at (229, 127) on button:has-text('Add Element')
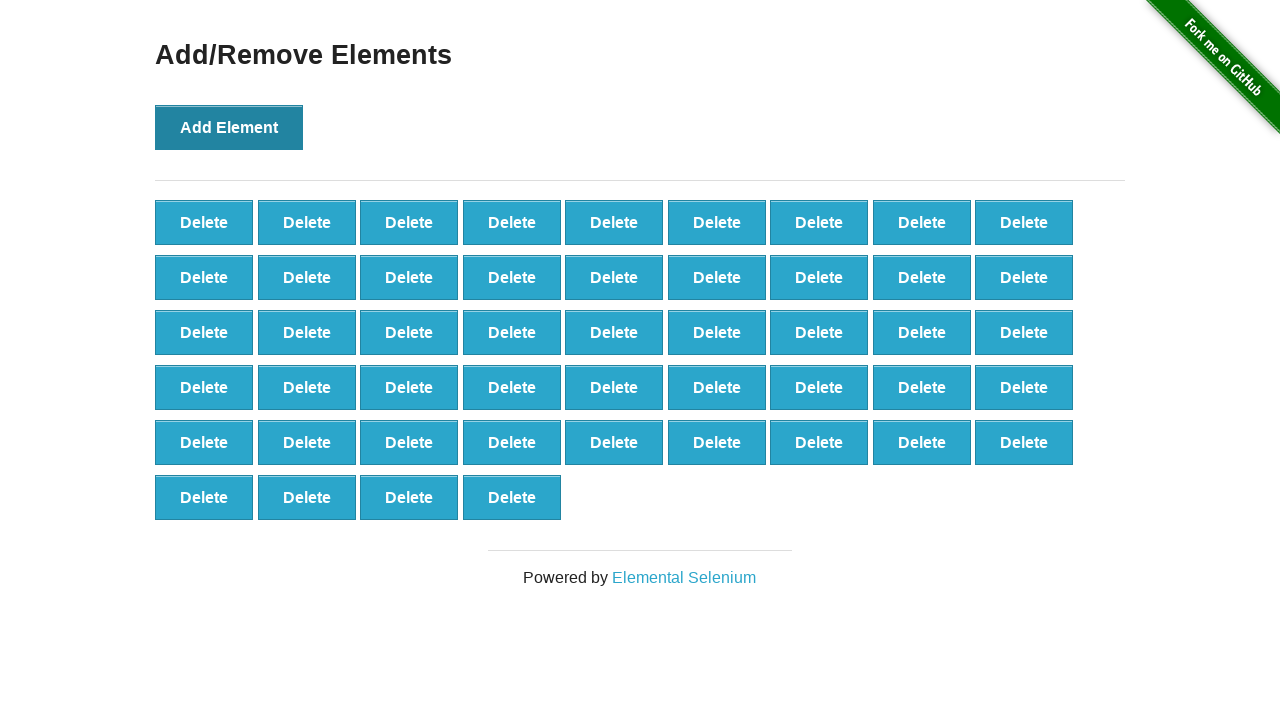

Clicked Add Element button (click 50/100) at (229, 127) on button:has-text('Add Element')
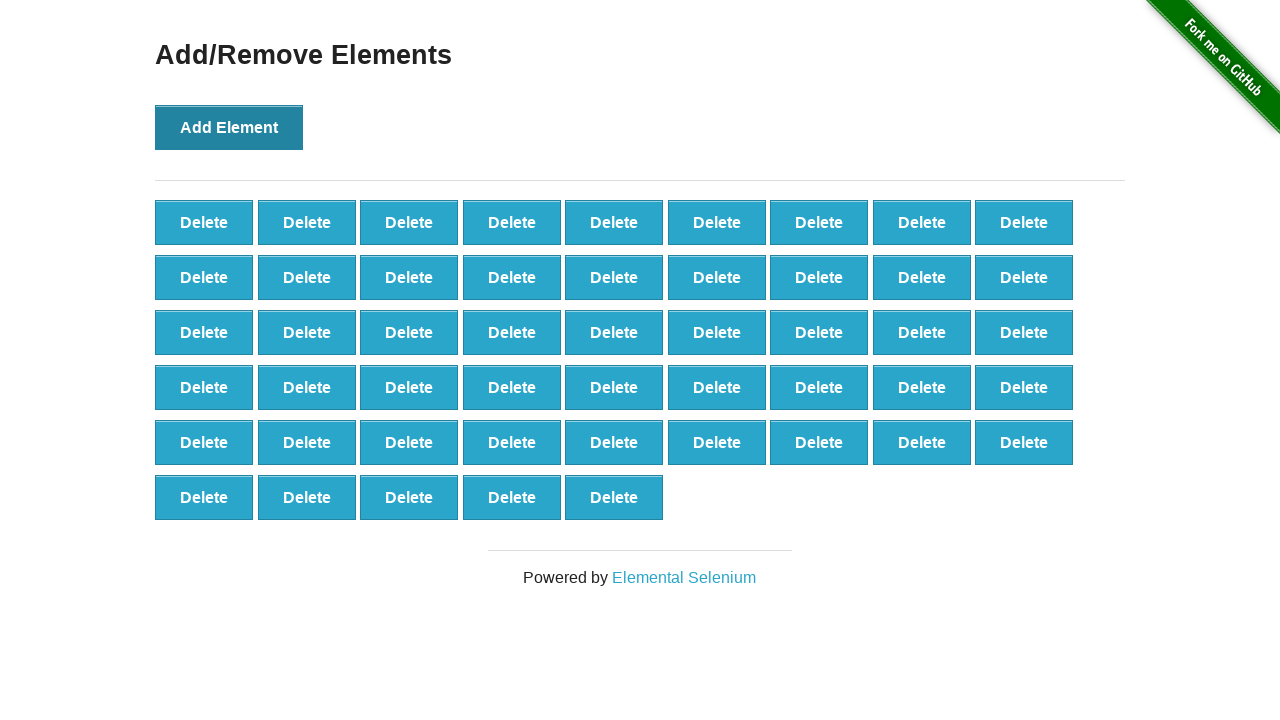

Clicked Add Element button (click 51/100) at (229, 127) on button:has-text('Add Element')
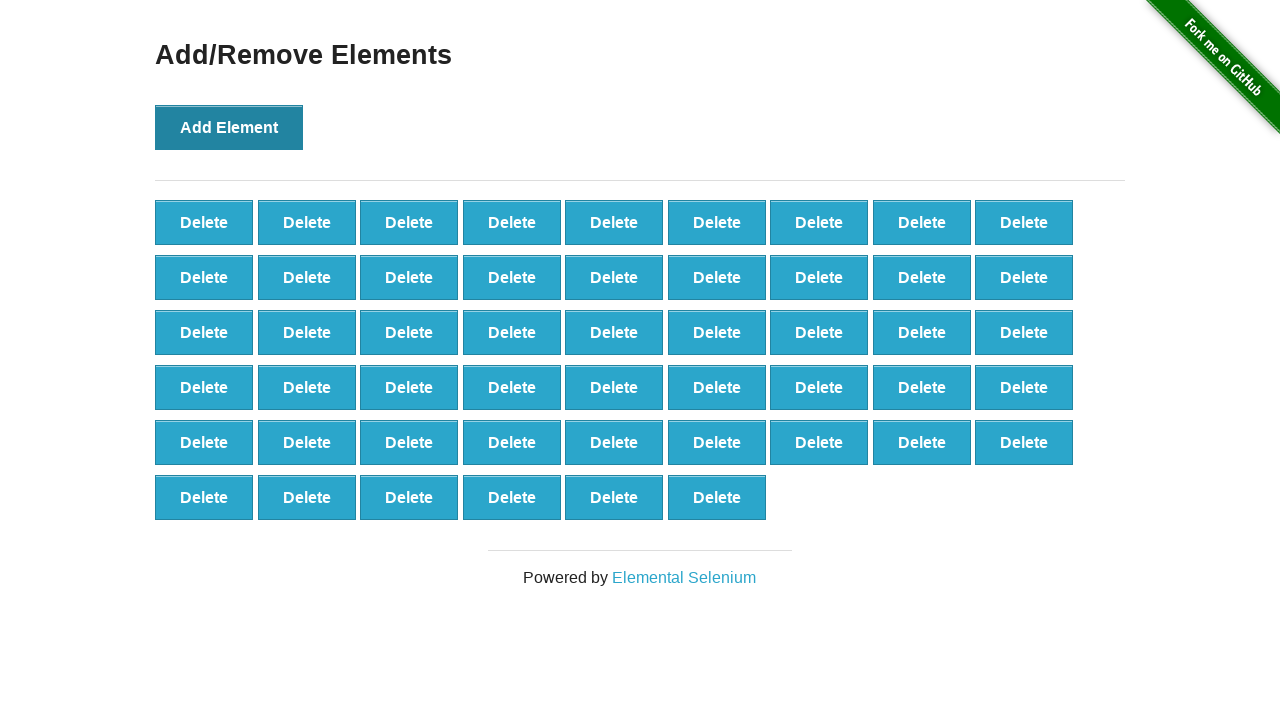

Clicked Add Element button (click 52/100) at (229, 127) on button:has-text('Add Element')
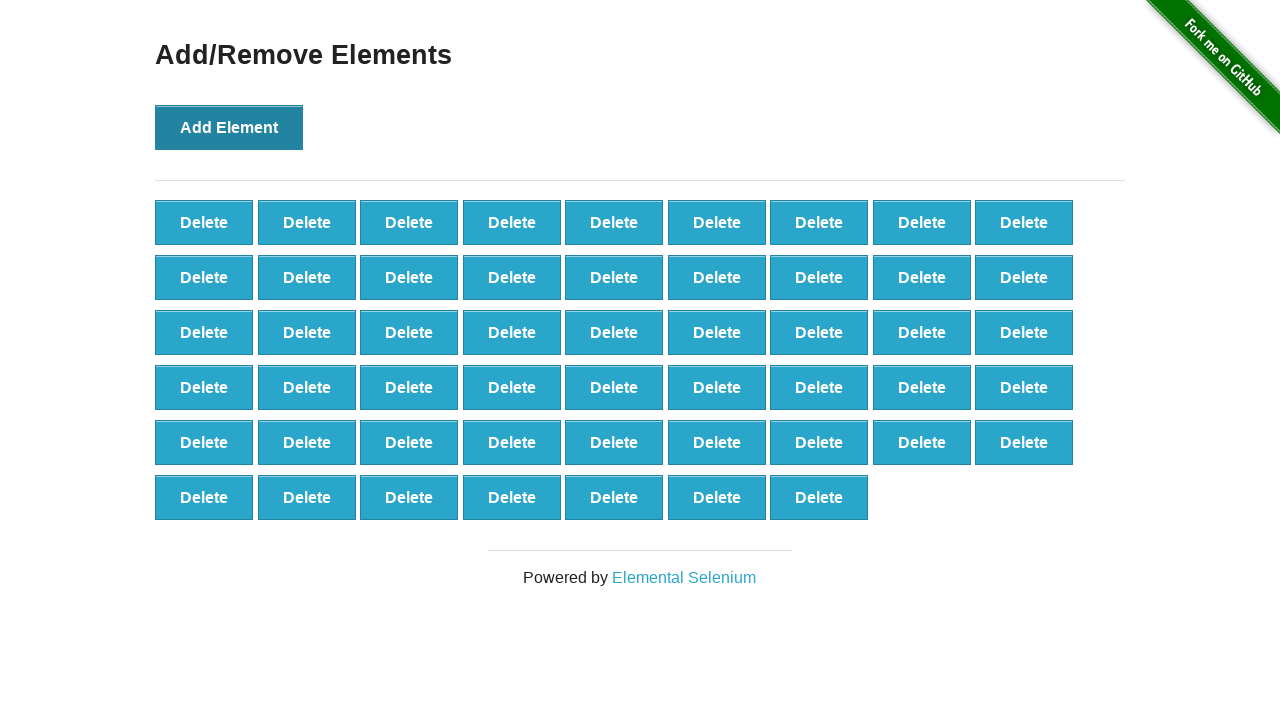

Clicked Add Element button (click 53/100) at (229, 127) on button:has-text('Add Element')
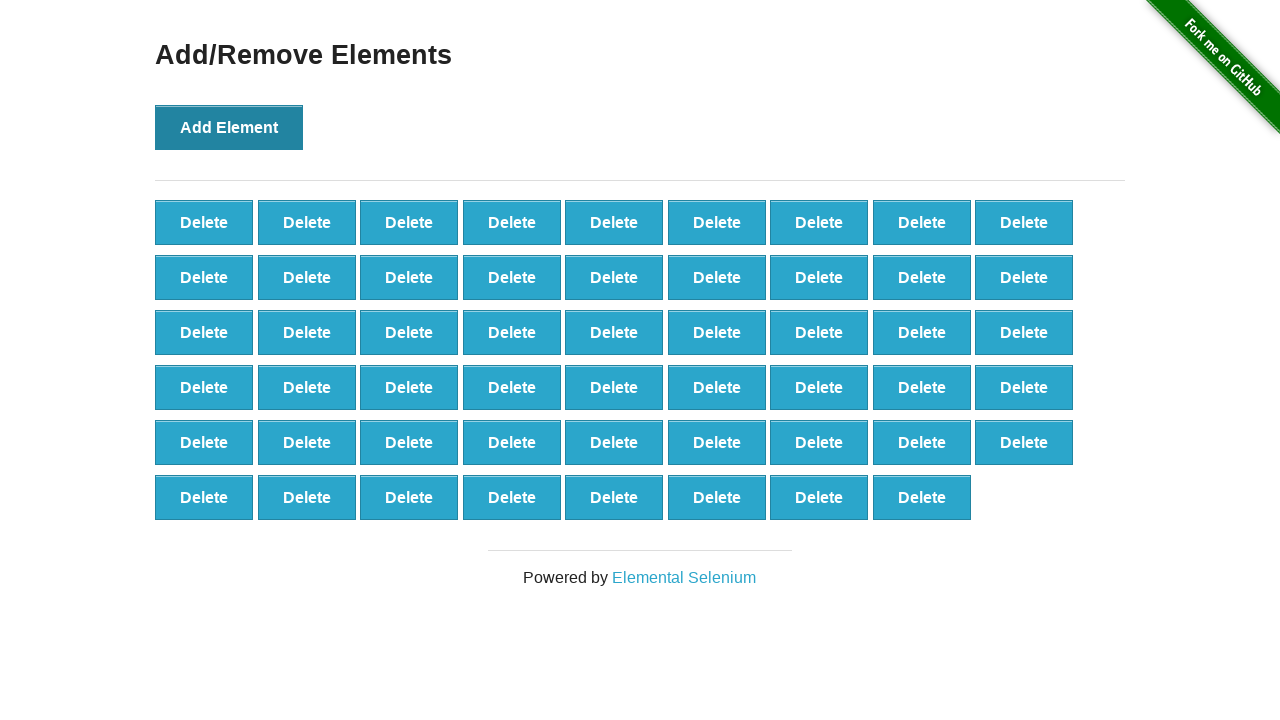

Clicked Add Element button (click 54/100) at (229, 127) on button:has-text('Add Element')
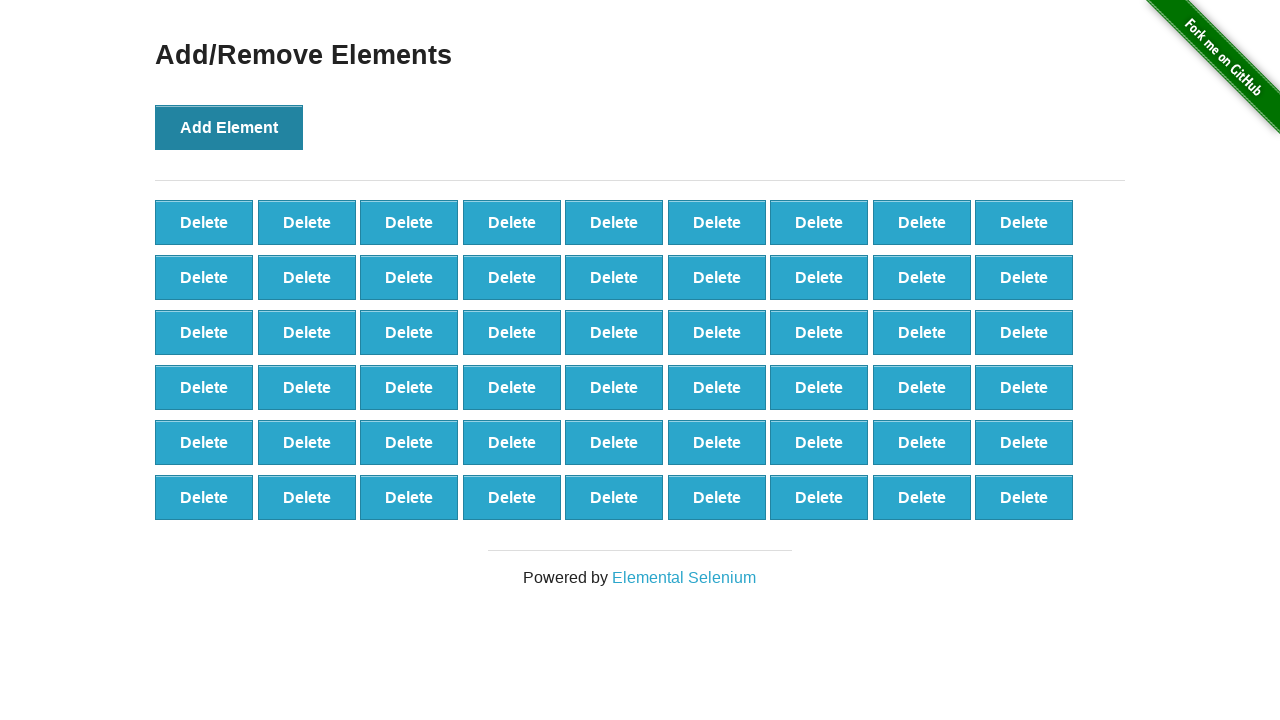

Clicked Add Element button (click 55/100) at (229, 127) on button:has-text('Add Element')
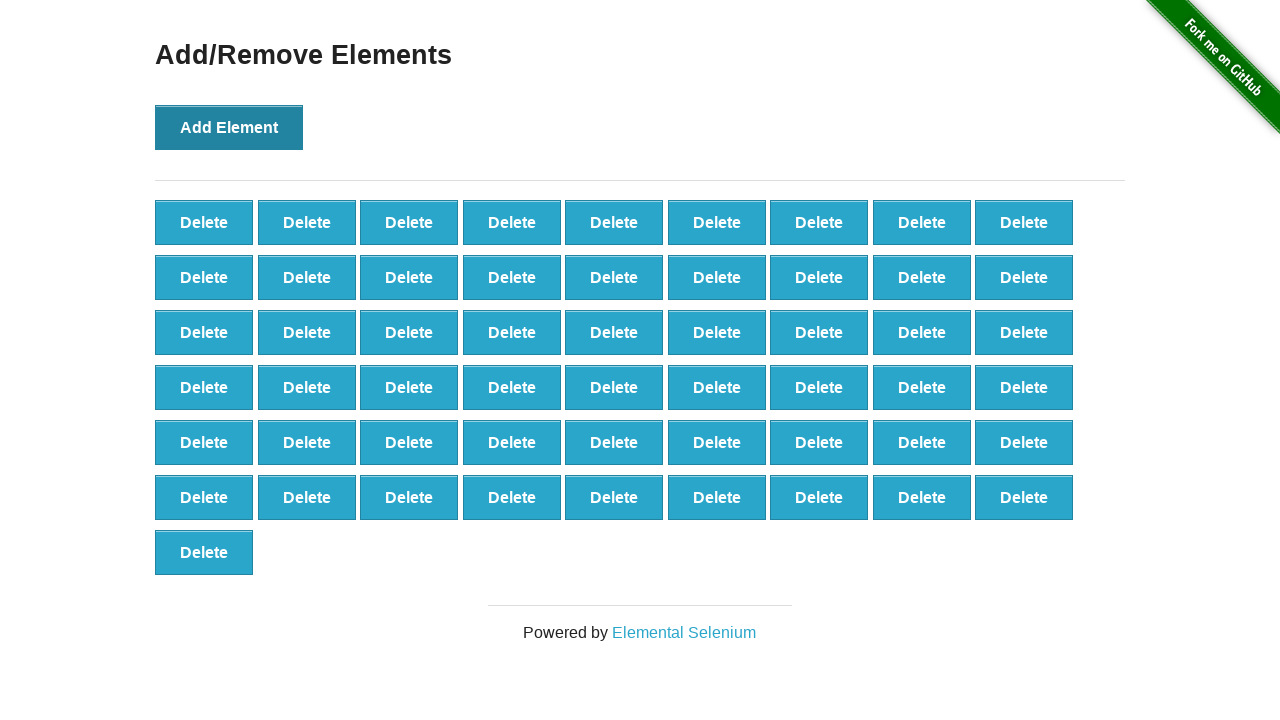

Clicked Add Element button (click 56/100) at (229, 127) on button:has-text('Add Element')
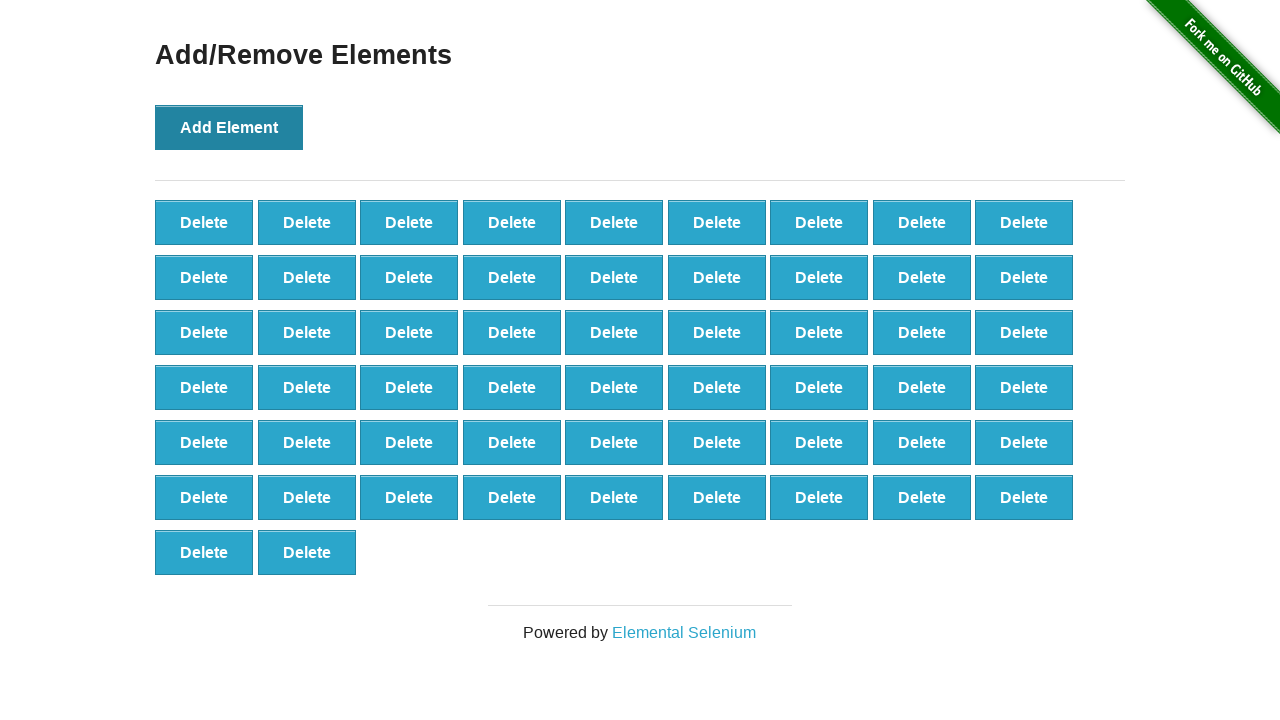

Clicked Add Element button (click 57/100) at (229, 127) on button:has-text('Add Element')
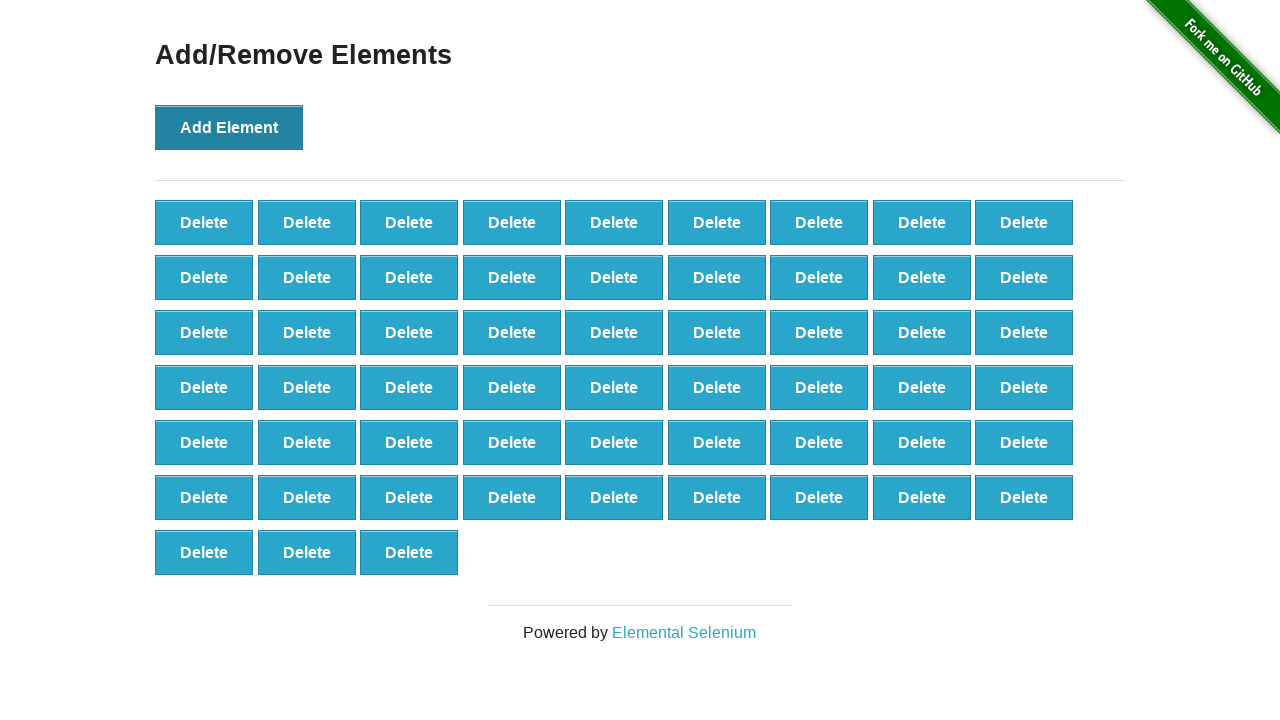

Clicked Add Element button (click 58/100) at (229, 127) on button:has-text('Add Element')
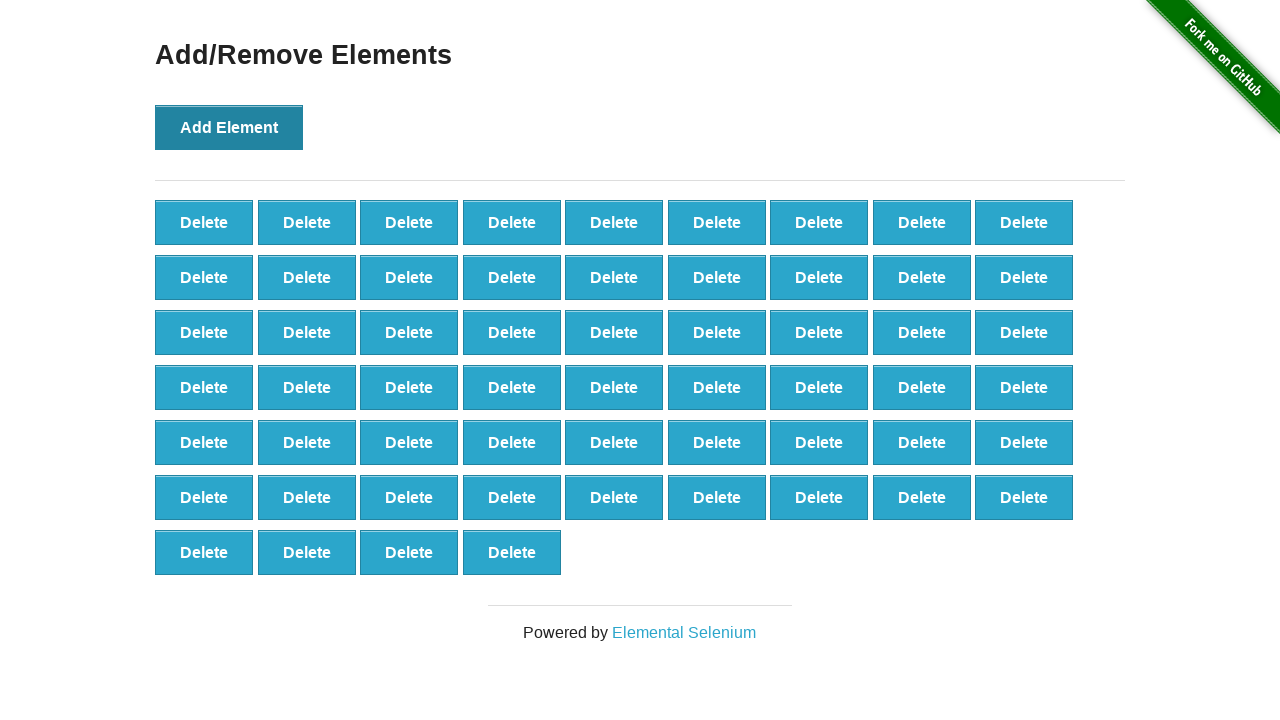

Clicked Add Element button (click 59/100) at (229, 127) on button:has-text('Add Element')
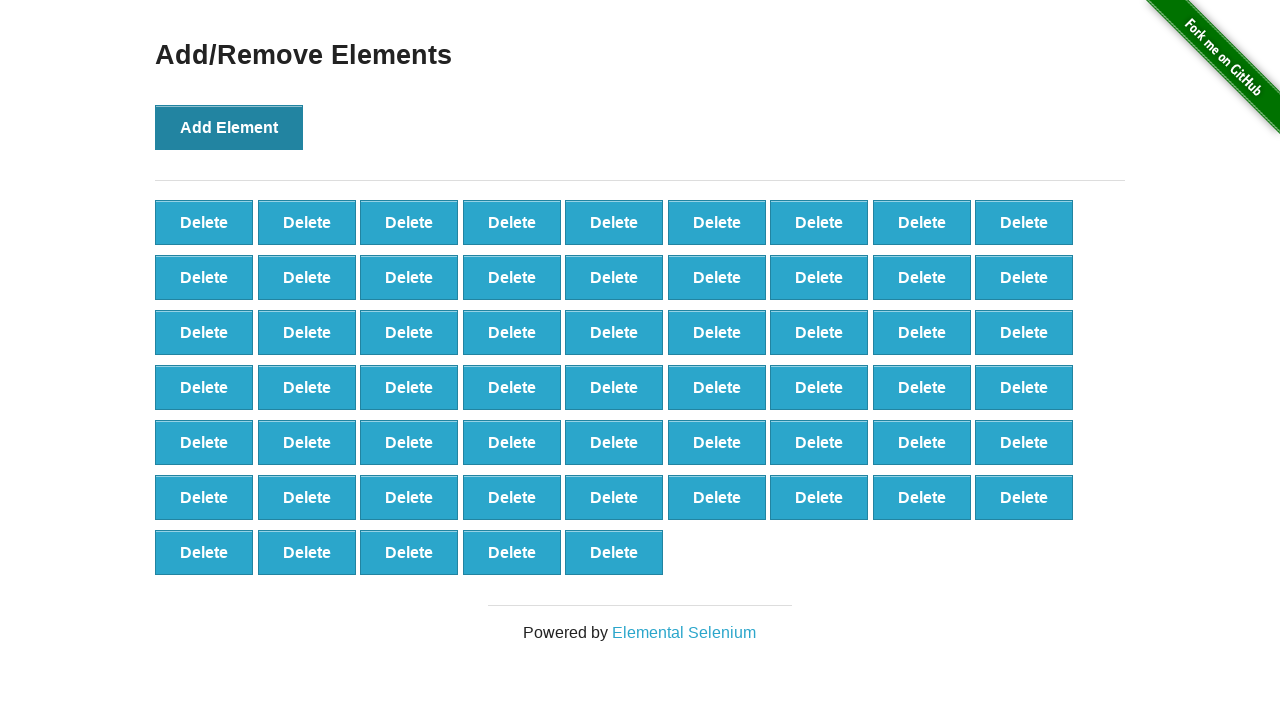

Clicked Add Element button (click 60/100) at (229, 127) on button:has-text('Add Element')
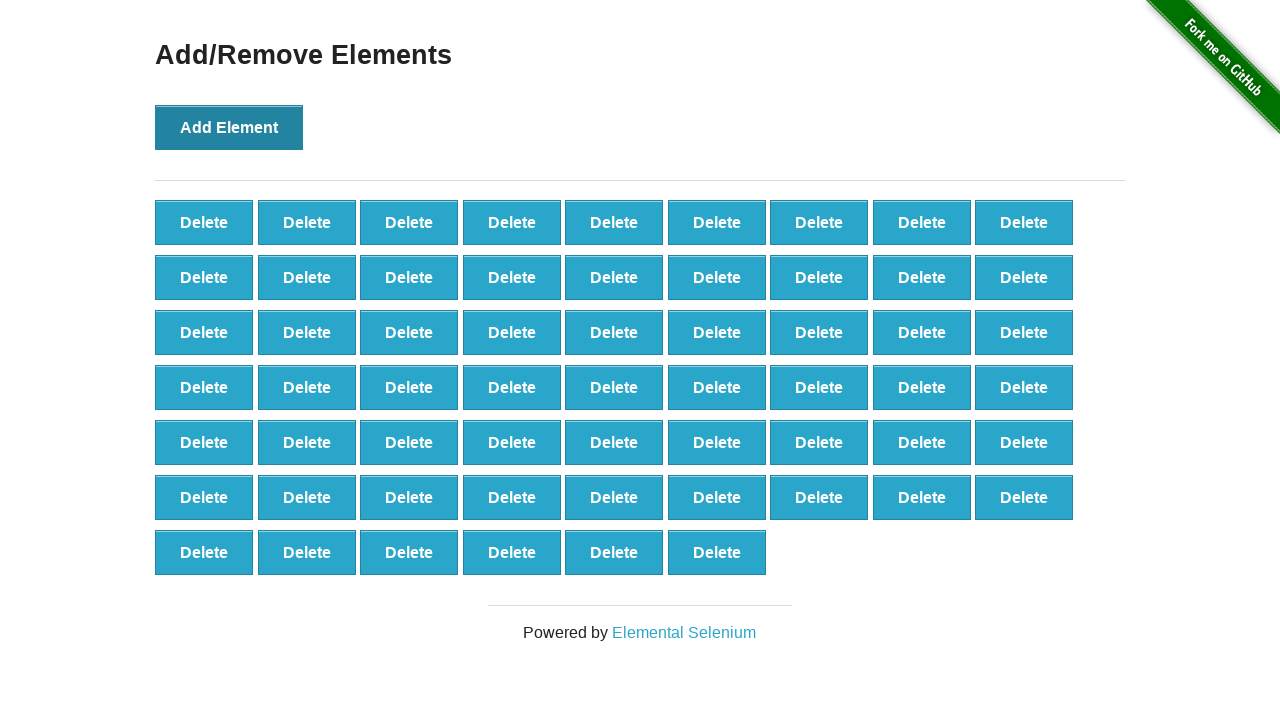

Clicked Add Element button (click 61/100) at (229, 127) on button:has-text('Add Element')
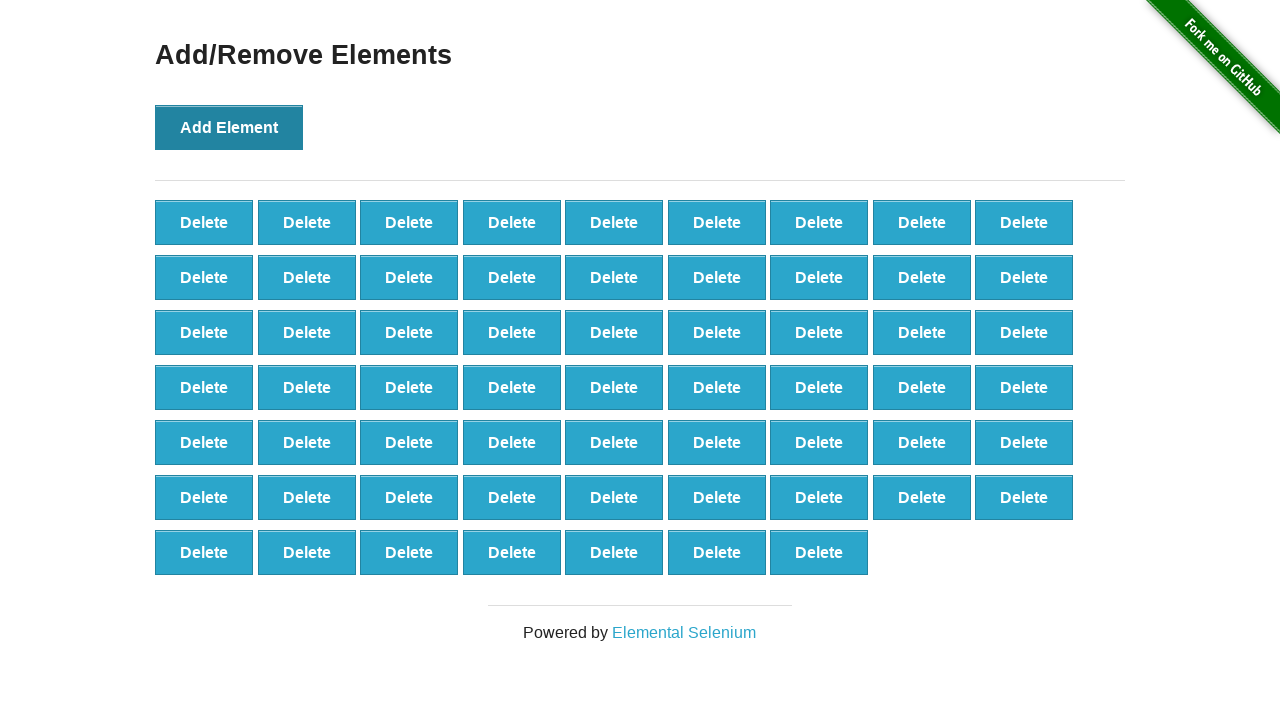

Clicked Add Element button (click 62/100) at (229, 127) on button:has-text('Add Element')
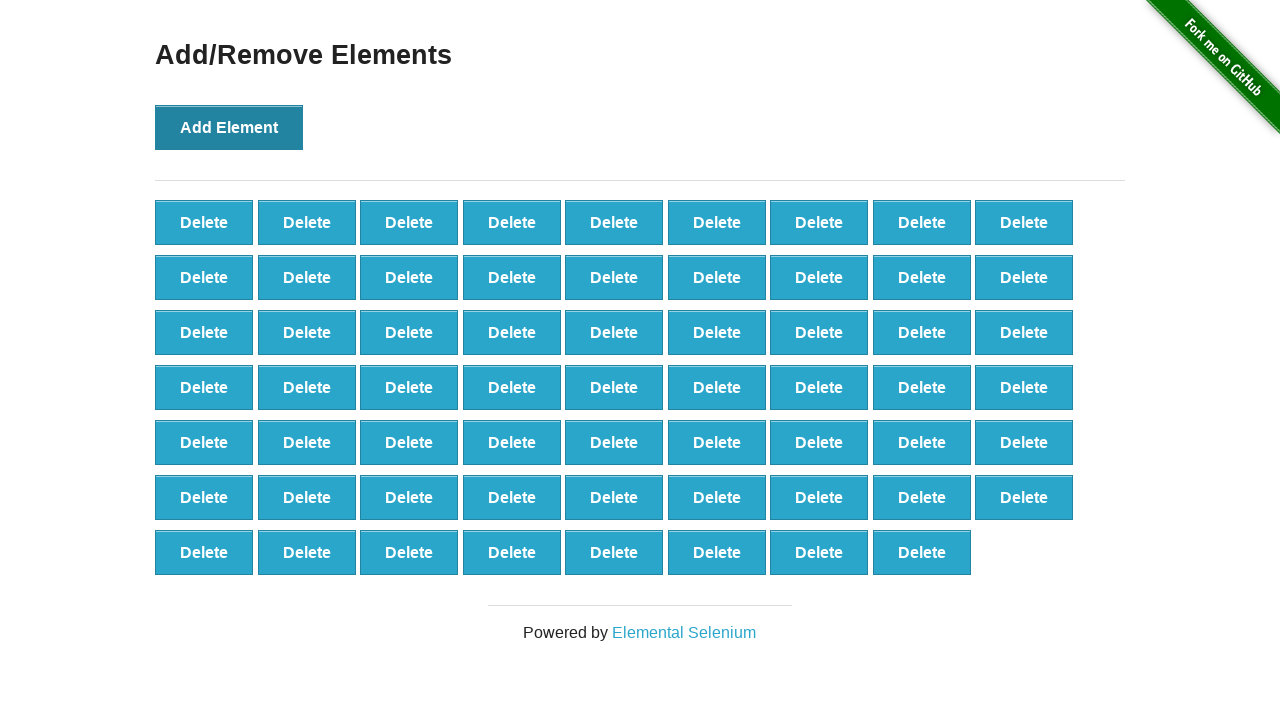

Clicked Add Element button (click 63/100) at (229, 127) on button:has-text('Add Element')
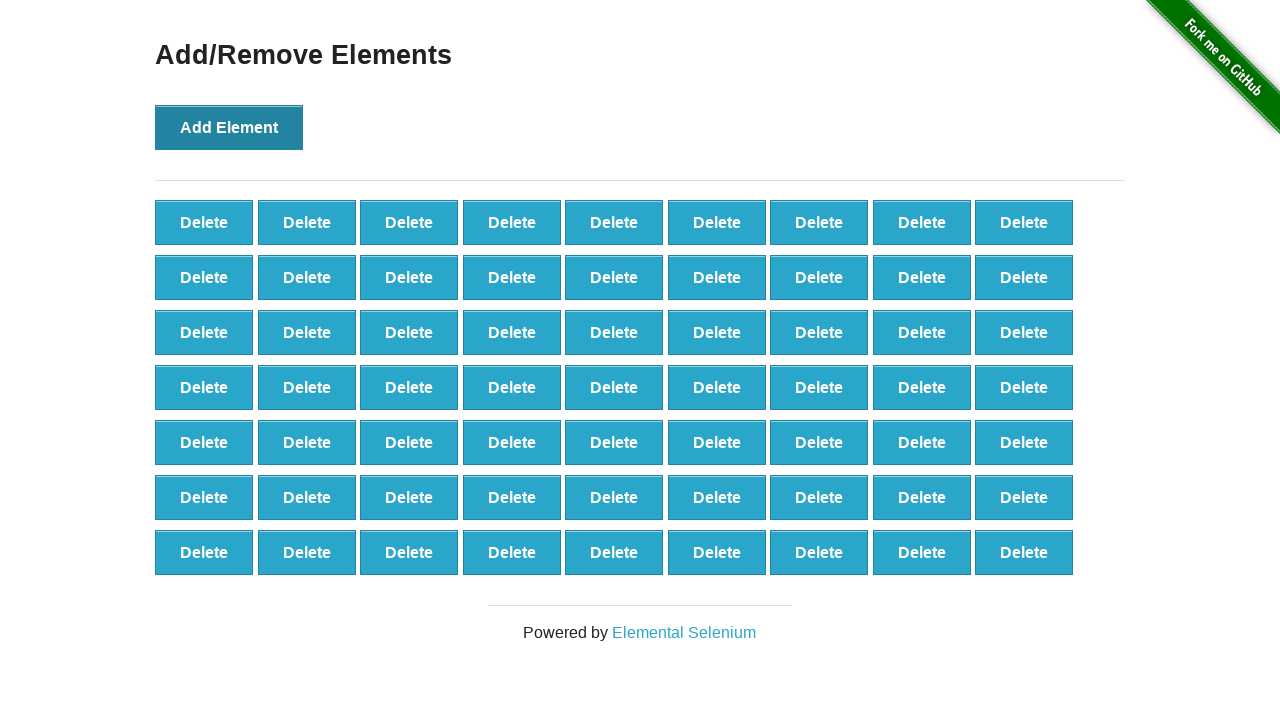

Clicked Add Element button (click 64/100) at (229, 127) on button:has-text('Add Element')
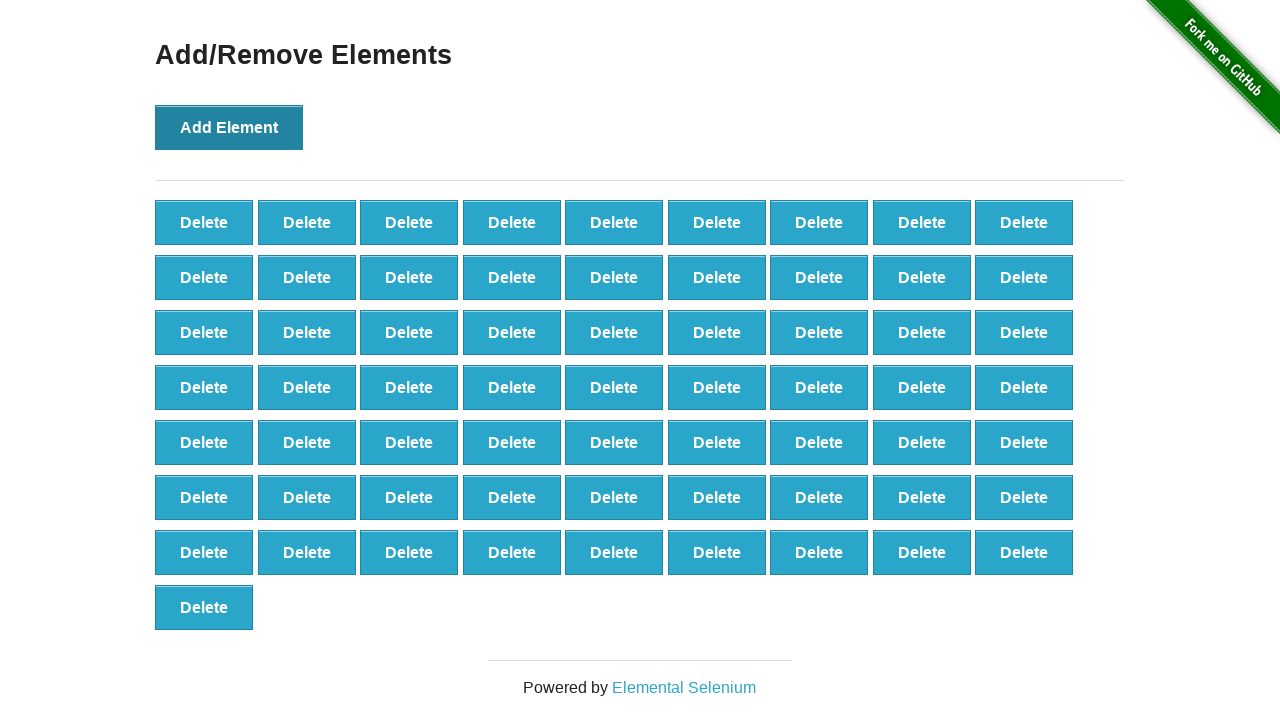

Clicked Add Element button (click 65/100) at (229, 127) on button:has-text('Add Element')
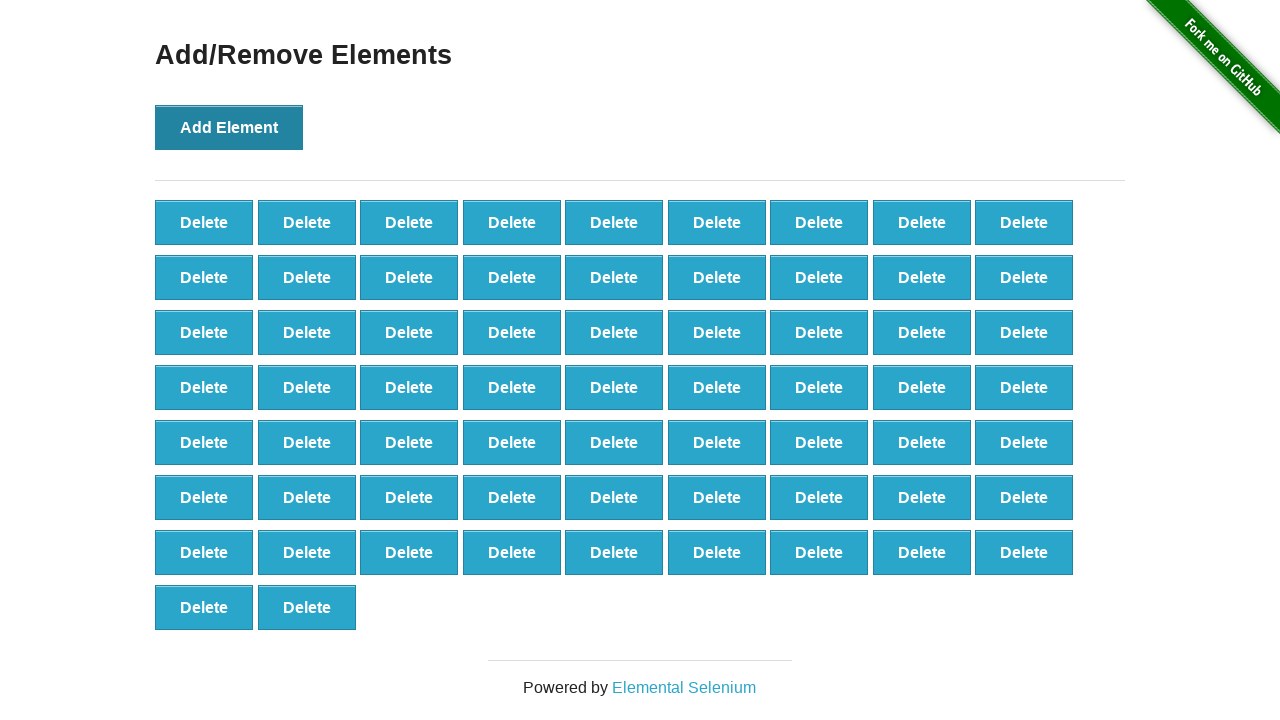

Clicked Add Element button (click 66/100) at (229, 127) on button:has-text('Add Element')
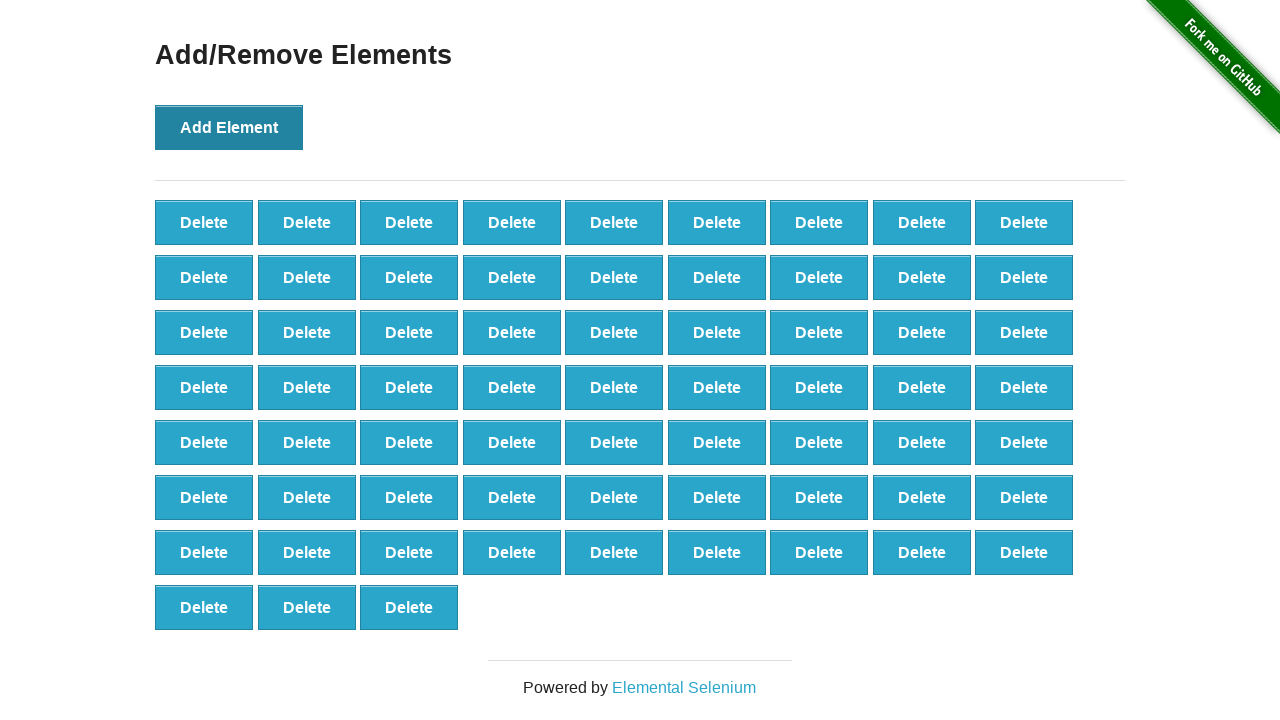

Clicked Add Element button (click 67/100) at (229, 127) on button:has-text('Add Element')
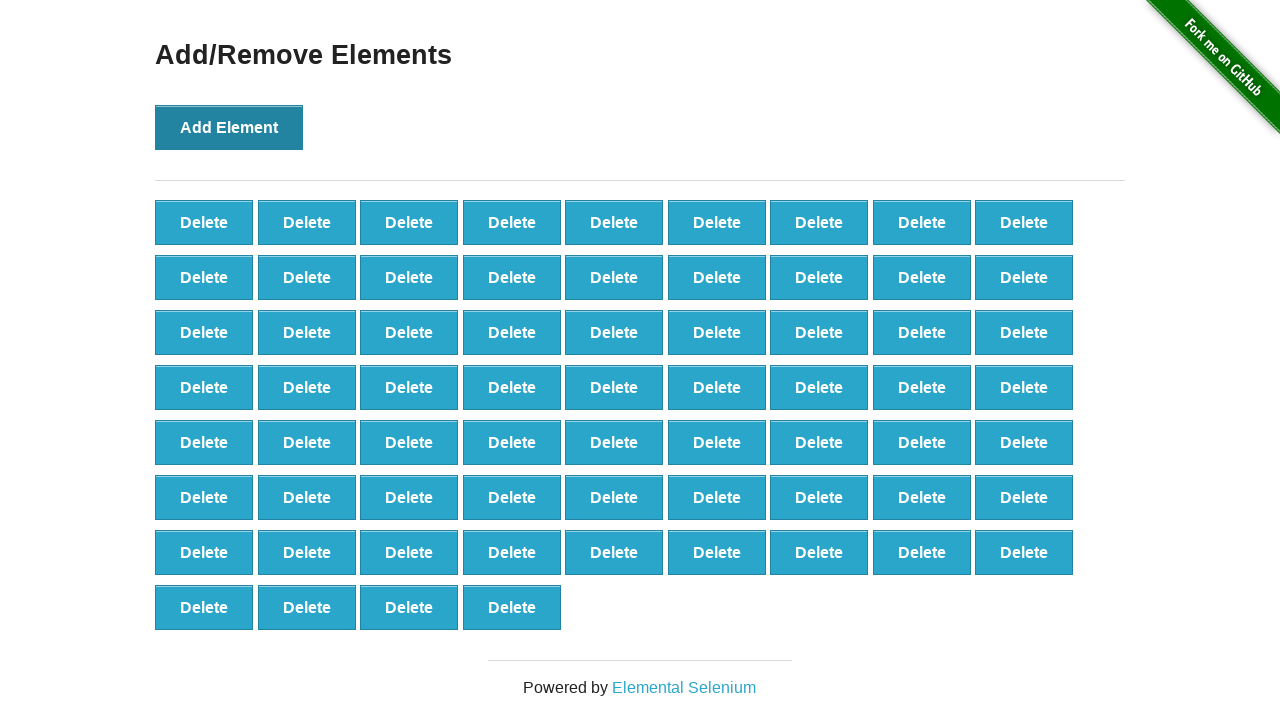

Clicked Add Element button (click 68/100) at (229, 127) on button:has-text('Add Element')
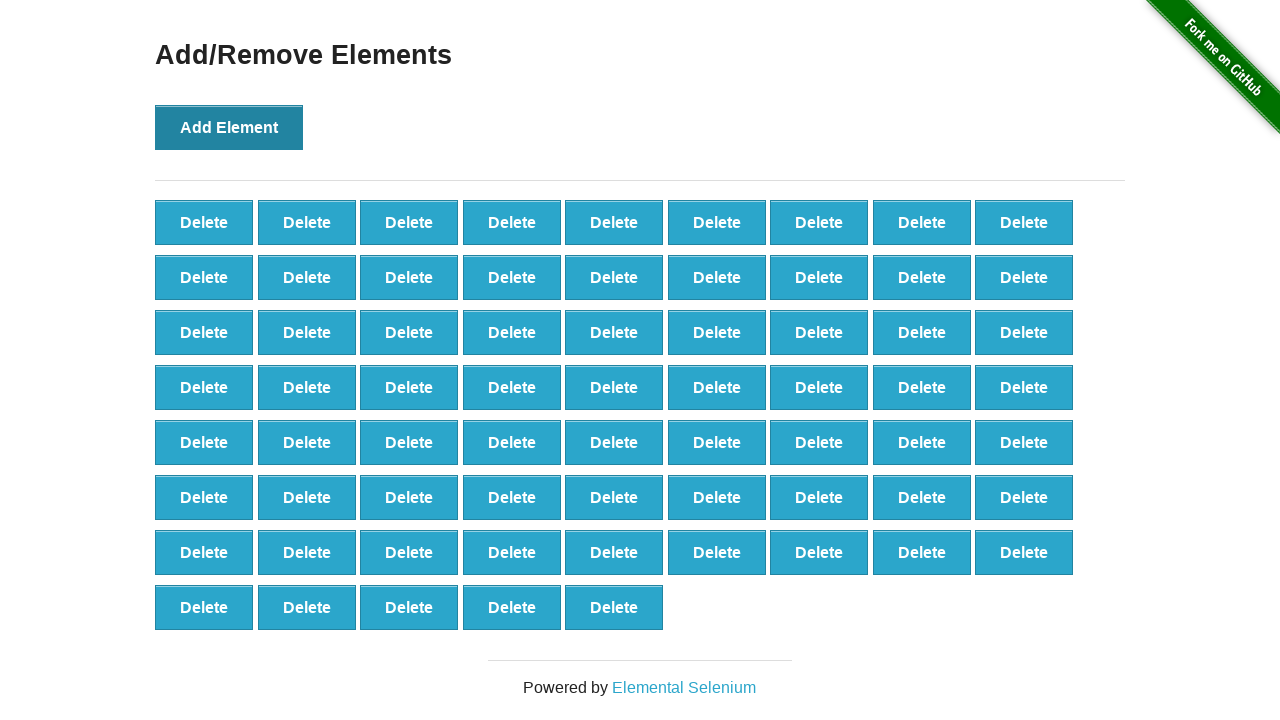

Clicked Add Element button (click 69/100) at (229, 127) on button:has-text('Add Element')
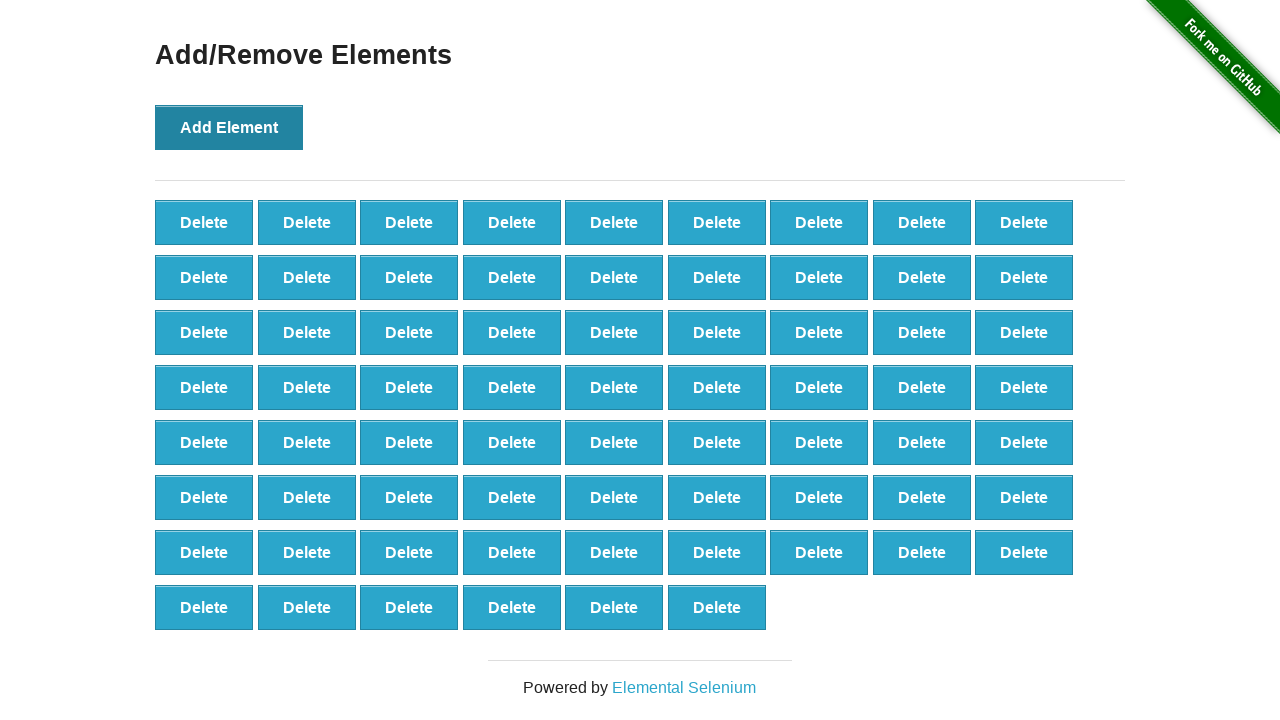

Clicked Add Element button (click 70/100) at (229, 127) on button:has-text('Add Element')
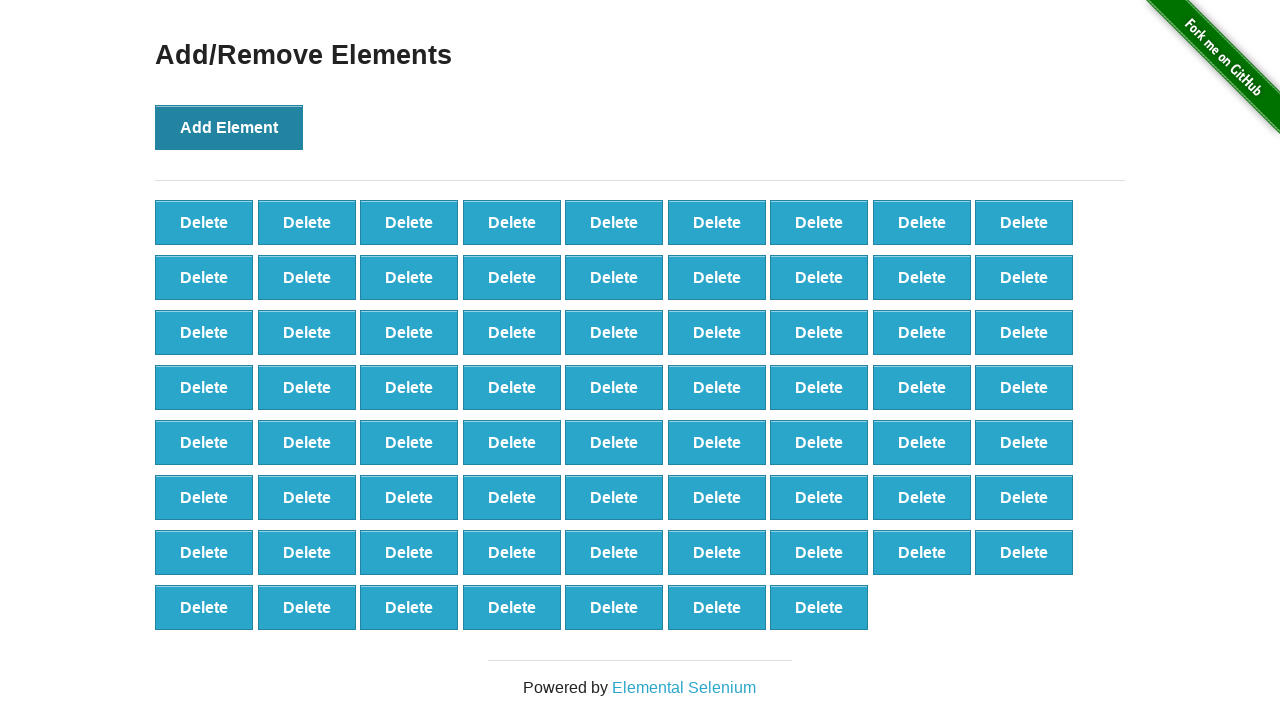

Clicked Add Element button (click 71/100) at (229, 127) on button:has-text('Add Element')
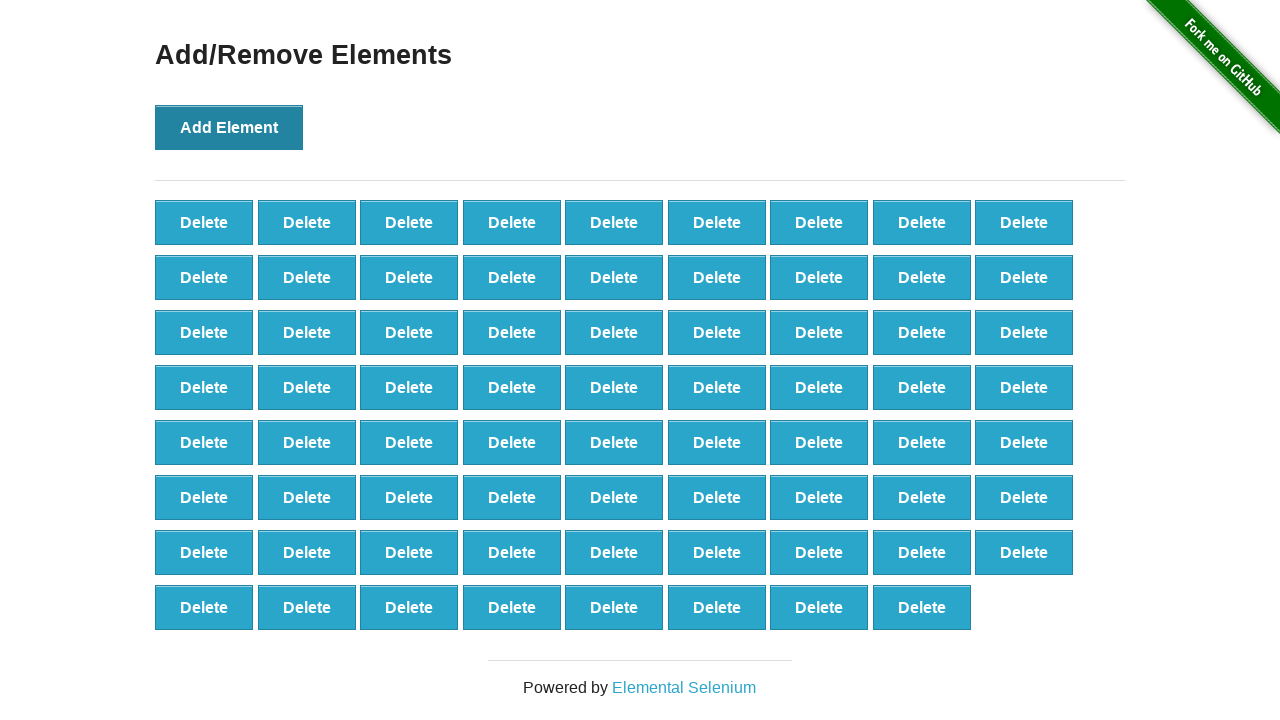

Clicked Add Element button (click 72/100) at (229, 127) on button:has-text('Add Element')
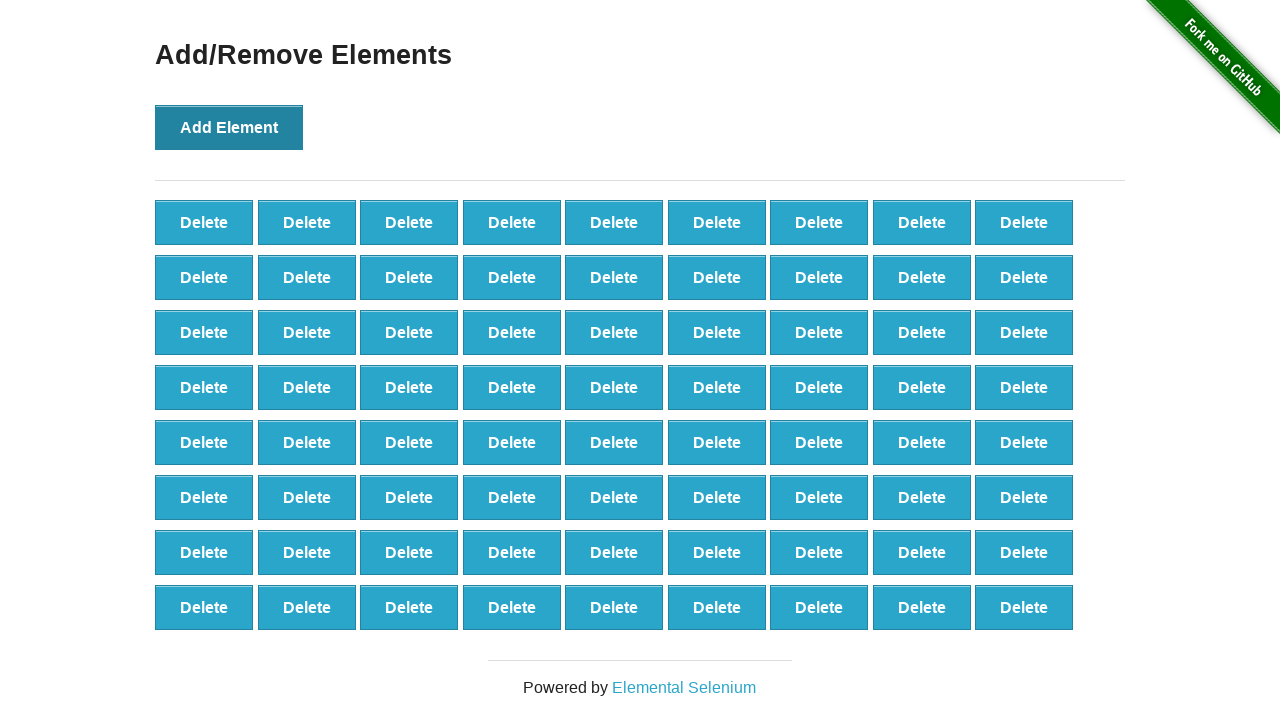

Clicked Add Element button (click 73/100) at (229, 127) on button:has-text('Add Element')
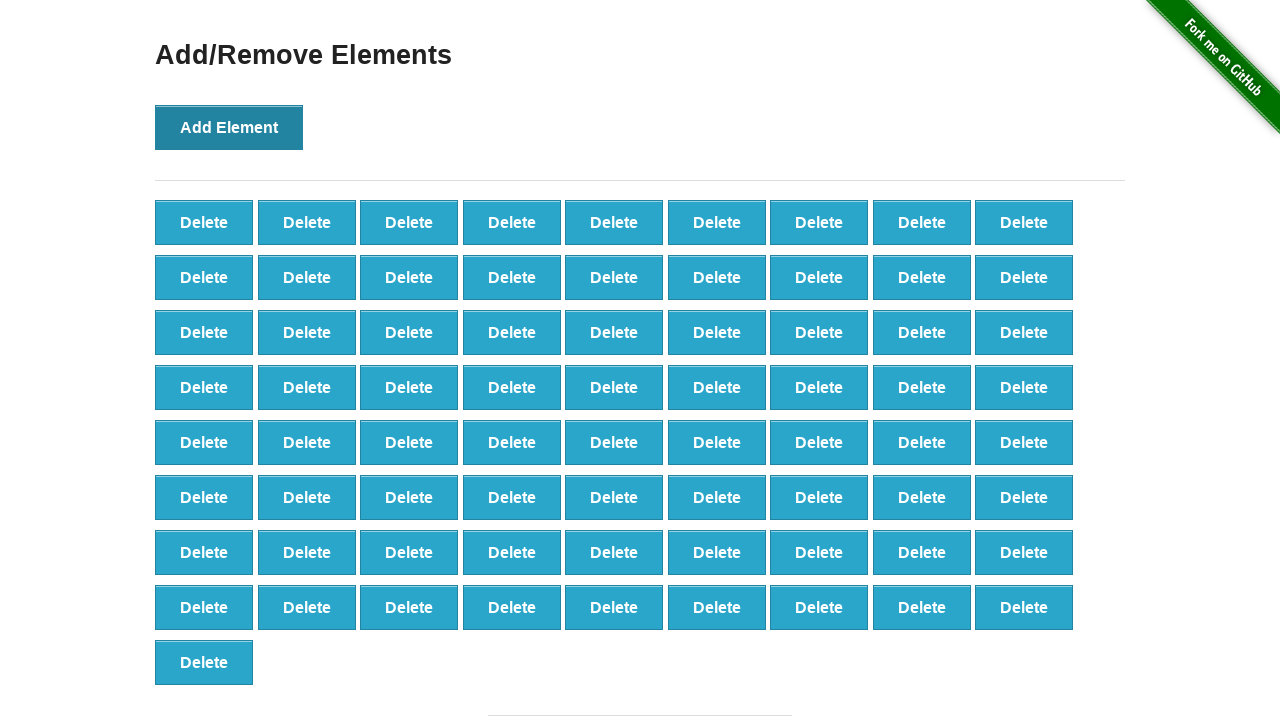

Clicked Add Element button (click 74/100) at (229, 127) on button:has-text('Add Element')
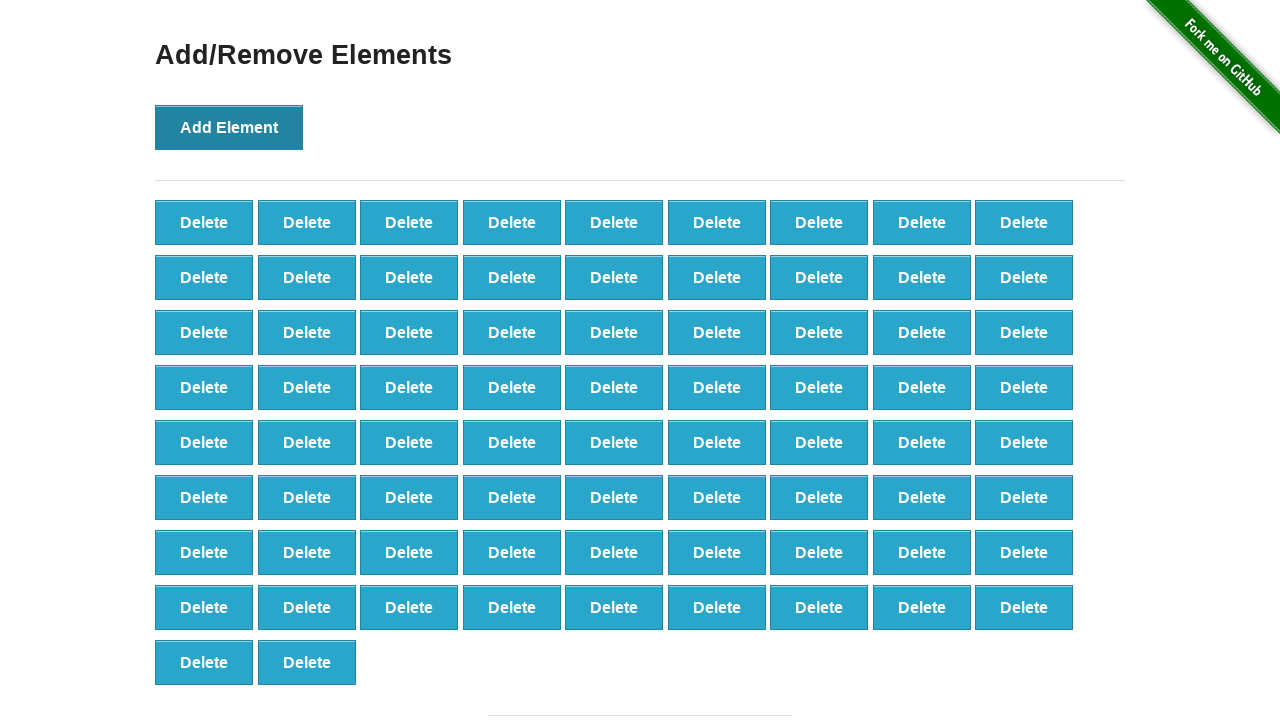

Clicked Add Element button (click 75/100) at (229, 127) on button:has-text('Add Element')
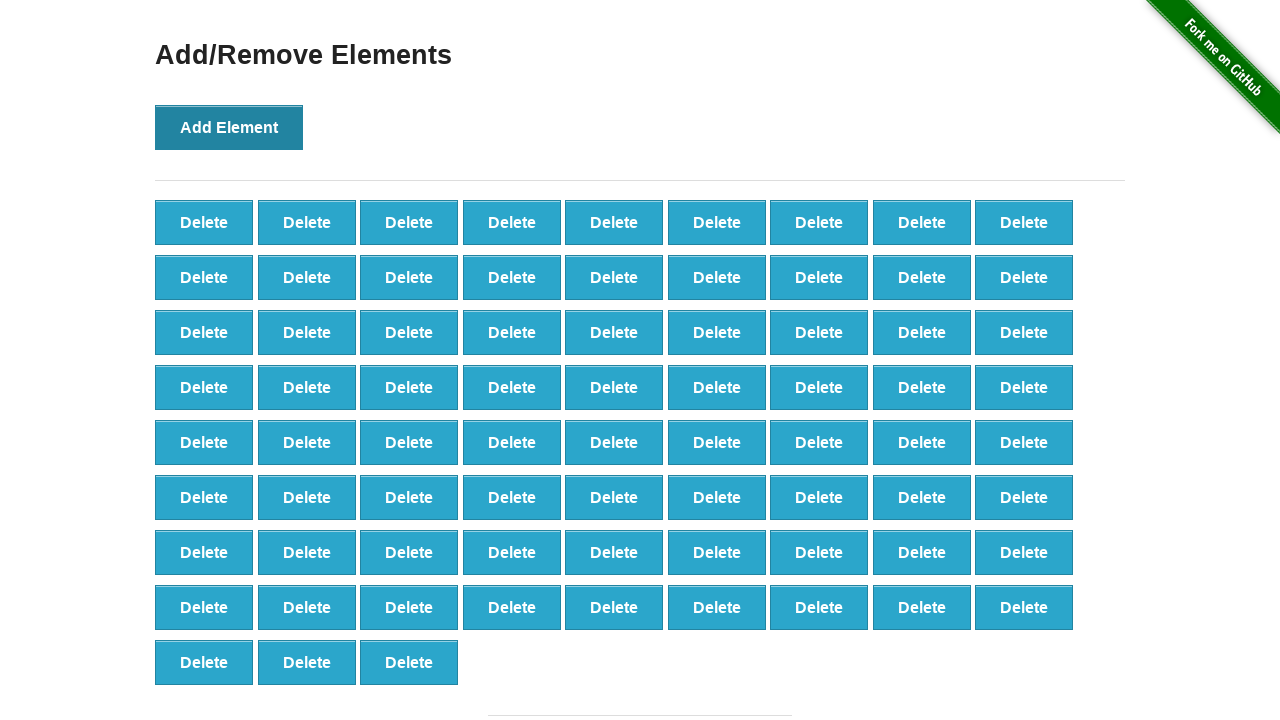

Clicked Add Element button (click 76/100) at (229, 127) on button:has-text('Add Element')
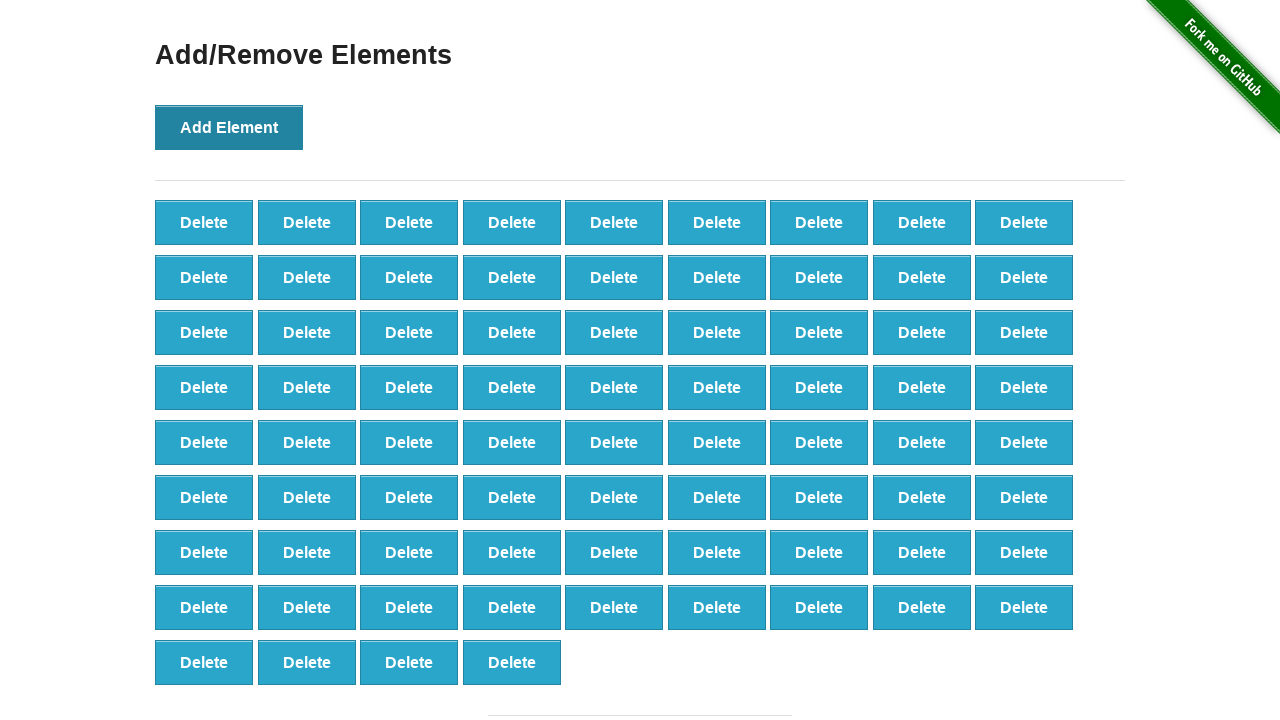

Clicked Add Element button (click 77/100) at (229, 127) on button:has-text('Add Element')
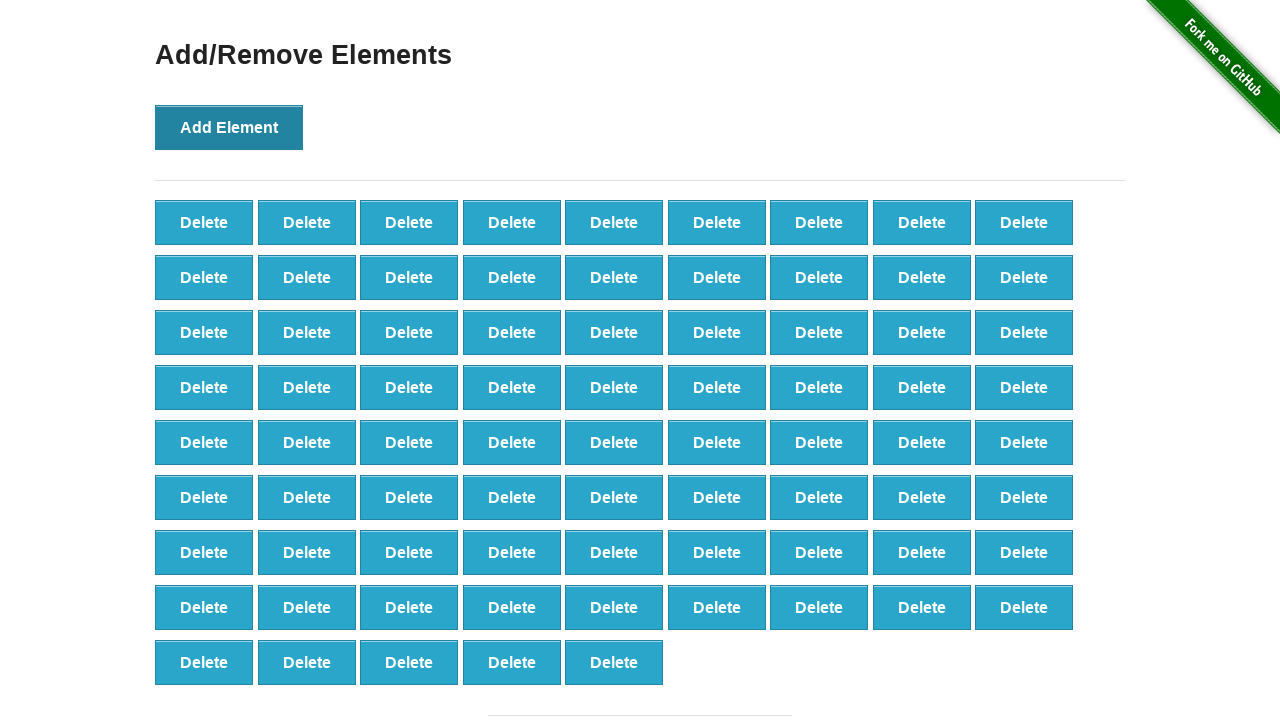

Clicked Add Element button (click 78/100) at (229, 127) on button:has-text('Add Element')
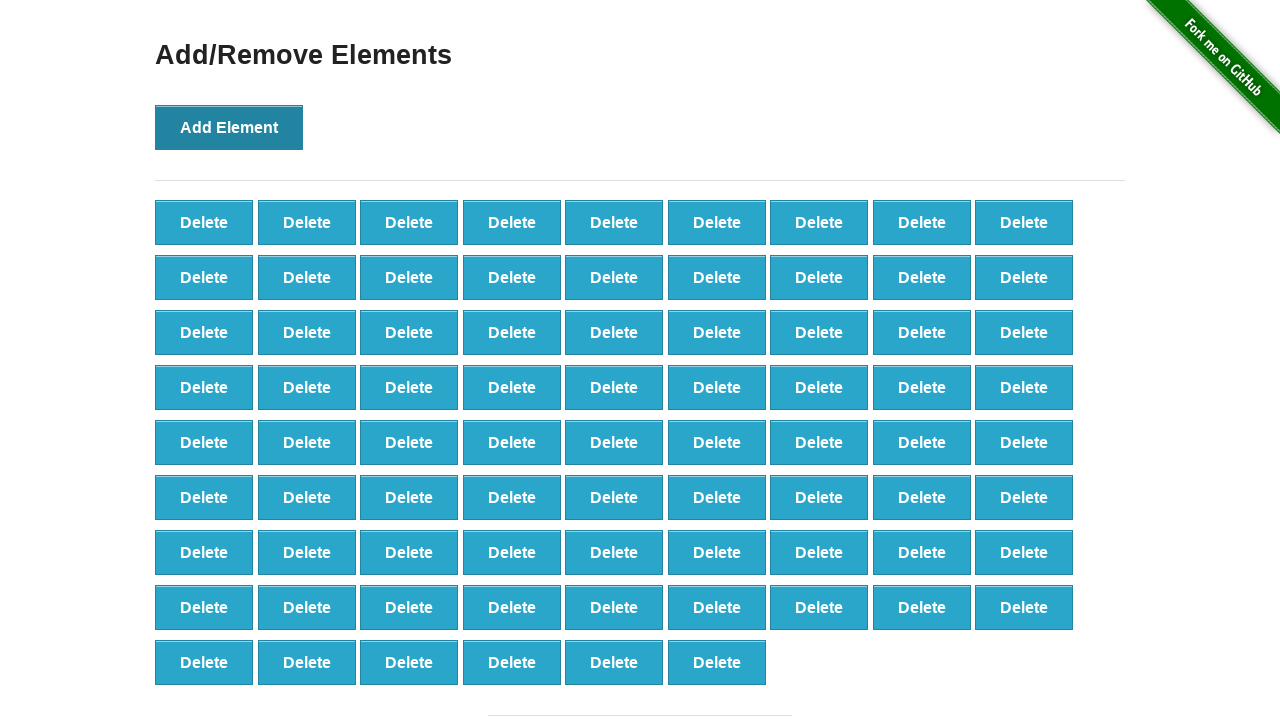

Clicked Add Element button (click 79/100) at (229, 127) on button:has-text('Add Element')
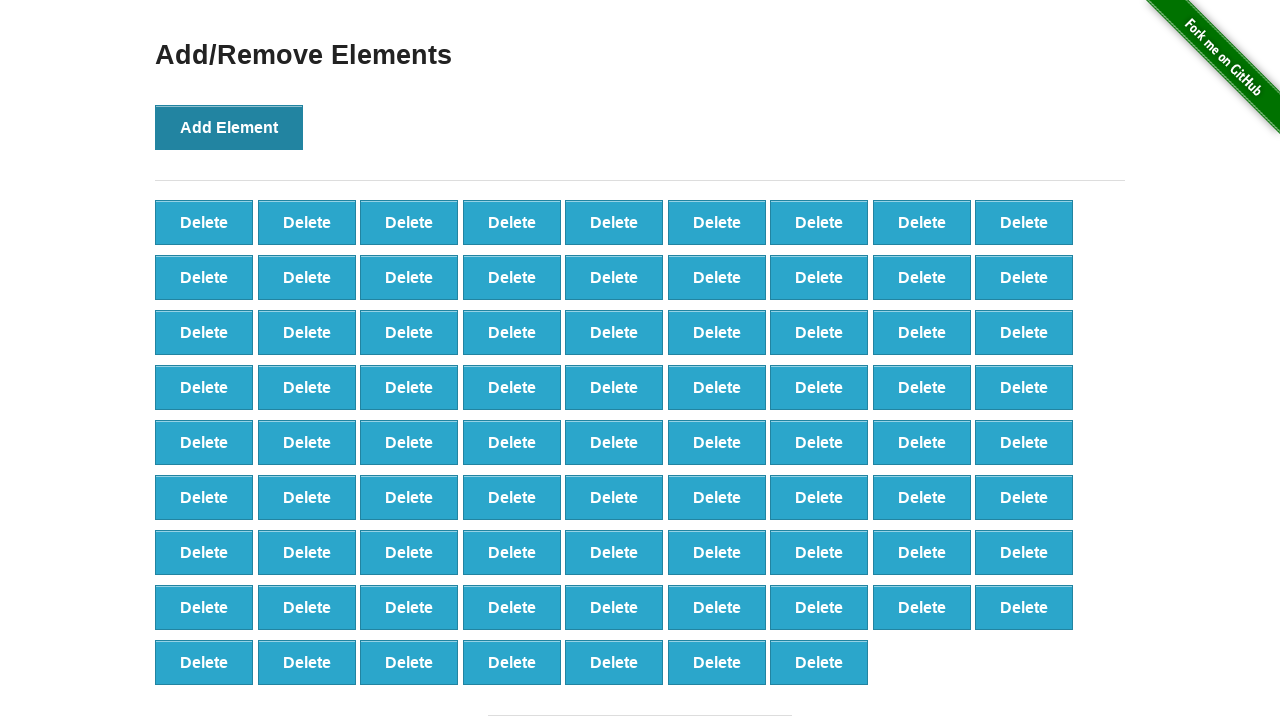

Clicked Add Element button (click 80/100) at (229, 127) on button:has-text('Add Element')
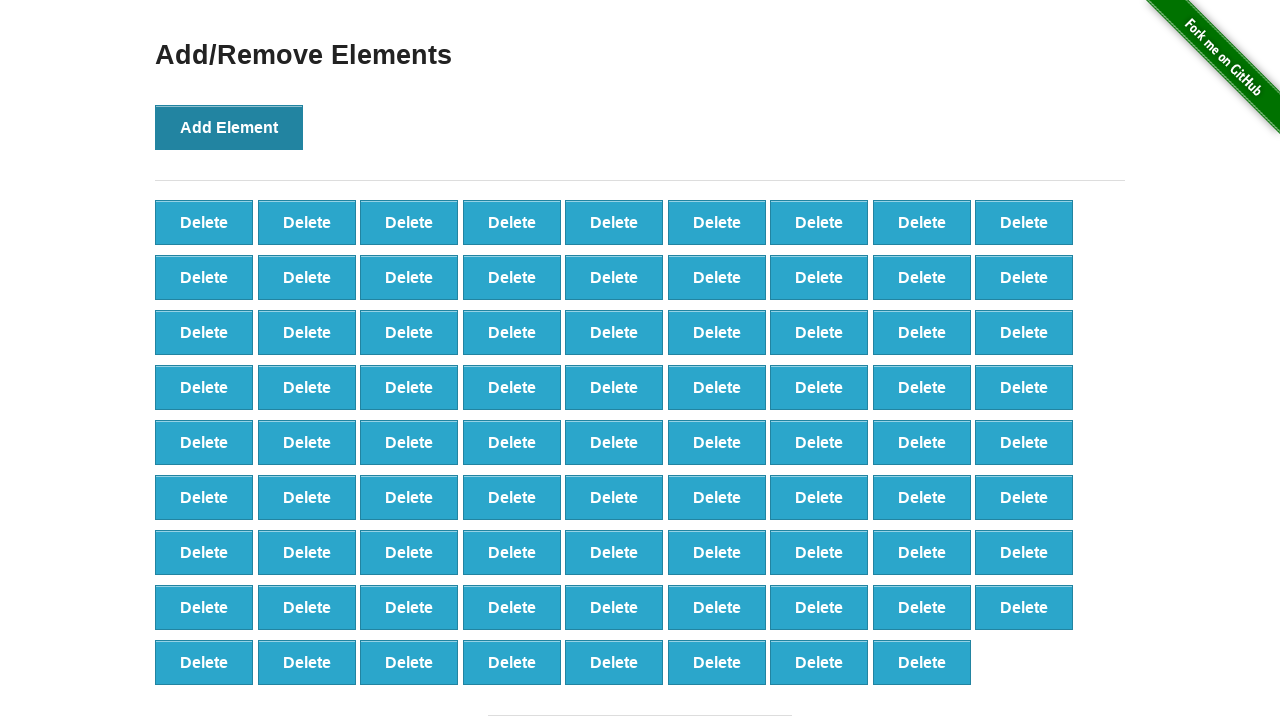

Clicked Add Element button (click 81/100) at (229, 127) on button:has-text('Add Element')
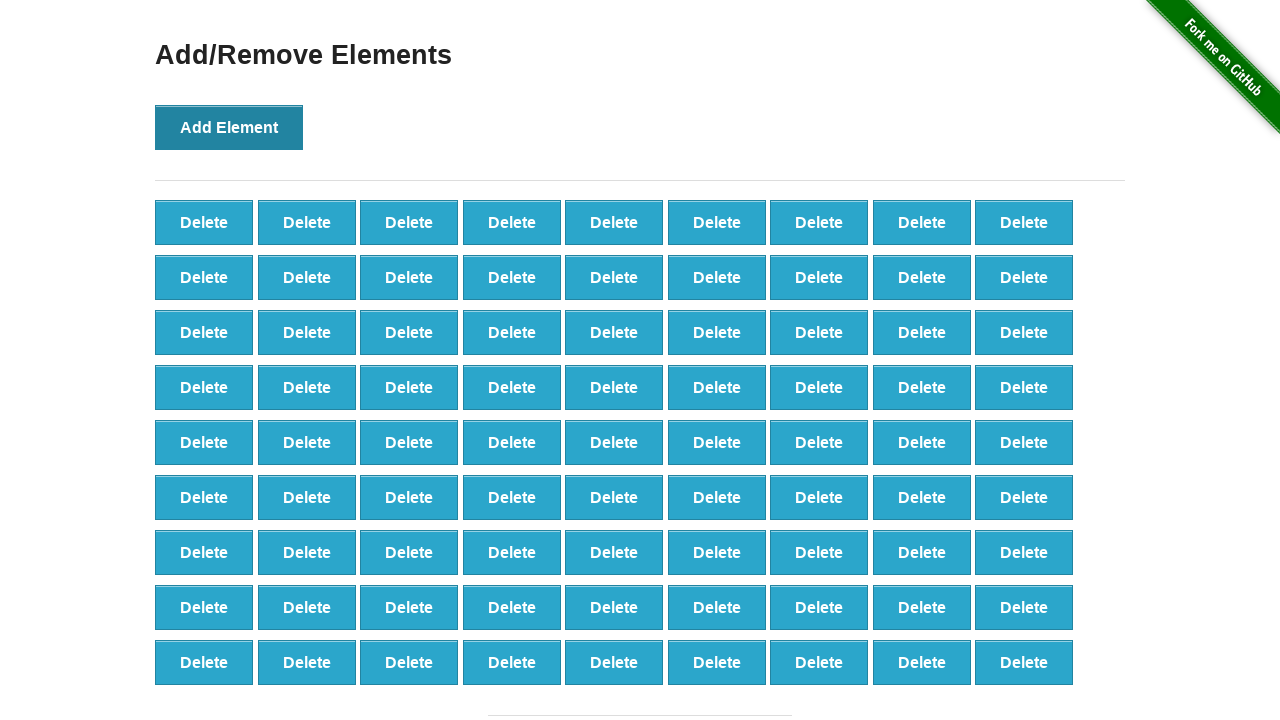

Clicked Add Element button (click 82/100) at (229, 127) on button:has-text('Add Element')
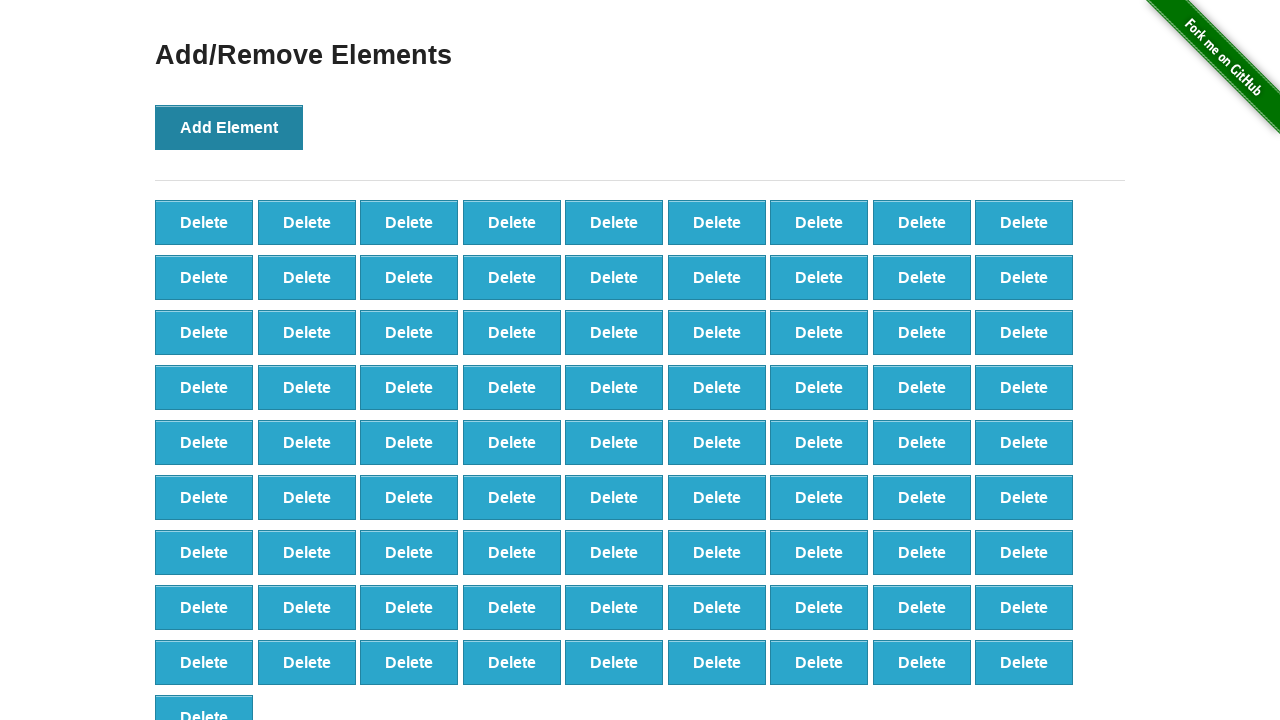

Clicked Add Element button (click 83/100) at (229, 127) on button:has-text('Add Element')
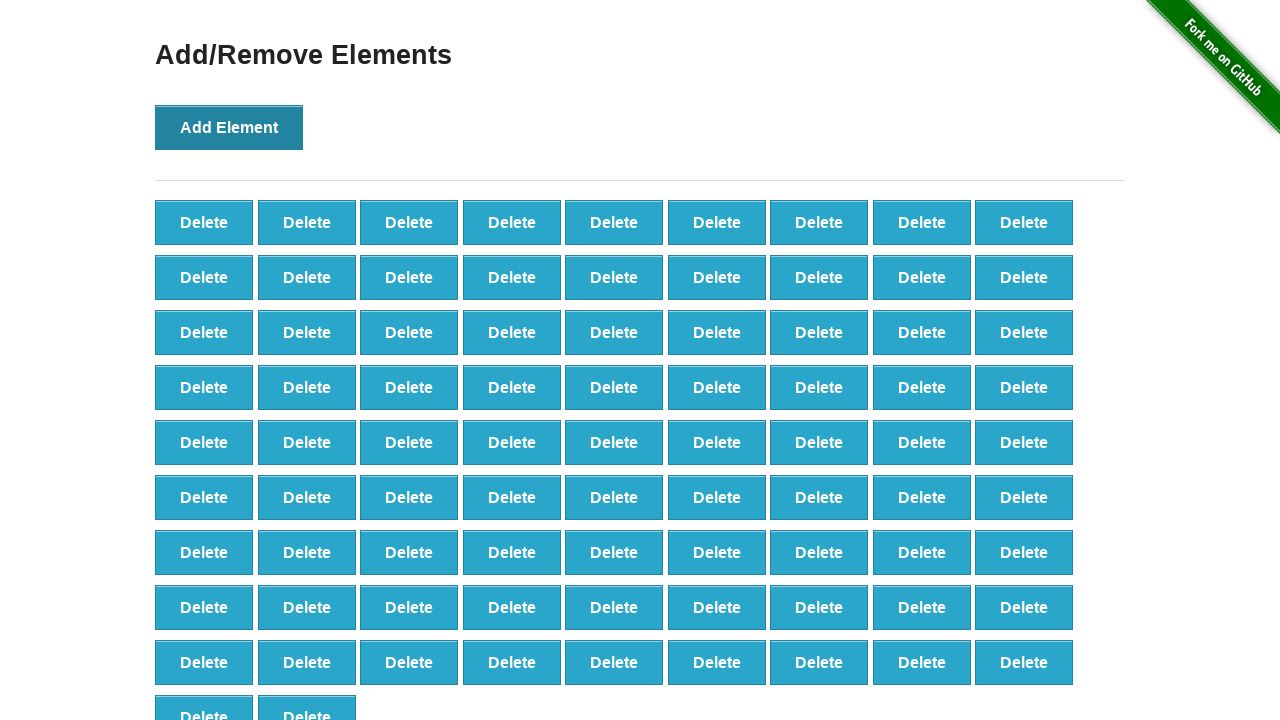

Clicked Add Element button (click 84/100) at (229, 127) on button:has-text('Add Element')
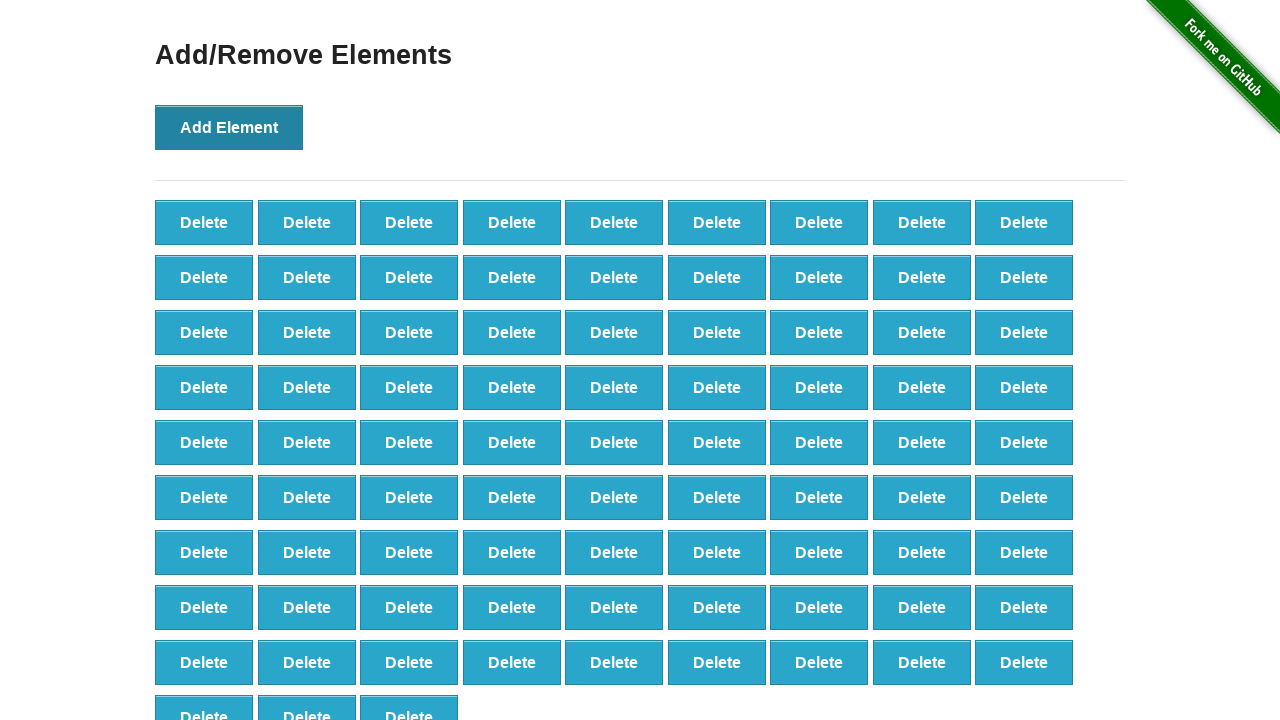

Clicked Add Element button (click 85/100) at (229, 127) on button:has-text('Add Element')
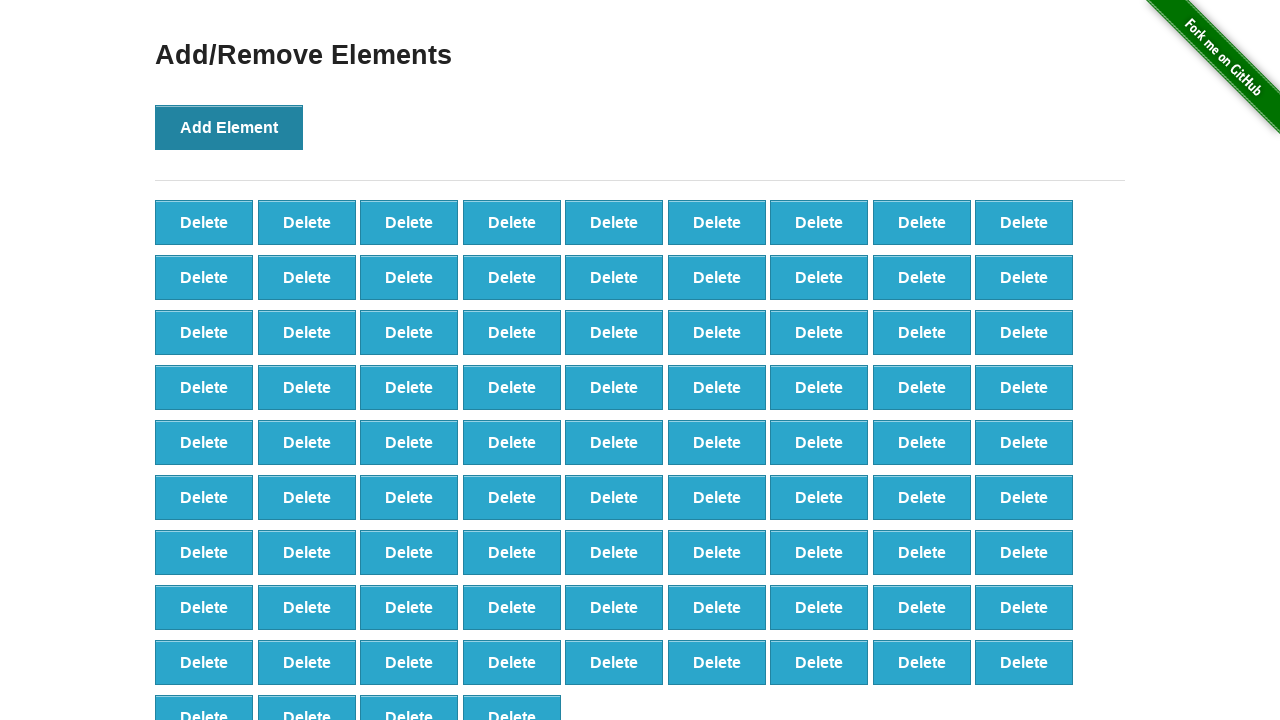

Clicked Add Element button (click 86/100) at (229, 127) on button:has-text('Add Element')
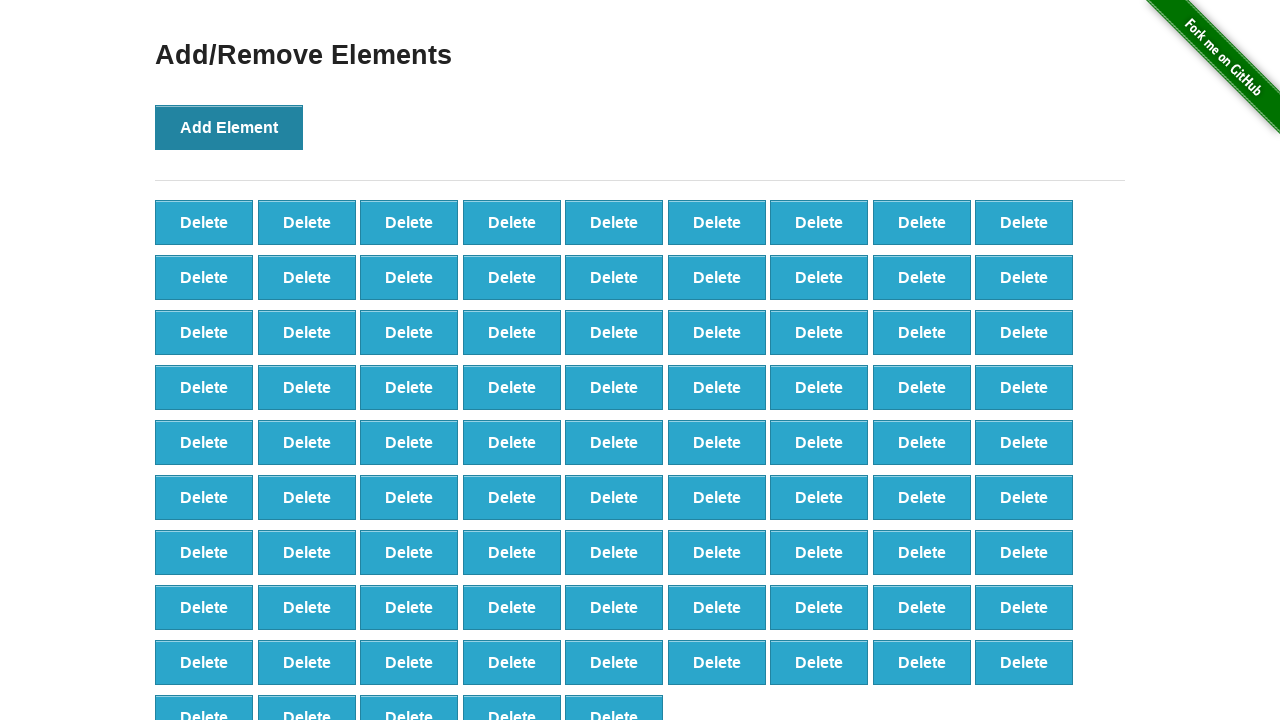

Clicked Add Element button (click 87/100) at (229, 127) on button:has-text('Add Element')
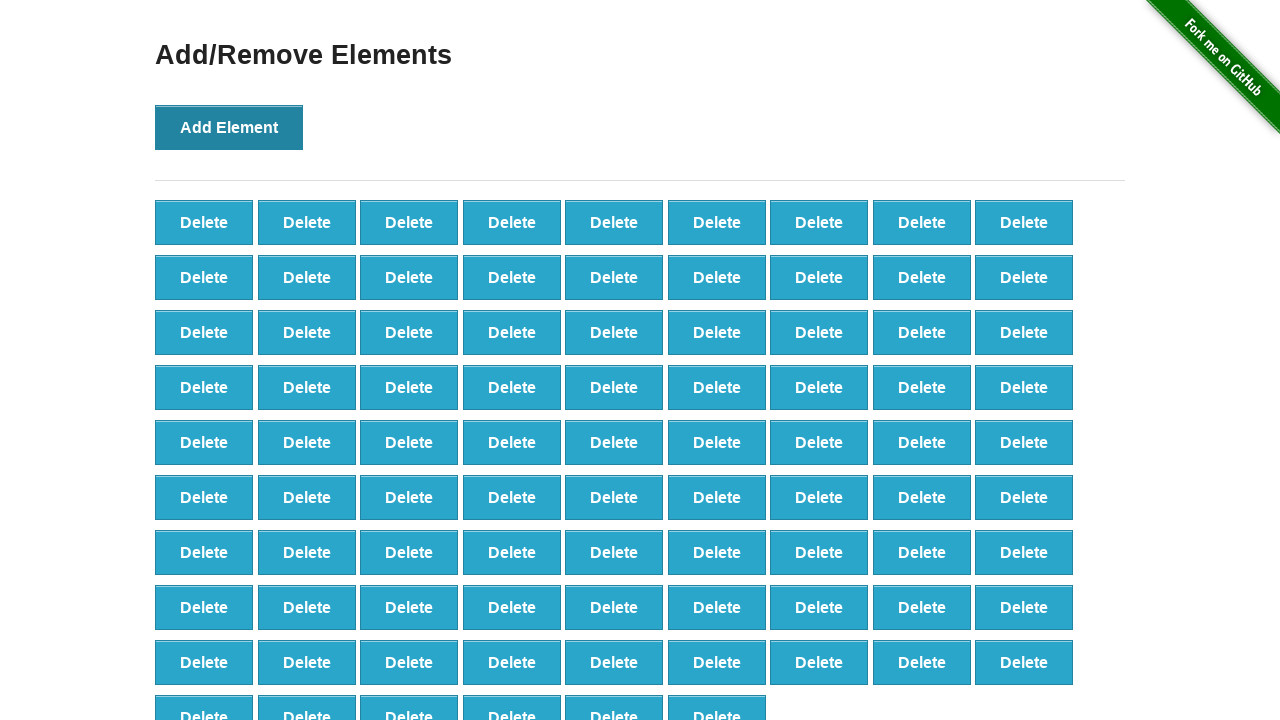

Clicked Add Element button (click 88/100) at (229, 127) on button:has-text('Add Element')
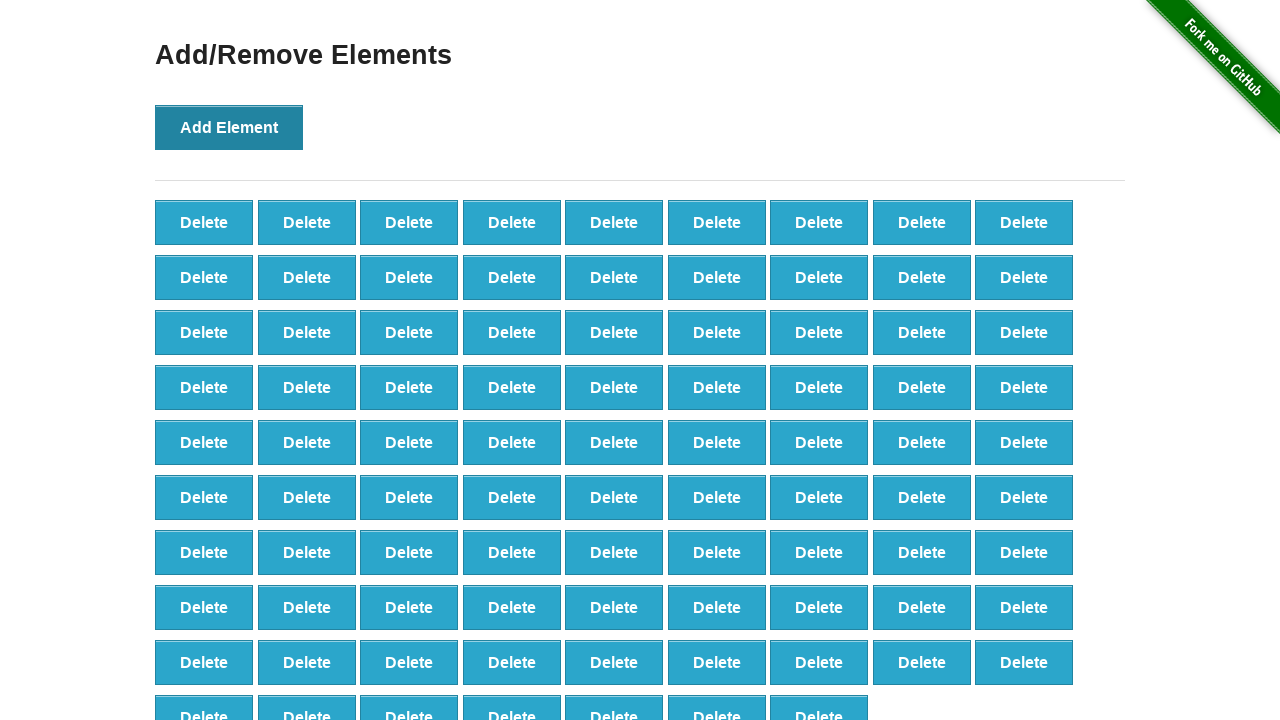

Clicked Add Element button (click 89/100) at (229, 127) on button:has-text('Add Element')
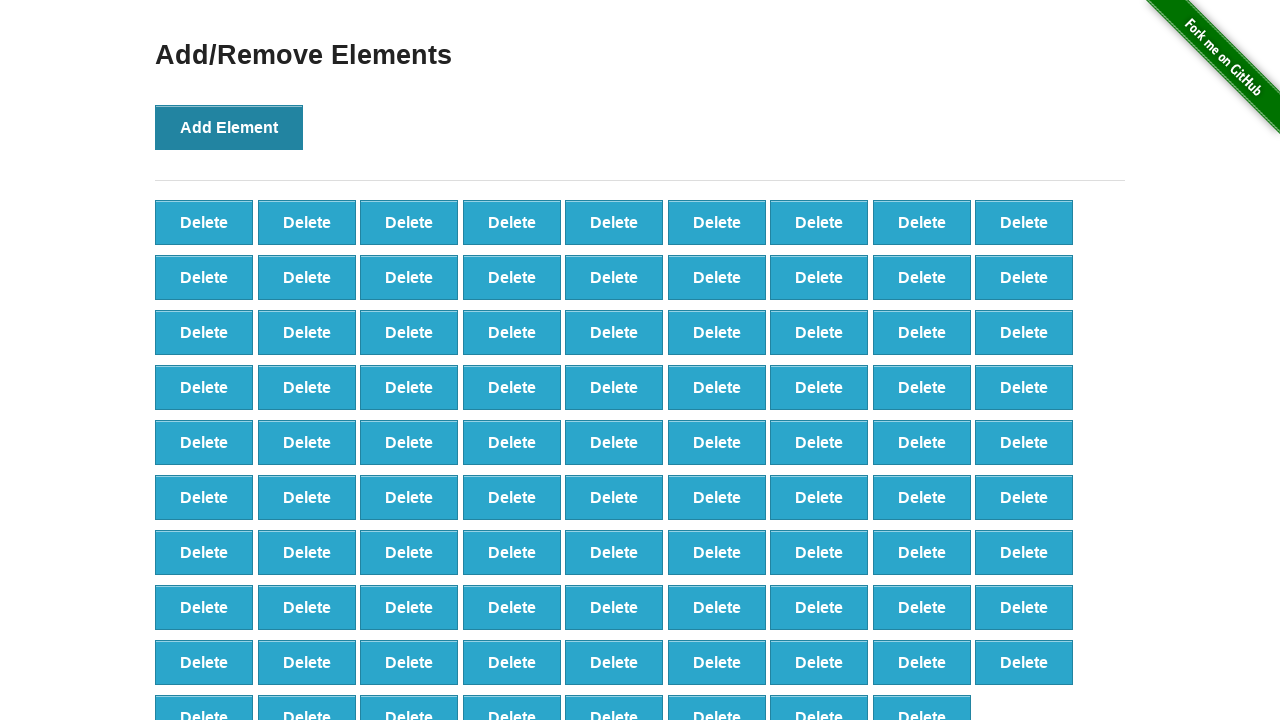

Clicked Add Element button (click 90/100) at (229, 127) on button:has-text('Add Element')
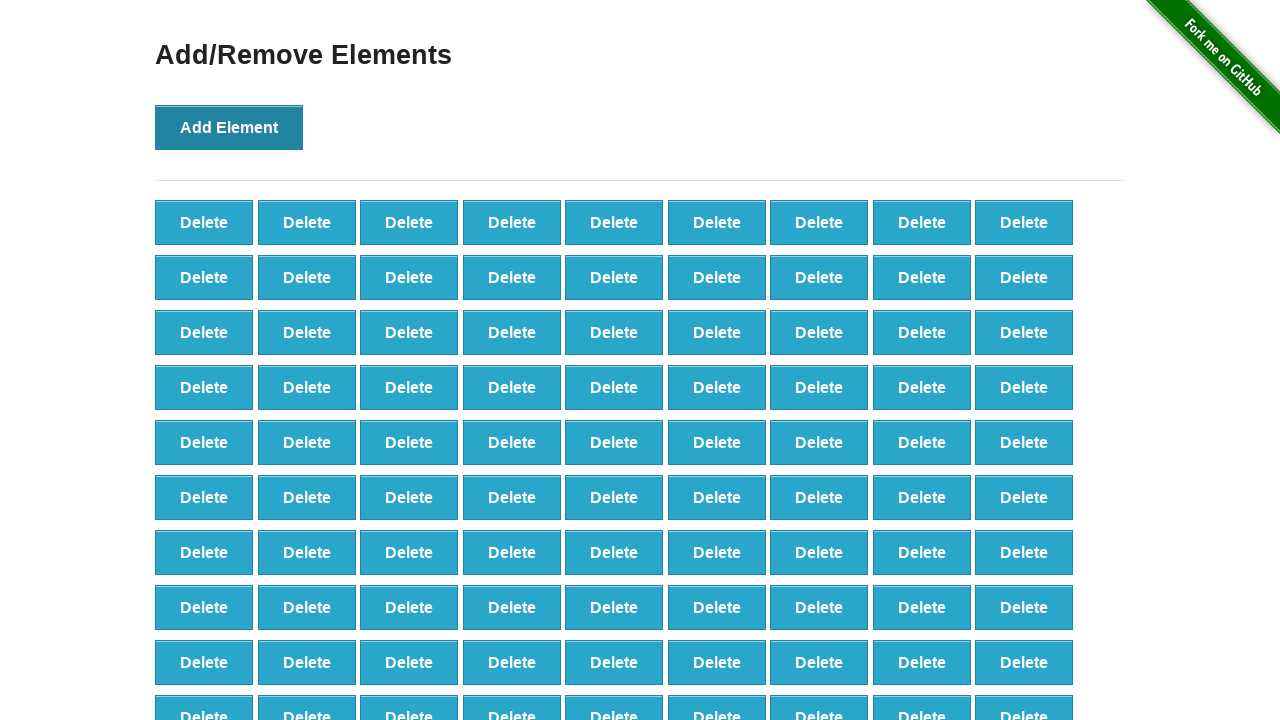

Clicked Add Element button (click 91/100) at (229, 127) on button:has-text('Add Element')
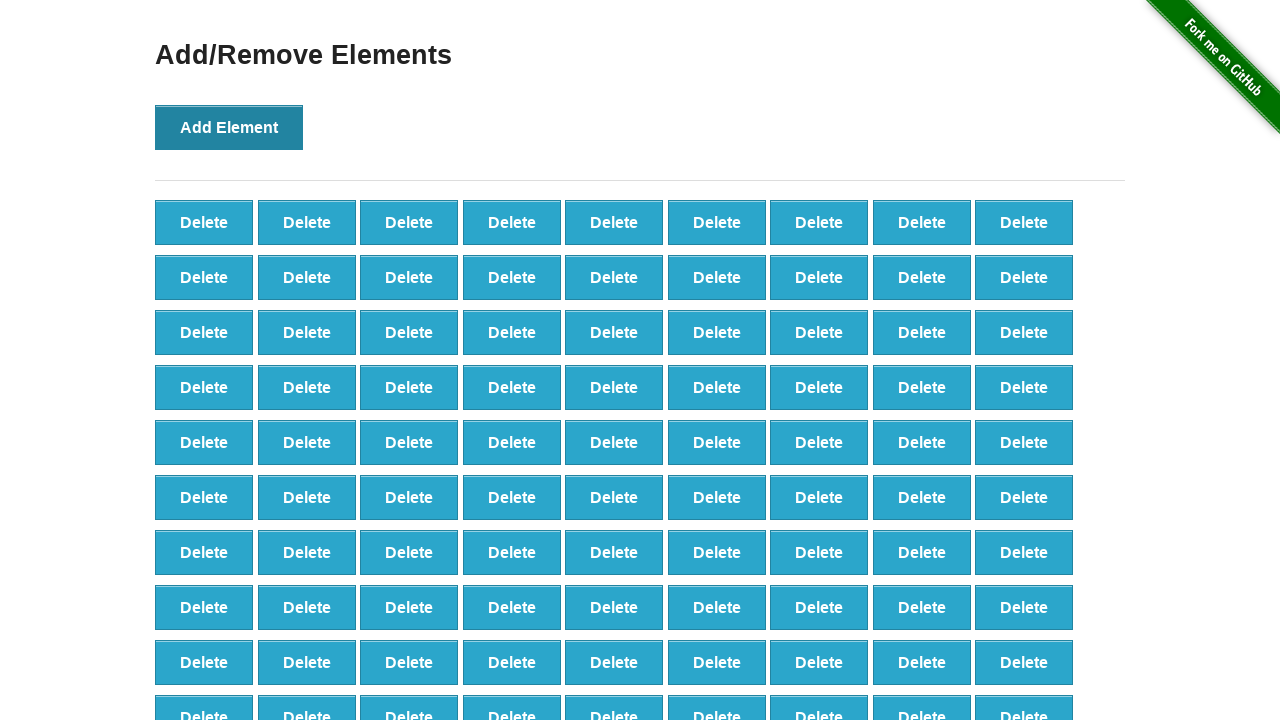

Clicked Add Element button (click 92/100) at (229, 127) on button:has-text('Add Element')
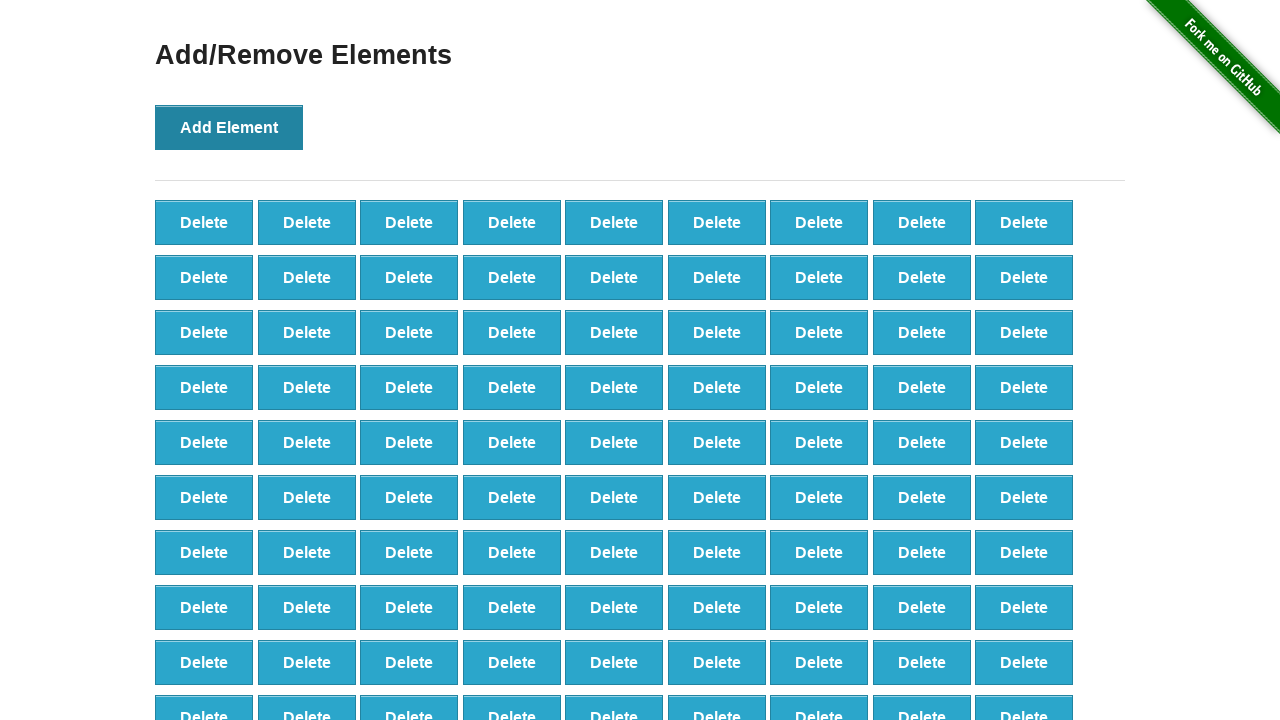

Clicked Add Element button (click 93/100) at (229, 127) on button:has-text('Add Element')
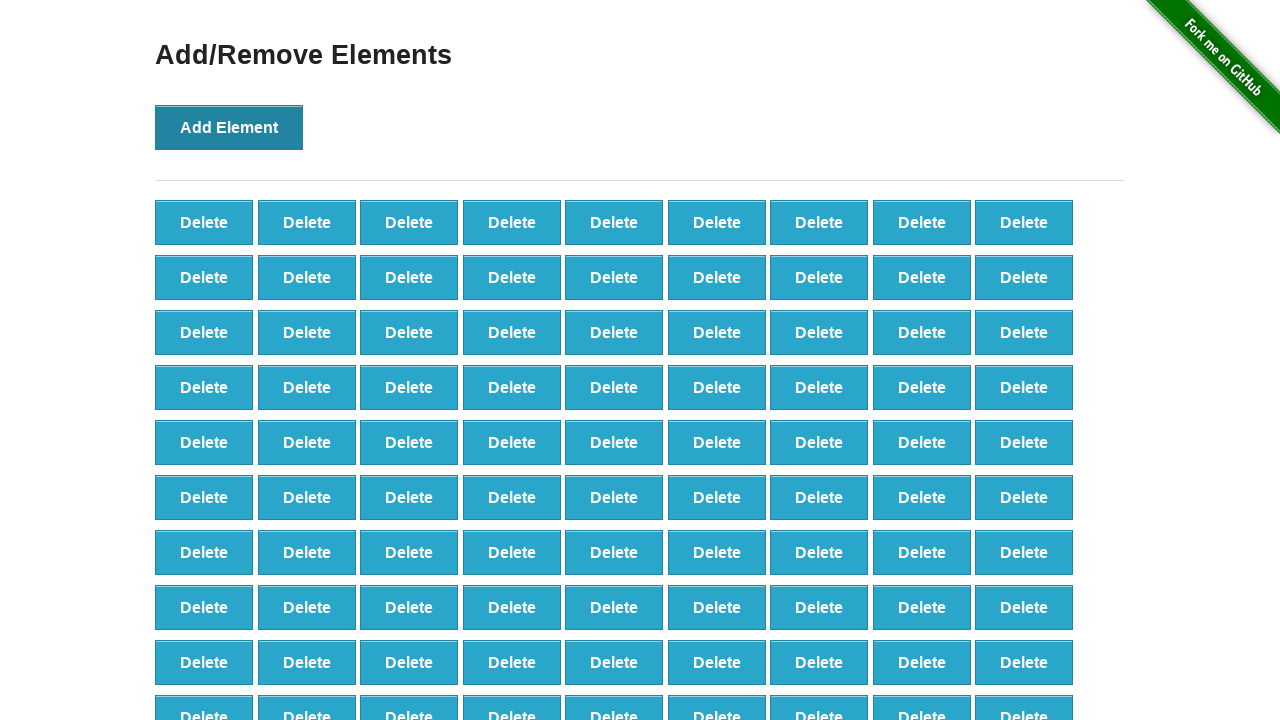

Clicked Add Element button (click 94/100) at (229, 127) on button:has-text('Add Element')
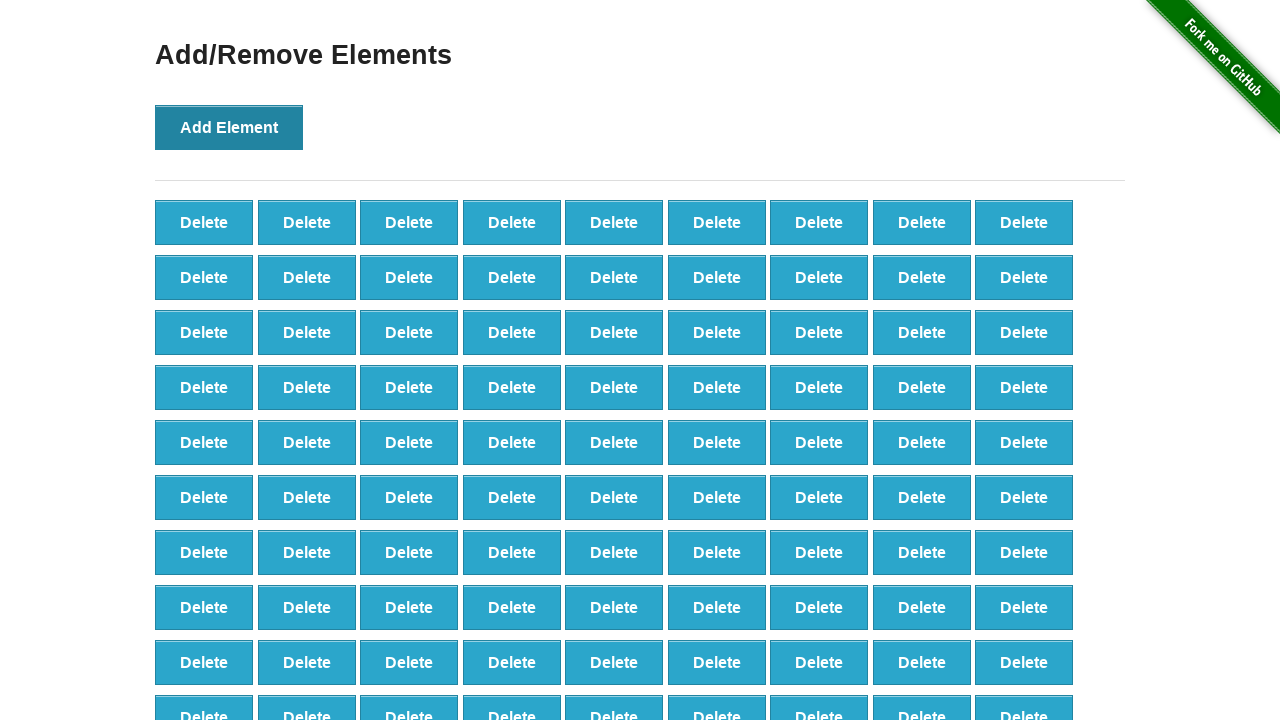

Clicked Add Element button (click 95/100) at (229, 127) on button:has-text('Add Element')
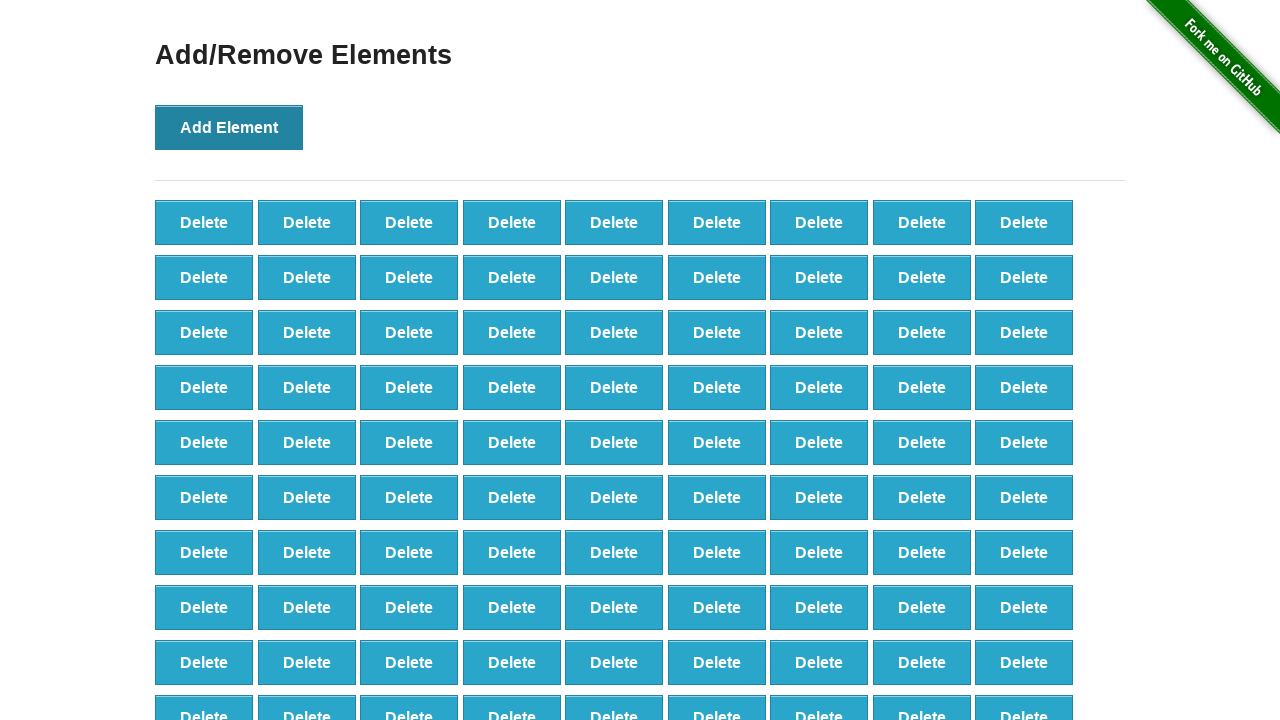

Clicked Add Element button (click 96/100) at (229, 127) on button:has-text('Add Element')
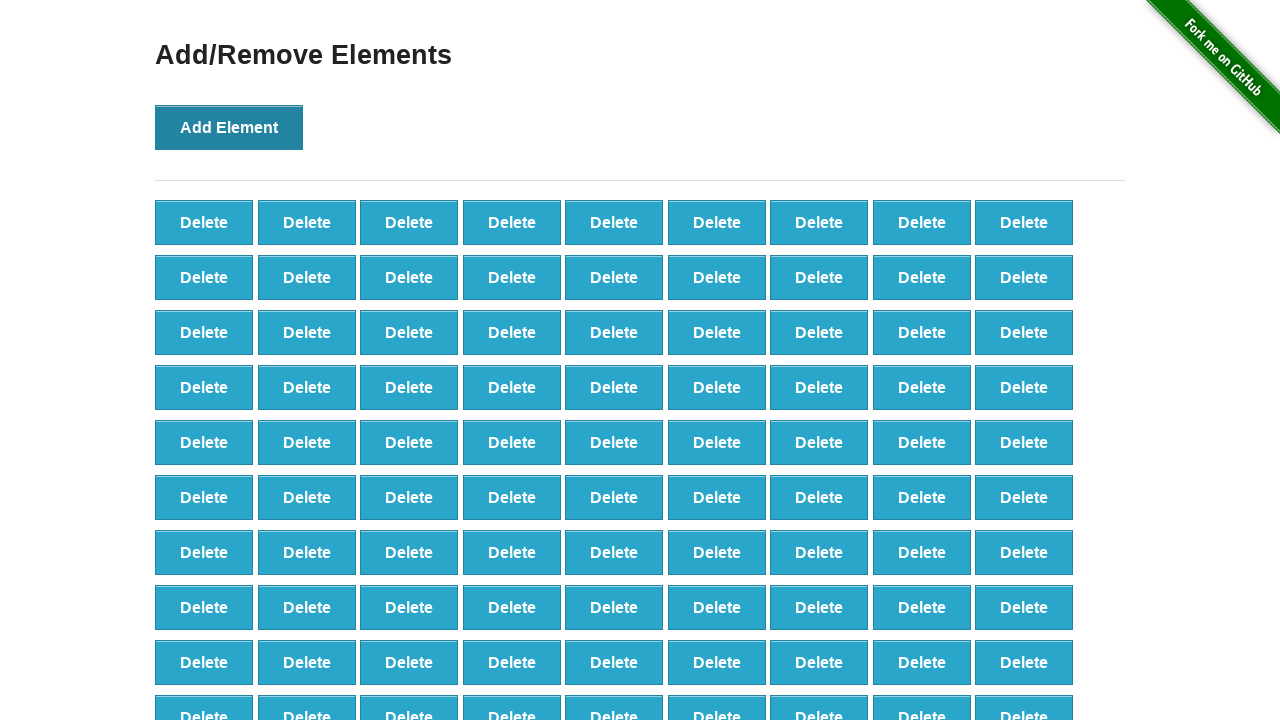

Clicked Add Element button (click 97/100) at (229, 127) on button:has-text('Add Element')
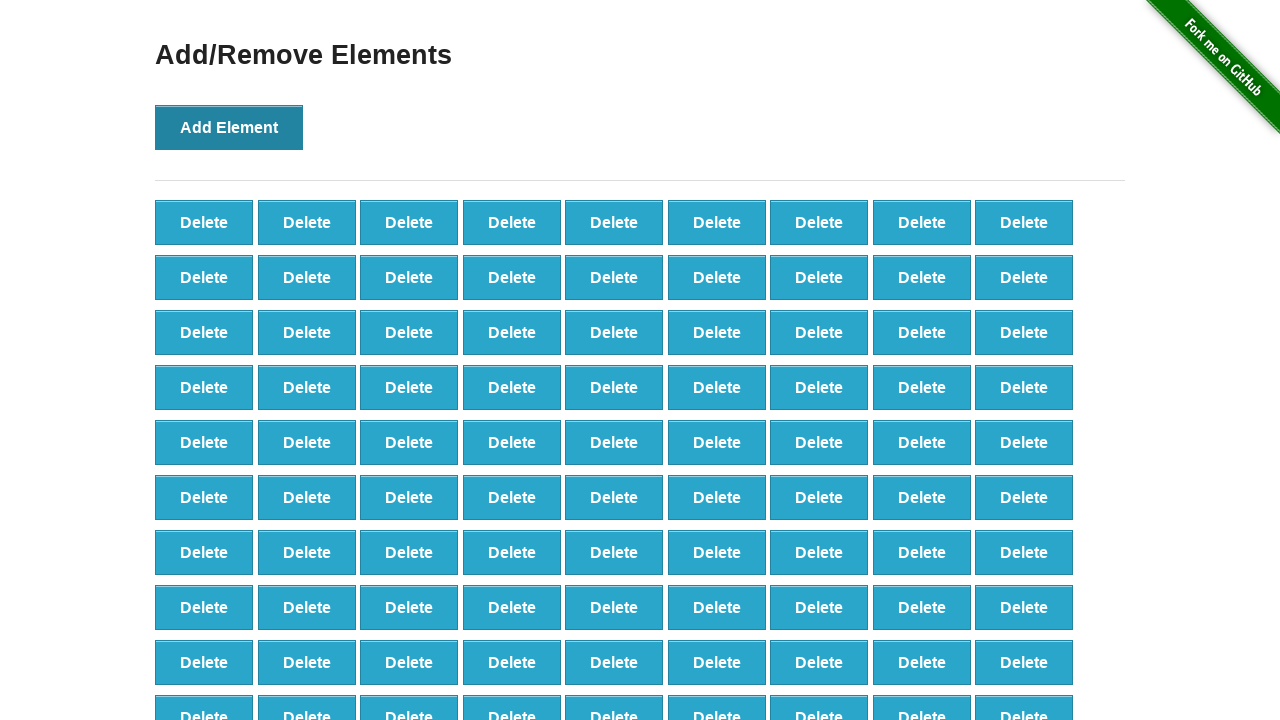

Clicked Add Element button (click 98/100) at (229, 127) on button:has-text('Add Element')
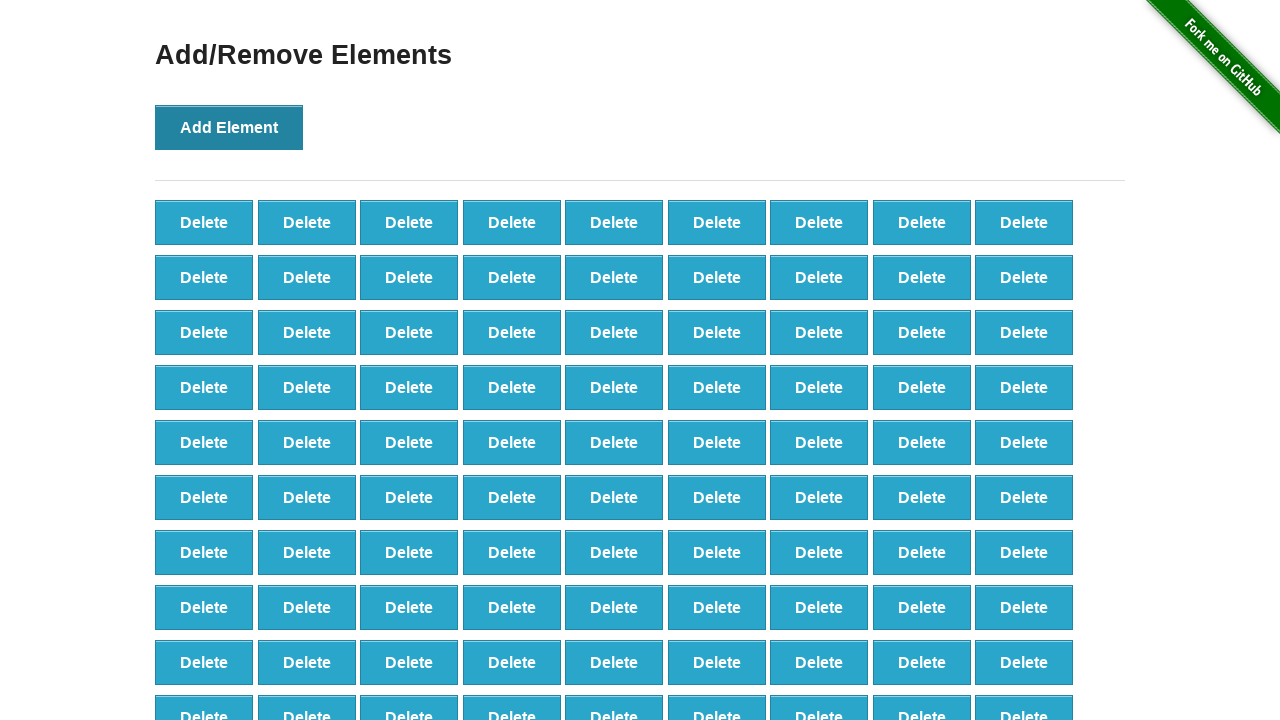

Clicked Add Element button (click 99/100) at (229, 127) on button:has-text('Add Element')
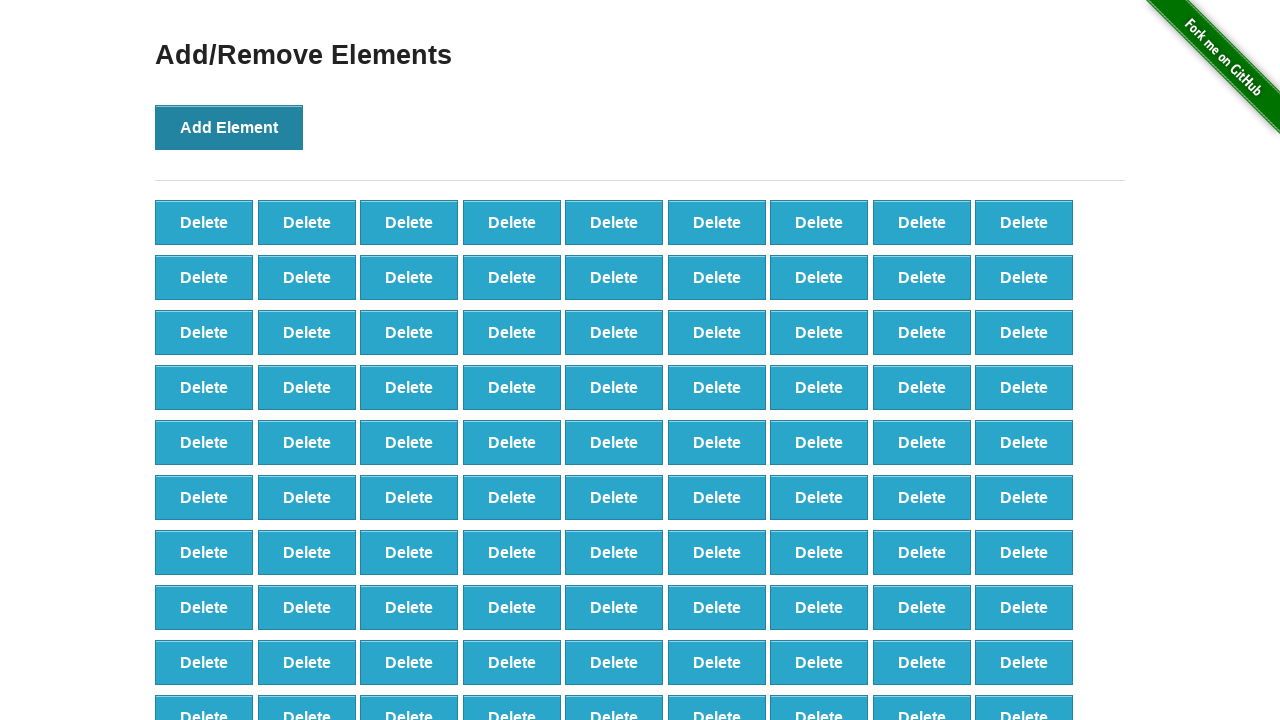

Clicked Add Element button (click 100/100) at (229, 127) on button:has-text('Add Element')
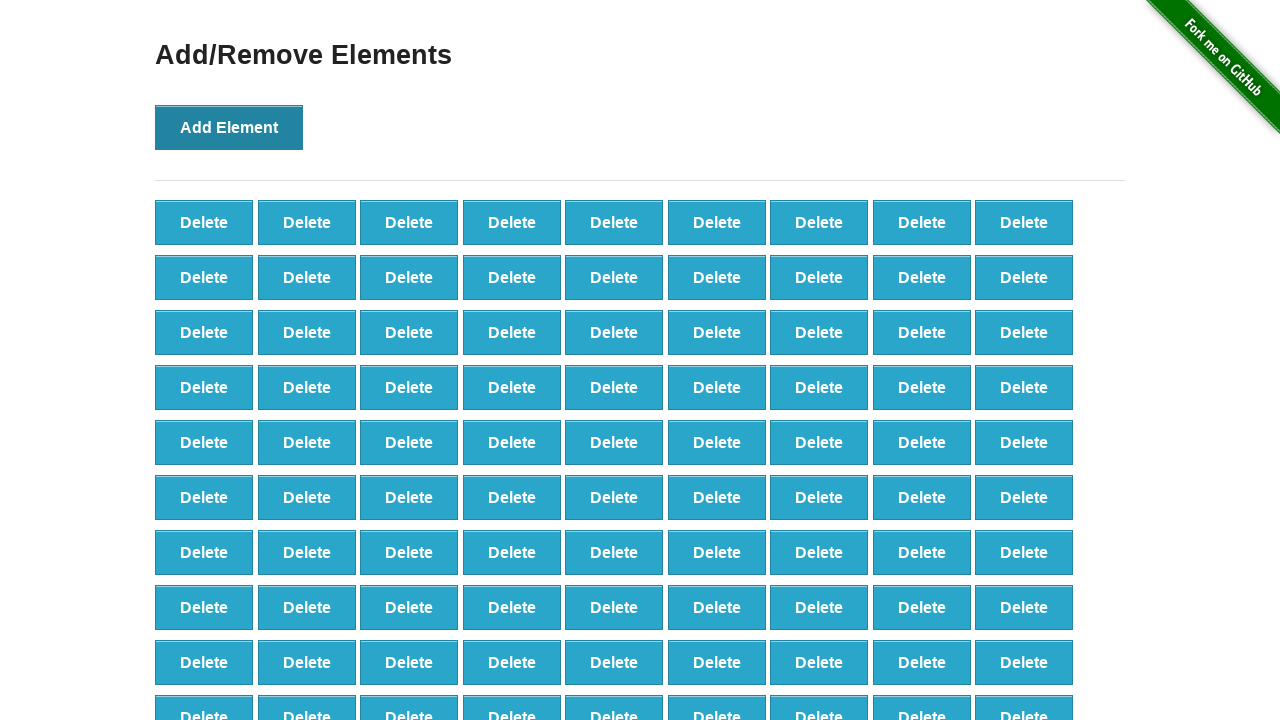

Verified 100 delete buttons were created
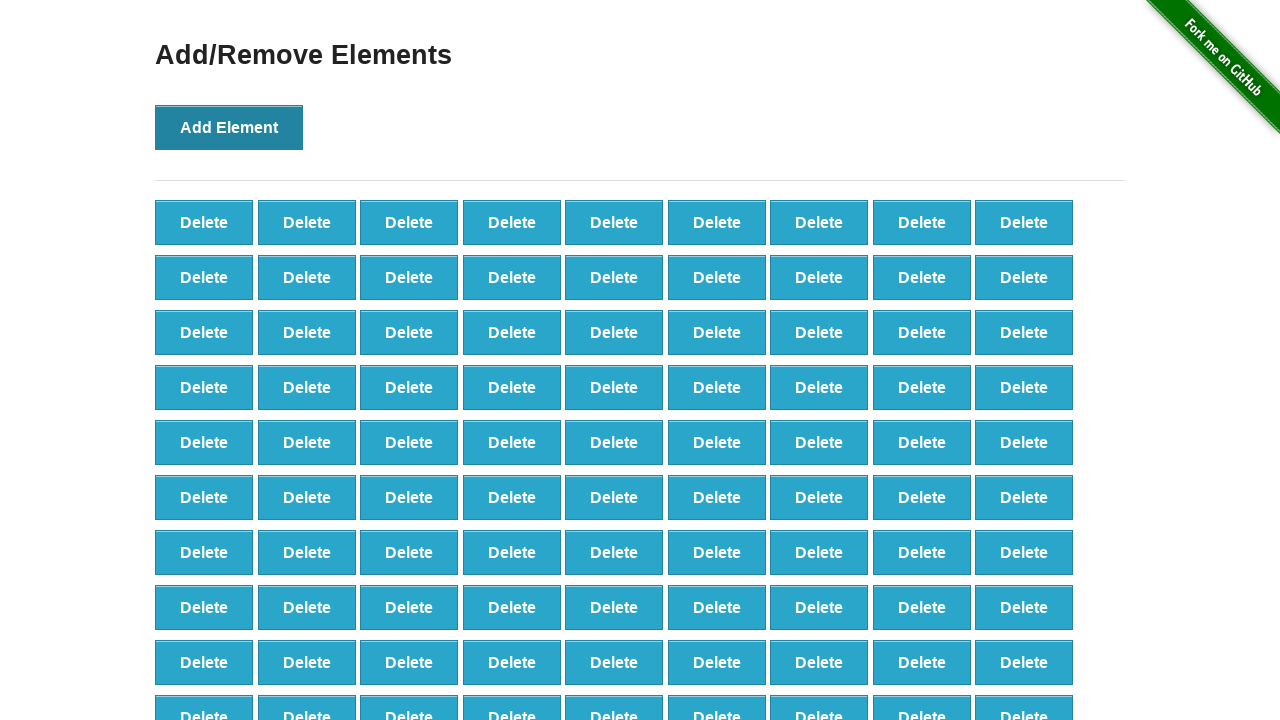

Clicked delete button (removal 1/90) at (204, 222) on button.added-manually >> nth=0
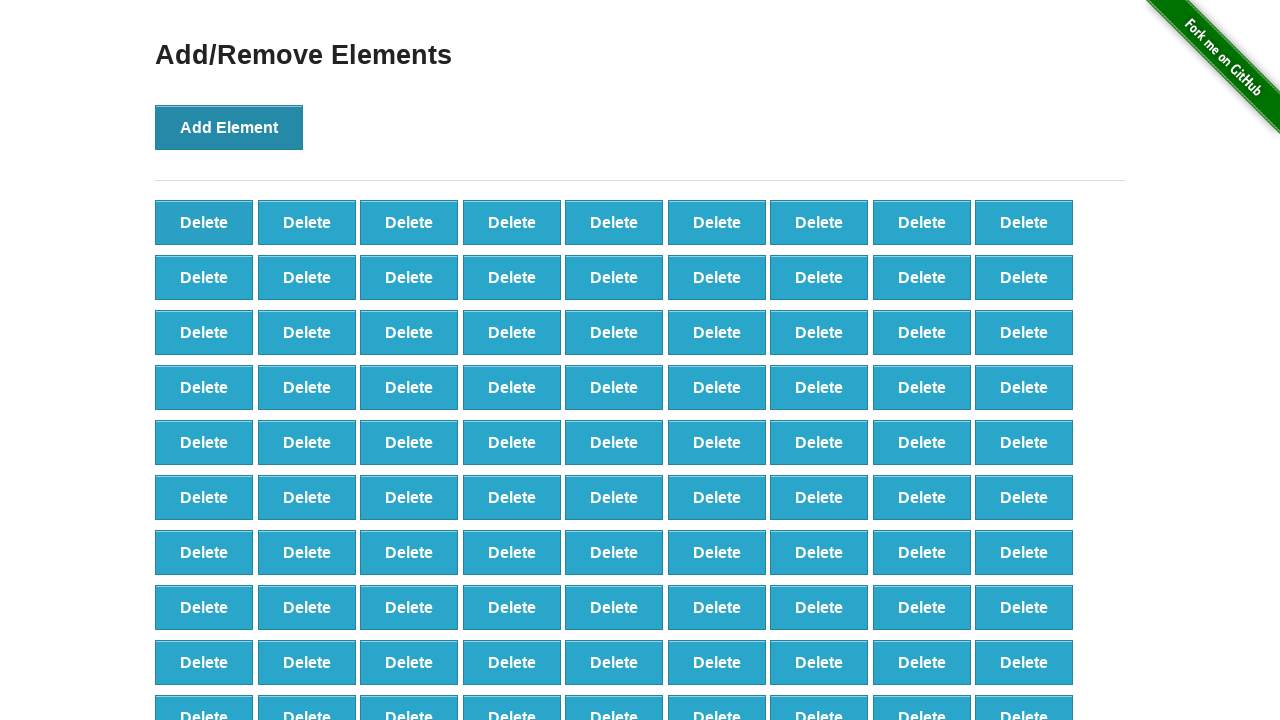

Clicked delete button (removal 2/90) at (204, 222) on button.added-manually >> nth=0
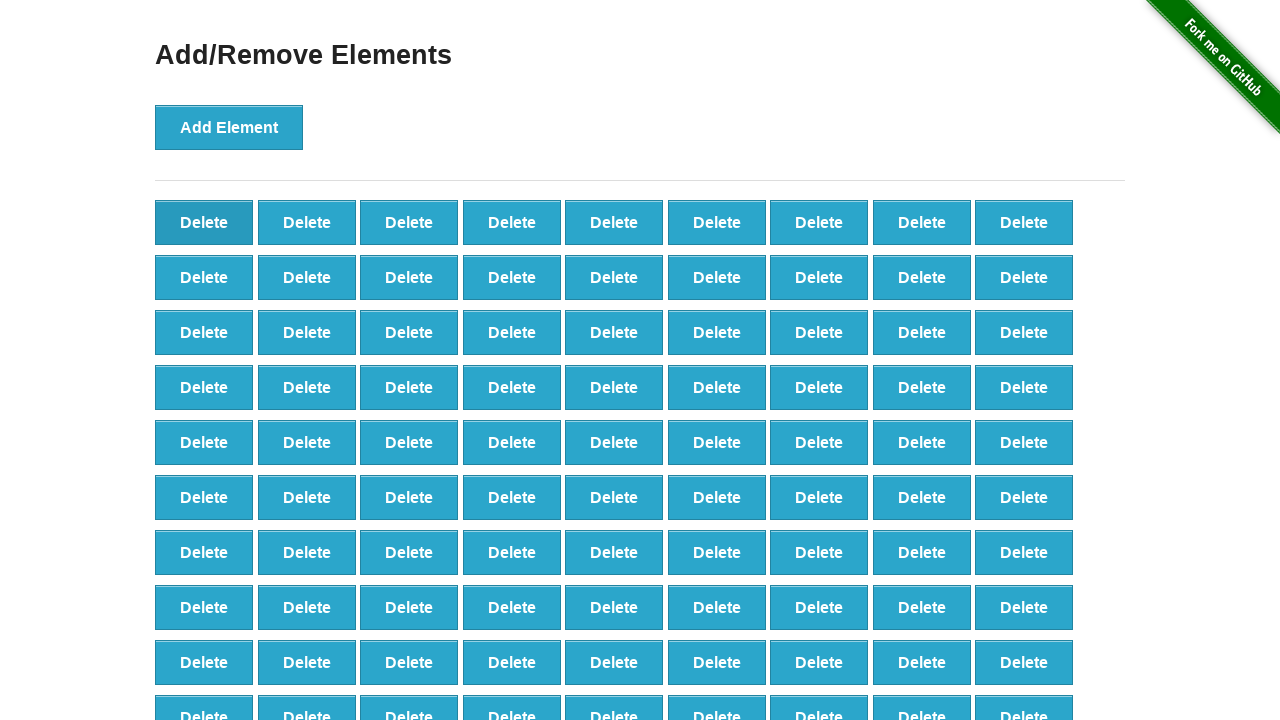

Clicked delete button (removal 3/90) at (204, 222) on button.added-manually >> nth=0
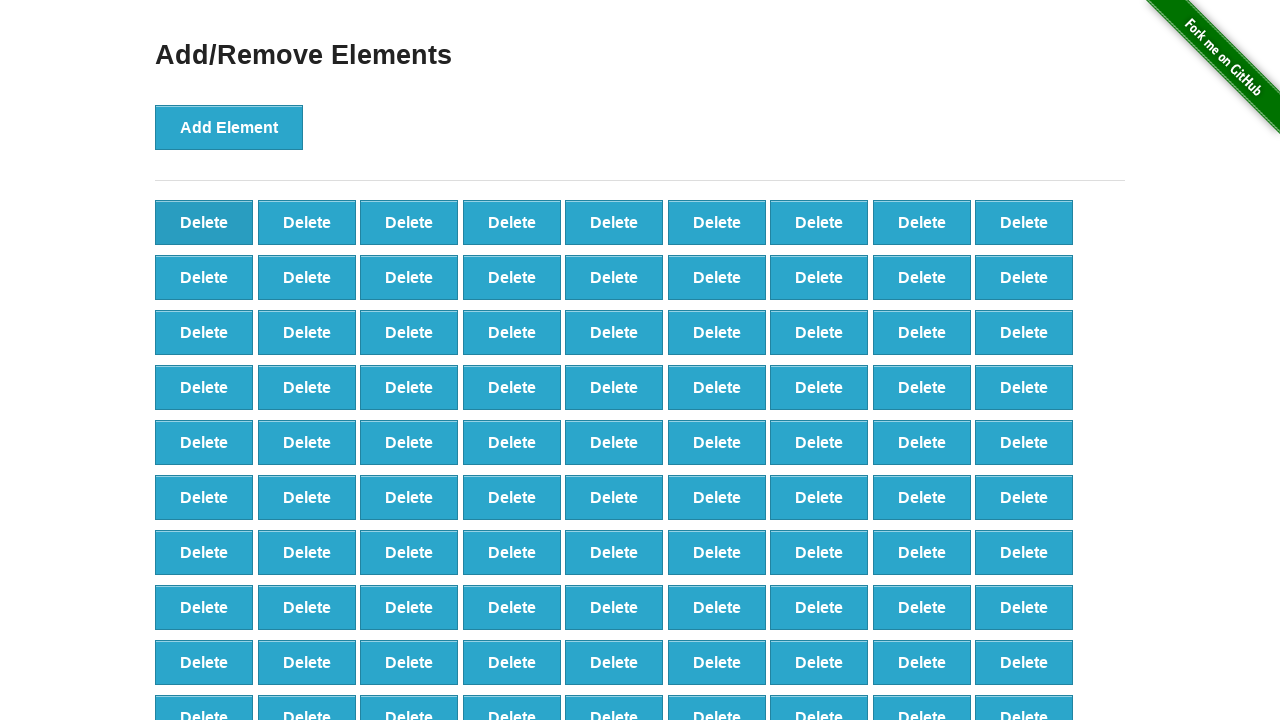

Clicked delete button (removal 4/90) at (204, 222) on button.added-manually >> nth=0
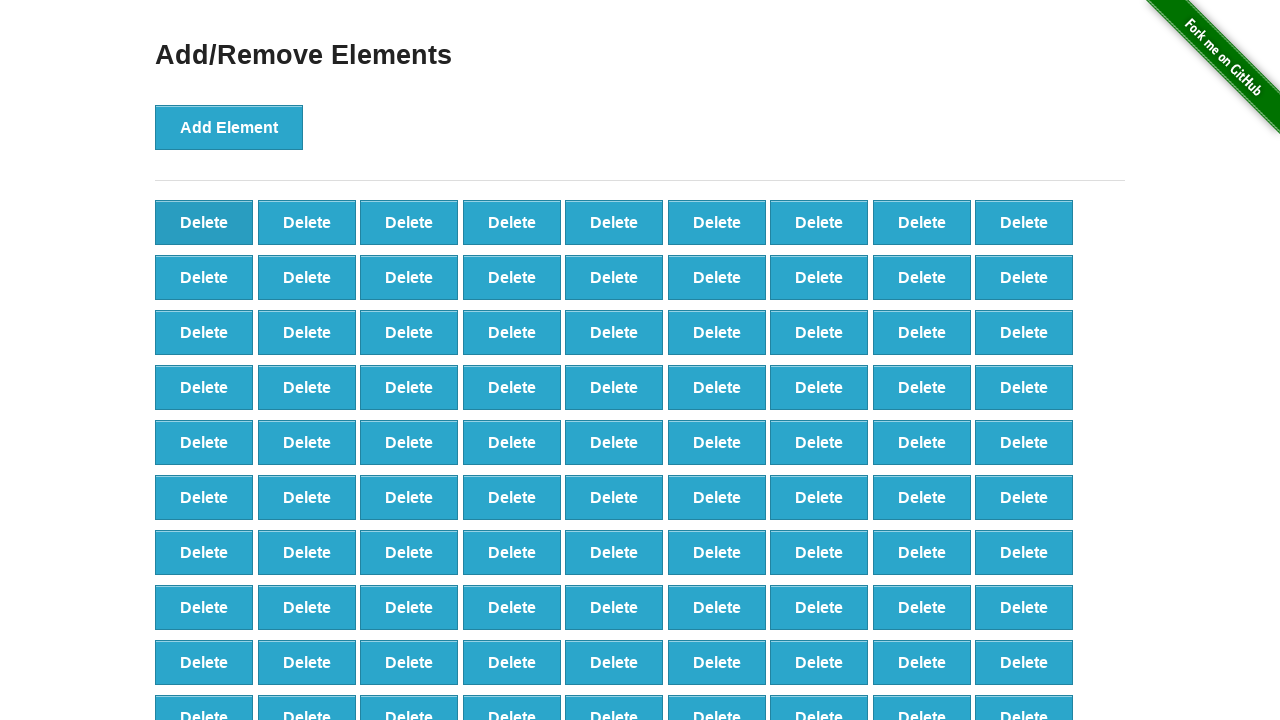

Clicked delete button (removal 5/90) at (204, 222) on button.added-manually >> nth=0
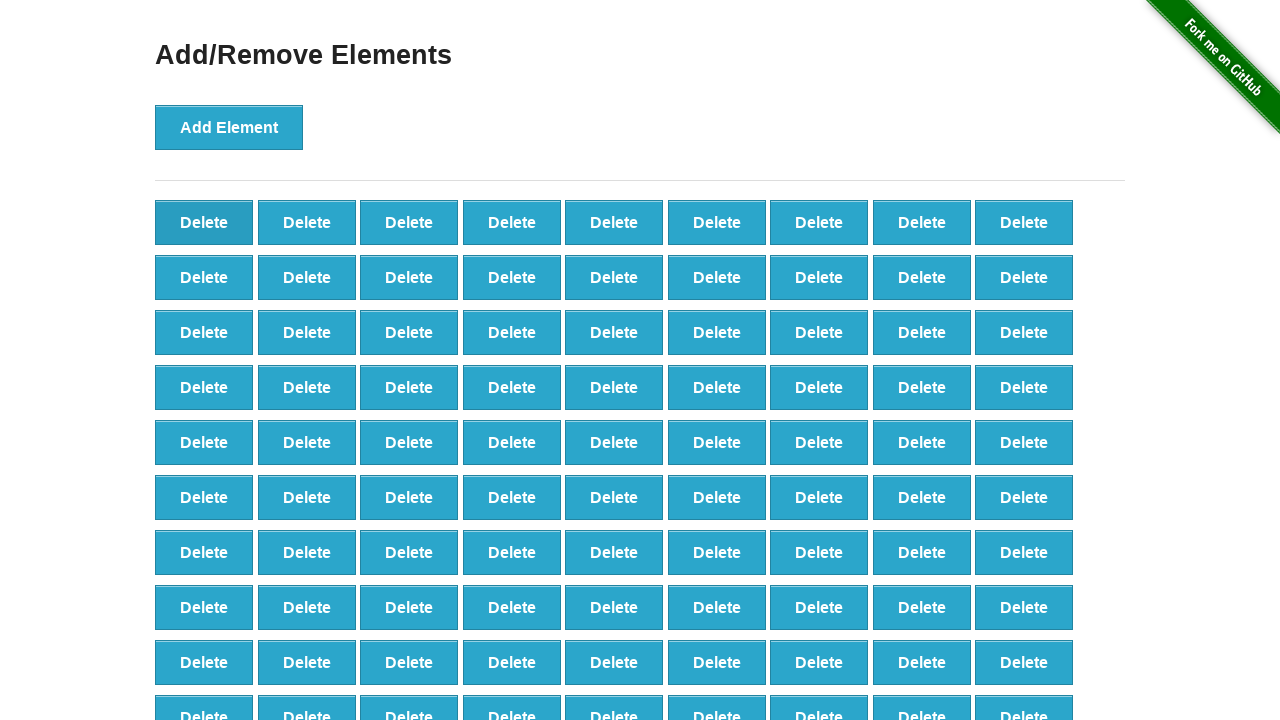

Clicked delete button (removal 6/90) at (204, 222) on button.added-manually >> nth=0
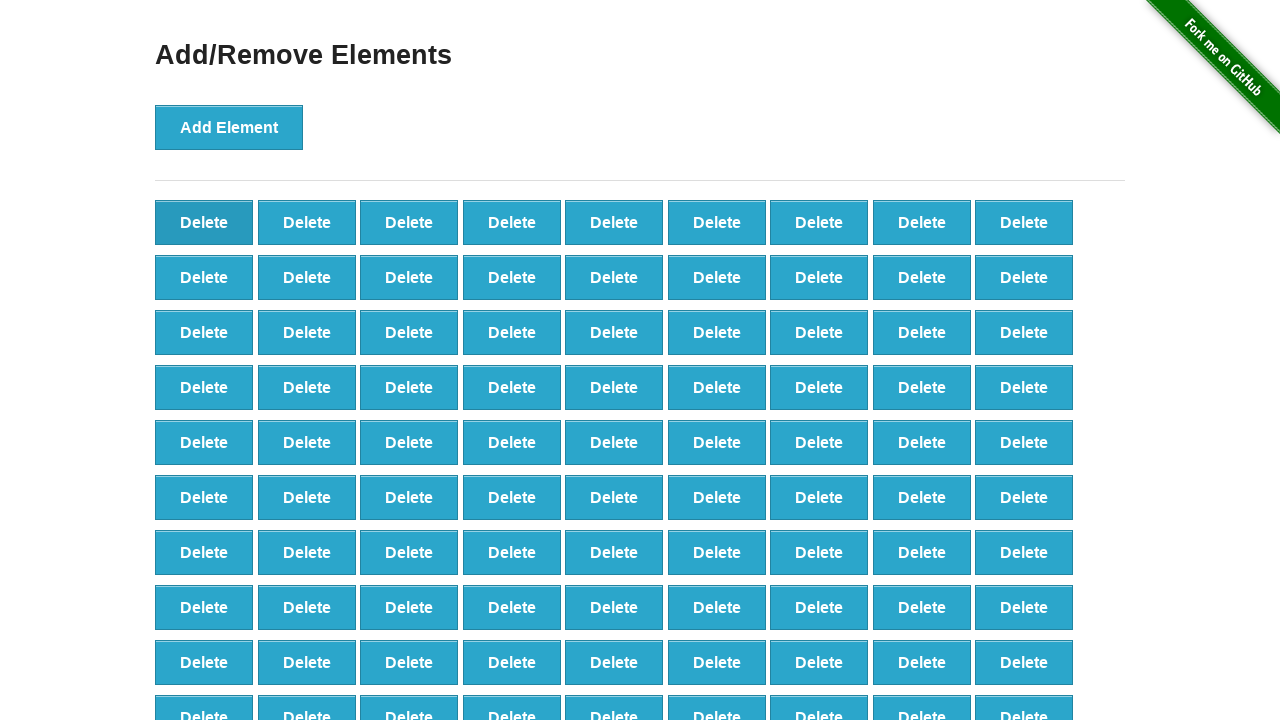

Clicked delete button (removal 7/90) at (204, 222) on button.added-manually >> nth=0
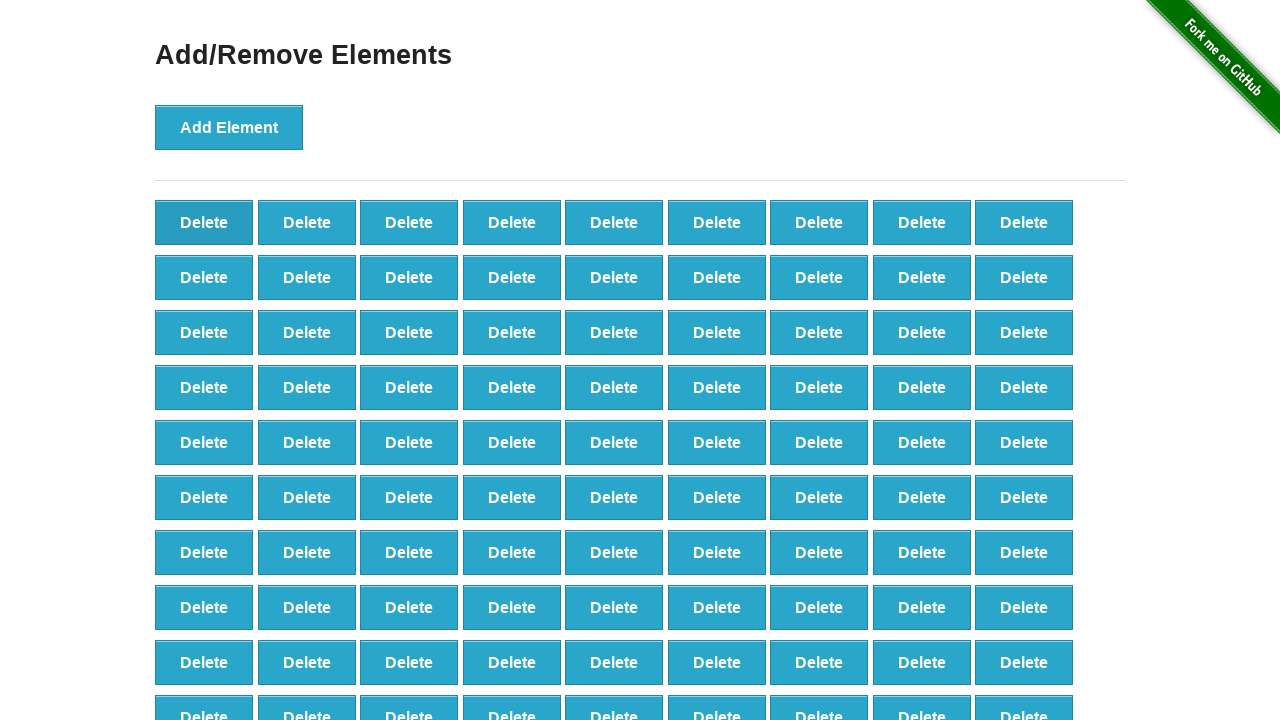

Clicked delete button (removal 8/90) at (204, 222) on button.added-manually >> nth=0
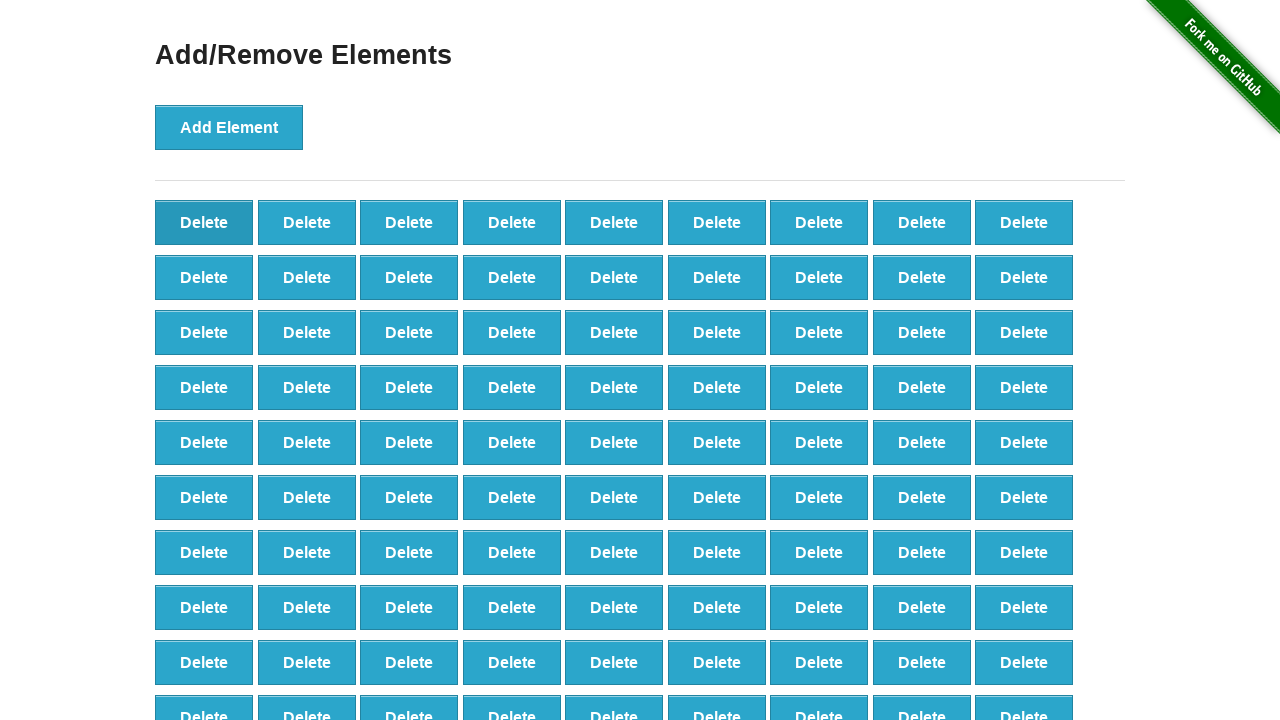

Clicked delete button (removal 9/90) at (204, 222) on button.added-manually >> nth=0
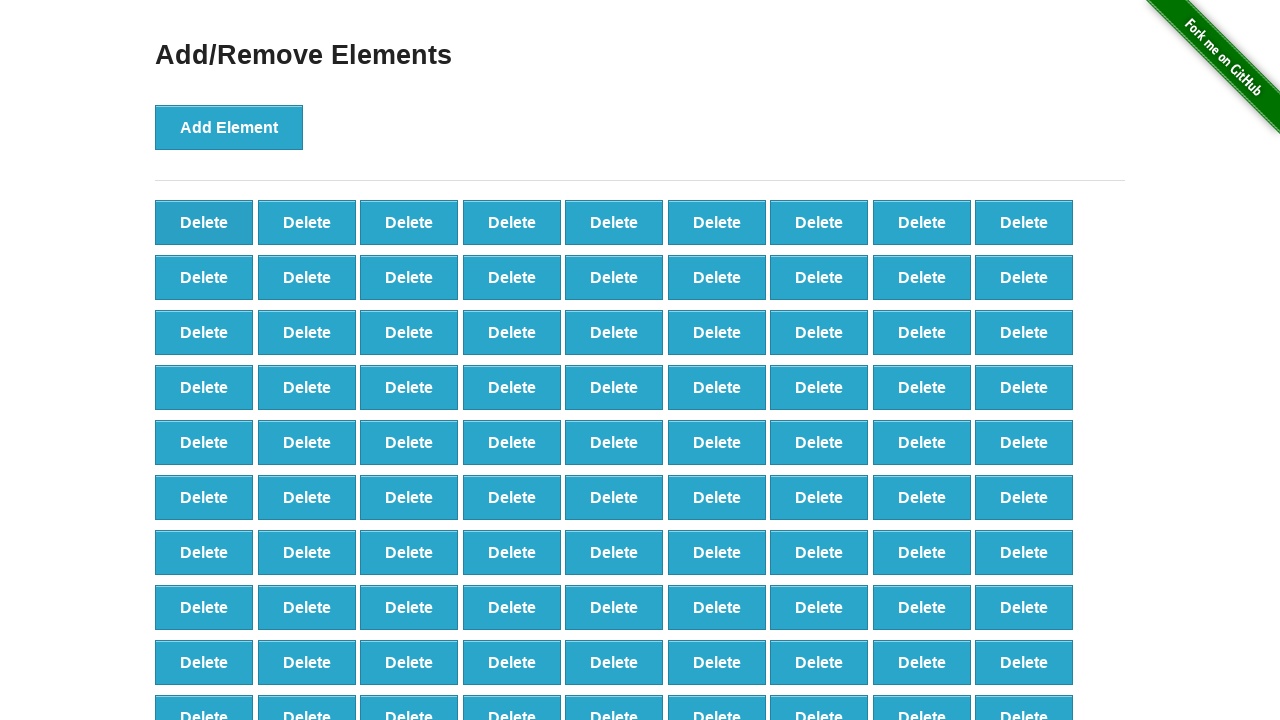

Clicked delete button (removal 10/90) at (204, 222) on button.added-manually >> nth=0
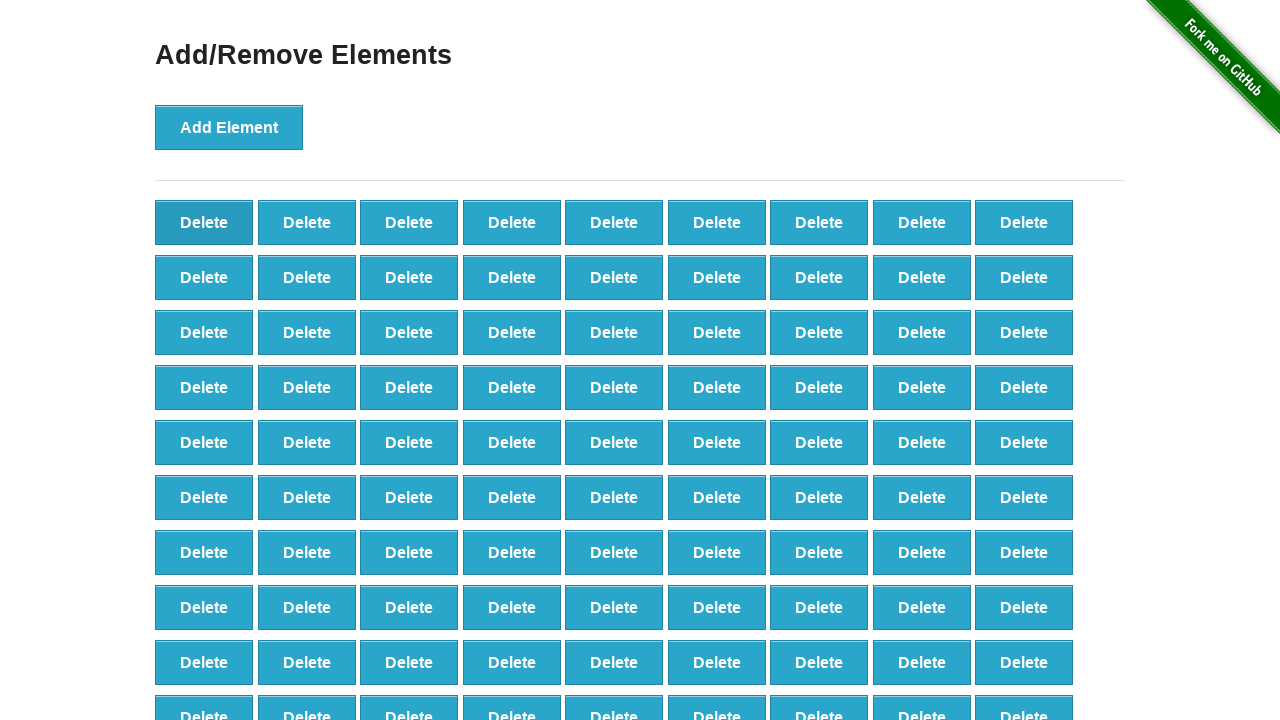

Clicked delete button (removal 11/90) at (204, 222) on button.added-manually >> nth=0
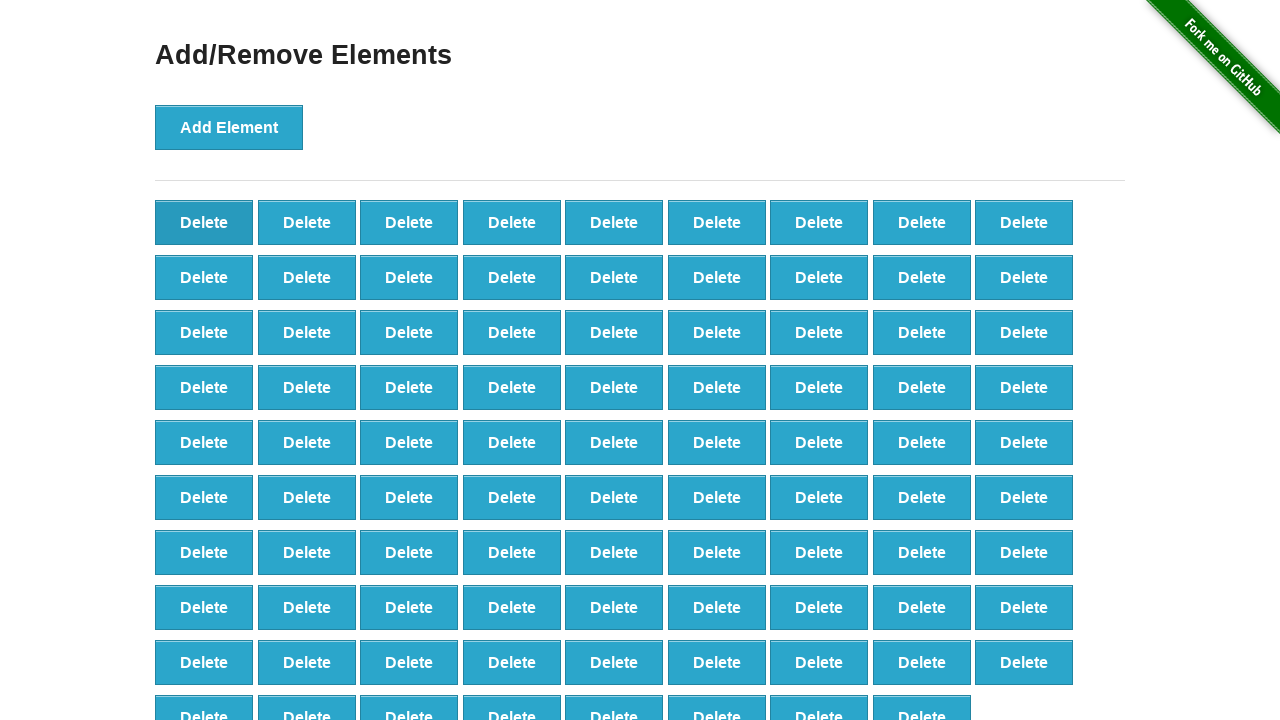

Clicked delete button (removal 12/90) at (204, 222) on button.added-manually >> nth=0
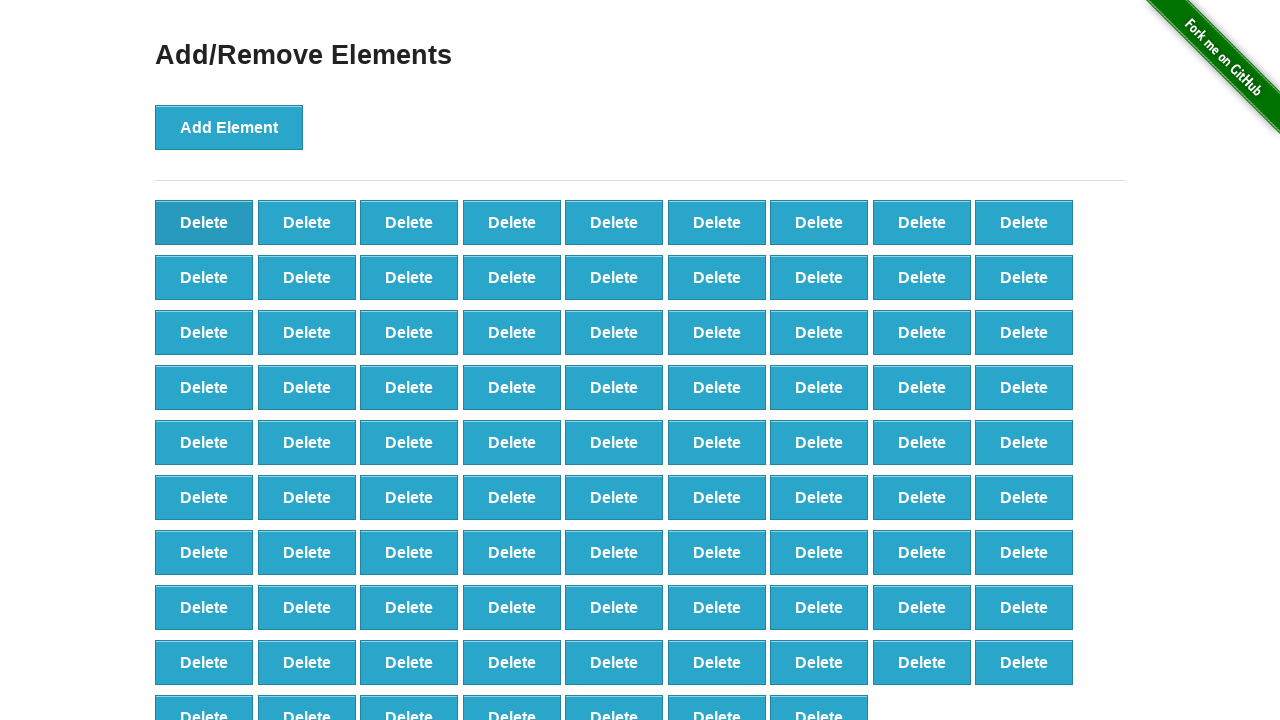

Clicked delete button (removal 13/90) at (204, 222) on button.added-manually >> nth=0
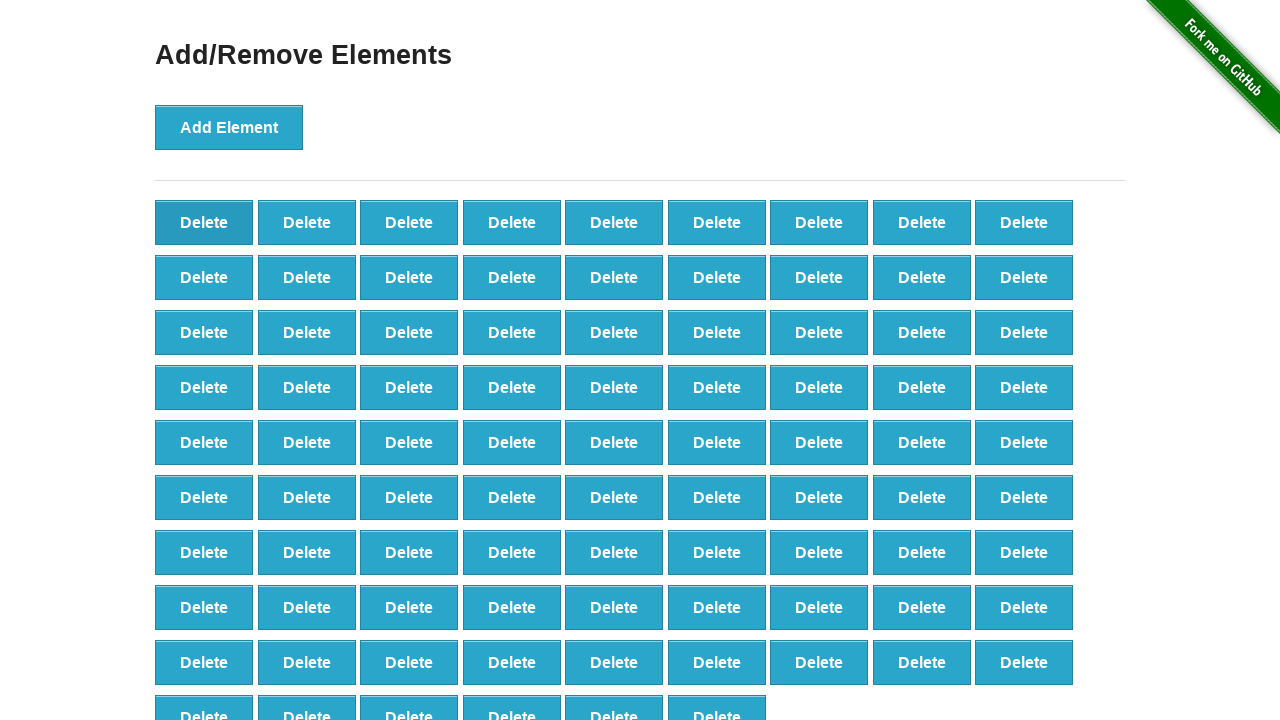

Clicked delete button (removal 14/90) at (204, 222) on button.added-manually >> nth=0
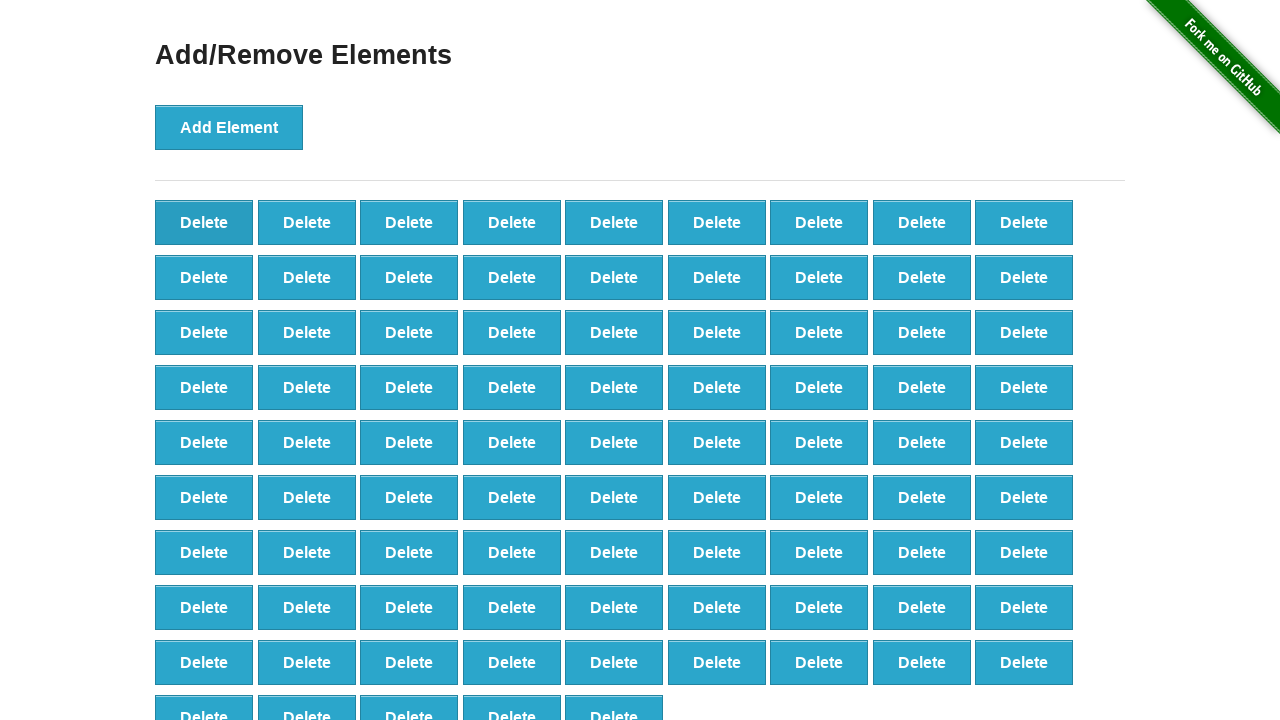

Clicked delete button (removal 15/90) at (204, 222) on button.added-manually >> nth=0
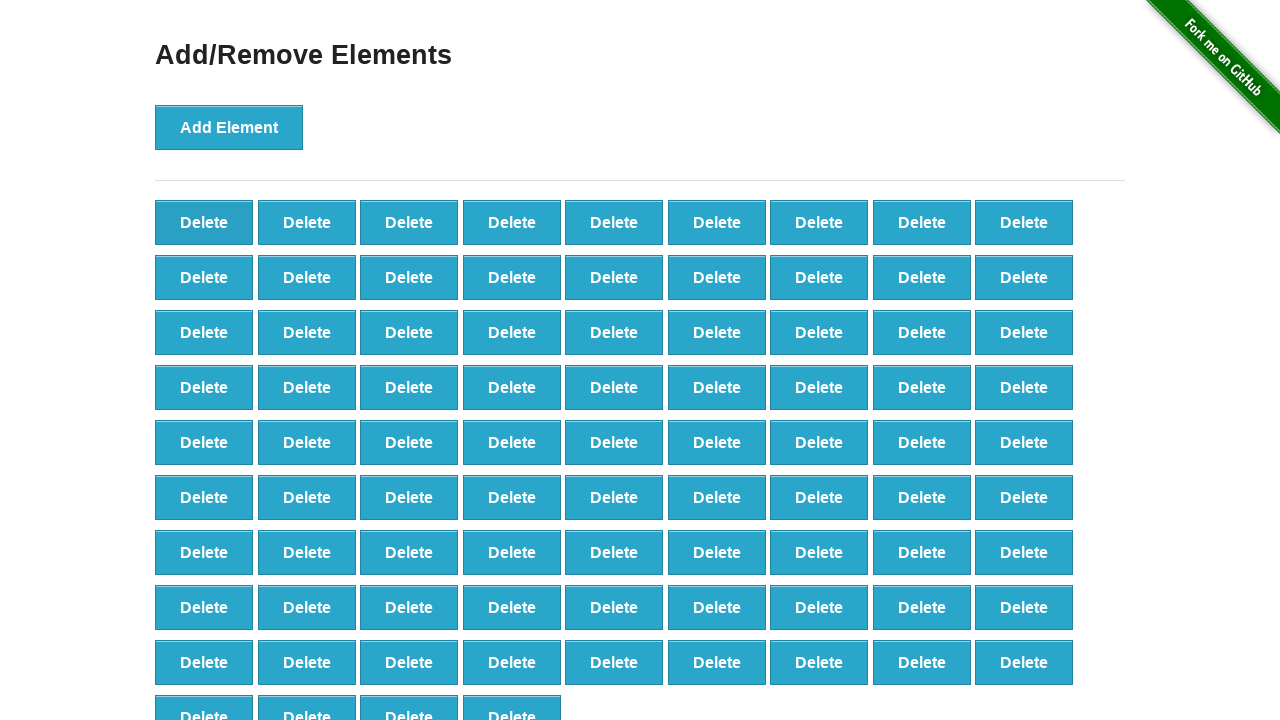

Clicked delete button (removal 16/90) at (204, 222) on button.added-manually >> nth=0
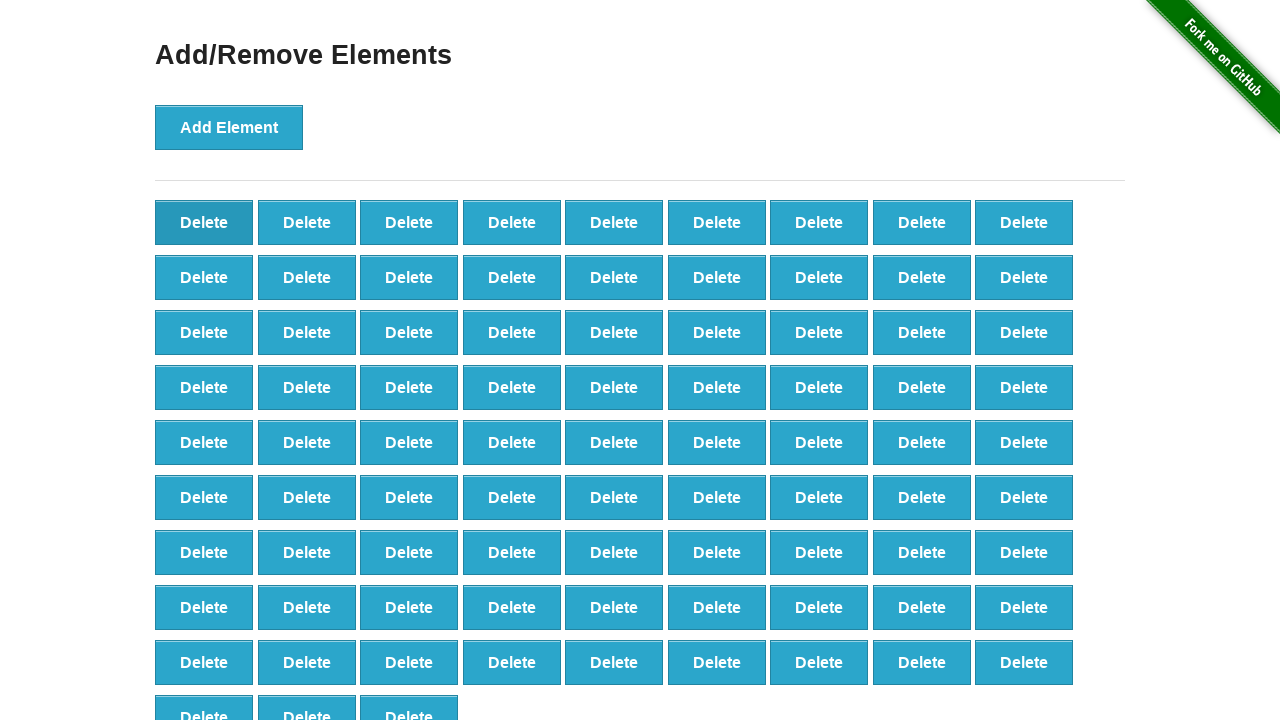

Clicked delete button (removal 17/90) at (204, 222) on button.added-manually >> nth=0
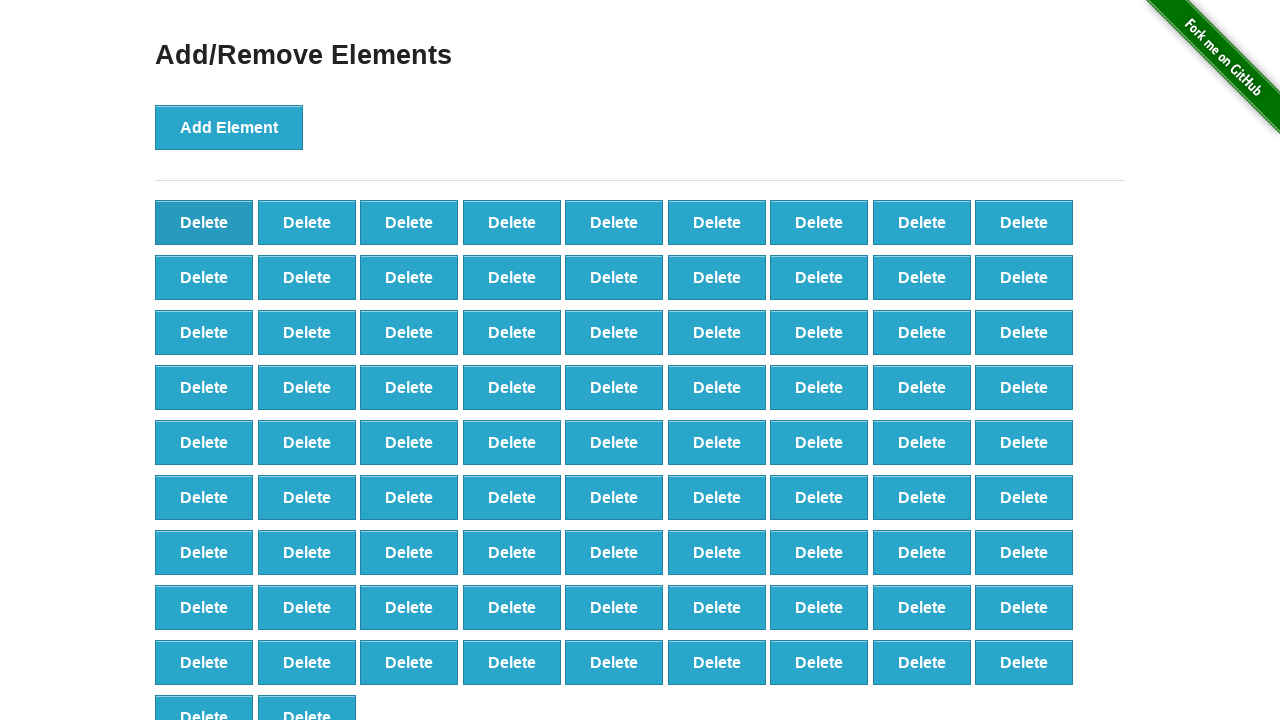

Clicked delete button (removal 18/90) at (204, 222) on button.added-manually >> nth=0
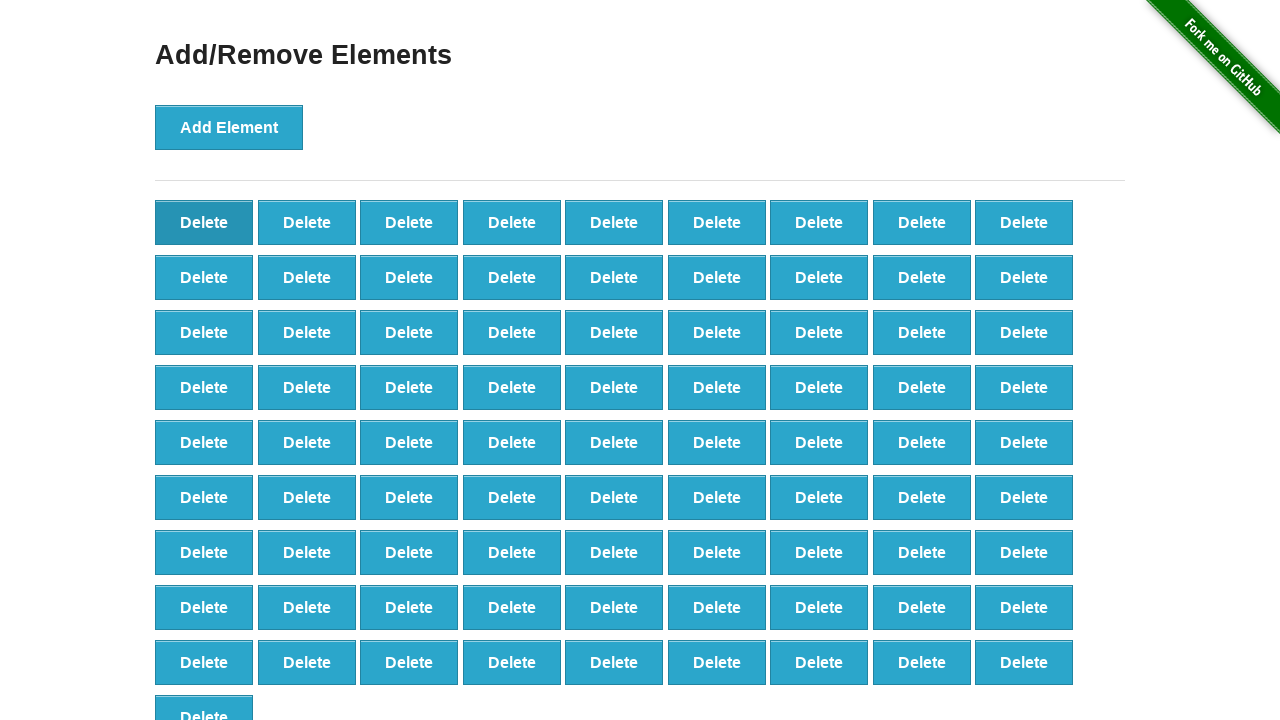

Clicked delete button (removal 19/90) at (204, 222) on button.added-manually >> nth=0
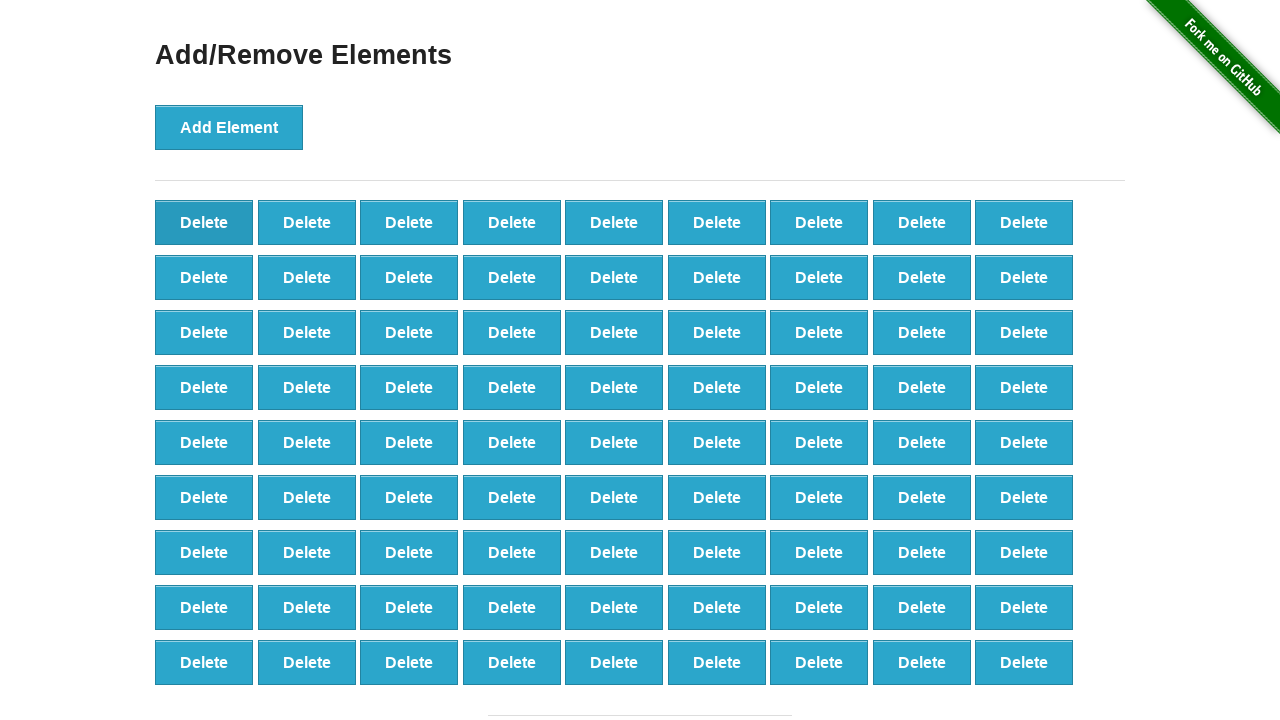

Clicked delete button (removal 20/90) at (204, 222) on button.added-manually >> nth=0
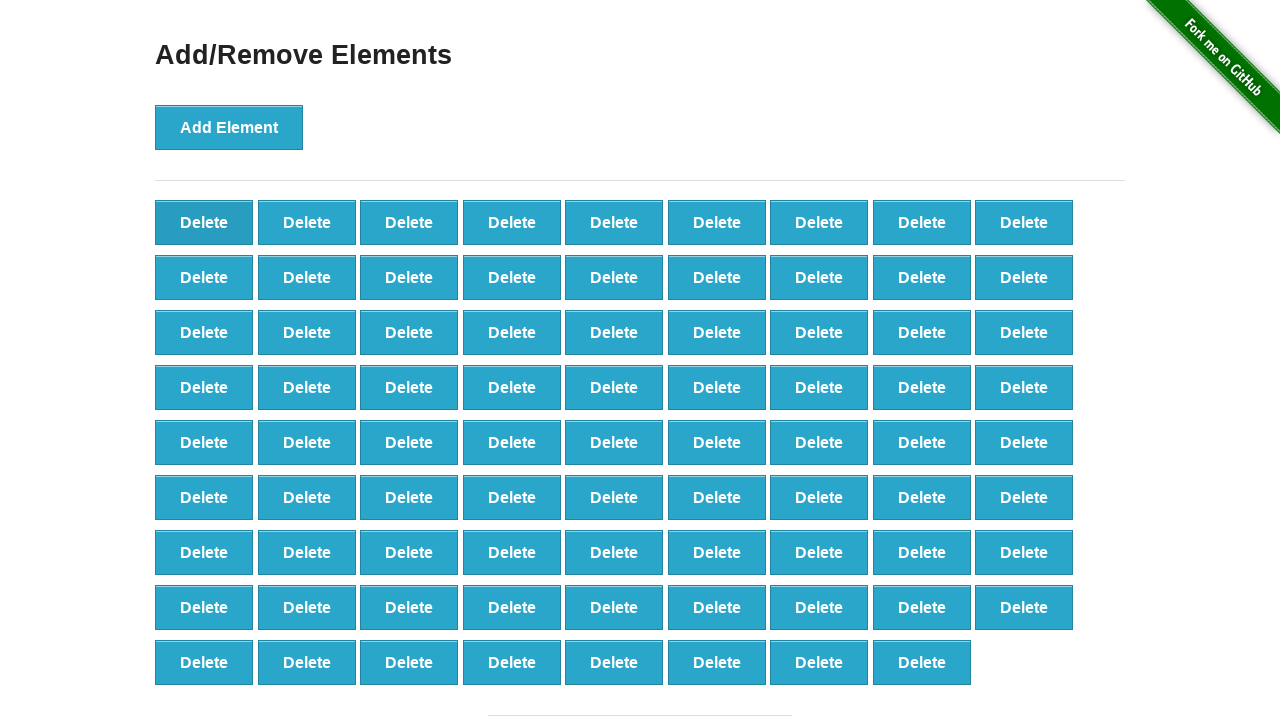

Clicked delete button (removal 21/90) at (204, 222) on button.added-manually >> nth=0
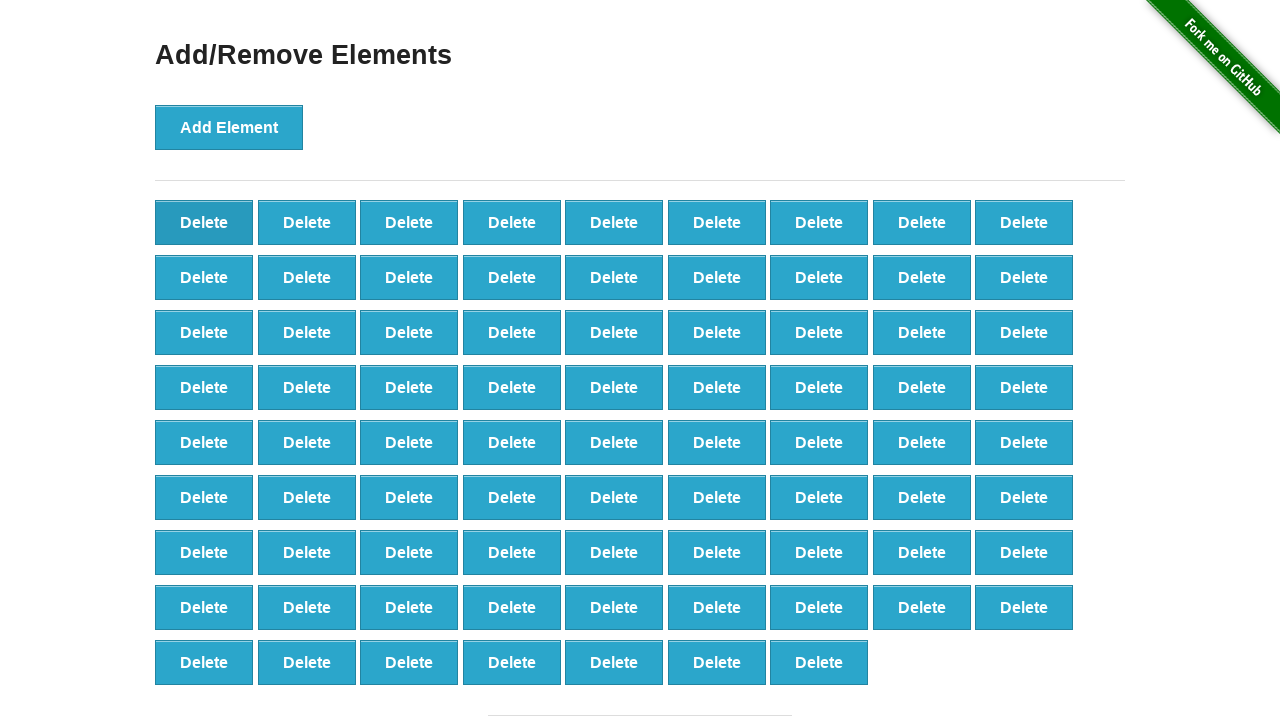

Clicked delete button (removal 22/90) at (204, 222) on button.added-manually >> nth=0
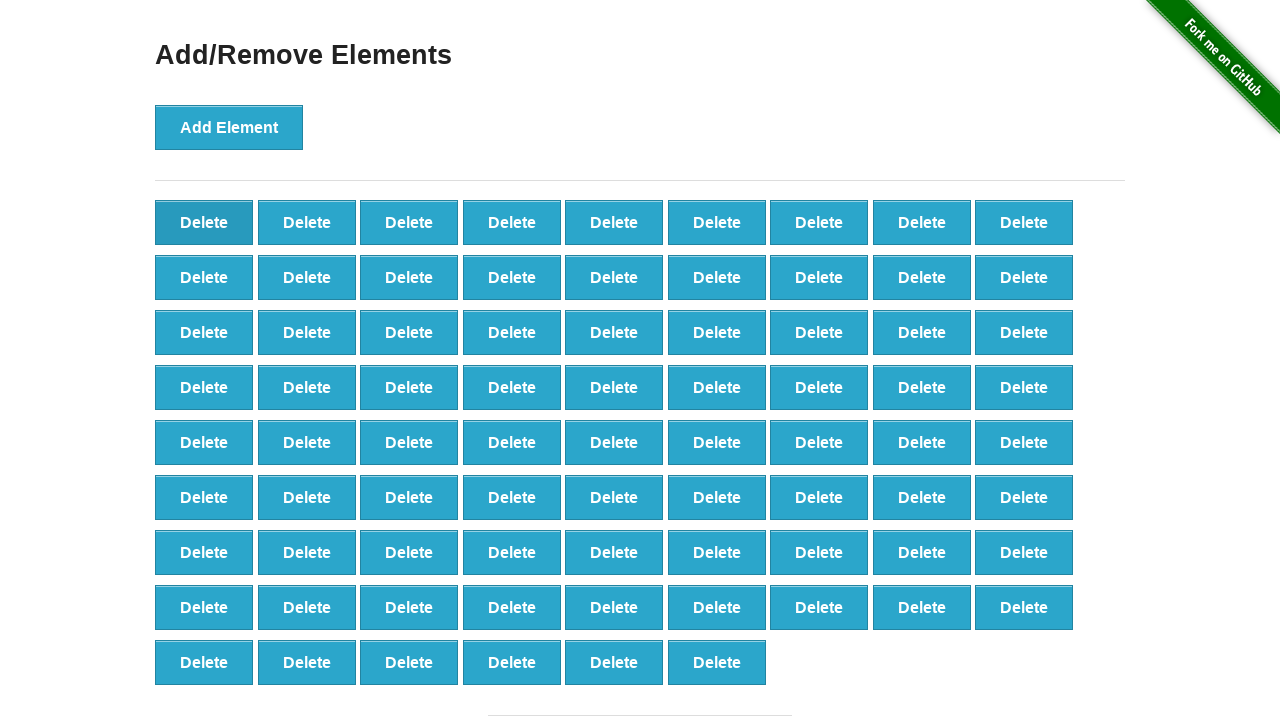

Clicked delete button (removal 23/90) at (204, 222) on button.added-manually >> nth=0
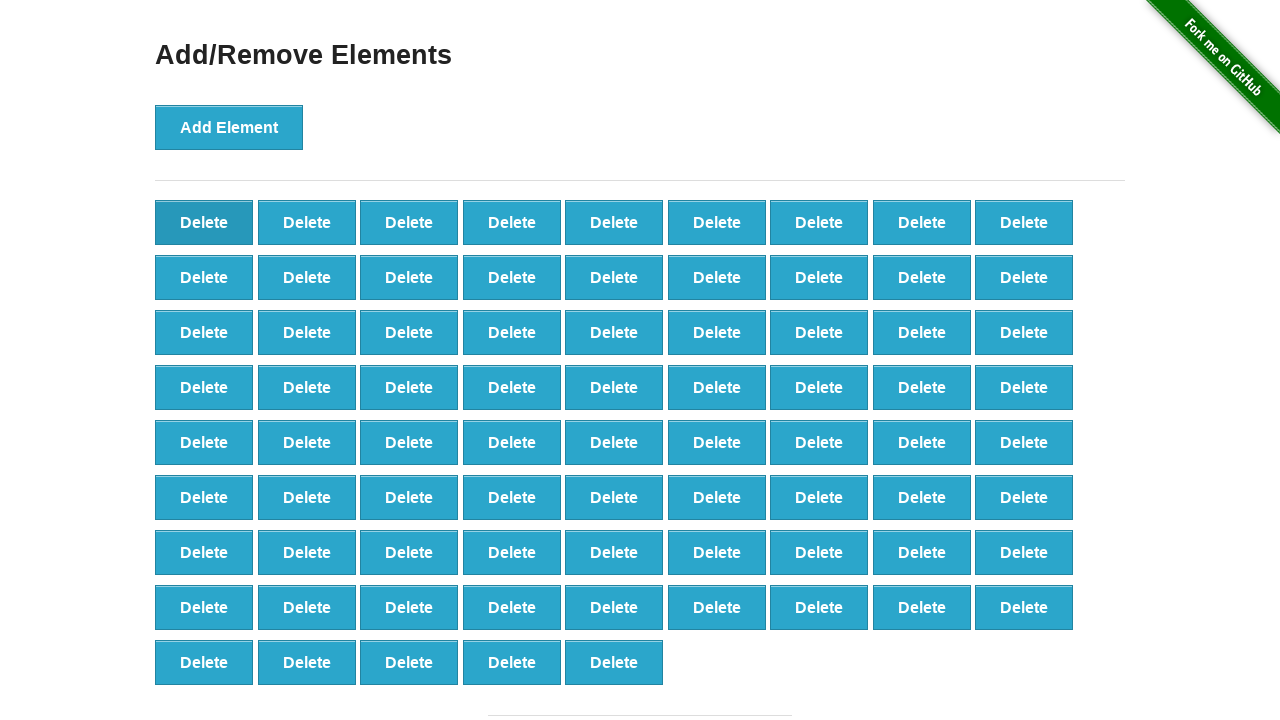

Clicked delete button (removal 24/90) at (204, 222) on button.added-manually >> nth=0
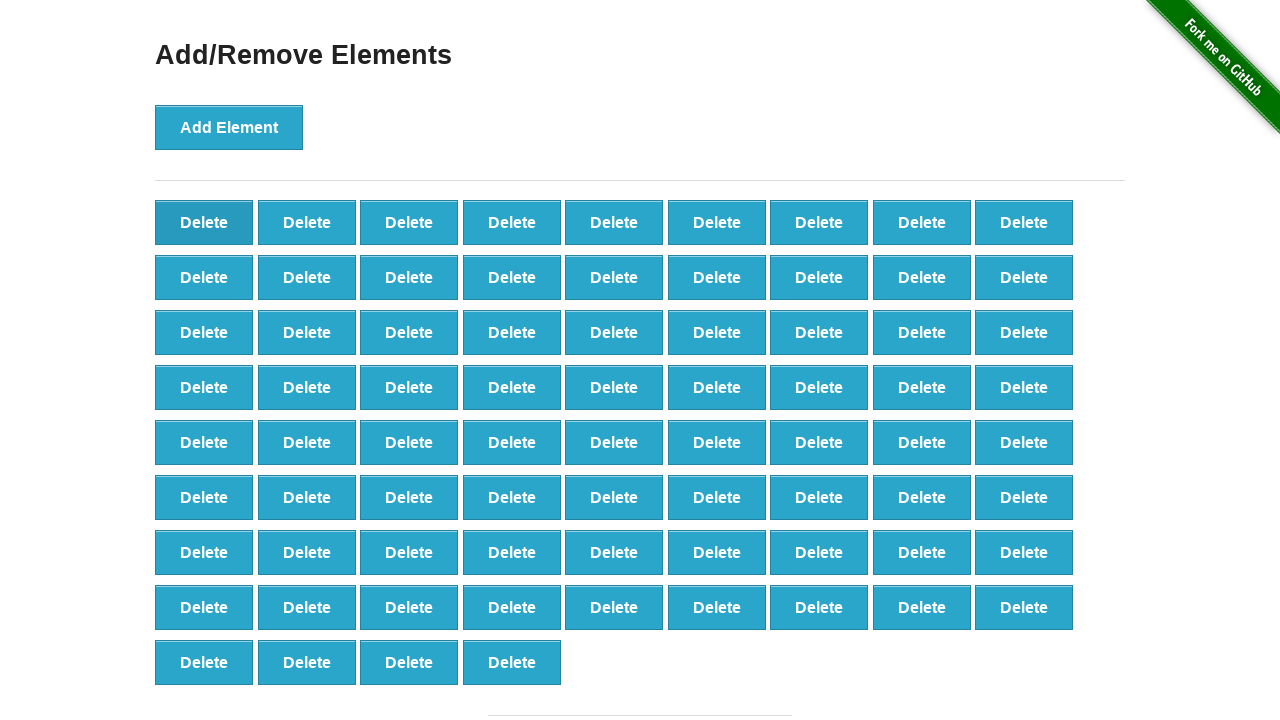

Clicked delete button (removal 25/90) at (204, 222) on button.added-manually >> nth=0
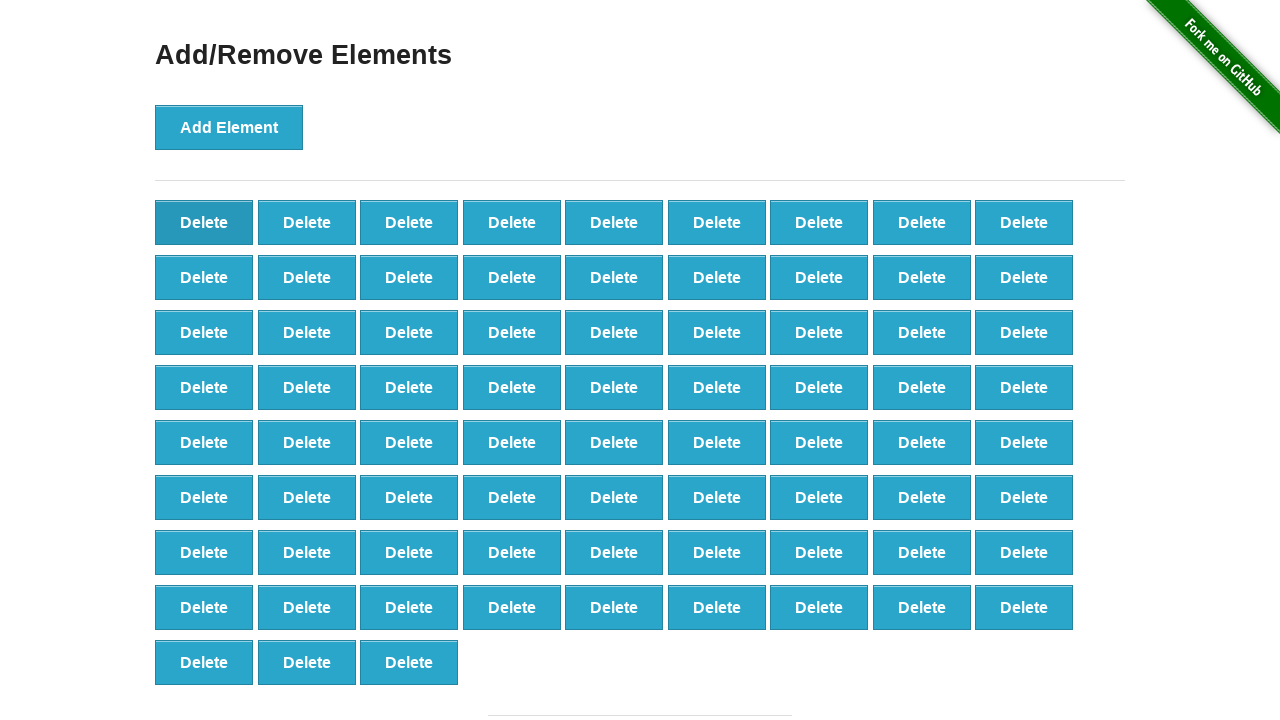

Clicked delete button (removal 26/90) at (204, 222) on button.added-manually >> nth=0
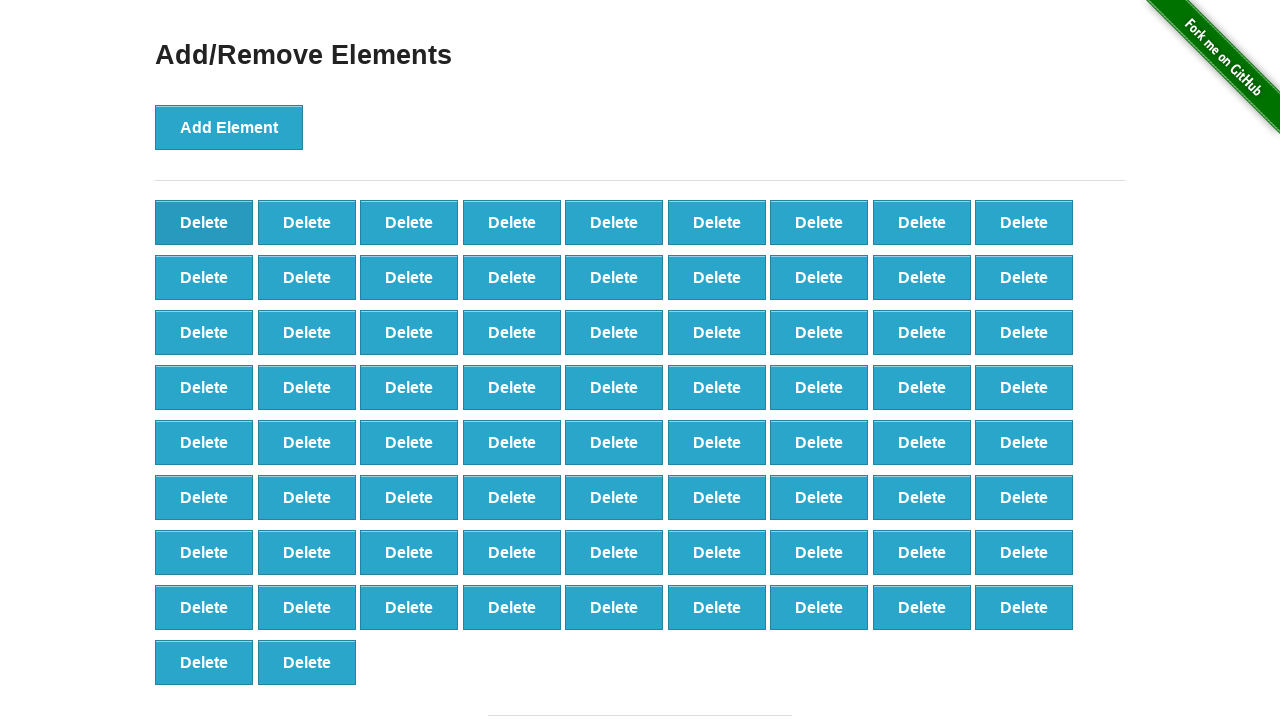

Clicked delete button (removal 27/90) at (204, 222) on button.added-manually >> nth=0
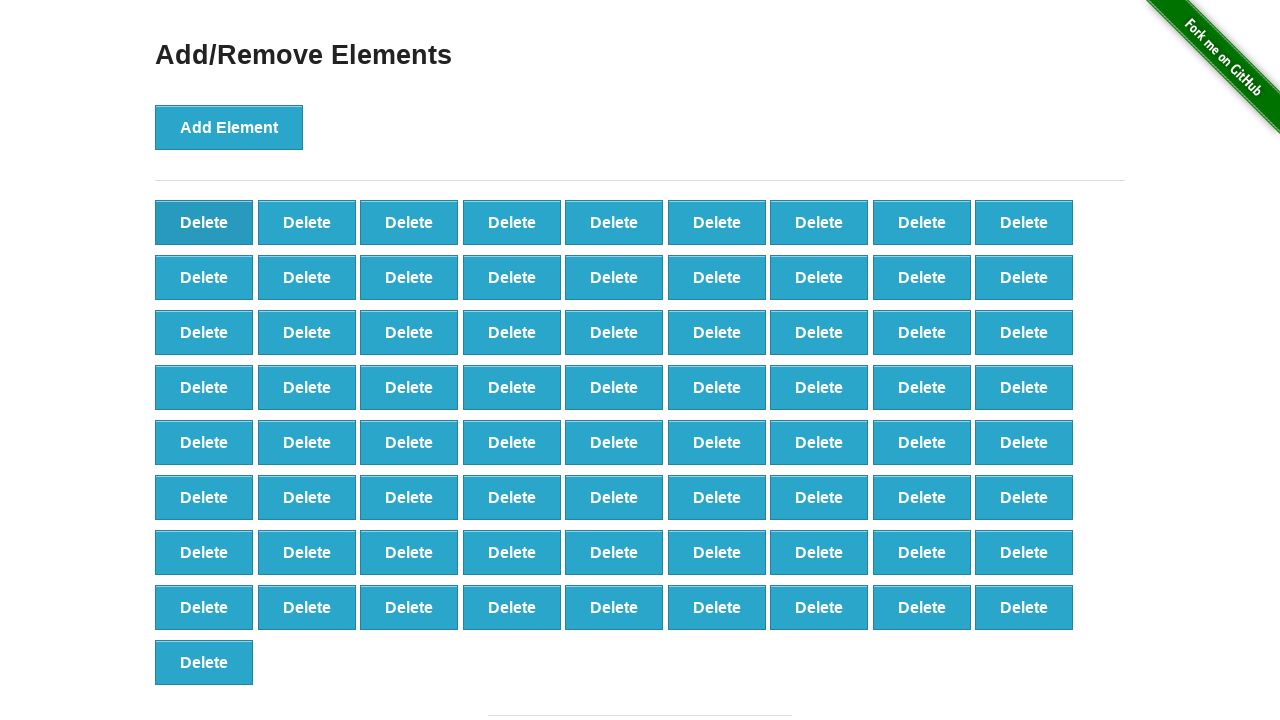

Clicked delete button (removal 28/90) at (204, 222) on button.added-manually >> nth=0
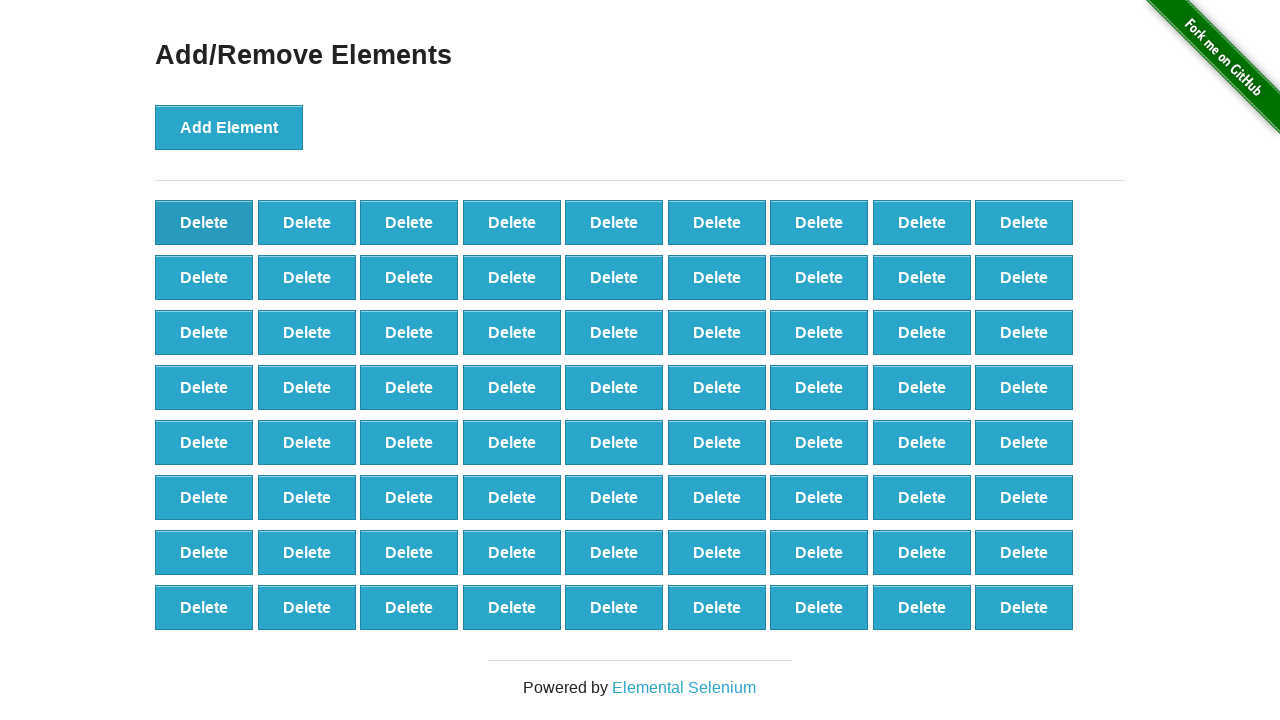

Clicked delete button (removal 29/90) at (204, 222) on button.added-manually >> nth=0
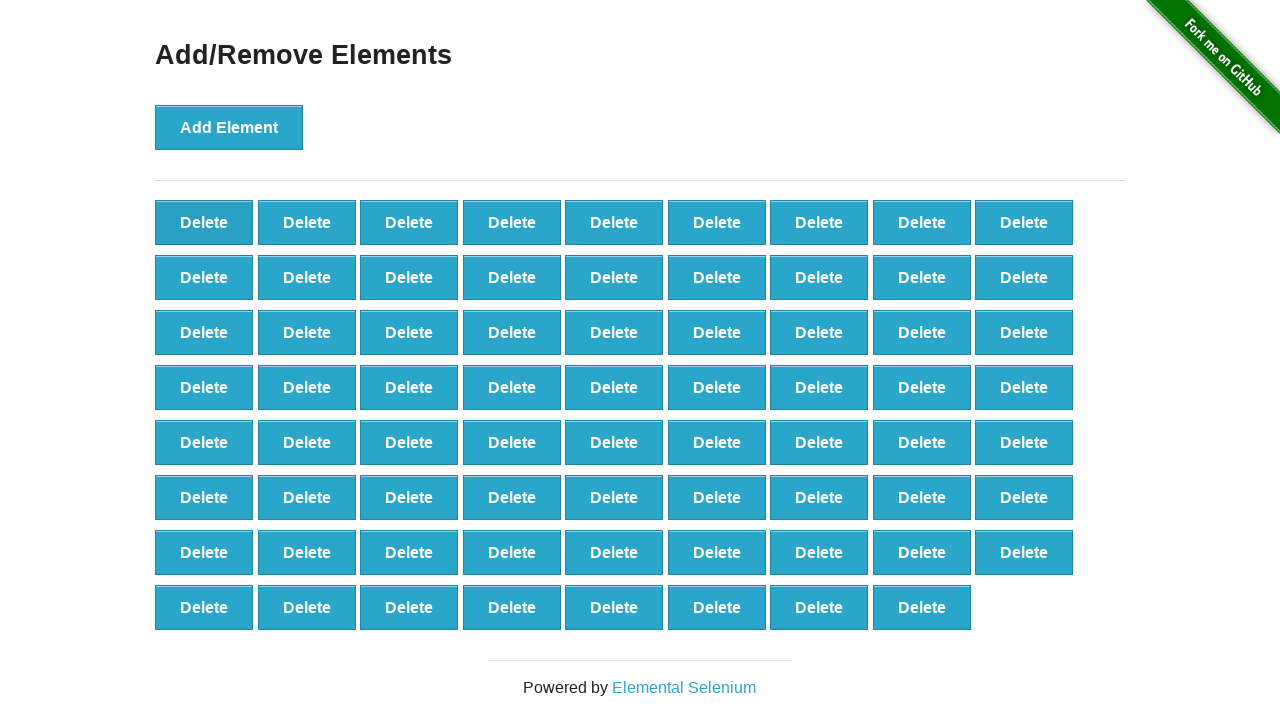

Clicked delete button (removal 30/90) at (204, 222) on button.added-manually >> nth=0
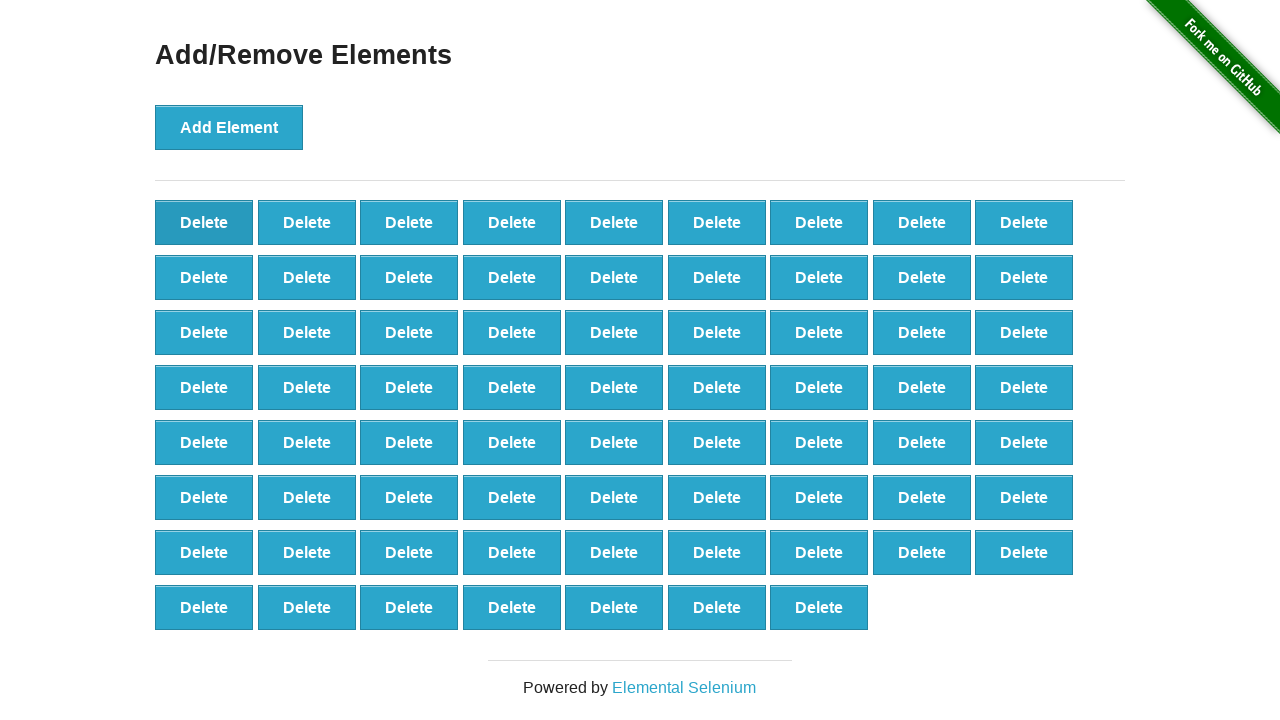

Clicked delete button (removal 31/90) at (204, 222) on button.added-manually >> nth=0
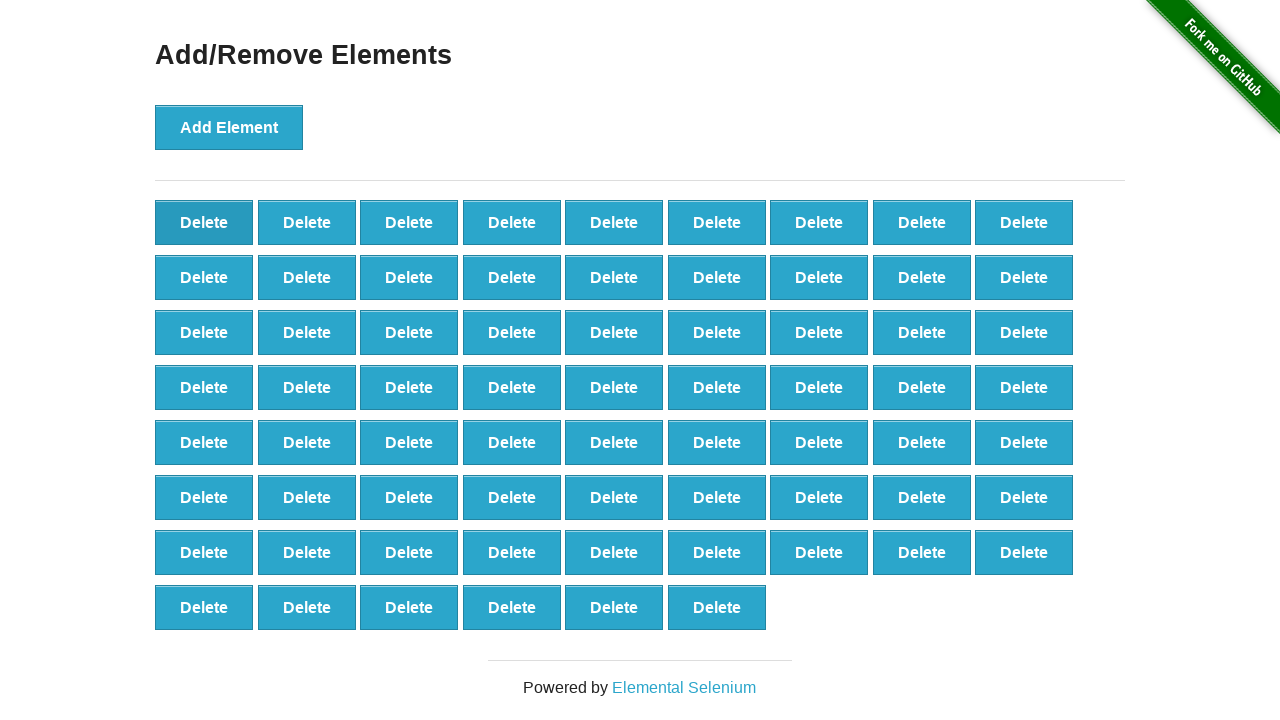

Clicked delete button (removal 32/90) at (204, 222) on button.added-manually >> nth=0
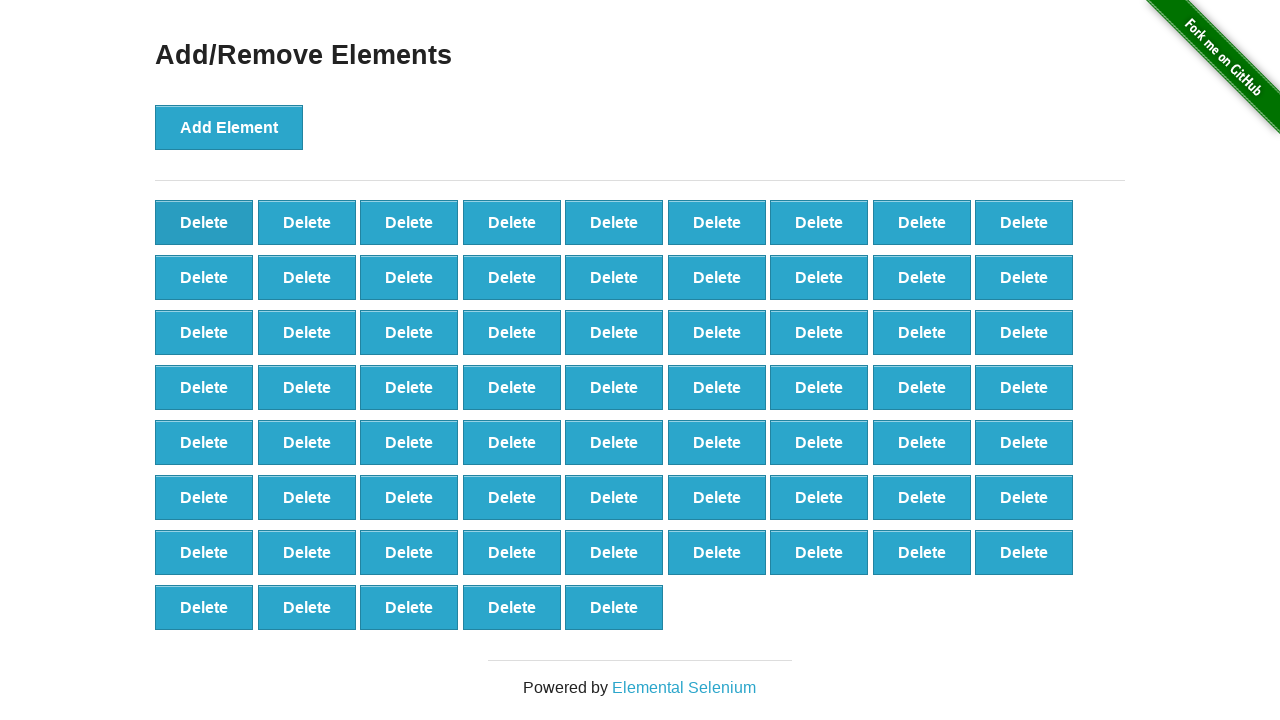

Clicked delete button (removal 33/90) at (204, 222) on button.added-manually >> nth=0
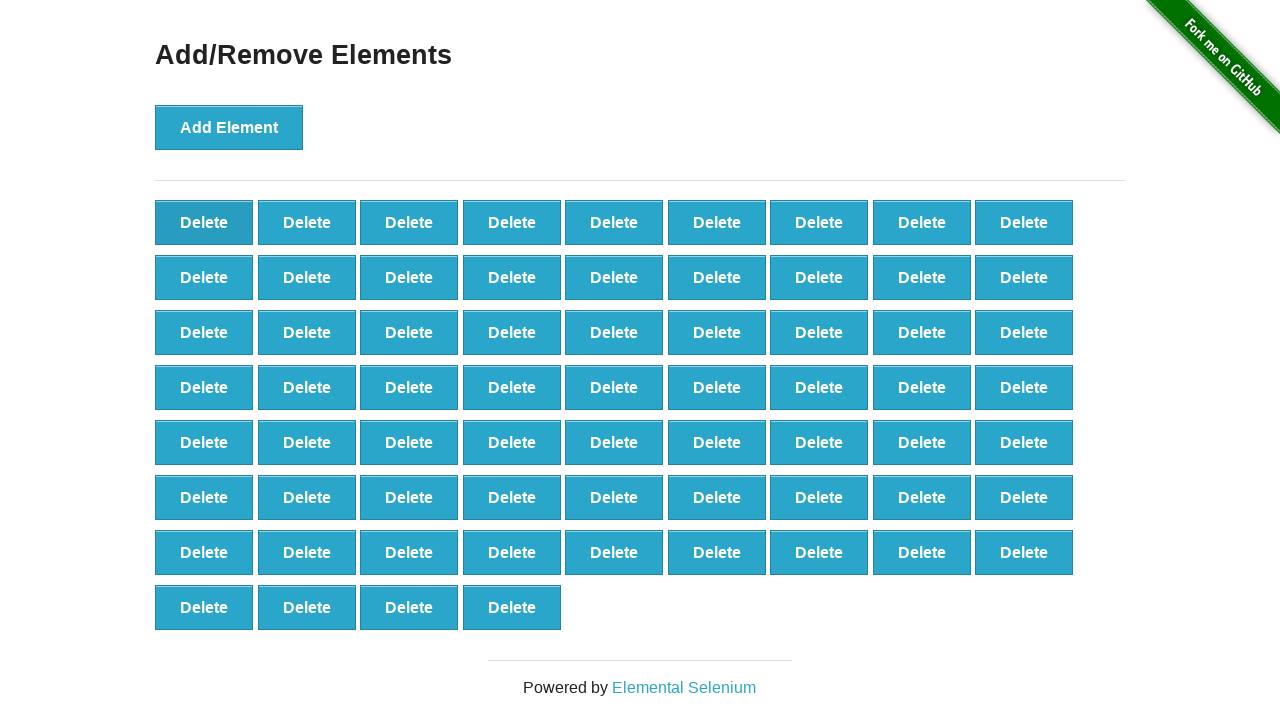

Clicked delete button (removal 34/90) at (204, 222) on button.added-manually >> nth=0
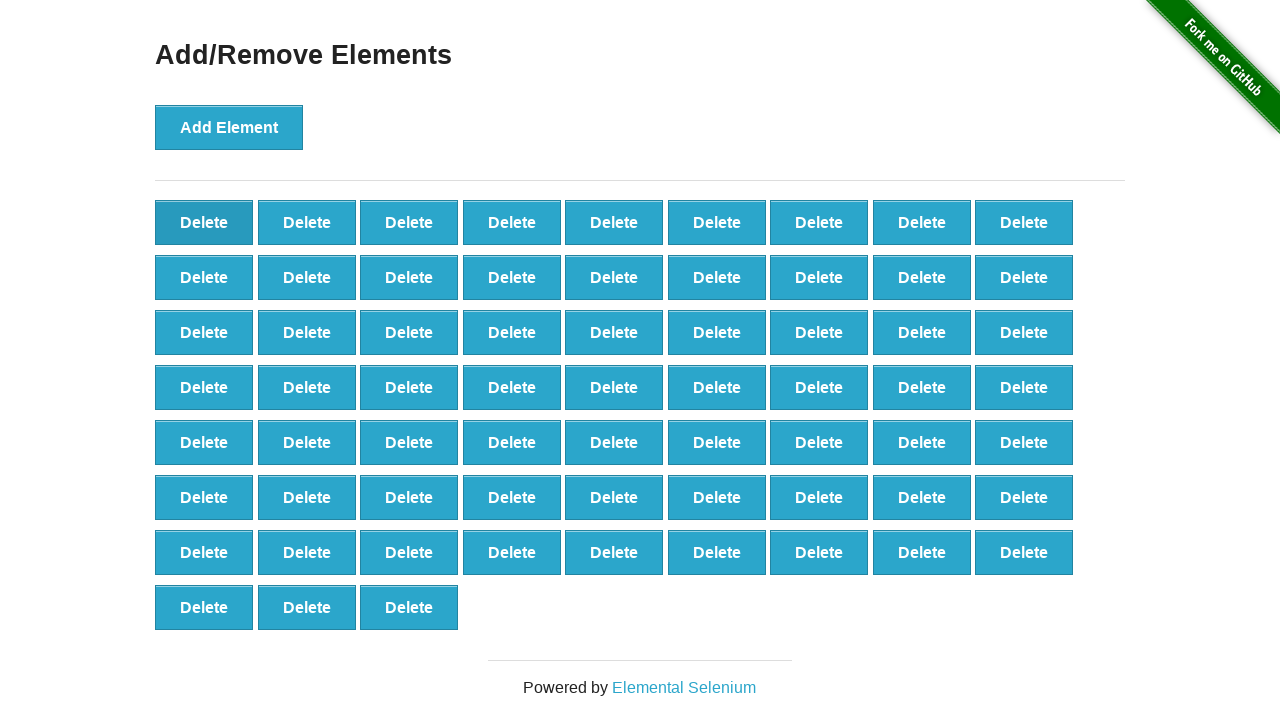

Clicked delete button (removal 35/90) at (204, 222) on button.added-manually >> nth=0
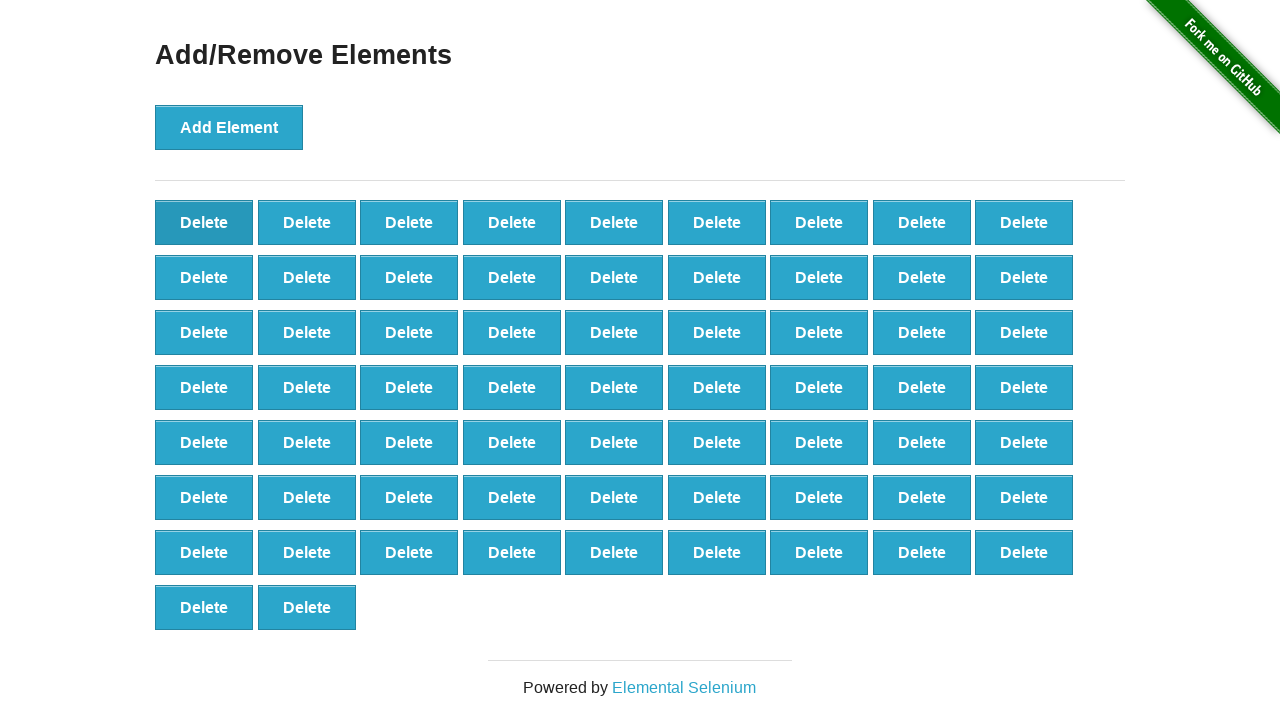

Clicked delete button (removal 36/90) at (204, 222) on button.added-manually >> nth=0
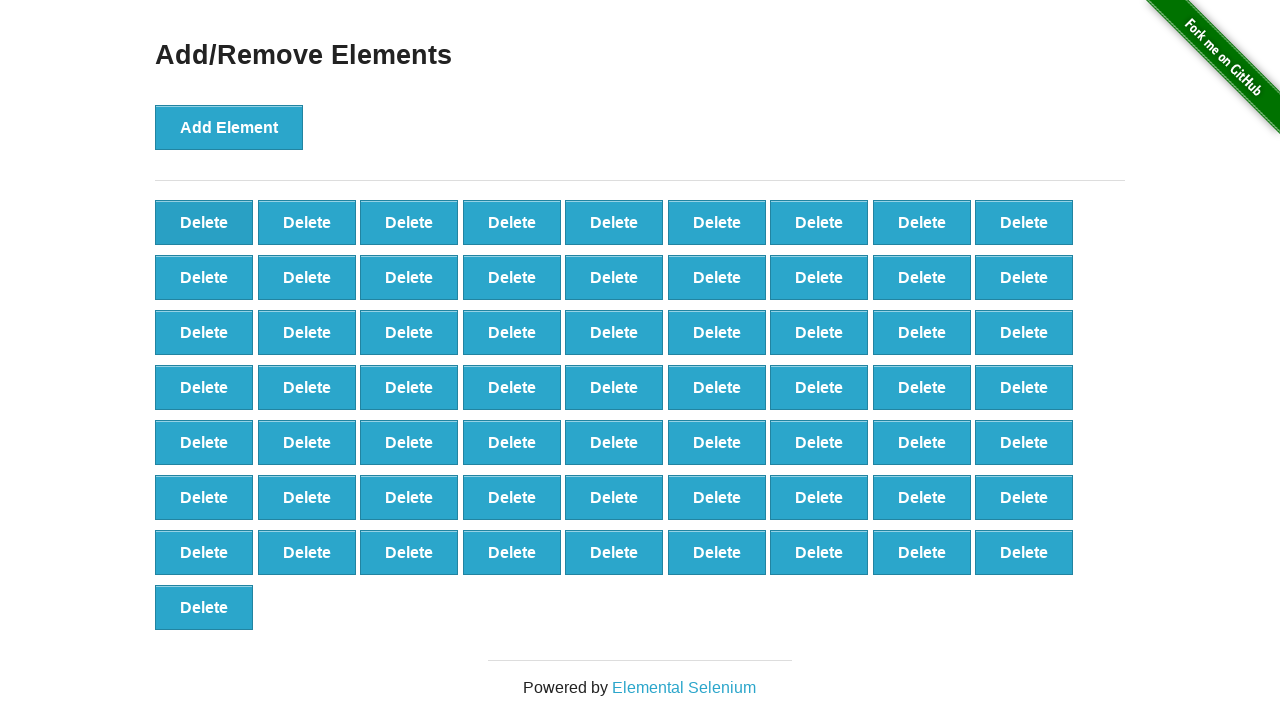

Clicked delete button (removal 37/90) at (204, 222) on button.added-manually >> nth=0
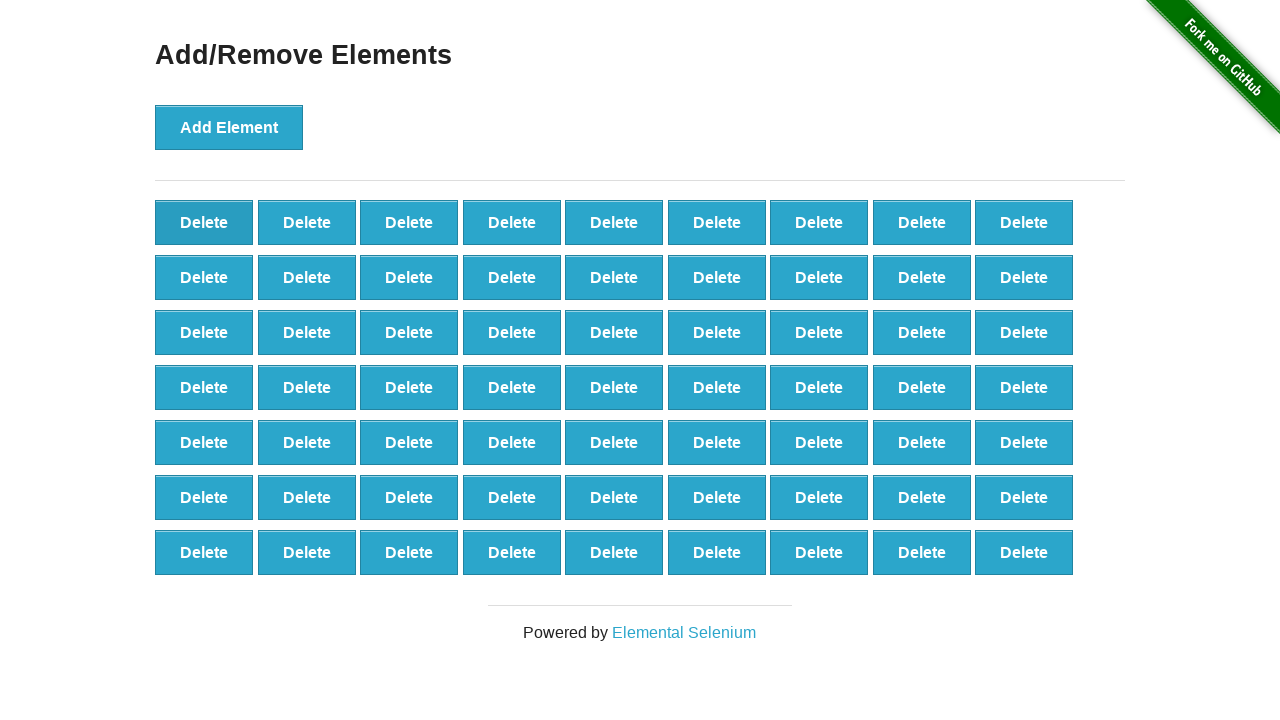

Clicked delete button (removal 38/90) at (204, 222) on button.added-manually >> nth=0
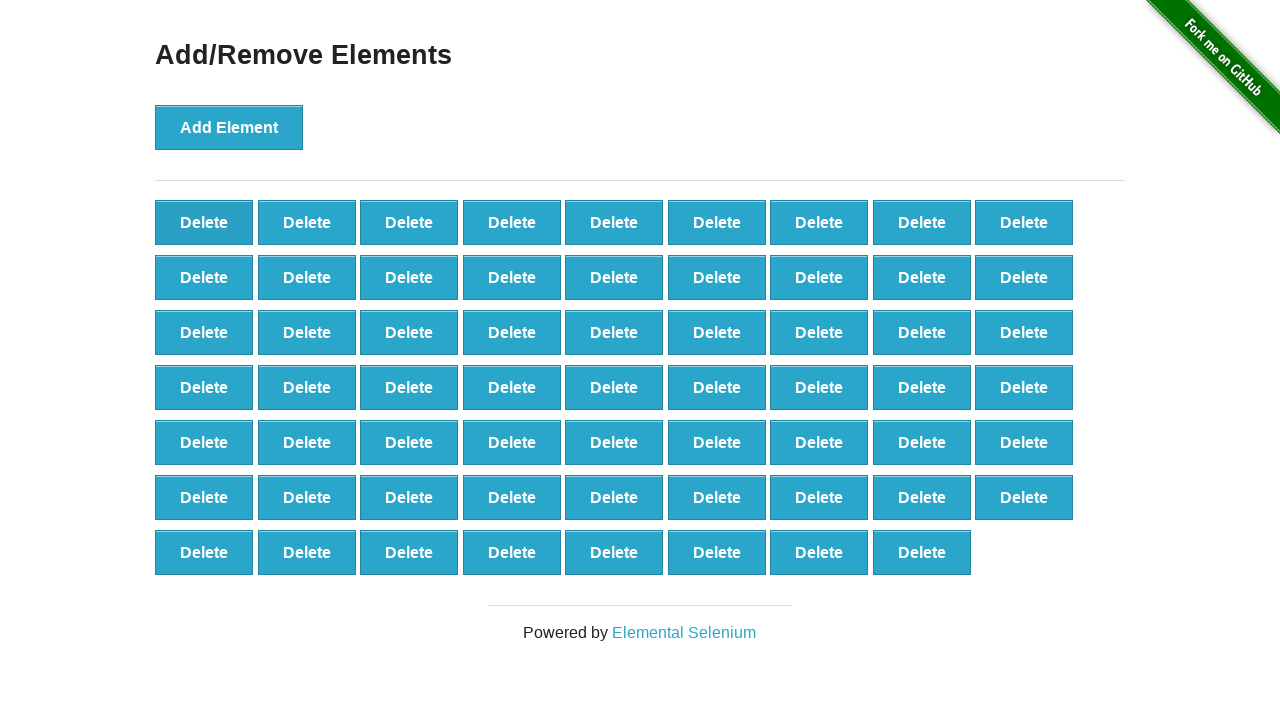

Clicked delete button (removal 39/90) at (204, 222) on button.added-manually >> nth=0
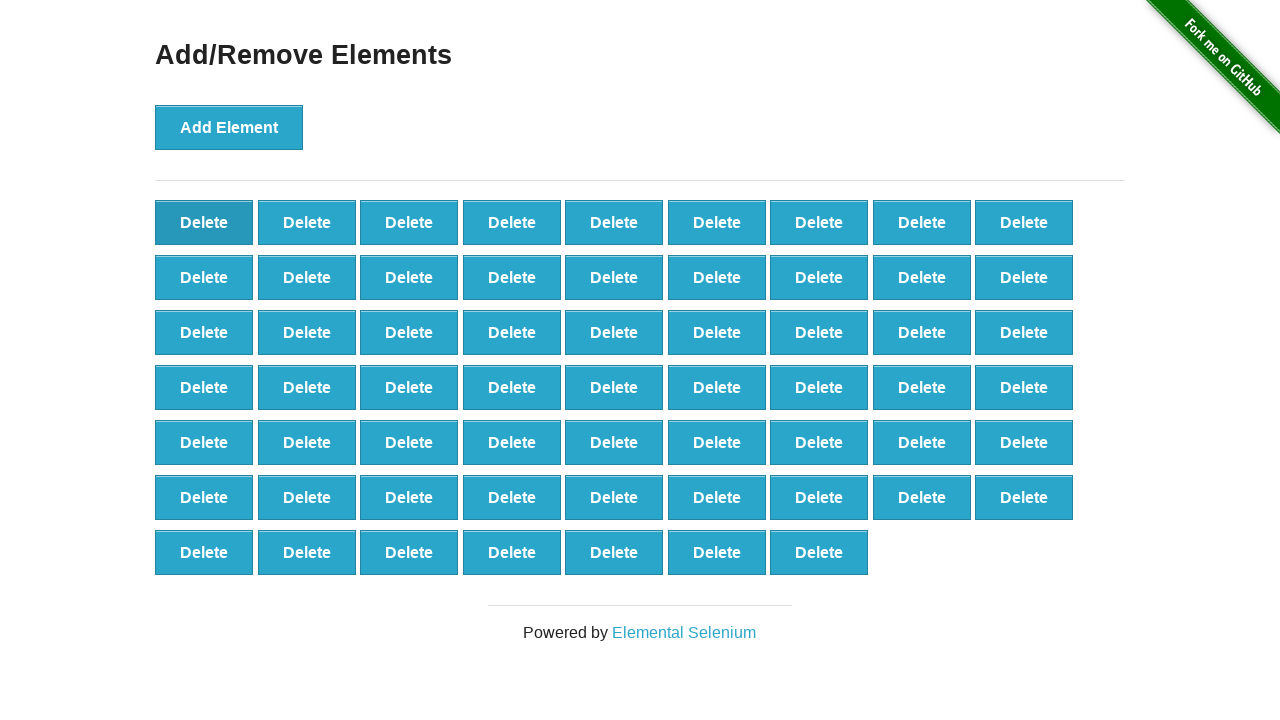

Clicked delete button (removal 40/90) at (204, 222) on button.added-manually >> nth=0
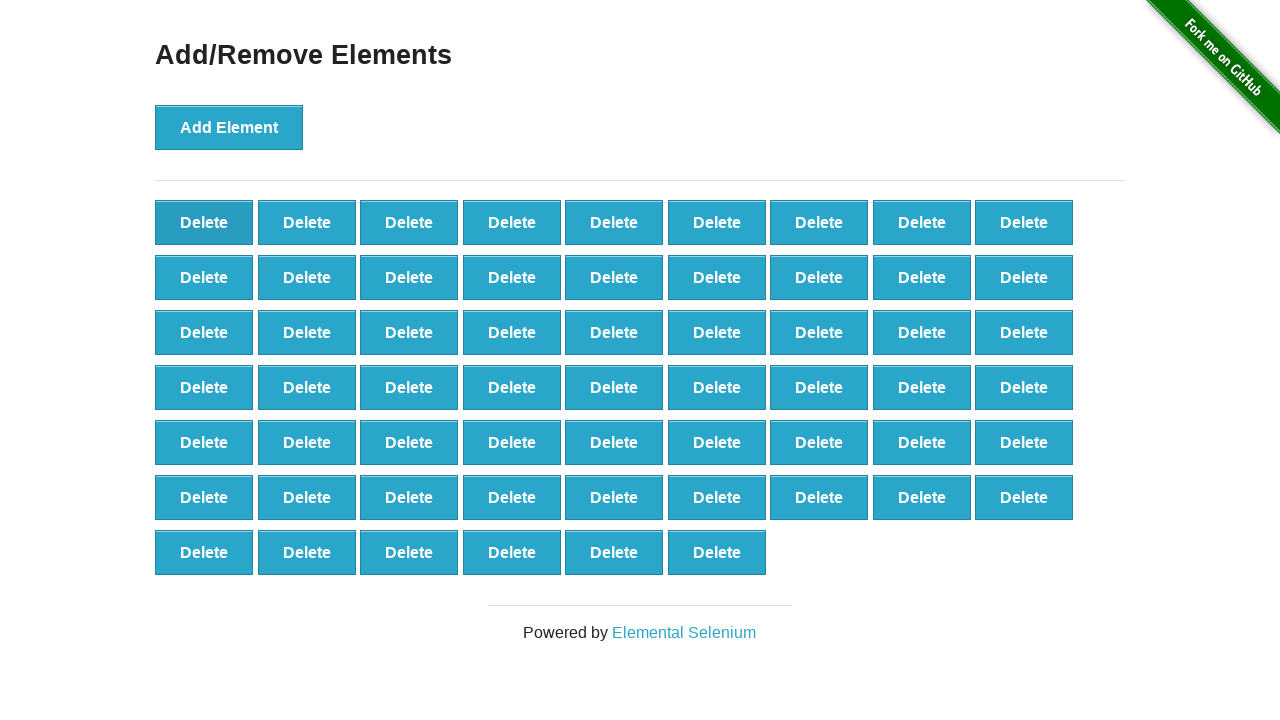

Clicked delete button (removal 41/90) at (204, 222) on button.added-manually >> nth=0
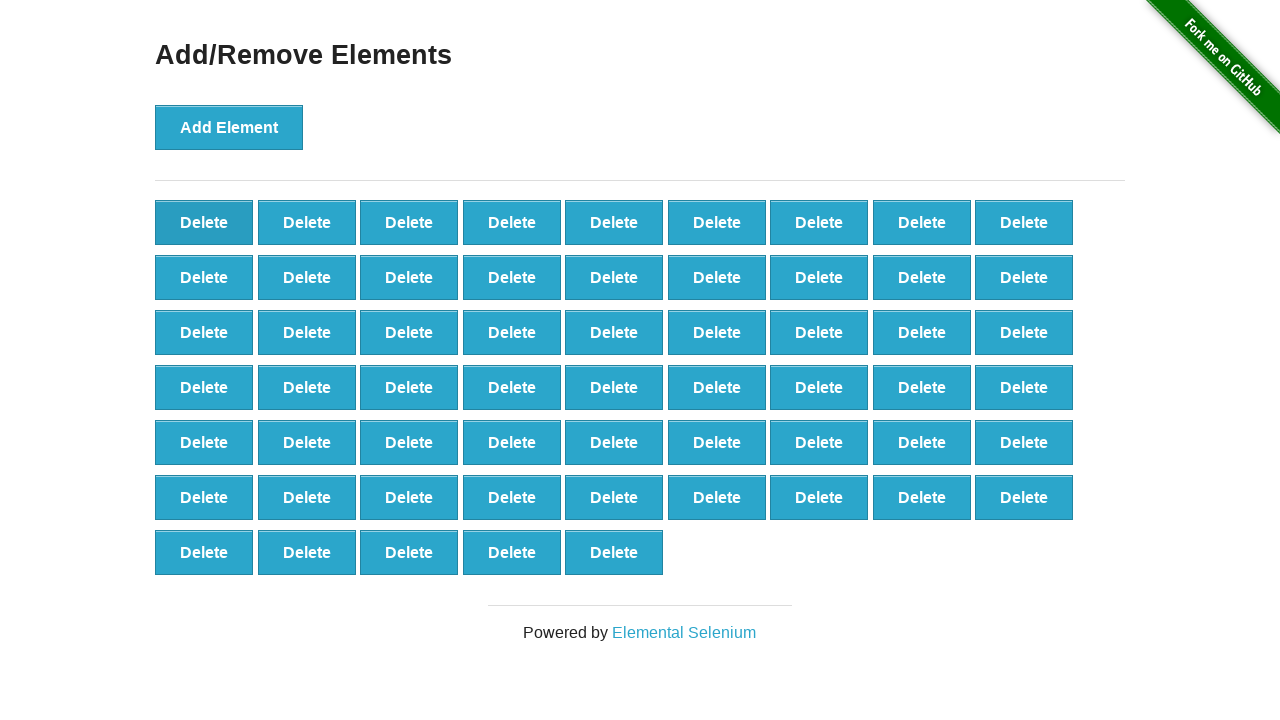

Clicked delete button (removal 42/90) at (204, 222) on button.added-manually >> nth=0
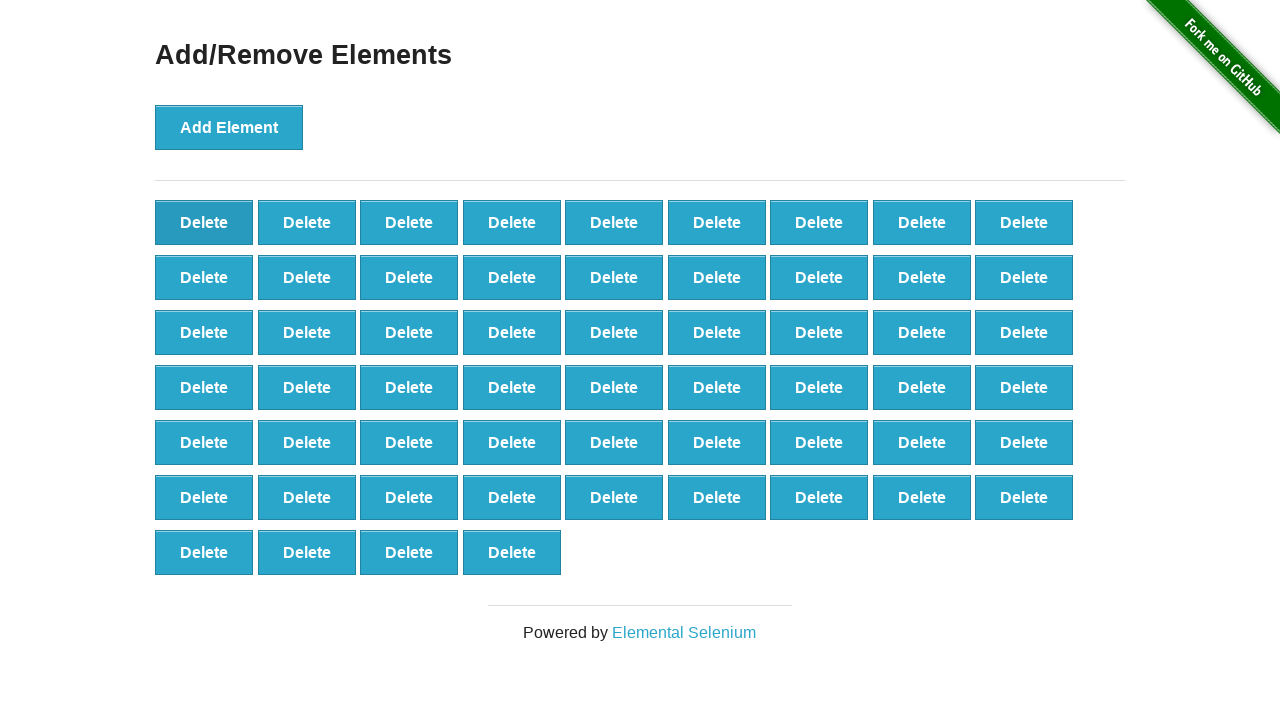

Clicked delete button (removal 43/90) at (204, 222) on button.added-manually >> nth=0
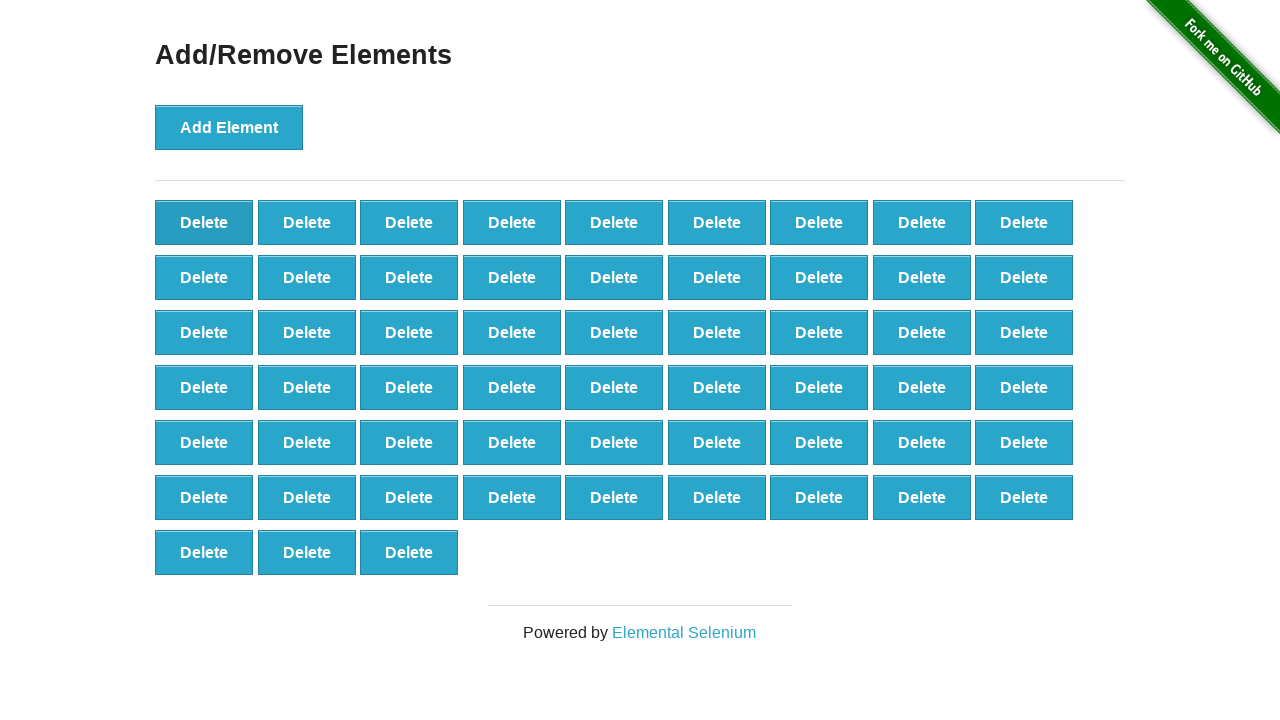

Clicked delete button (removal 44/90) at (204, 222) on button.added-manually >> nth=0
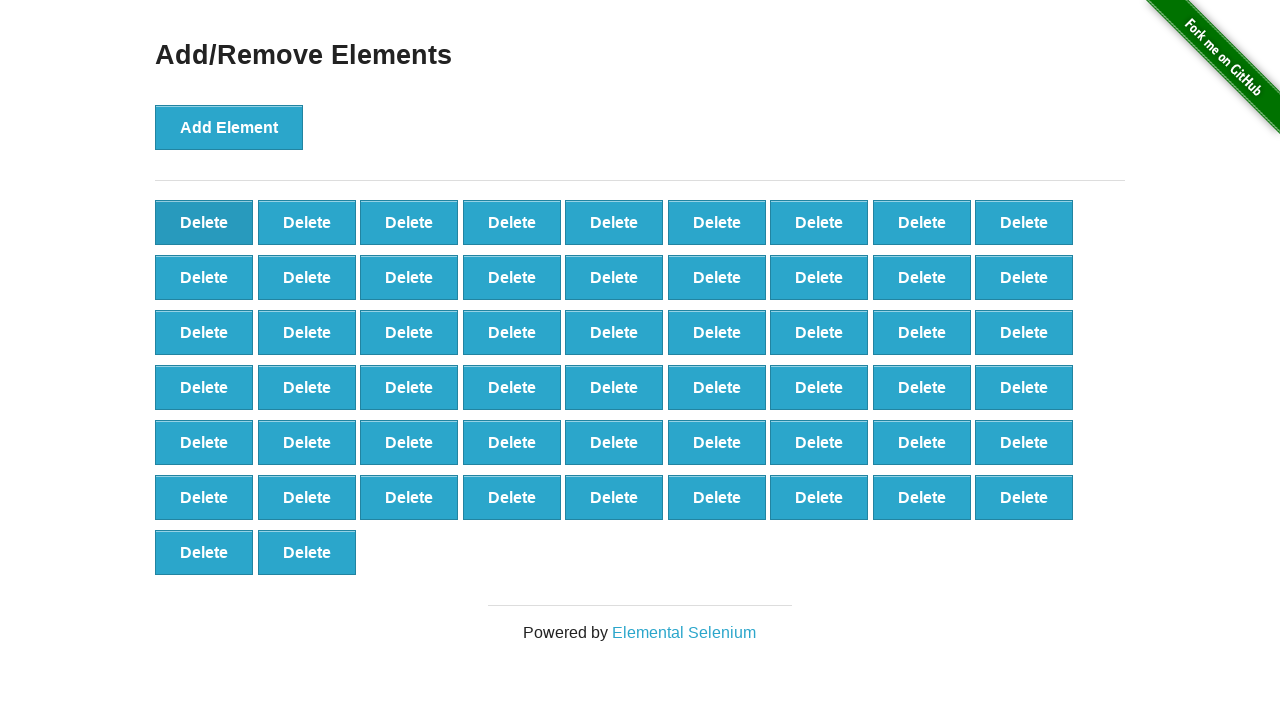

Clicked delete button (removal 45/90) at (204, 222) on button.added-manually >> nth=0
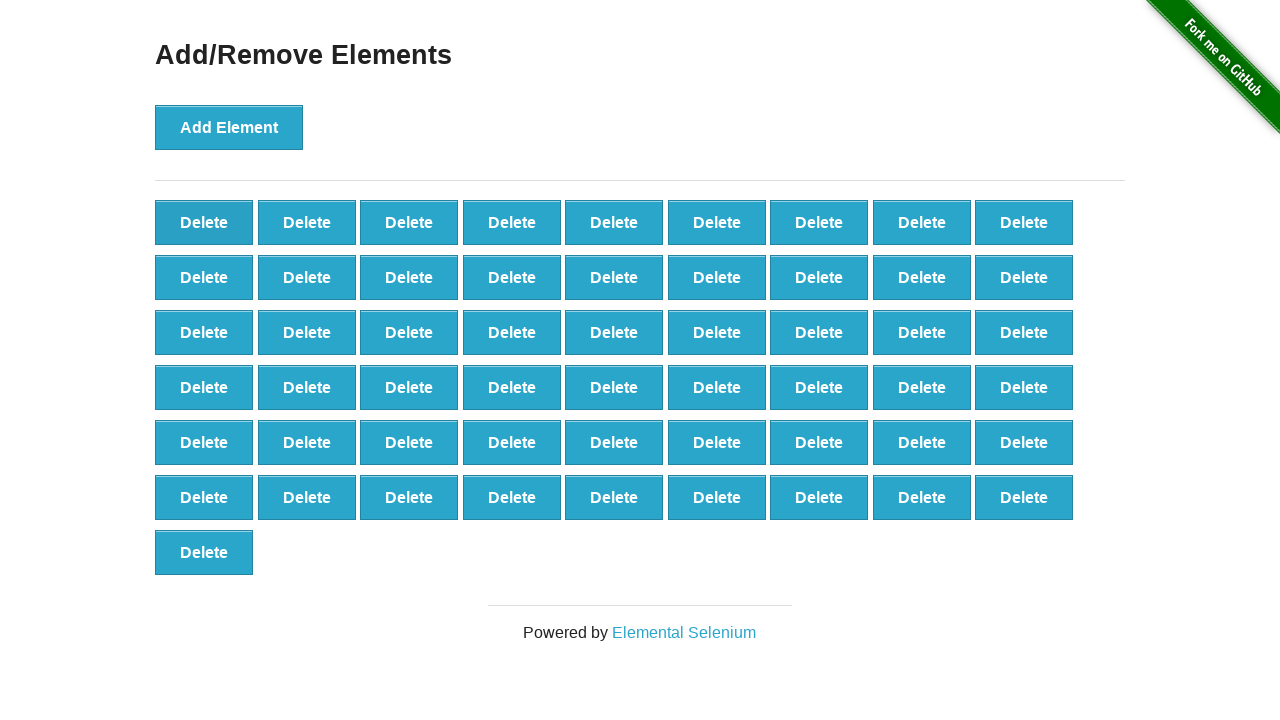

Clicked delete button (removal 46/90) at (204, 222) on button.added-manually >> nth=0
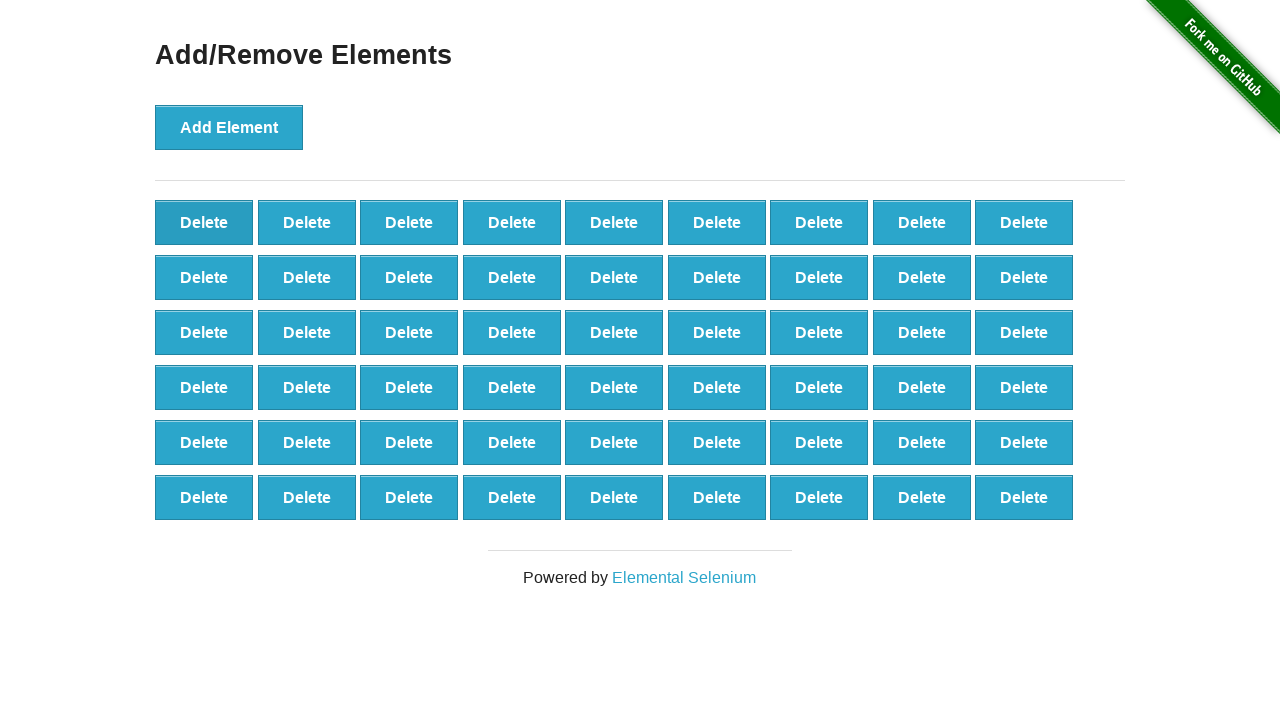

Clicked delete button (removal 47/90) at (204, 222) on button.added-manually >> nth=0
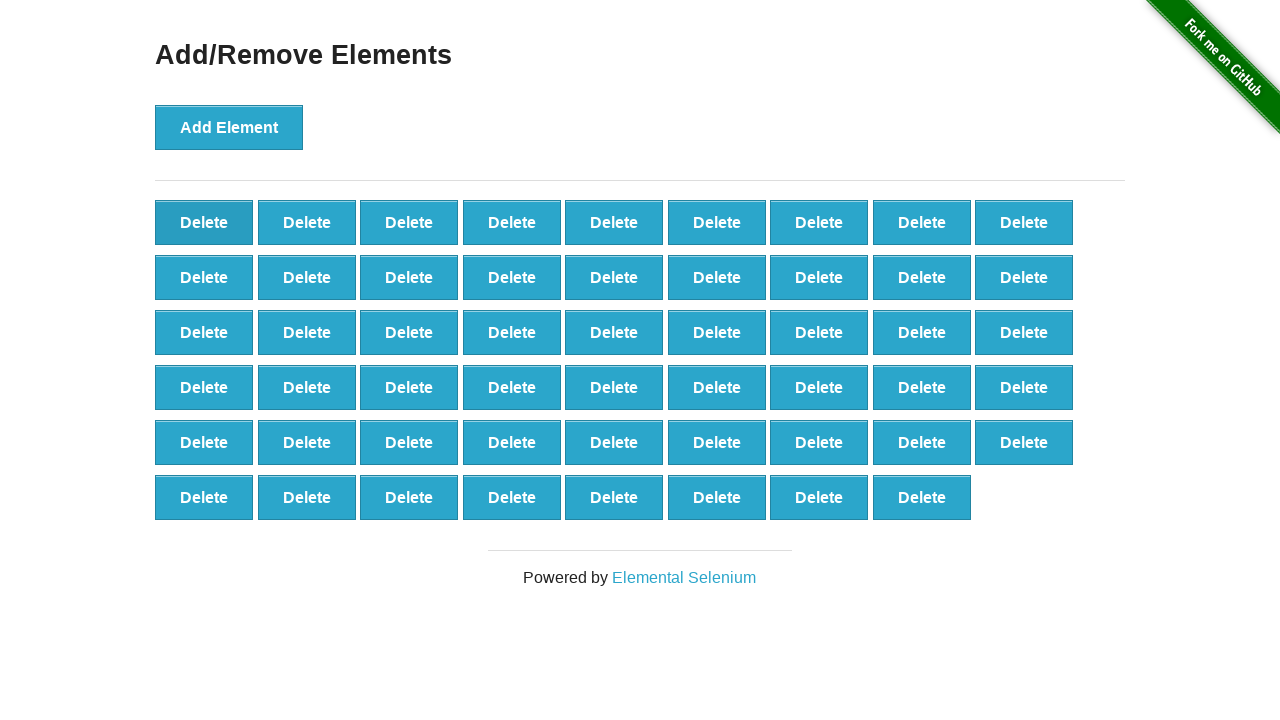

Clicked delete button (removal 48/90) at (204, 222) on button.added-manually >> nth=0
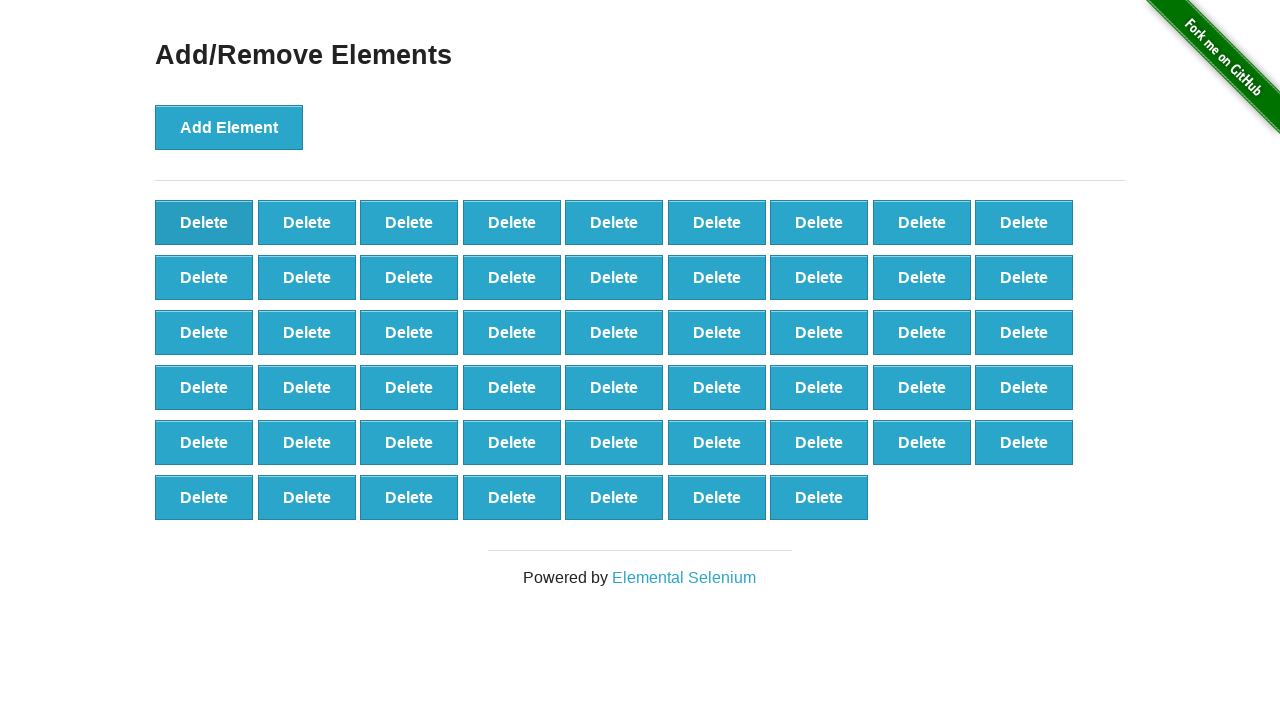

Clicked delete button (removal 49/90) at (204, 222) on button.added-manually >> nth=0
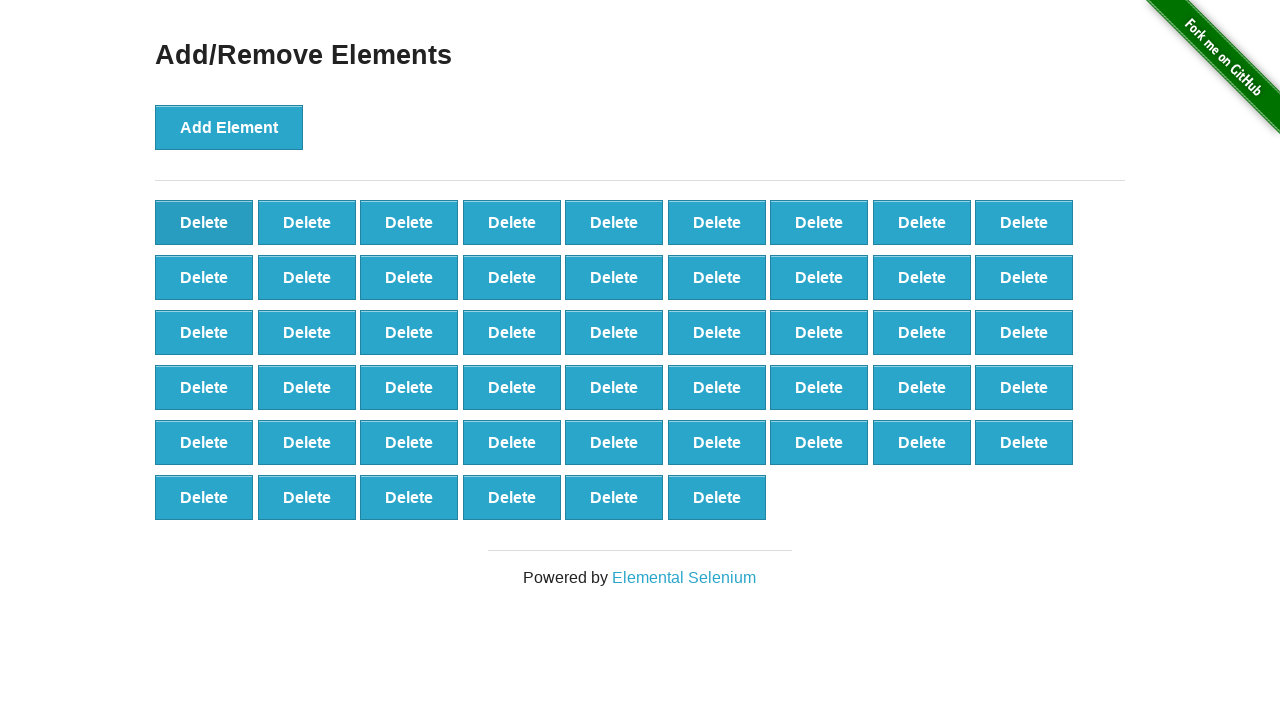

Clicked delete button (removal 50/90) at (204, 222) on button.added-manually >> nth=0
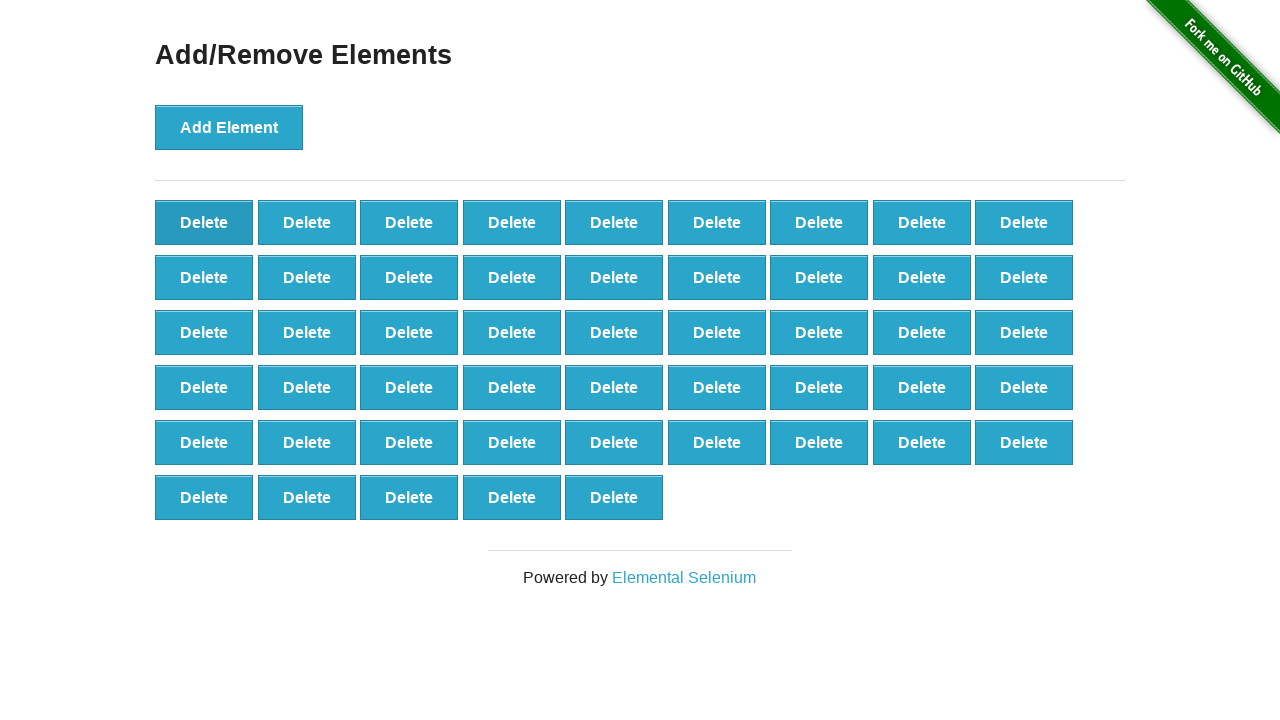

Clicked delete button (removal 51/90) at (204, 222) on button.added-manually >> nth=0
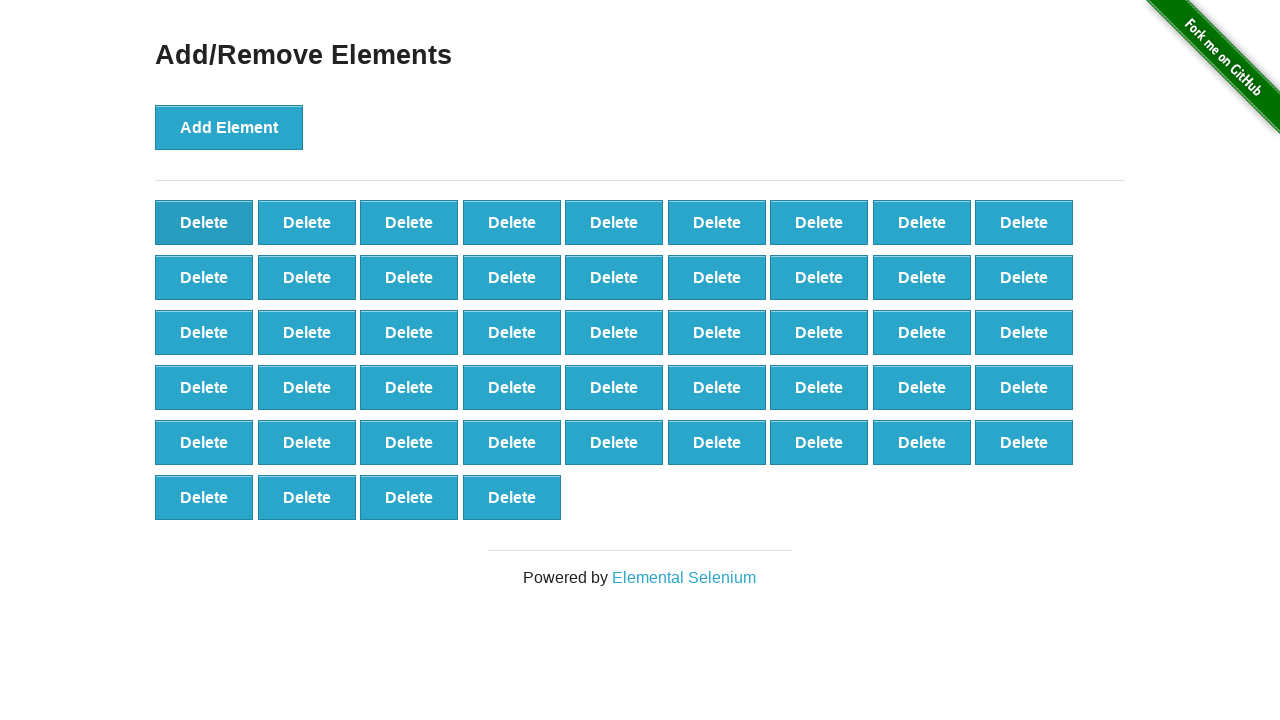

Clicked delete button (removal 52/90) at (204, 222) on button.added-manually >> nth=0
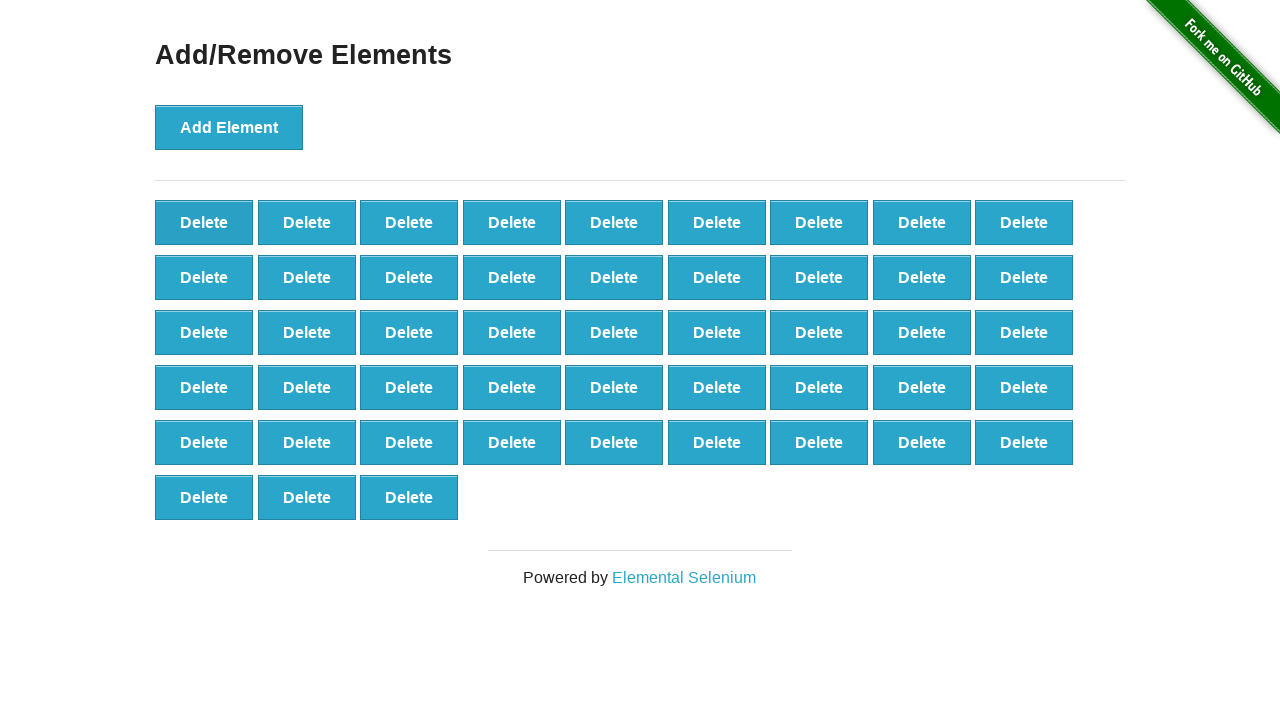

Clicked delete button (removal 53/90) at (204, 222) on button.added-manually >> nth=0
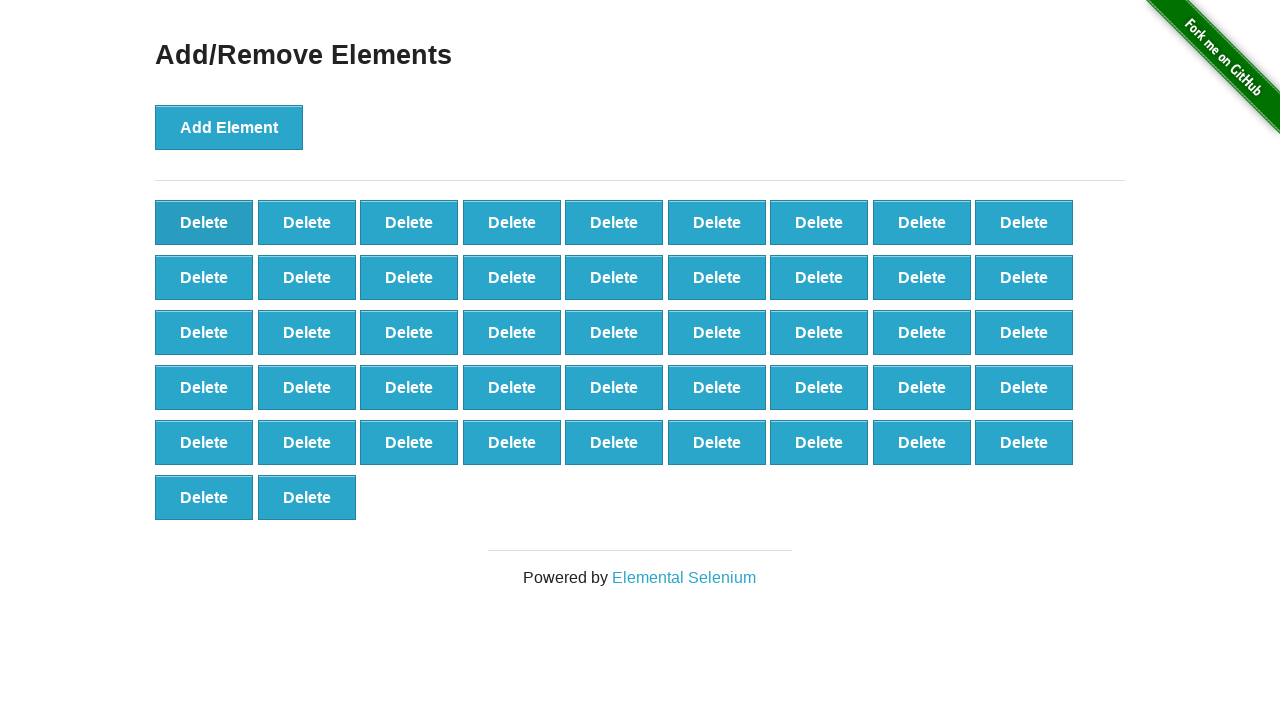

Clicked delete button (removal 54/90) at (204, 222) on button.added-manually >> nth=0
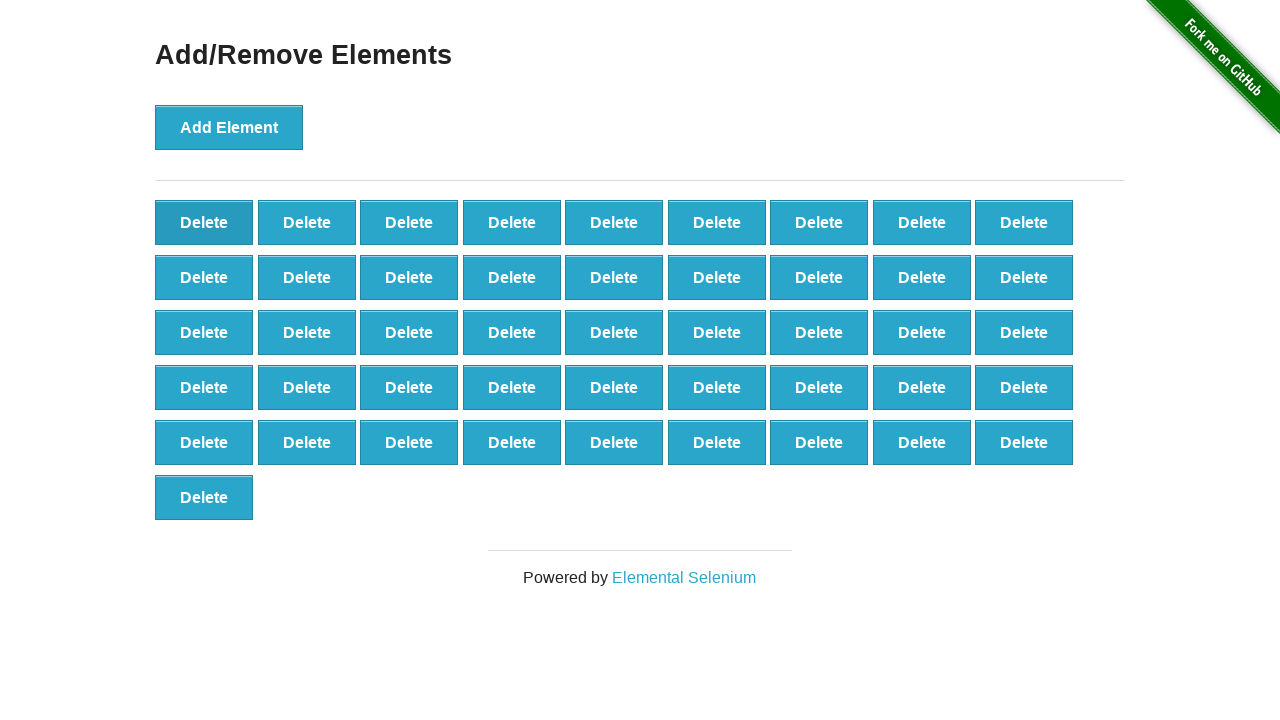

Clicked delete button (removal 55/90) at (204, 222) on button.added-manually >> nth=0
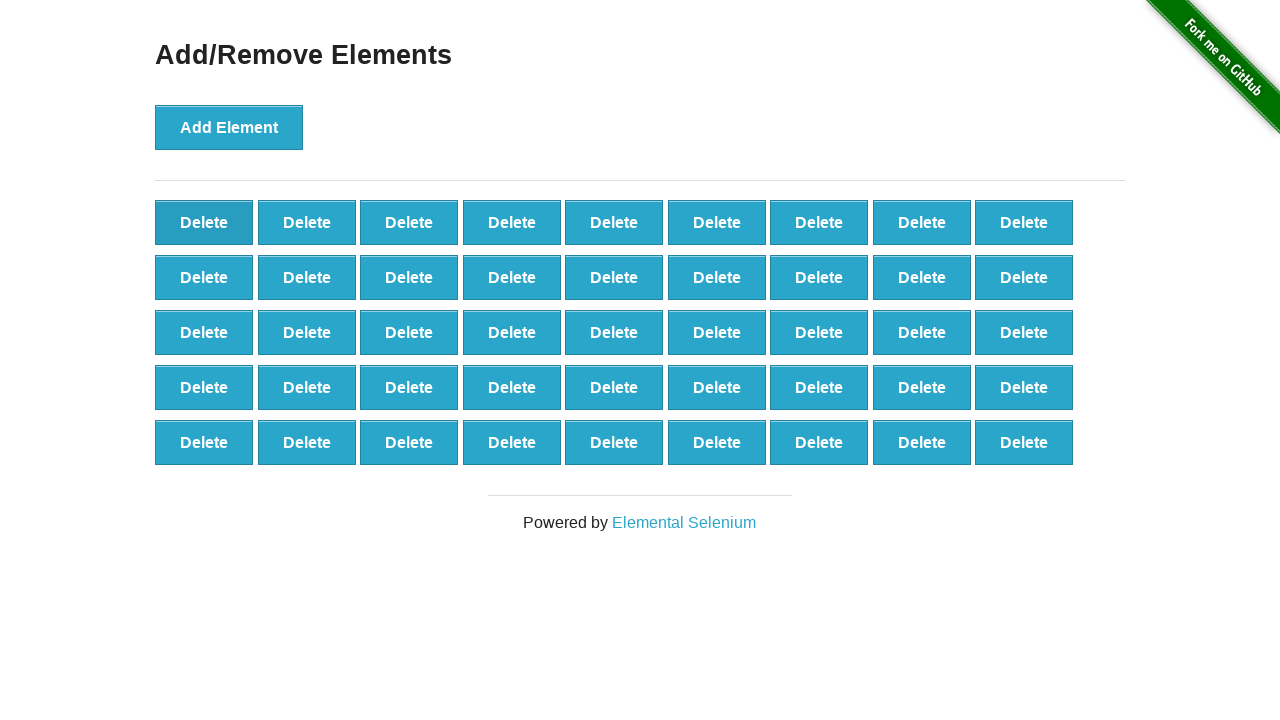

Clicked delete button (removal 56/90) at (204, 222) on button.added-manually >> nth=0
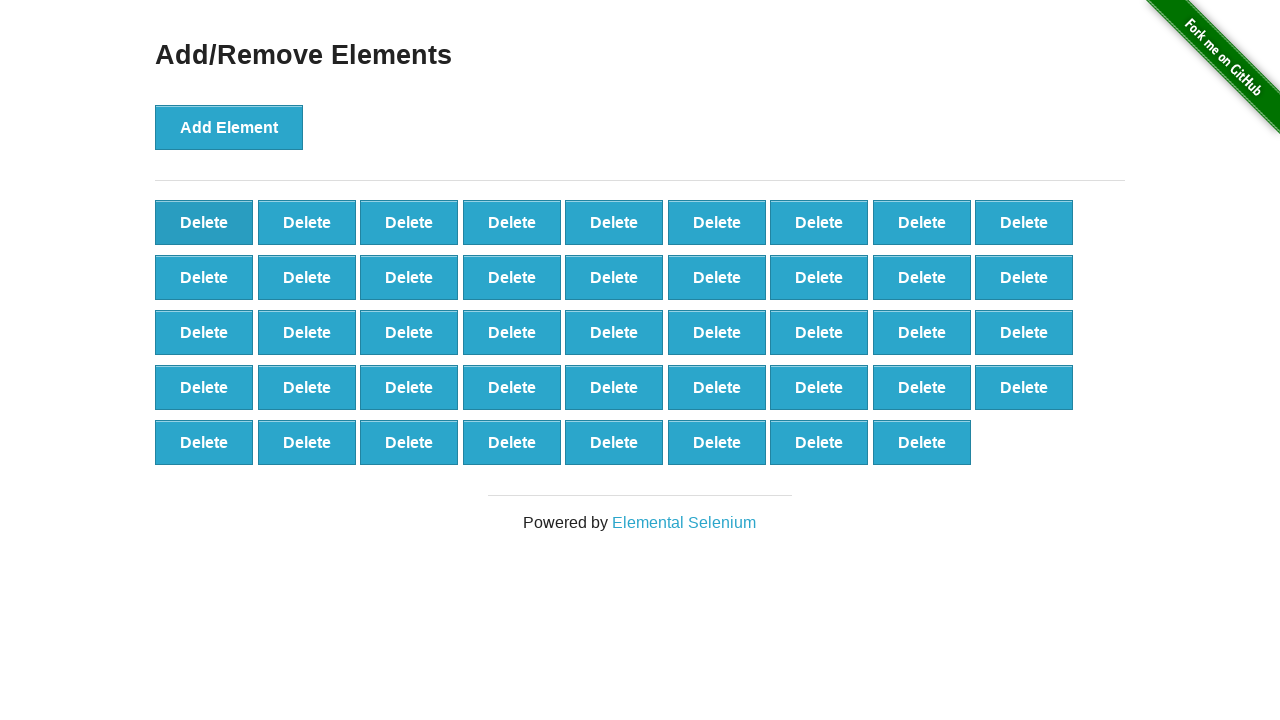

Clicked delete button (removal 57/90) at (204, 222) on button.added-manually >> nth=0
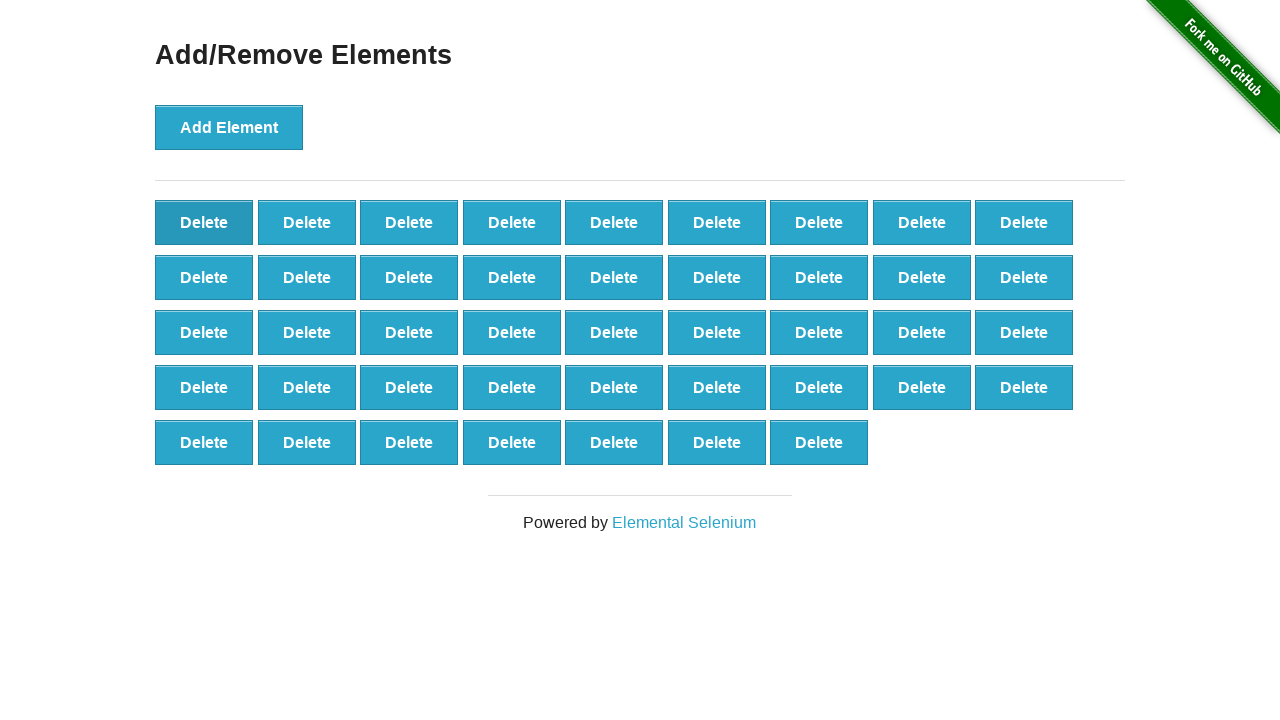

Clicked delete button (removal 58/90) at (204, 222) on button.added-manually >> nth=0
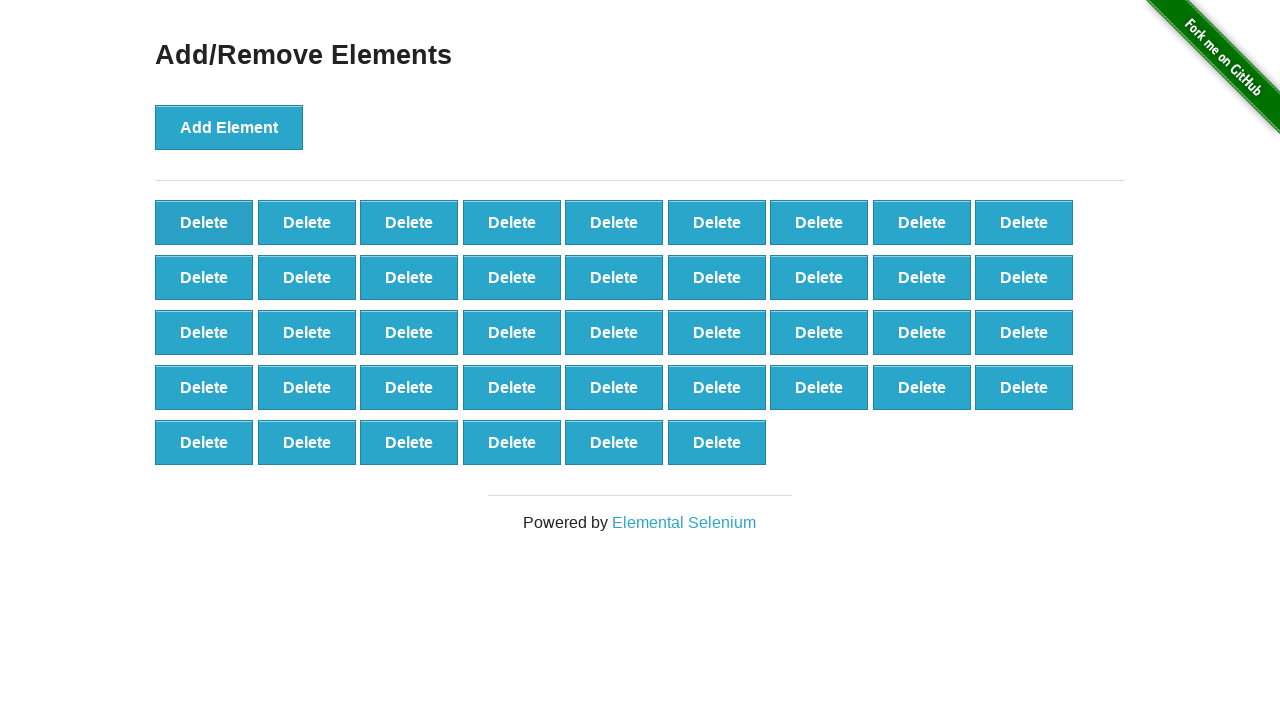

Clicked delete button (removal 59/90) at (204, 222) on button.added-manually >> nth=0
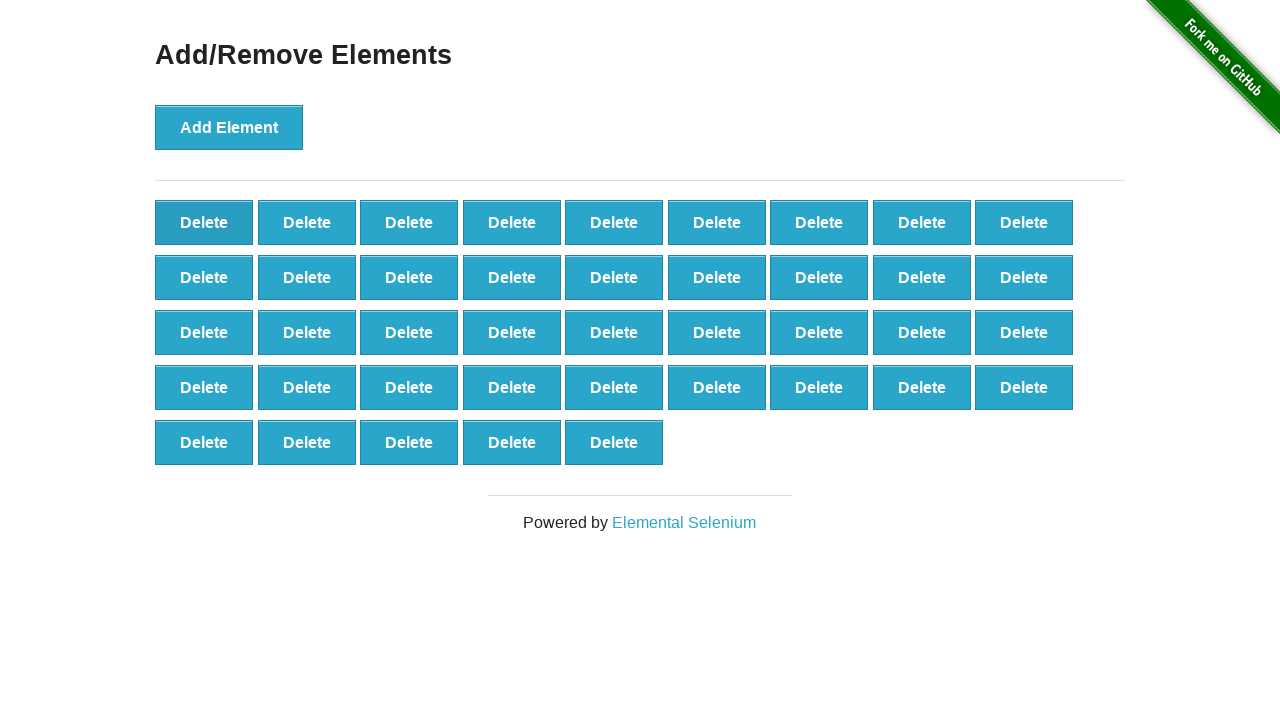

Clicked delete button (removal 60/90) at (204, 222) on button.added-manually >> nth=0
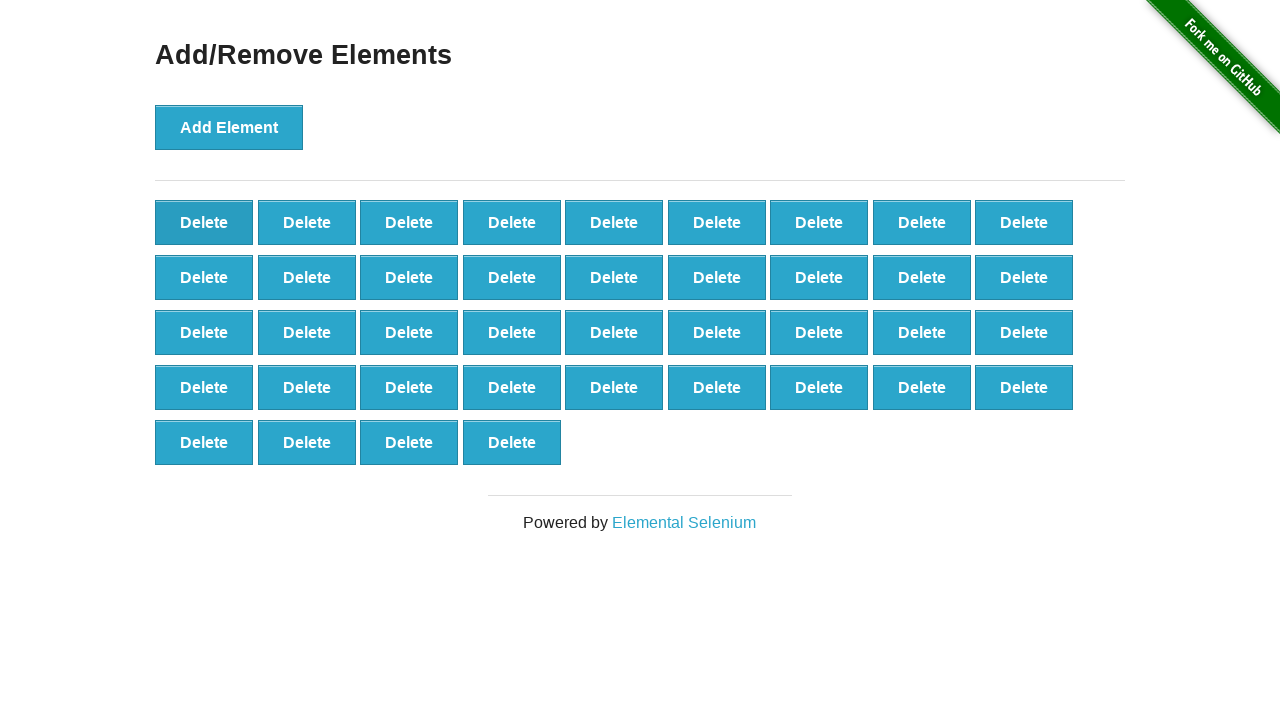

Clicked delete button (removal 61/90) at (204, 222) on button.added-manually >> nth=0
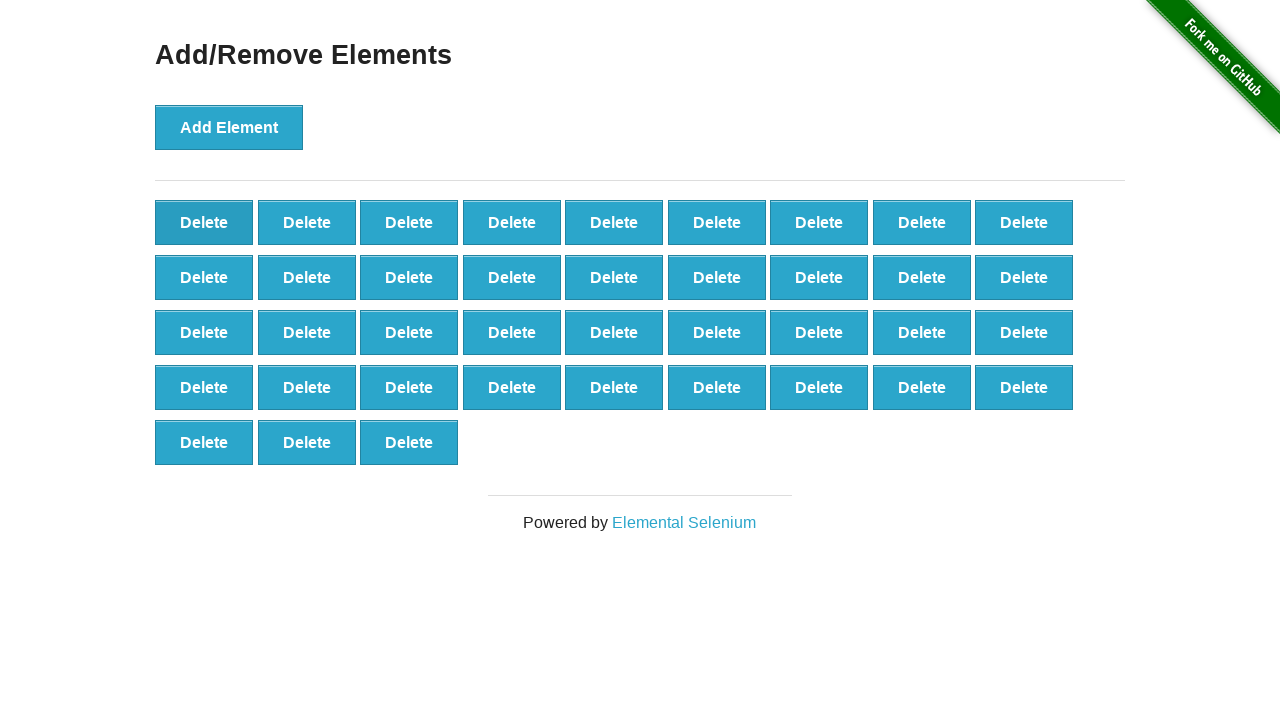

Clicked delete button (removal 62/90) at (204, 222) on button.added-manually >> nth=0
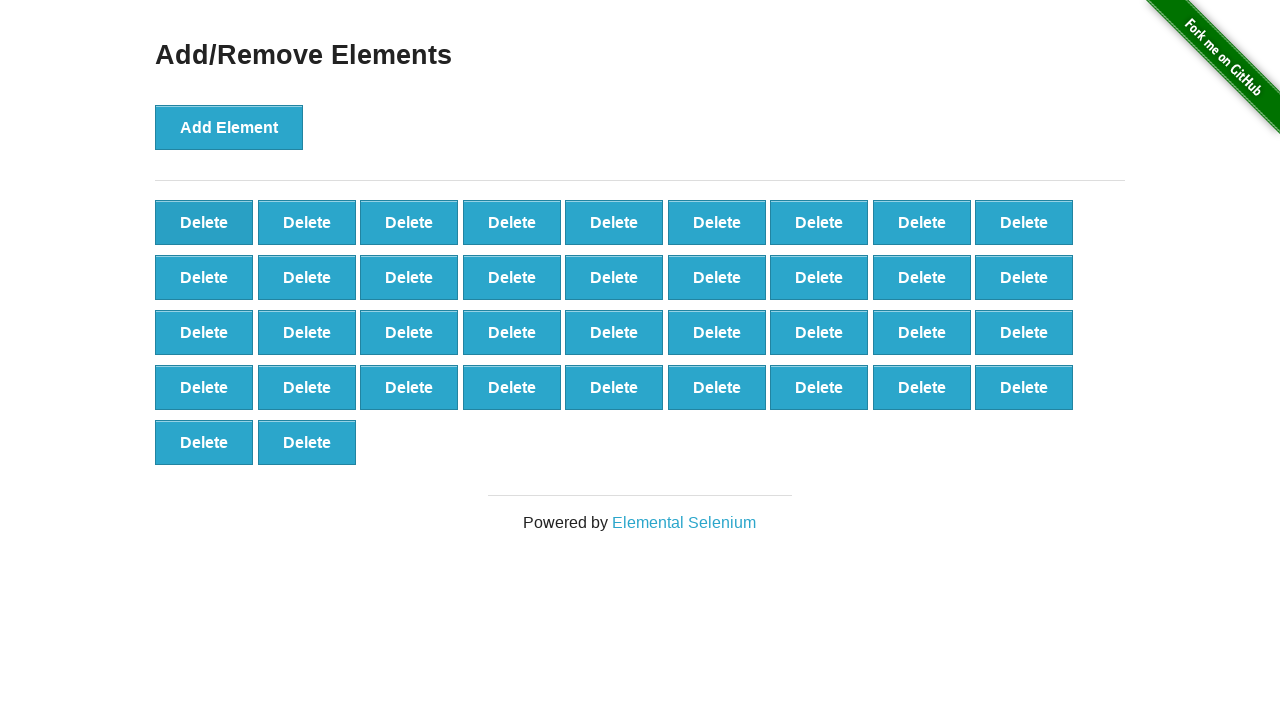

Clicked delete button (removal 63/90) at (204, 222) on button.added-manually >> nth=0
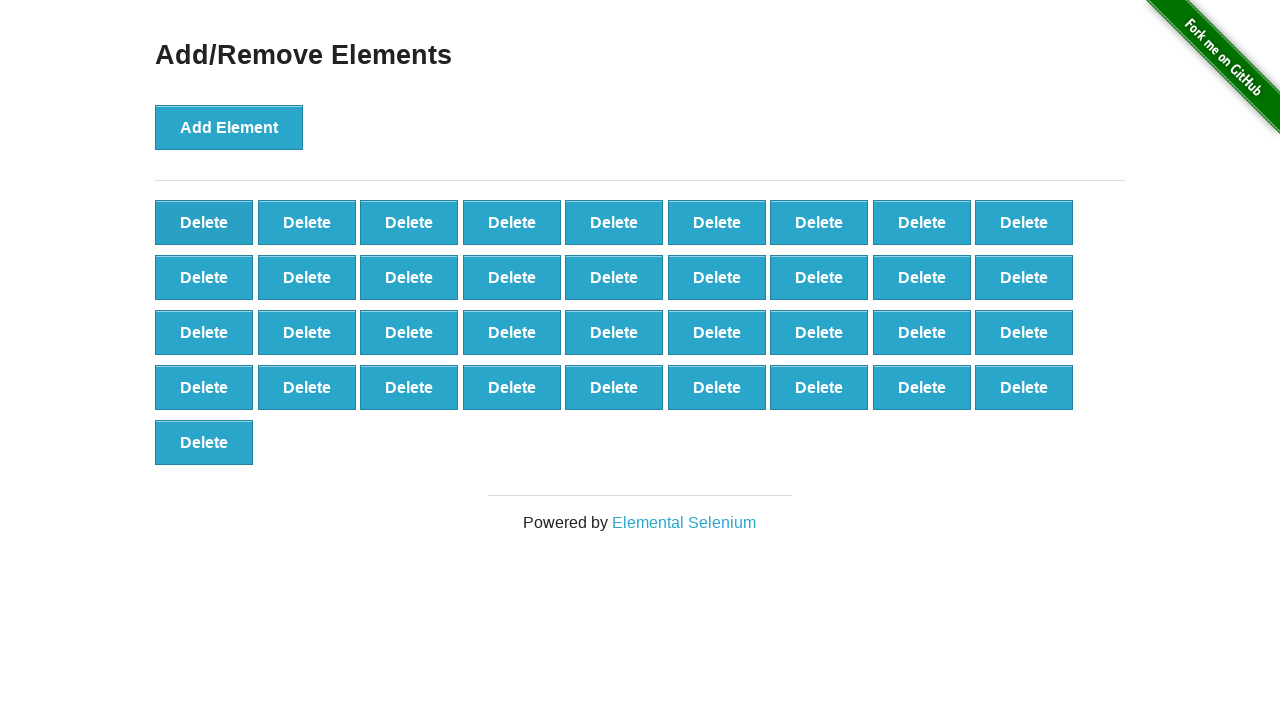

Clicked delete button (removal 64/90) at (204, 222) on button.added-manually >> nth=0
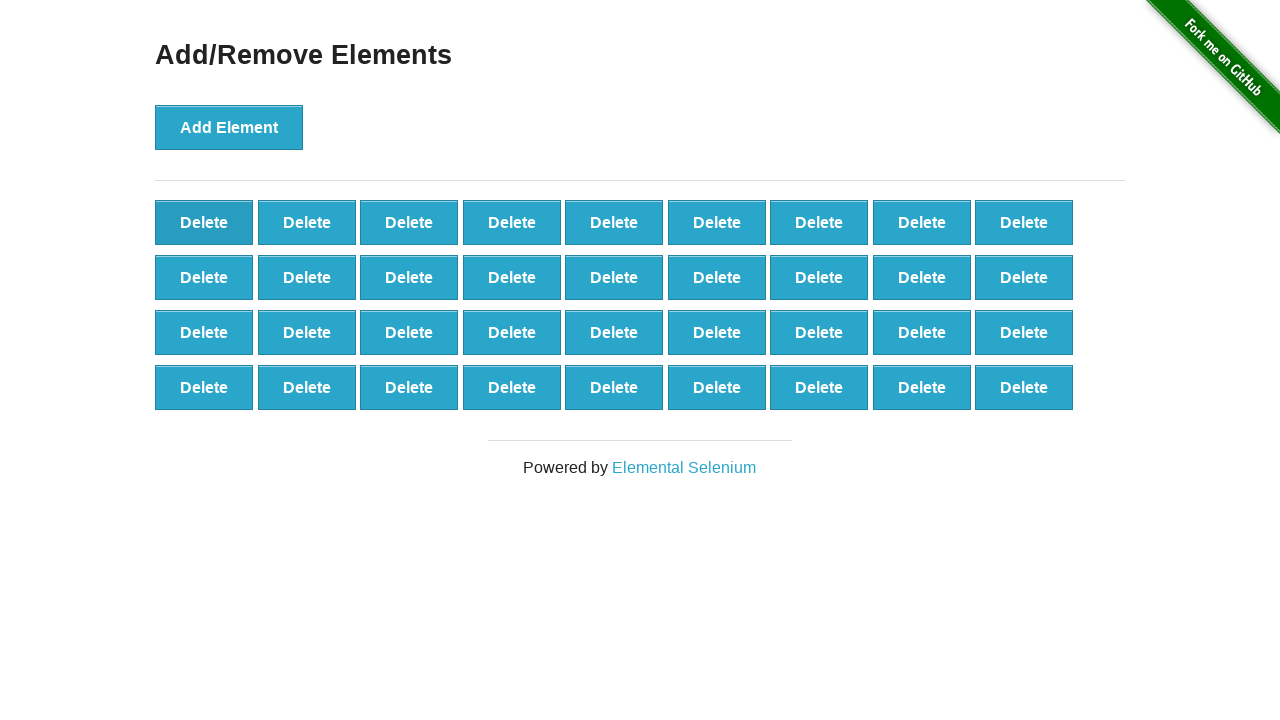

Clicked delete button (removal 65/90) at (204, 222) on button.added-manually >> nth=0
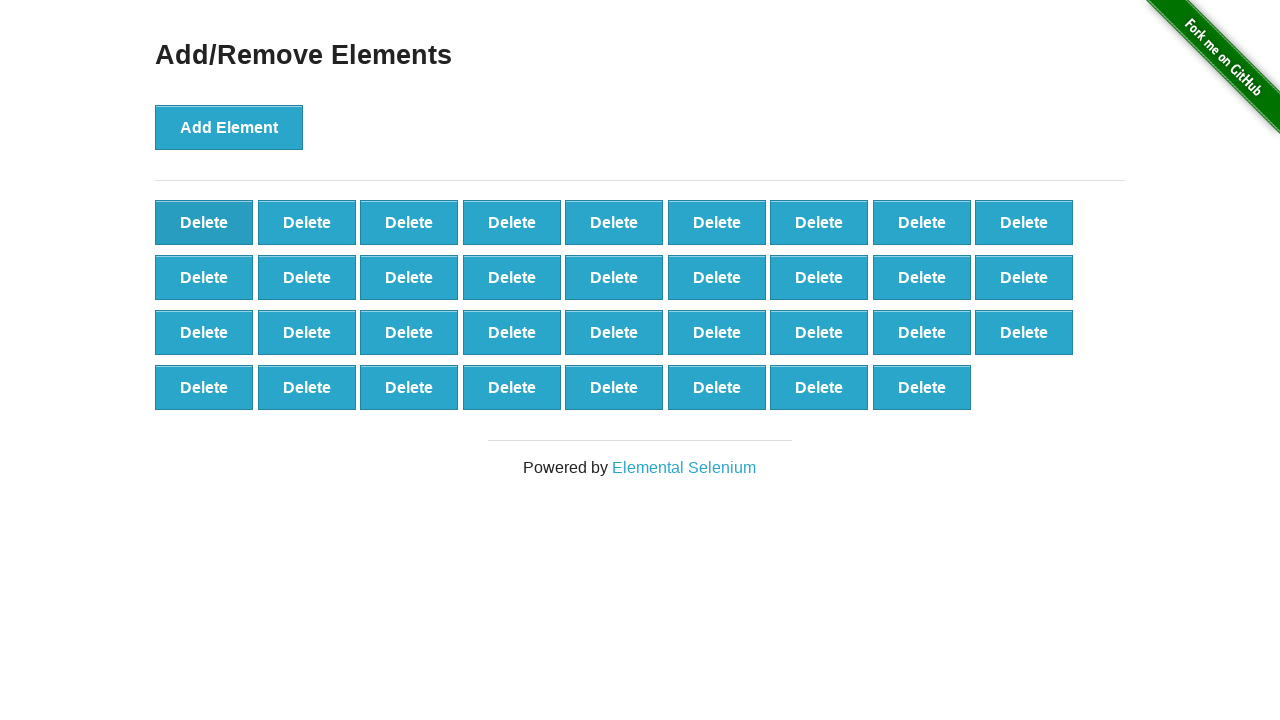

Clicked delete button (removal 66/90) at (204, 222) on button.added-manually >> nth=0
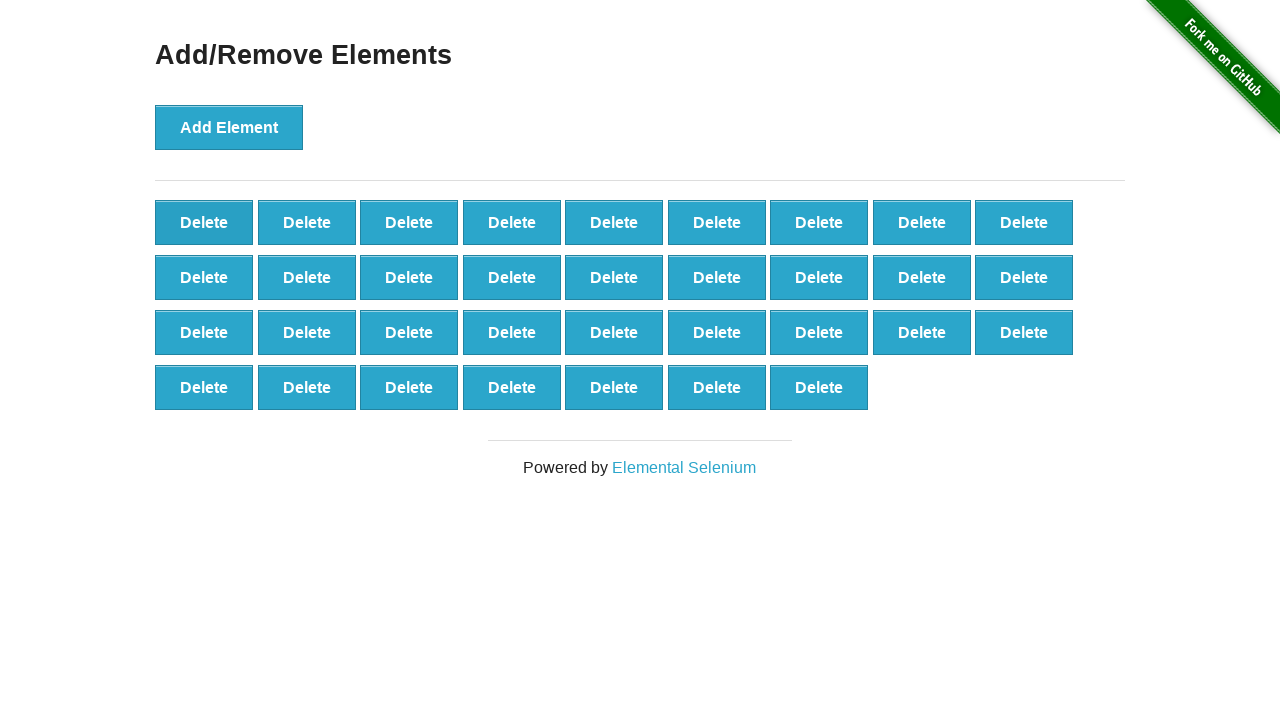

Clicked delete button (removal 67/90) at (204, 222) on button.added-manually >> nth=0
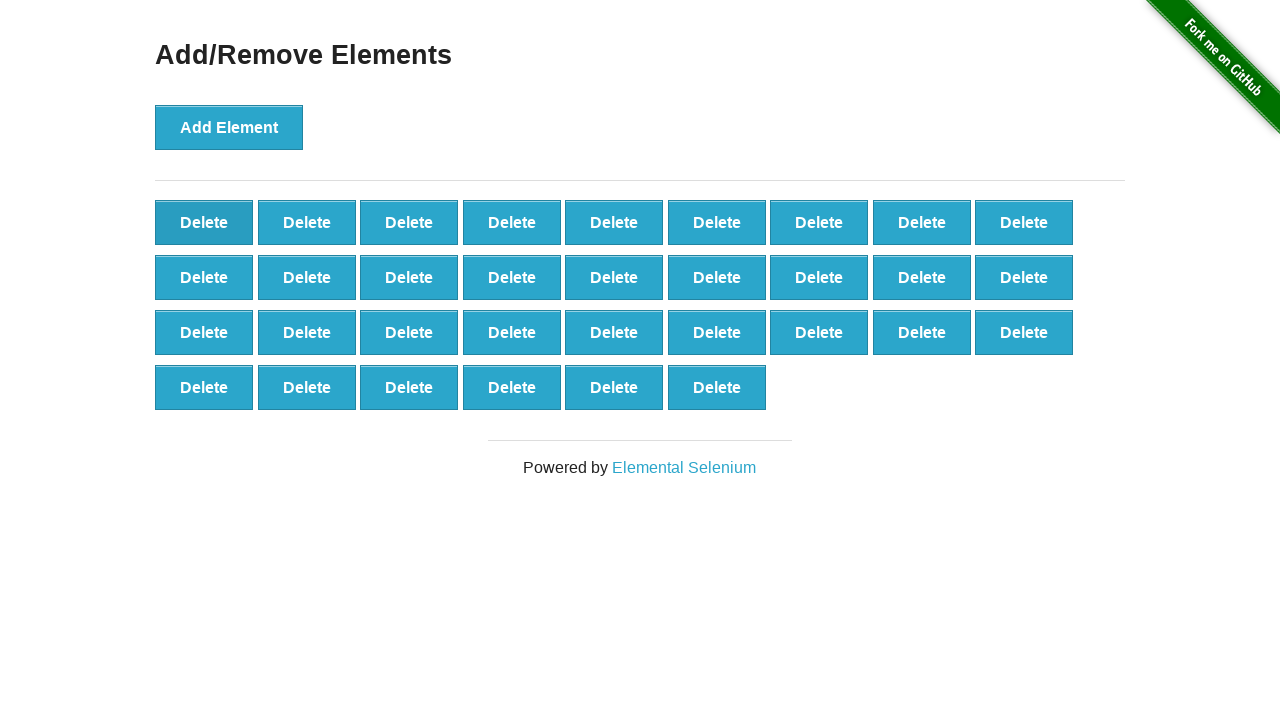

Clicked delete button (removal 68/90) at (204, 222) on button.added-manually >> nth=0
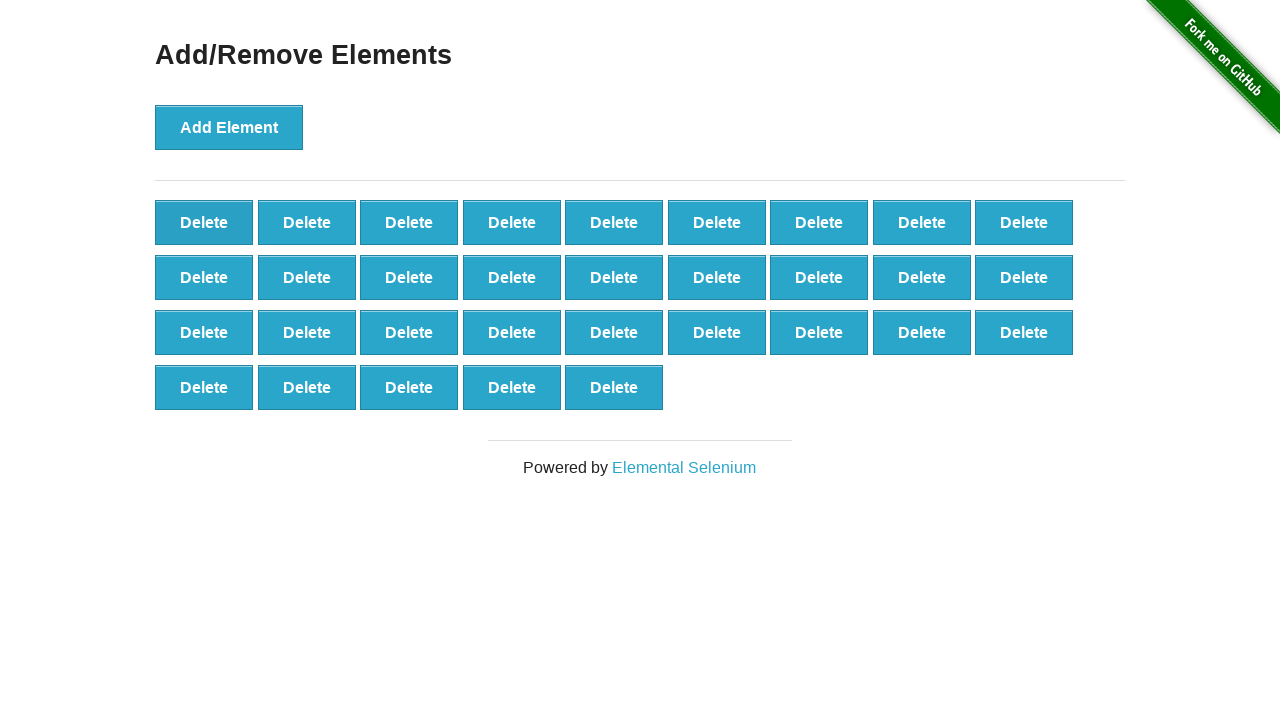

Clicked delete button (removal 69/90) at (204, 222) on button.added-manually >> nth=0
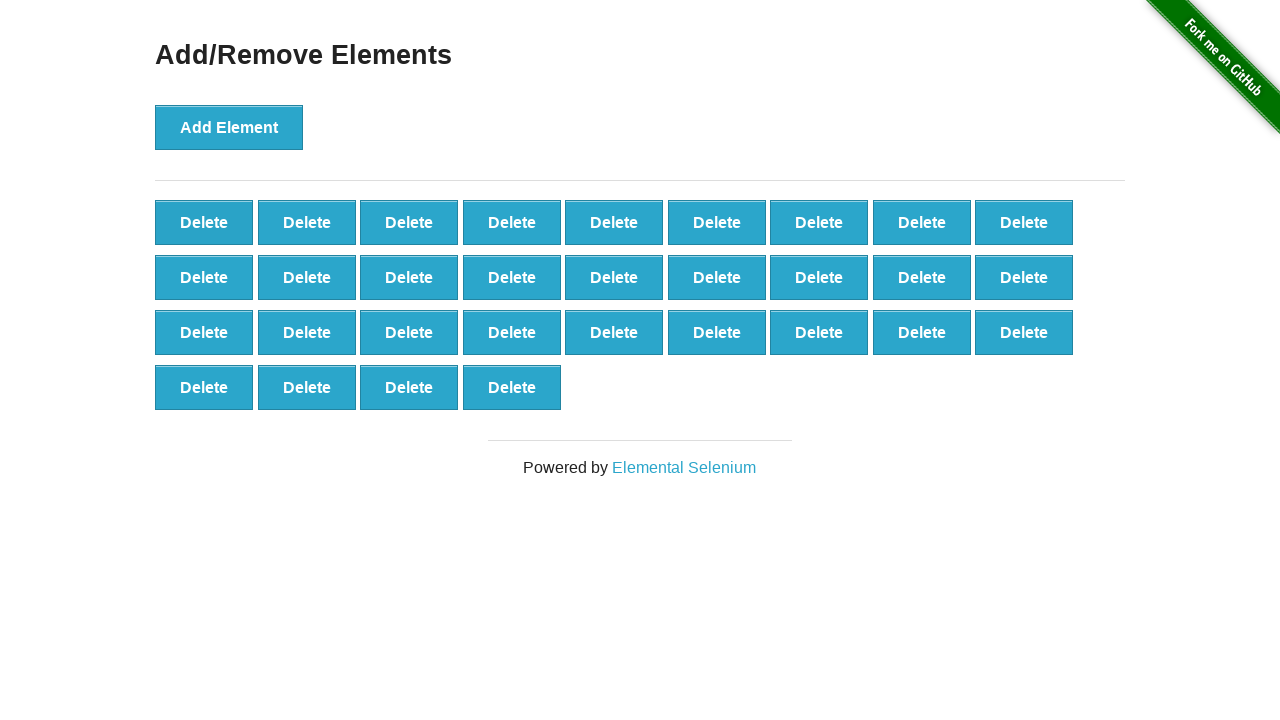

Clicked delete button (removal 70/90) at (204, 222) on button.added-manually >> nth=0
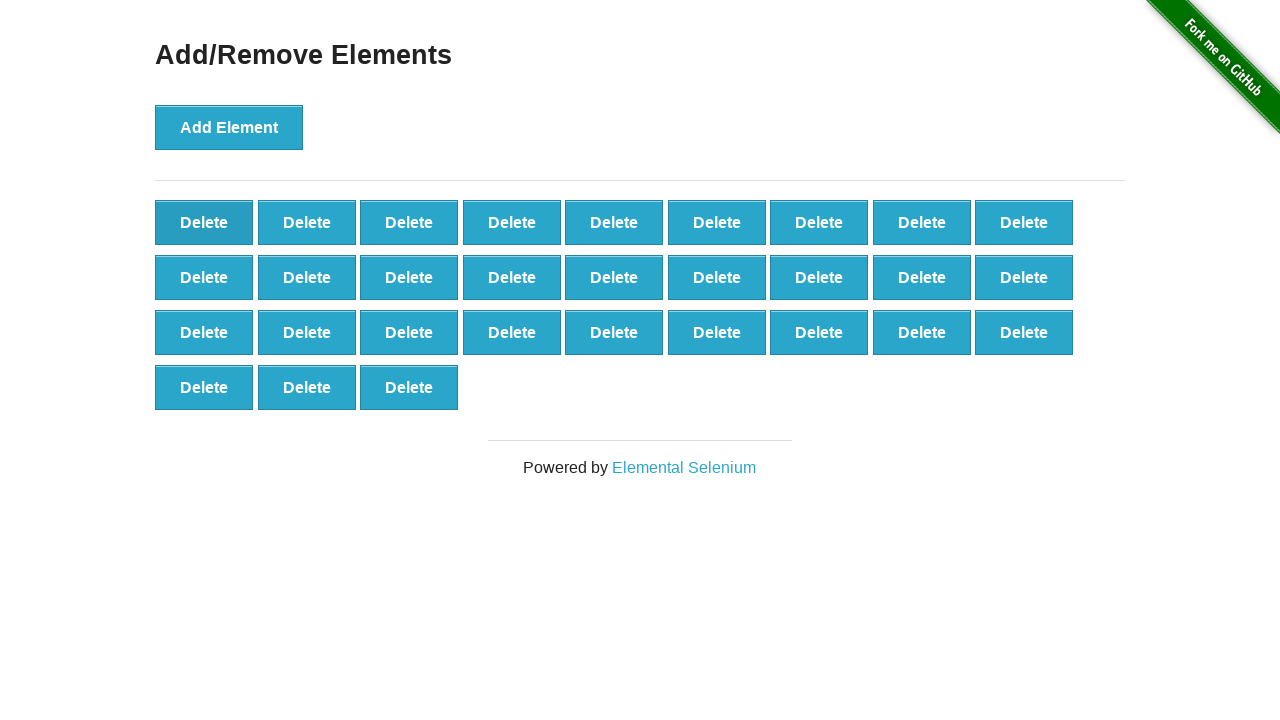

Clicked delete button (removal 71/90) at (204, 222) on button.added-manually >> nth=0
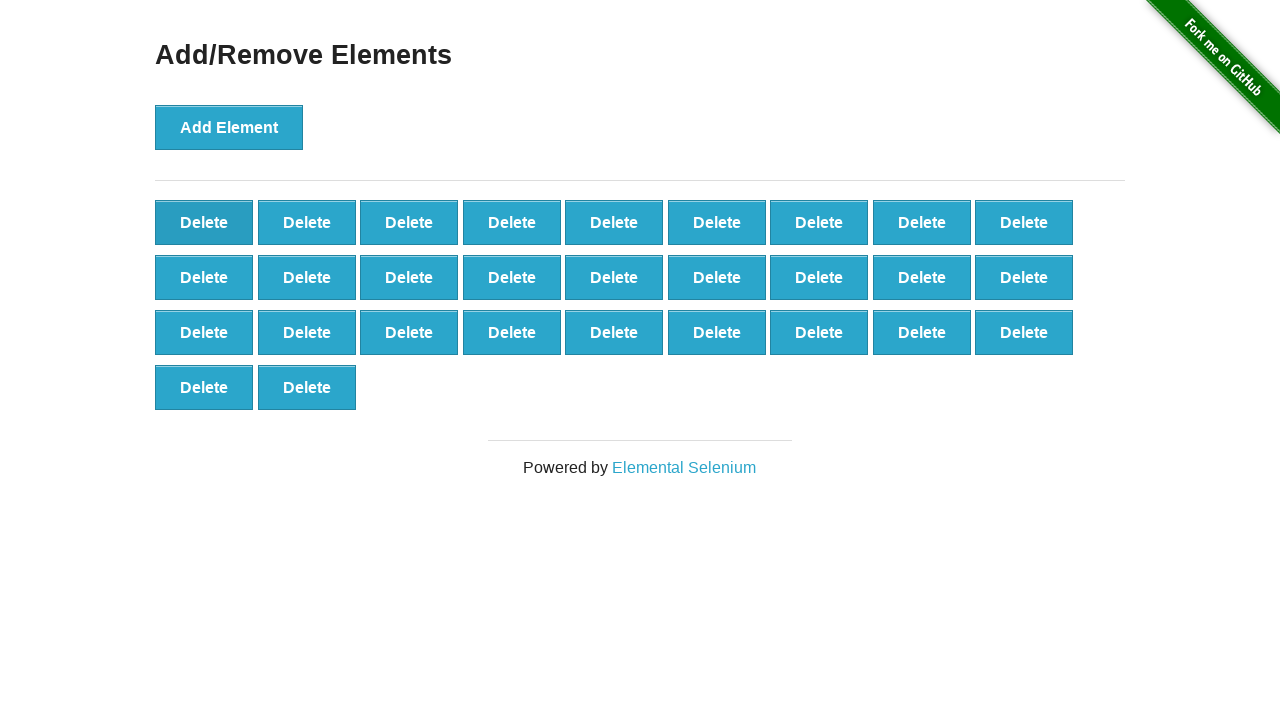

Clicked delete button (removal 72/90) at (204, 222) on button.added-manually >> nth=0
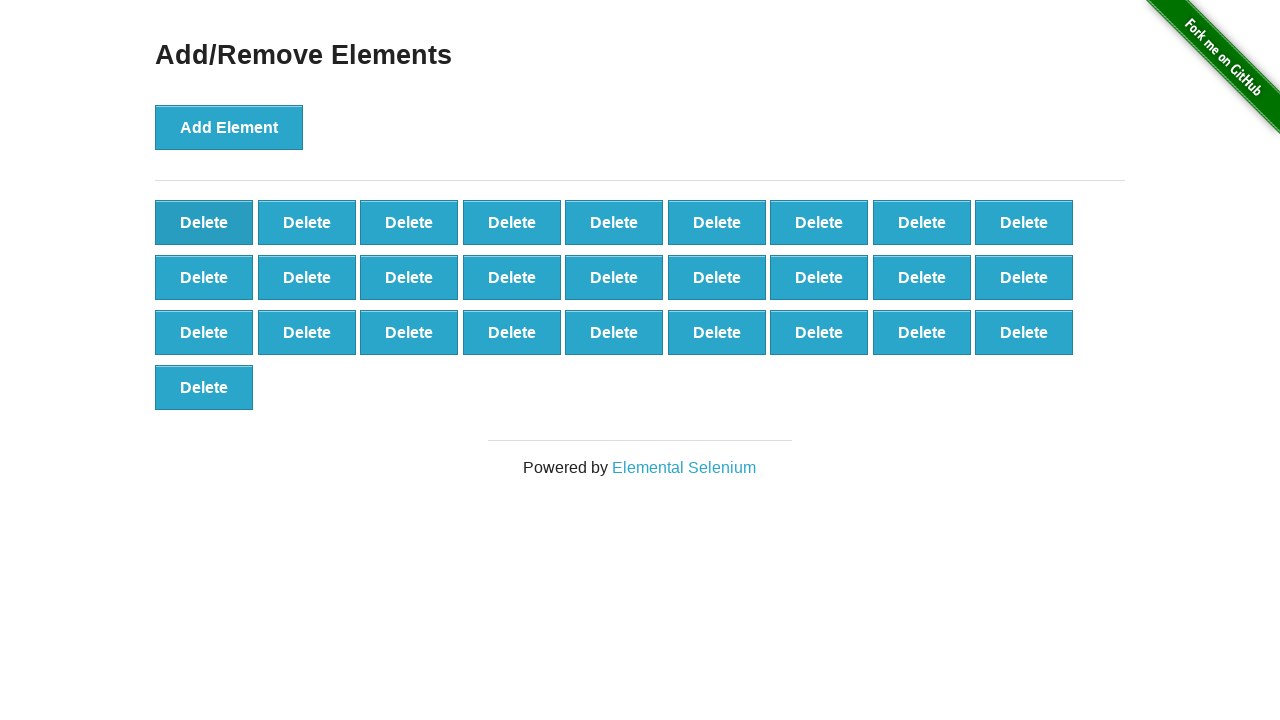

Clicked delete button (removal 73/90) at (204, 222) on button.added-manually >> nth=0
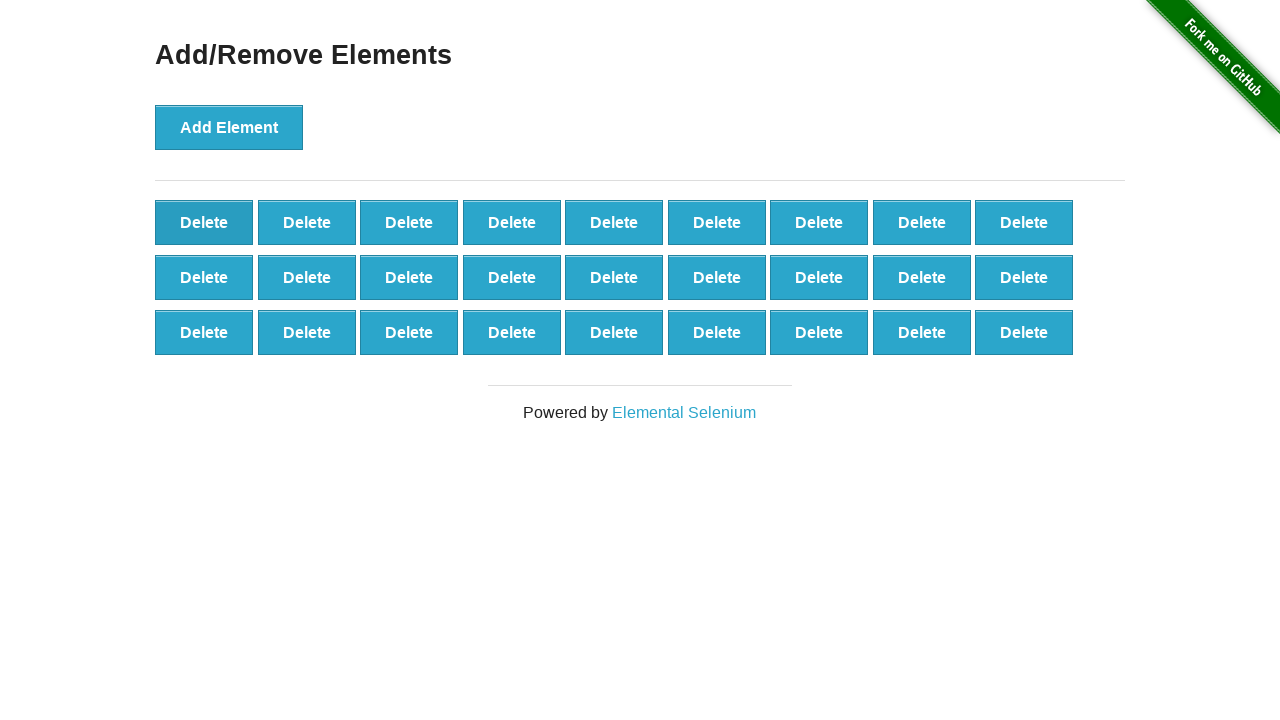

Clicked delete button (removal 74/90) at (204, 222) on button.added-manually >> nth=0
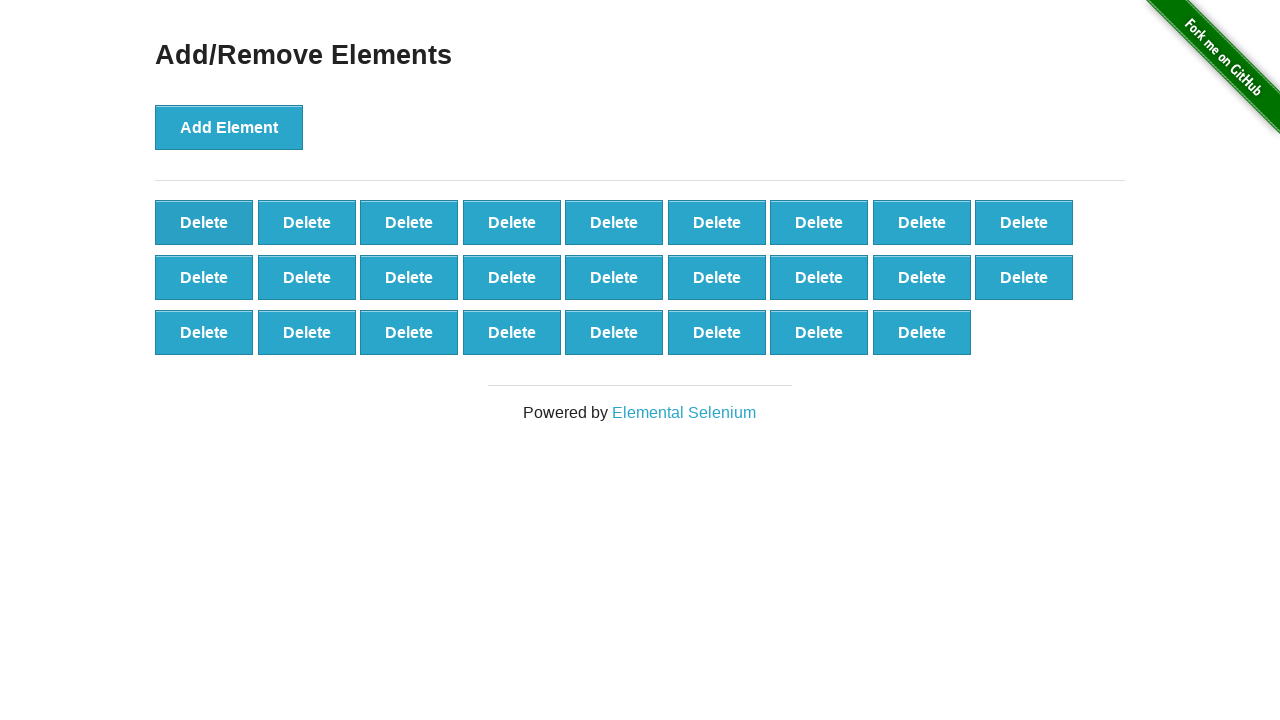

Clicked delete button (removal 75/90) at (204, 222) on button.added-manually >> nth=0
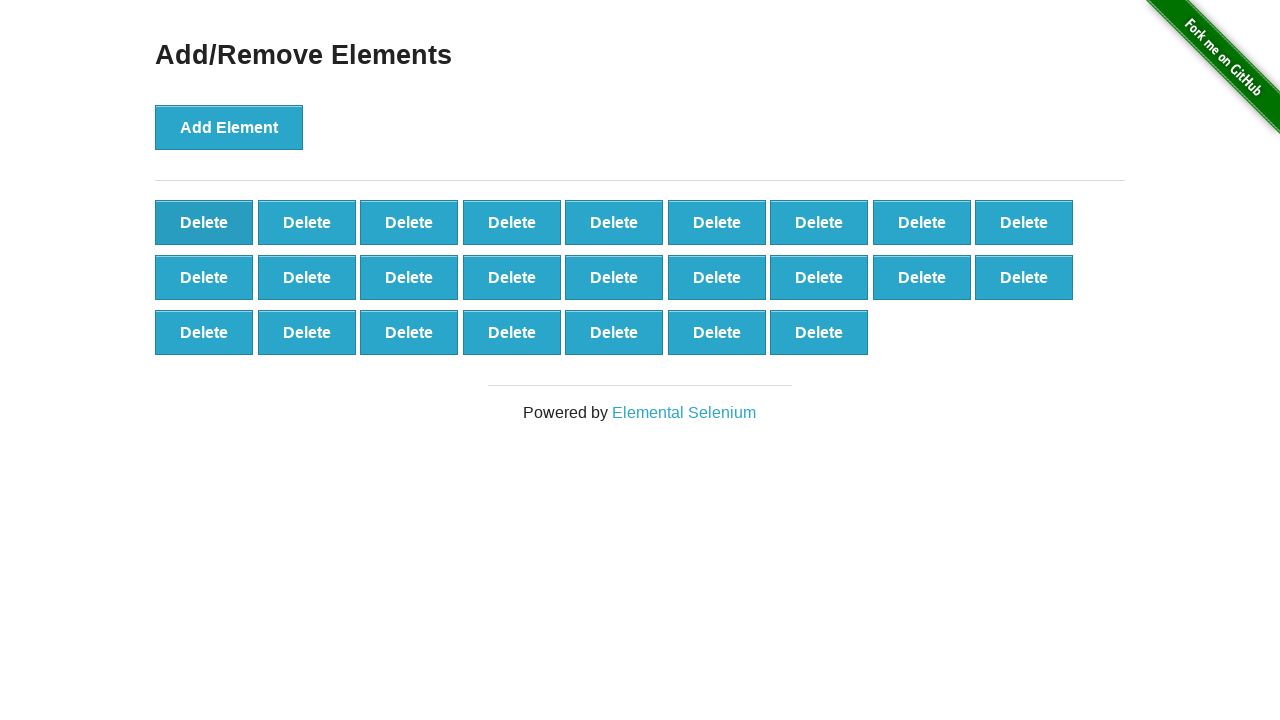

Clicked delete button (removal 76/90) at (204, 222) on button.added-manually >> nth=0
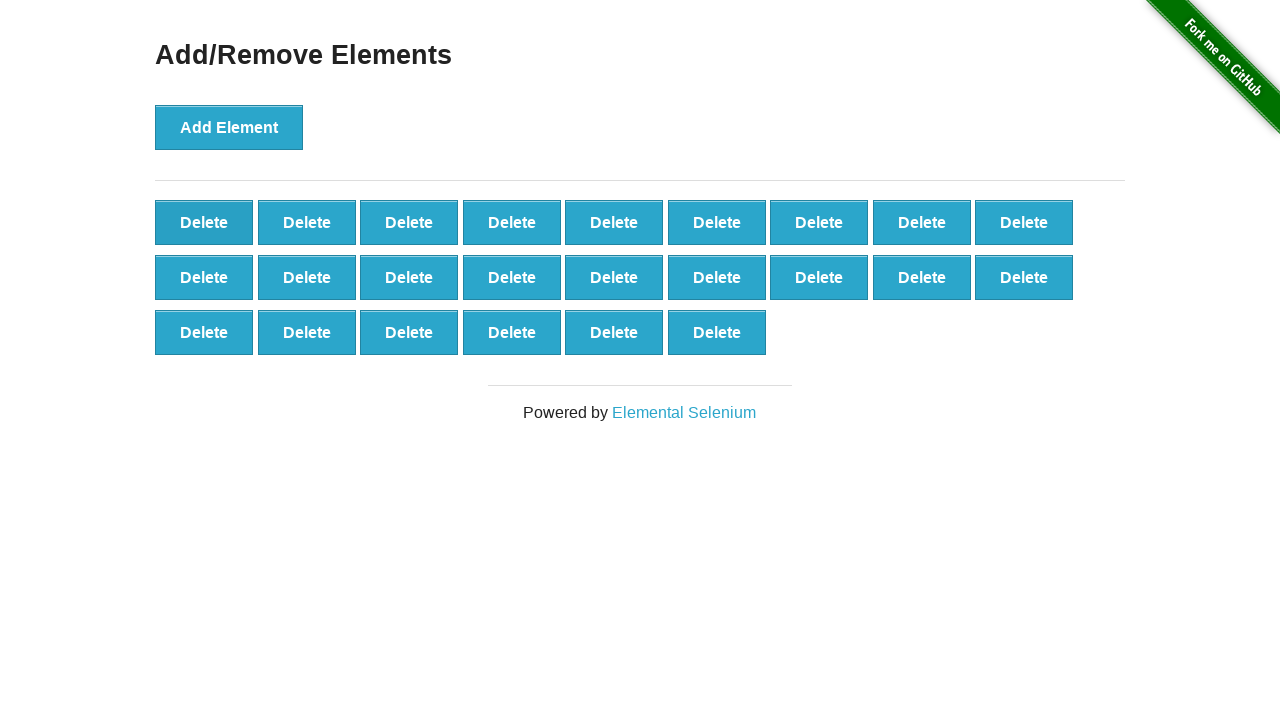

Clicked delete button (removal 77/90) at (204, 222) on button.added-manually >> nth=0
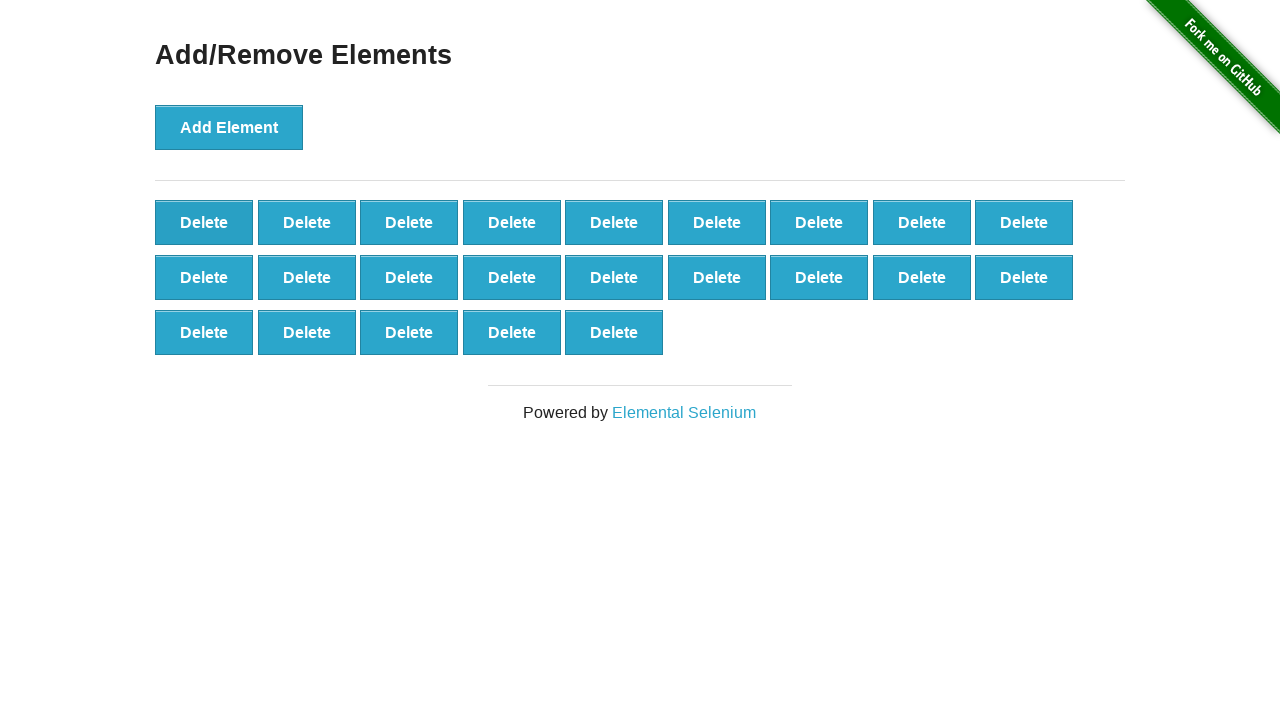

Clicked delete button (removal 78/90) at (204, 222) on button.added-manually >> nth=0
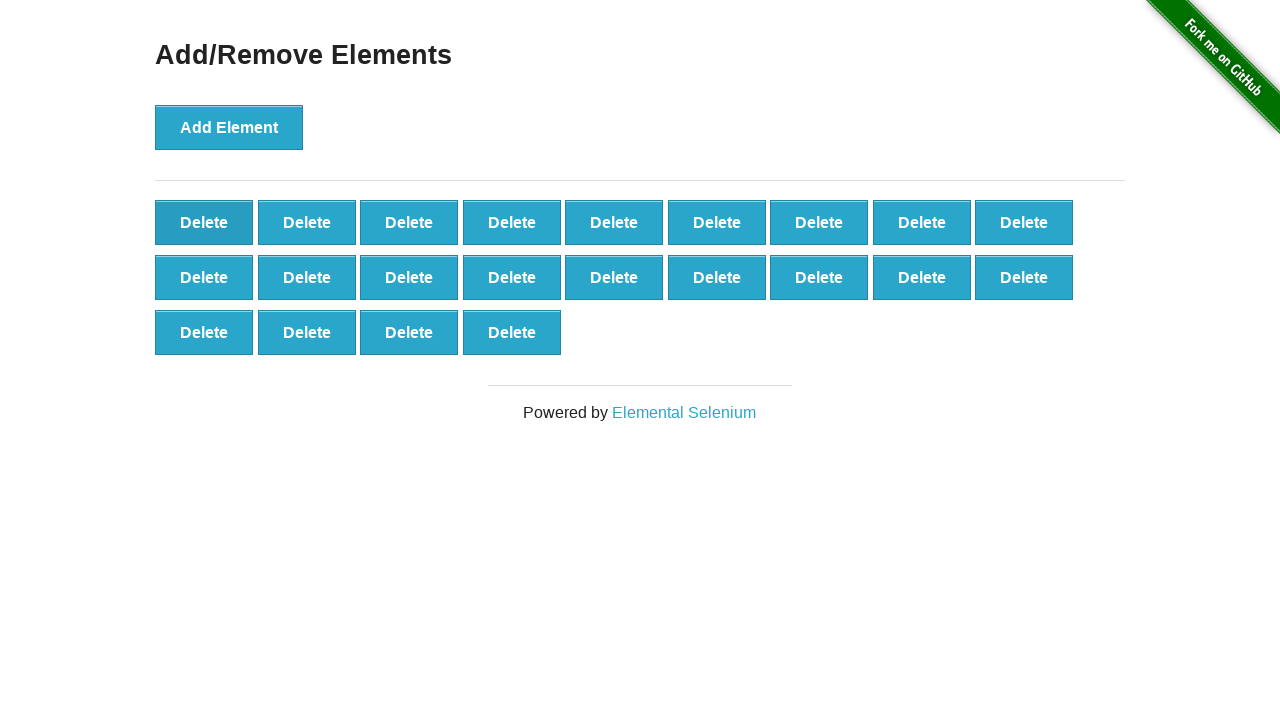

Clicked delete button (removal 79/90) at (204, 222) on button.added-manually >> nth=0
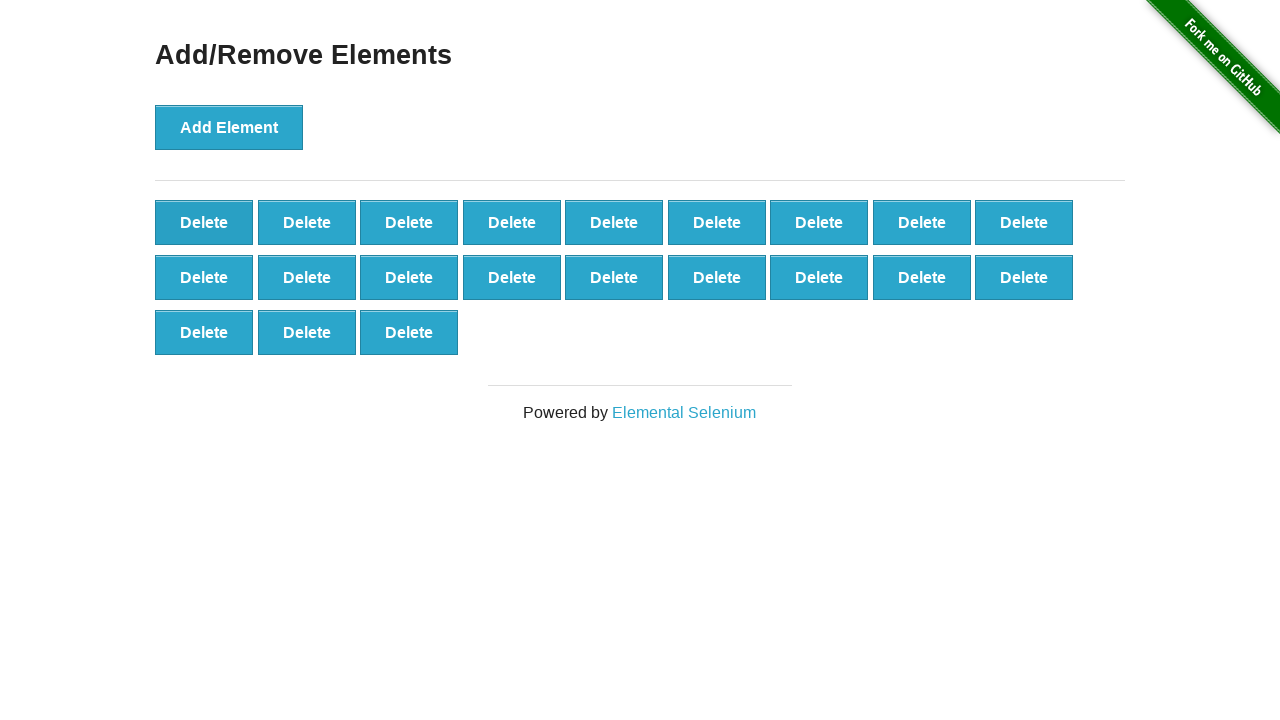

Clicked delete button (removal 80/90) at (204, 222) on button.added-manually >> nth=0
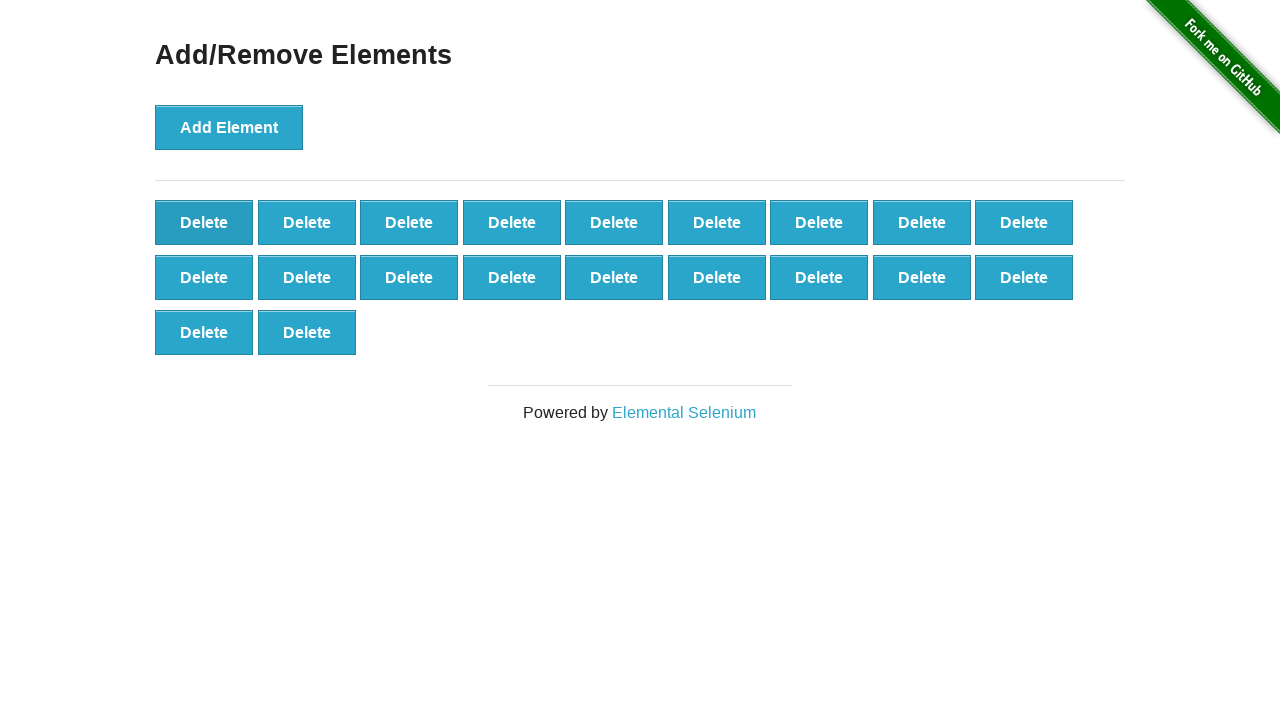

Clicked delete button (removal 81/90) at (204, 222) on button.added-manually >> nth=0
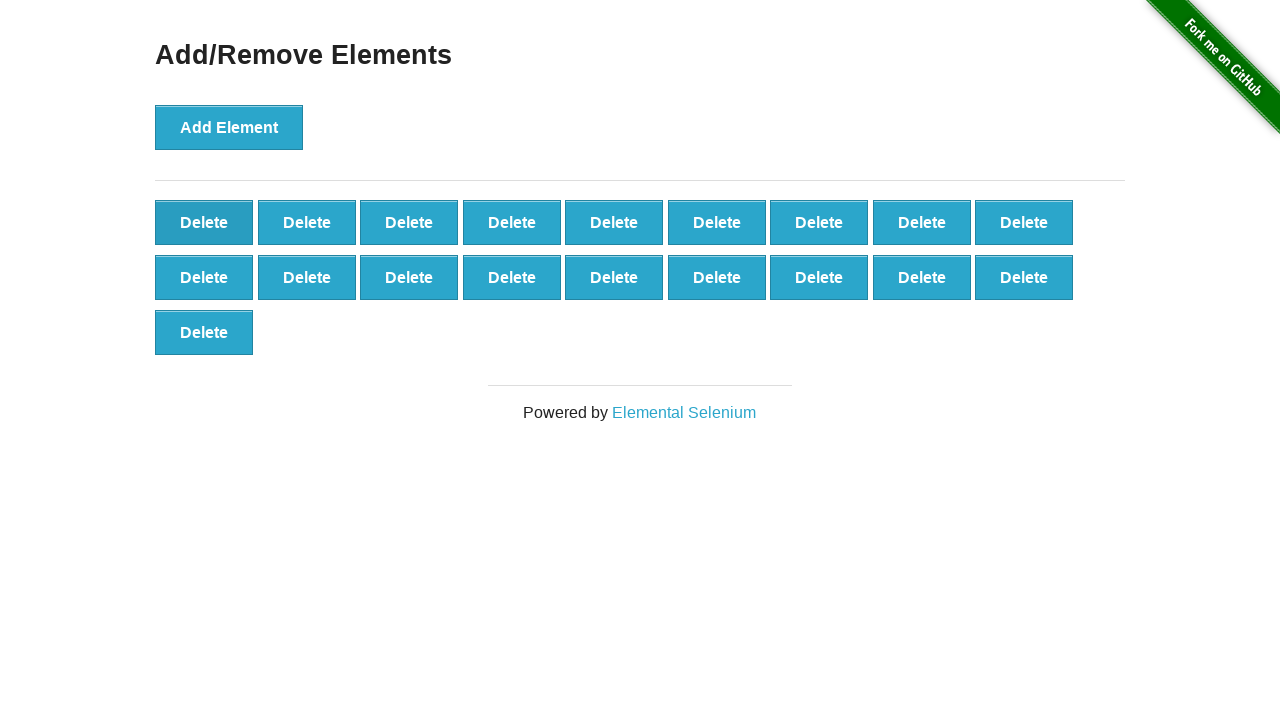

Clicked delete button (removal 82/90) at (204, 222) on button.added-manually >> nth=0
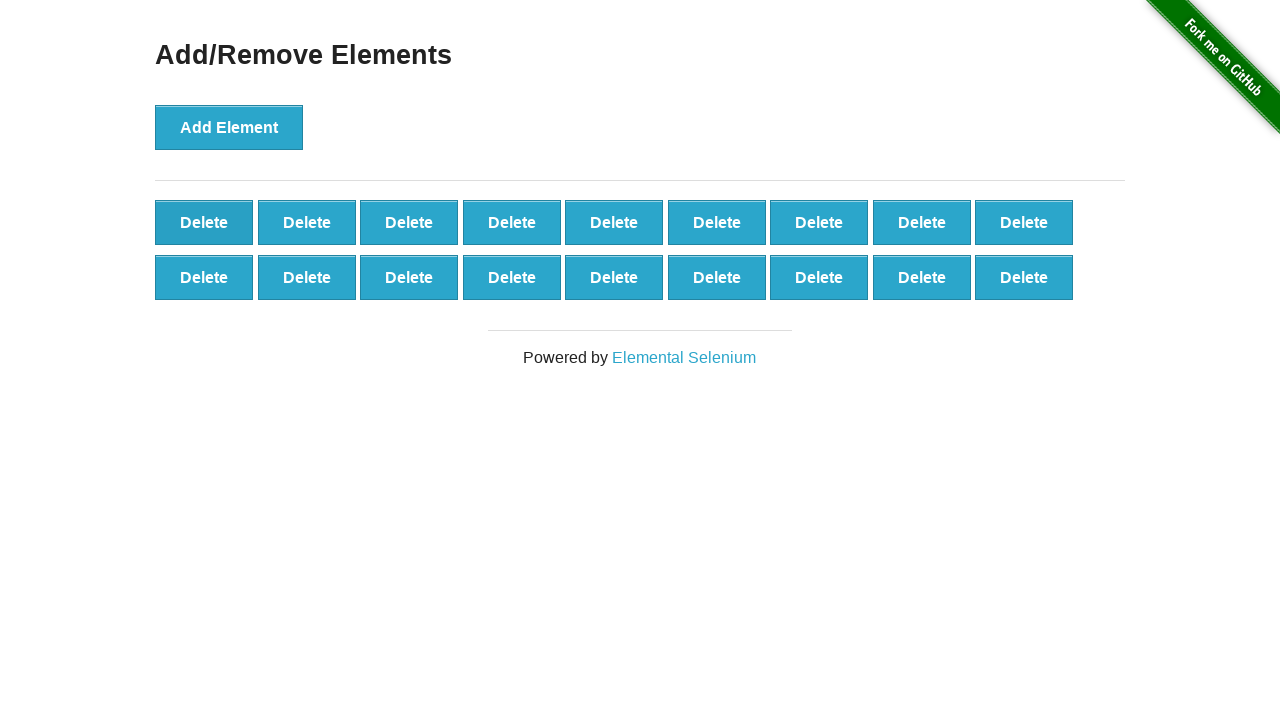

Clicked delete button (removal 83/90) at (204, 222) on button.added-manually >> nth=0
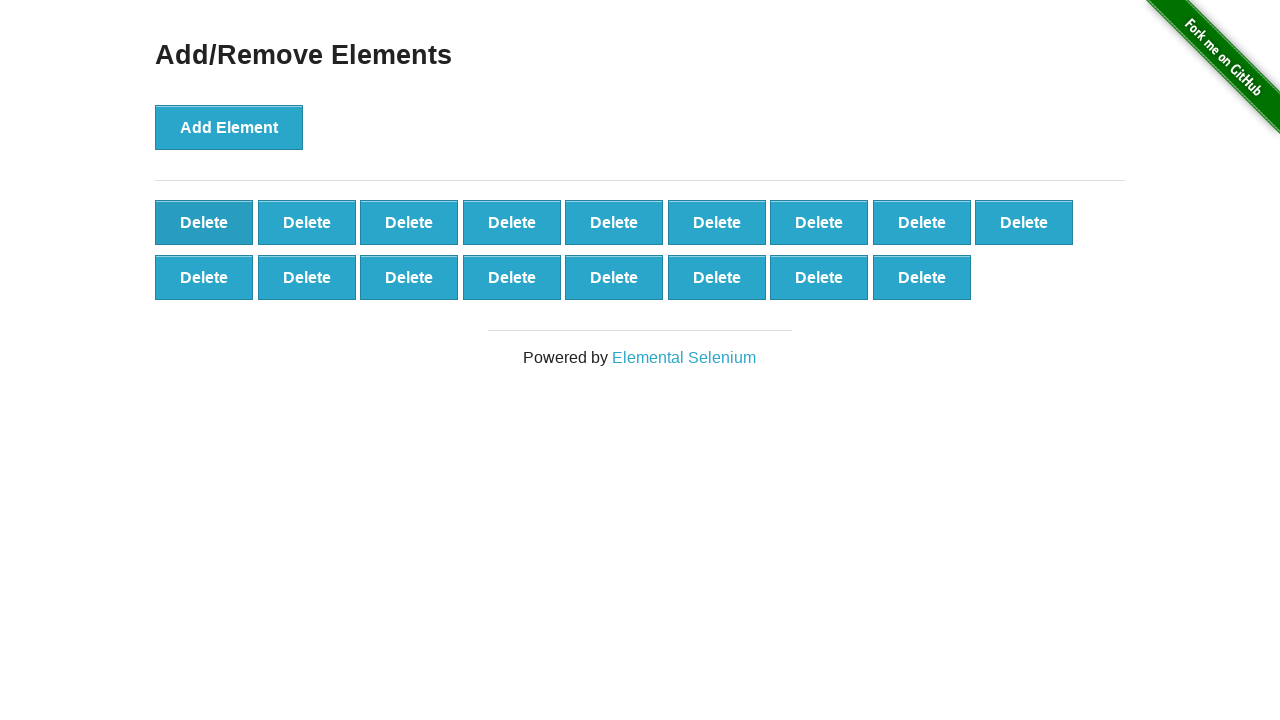

Clicked delete button (removal 84/90) at (204, 222) on button.added-manually >> nth=0
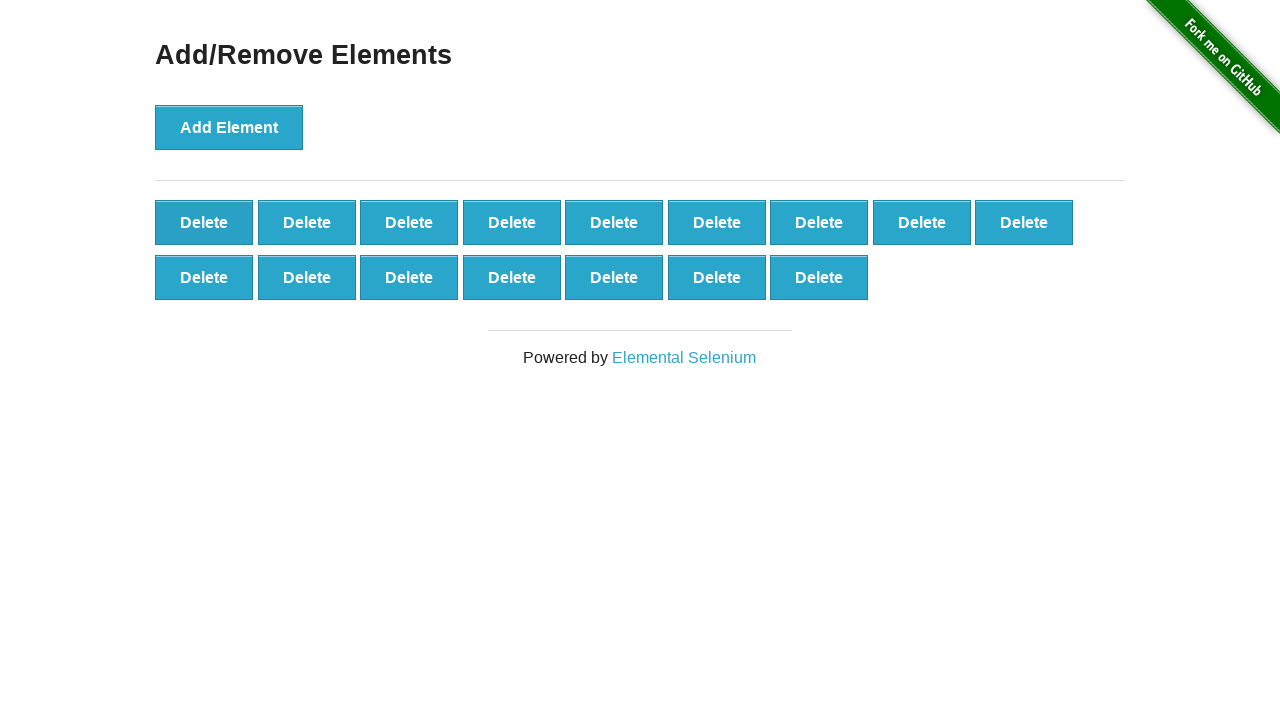

Clicked delete button (removal 85/90) at (204, 222) on button.added-manually >> nth=0
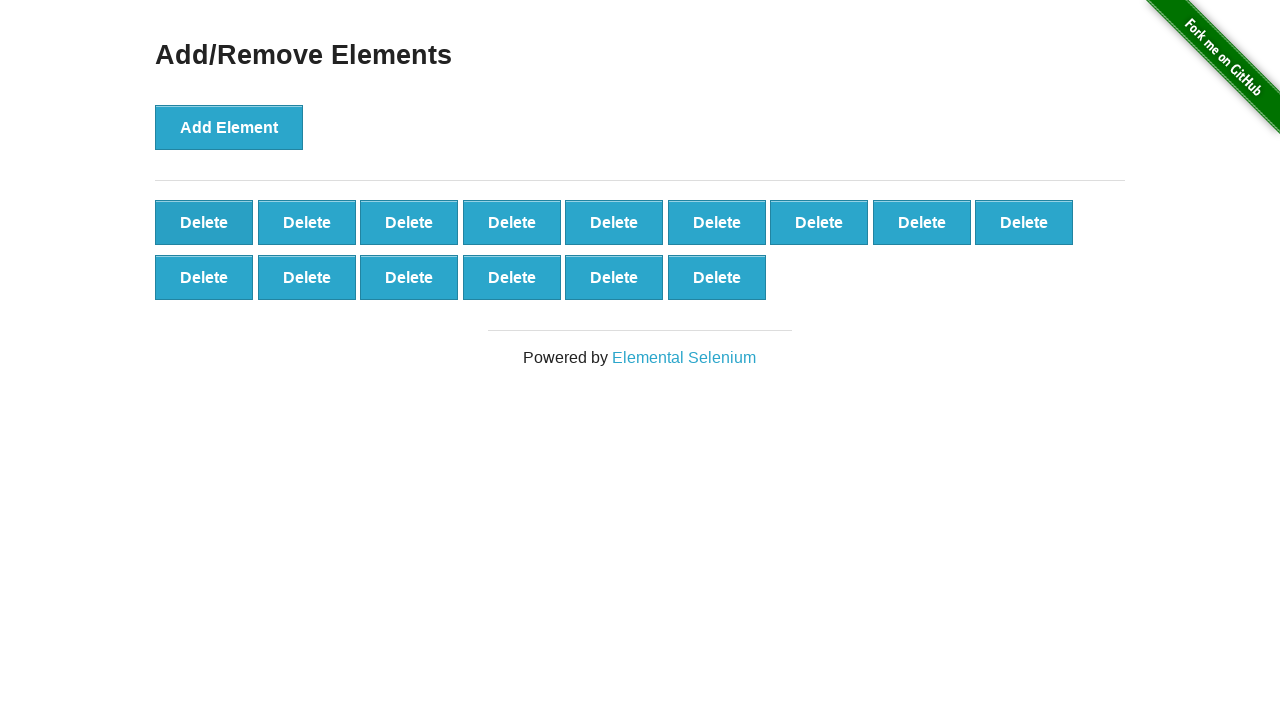

Clicked delete button (removal 86/90) at (204, 222) on button.added-manually >> nth=0
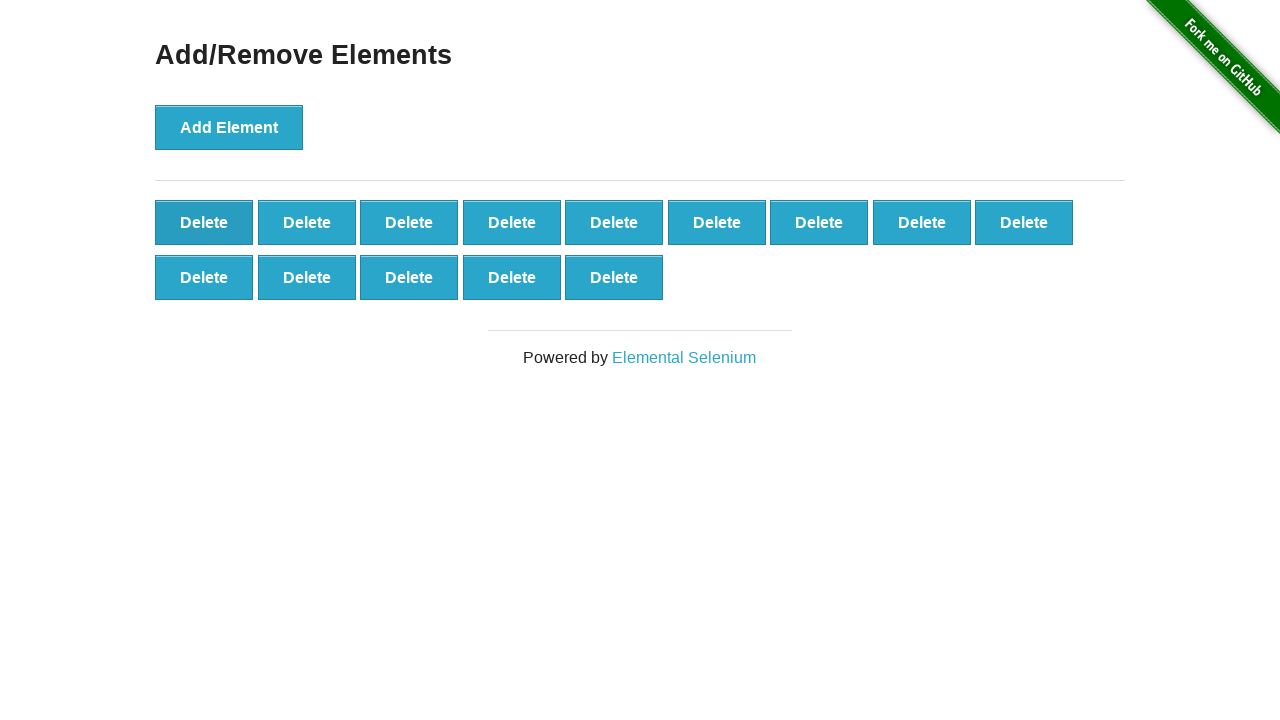

Clicked delete button (removal 87/90) at (204, 222) on button.added-manually >> nth=0
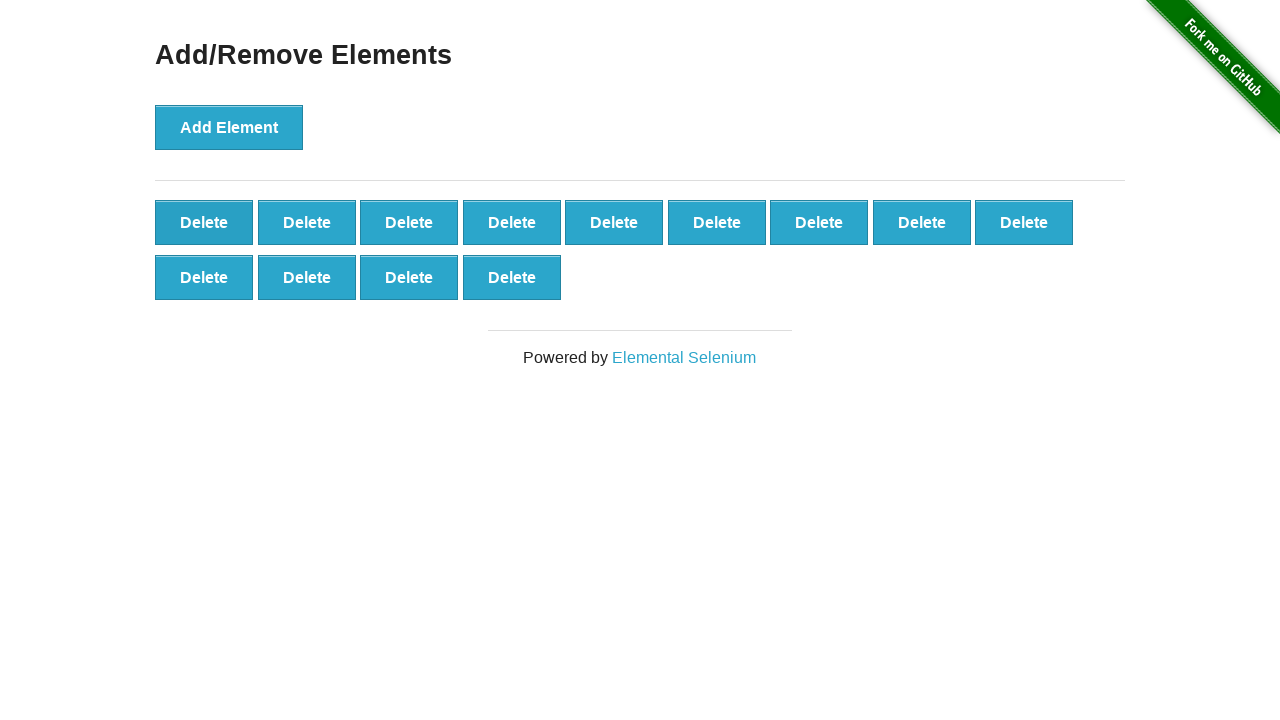

Clicked delete button (removal 88/90) at (204, 222) on button.added-manually >> nth=0
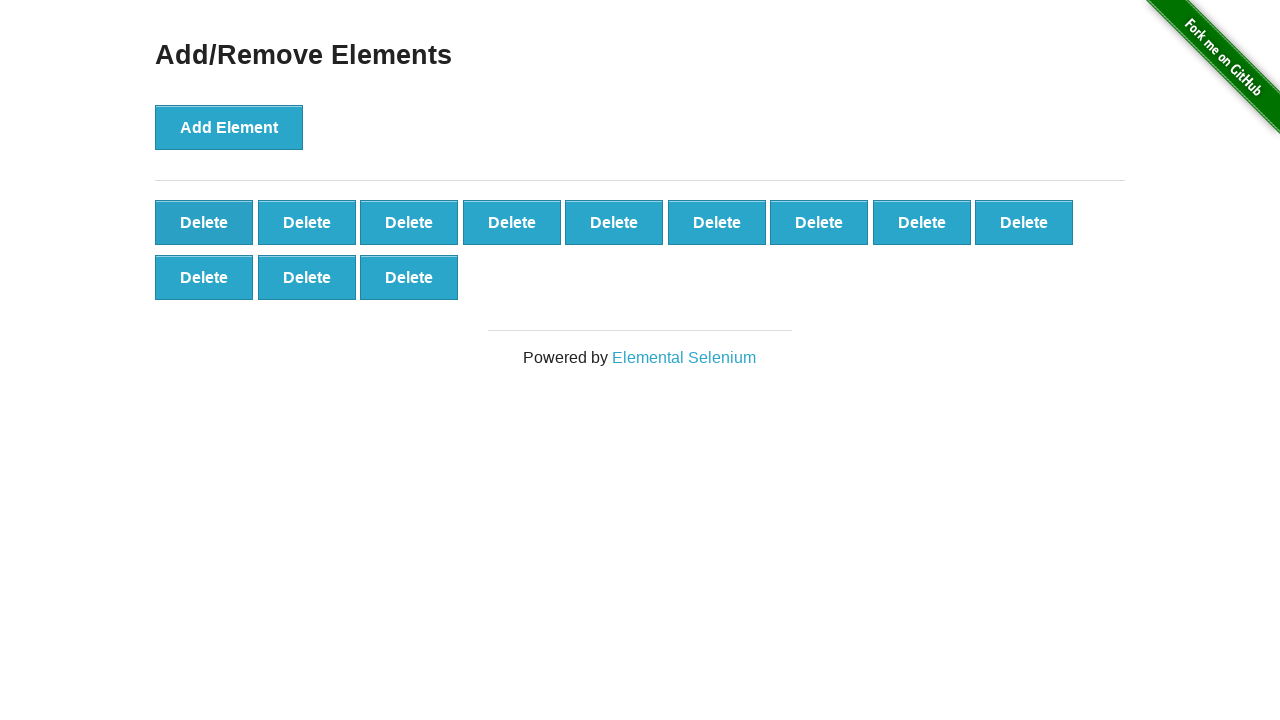

Clicked delete button (removal 89/90) at (204, 222) on button.added-manually >> nth=0
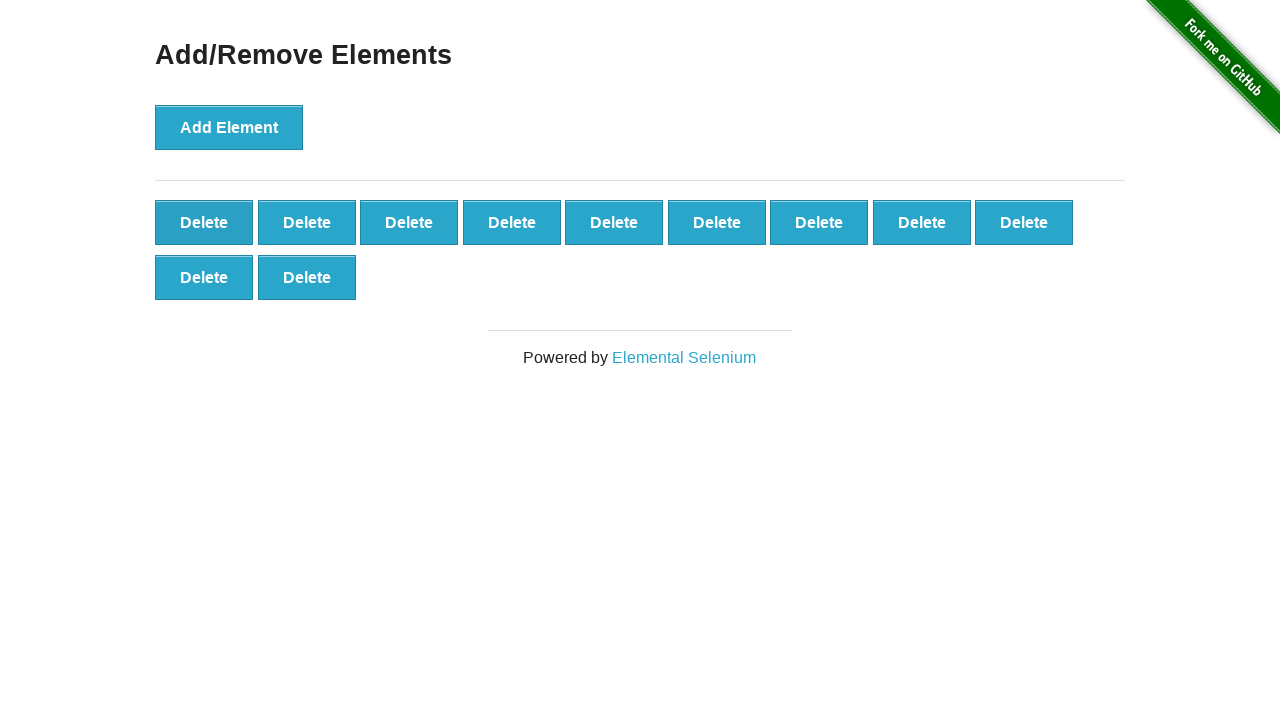

Clicked delete button (removal 90/90) at (204, 222) on button.added-manually >> nth=0
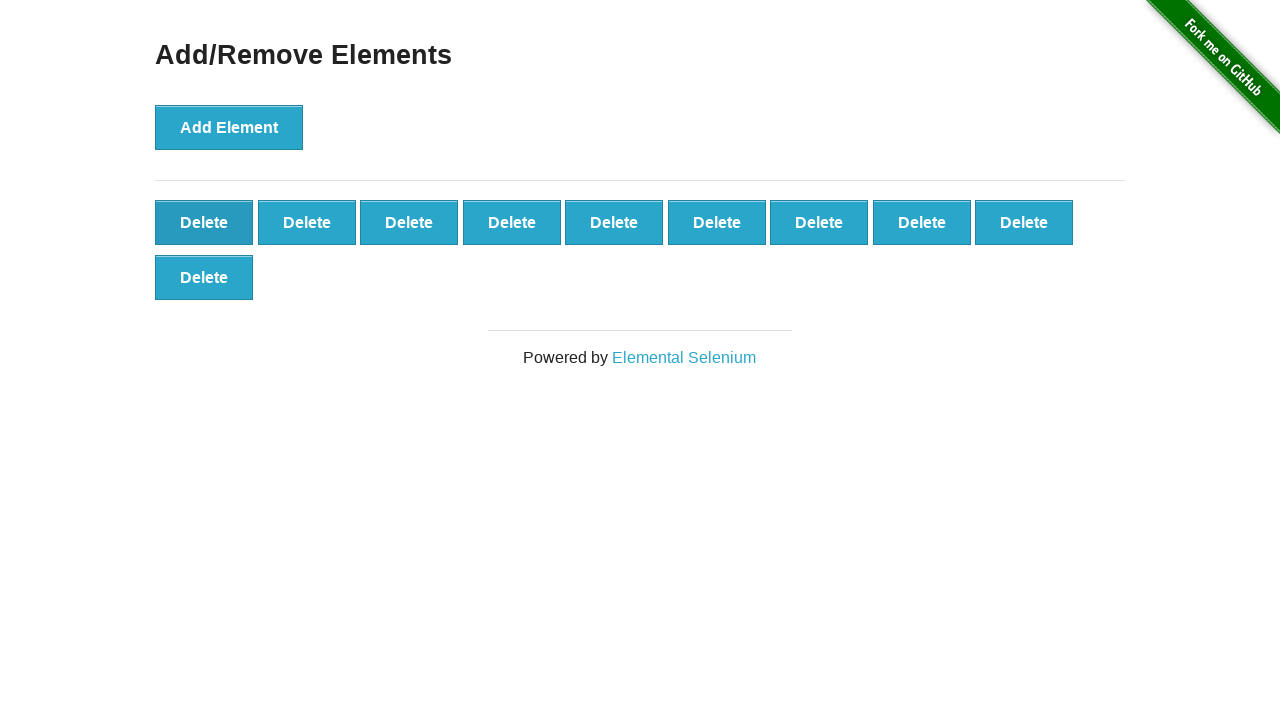

Verified 10 delete buttons remain
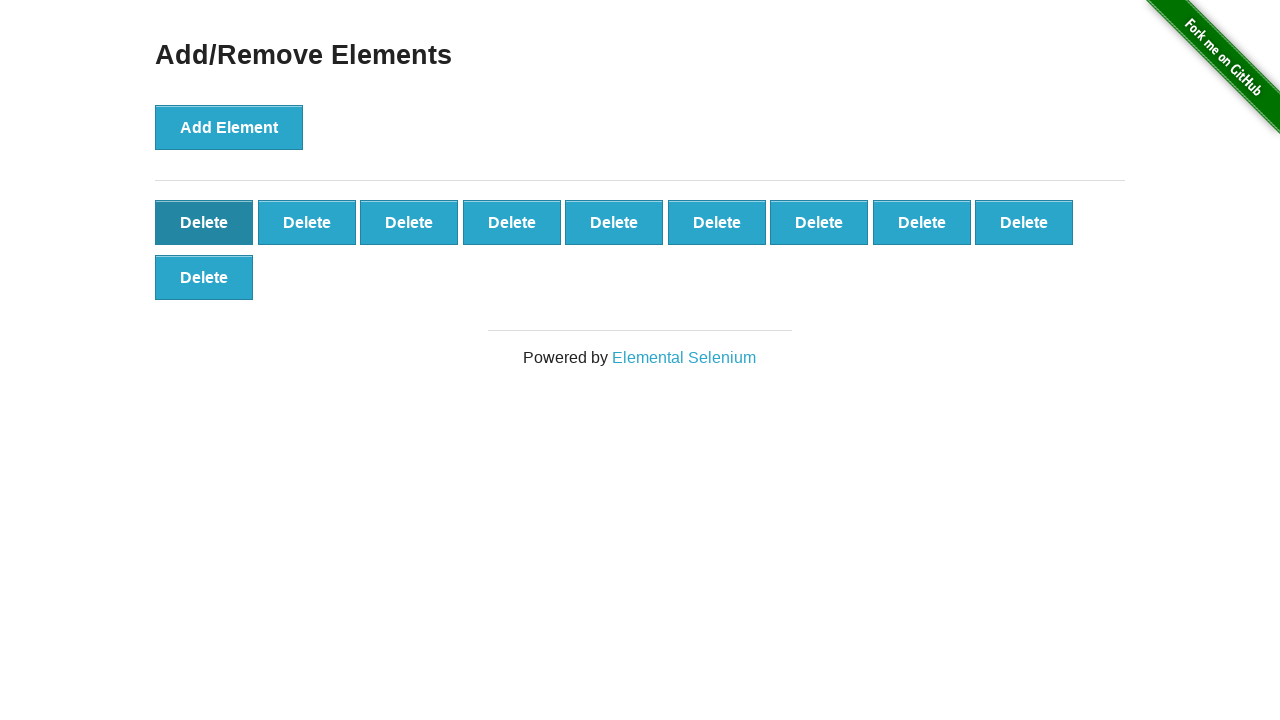

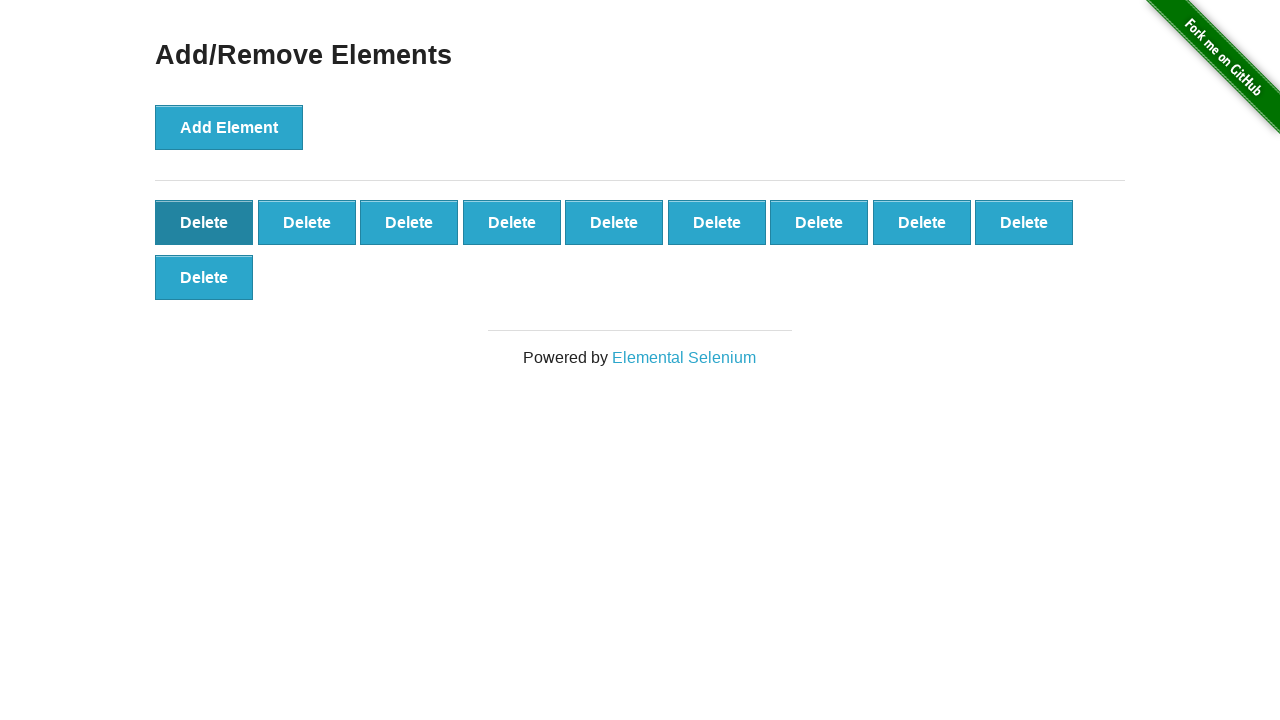